Tests the add/remove elements functionality by clicking the "Add Element" button 100 times to create delete buttons, then clicking each delete button to remove them, validating the buttons were properly added and removed.

Starting URL: http://the-internet.herokuapp.com/add_remove_elements/

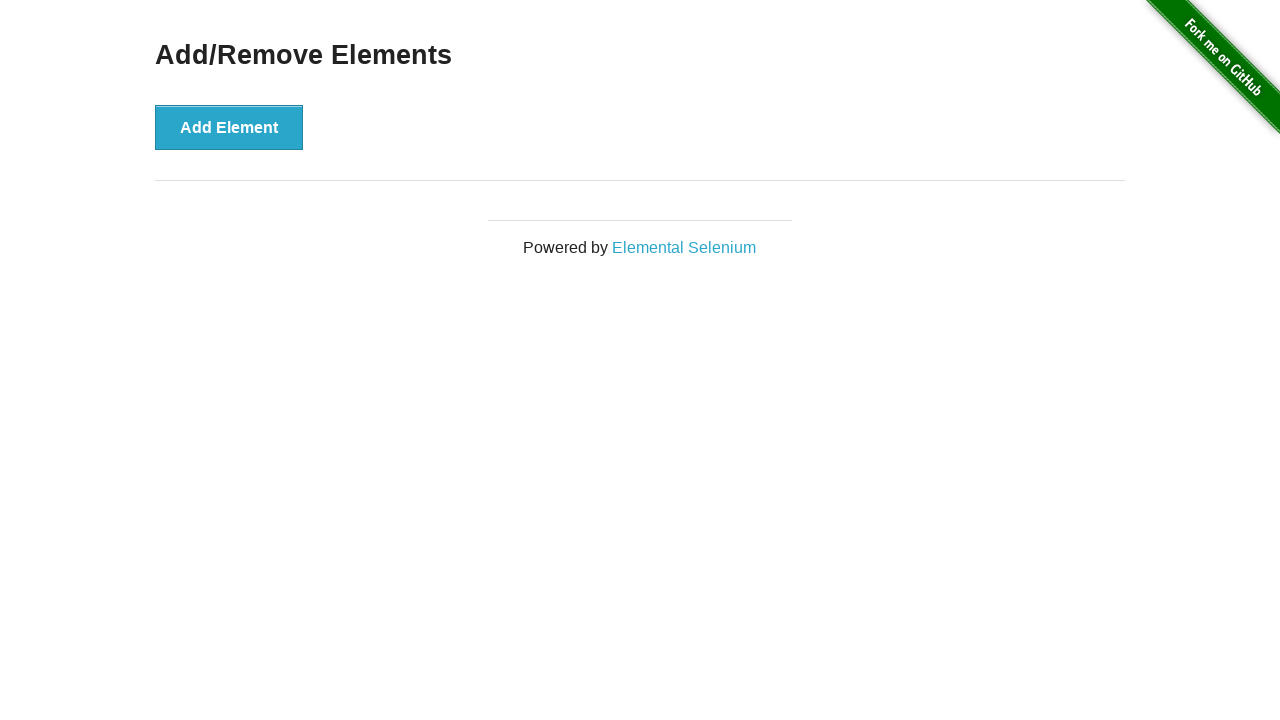

Navigated to add/remove elements page
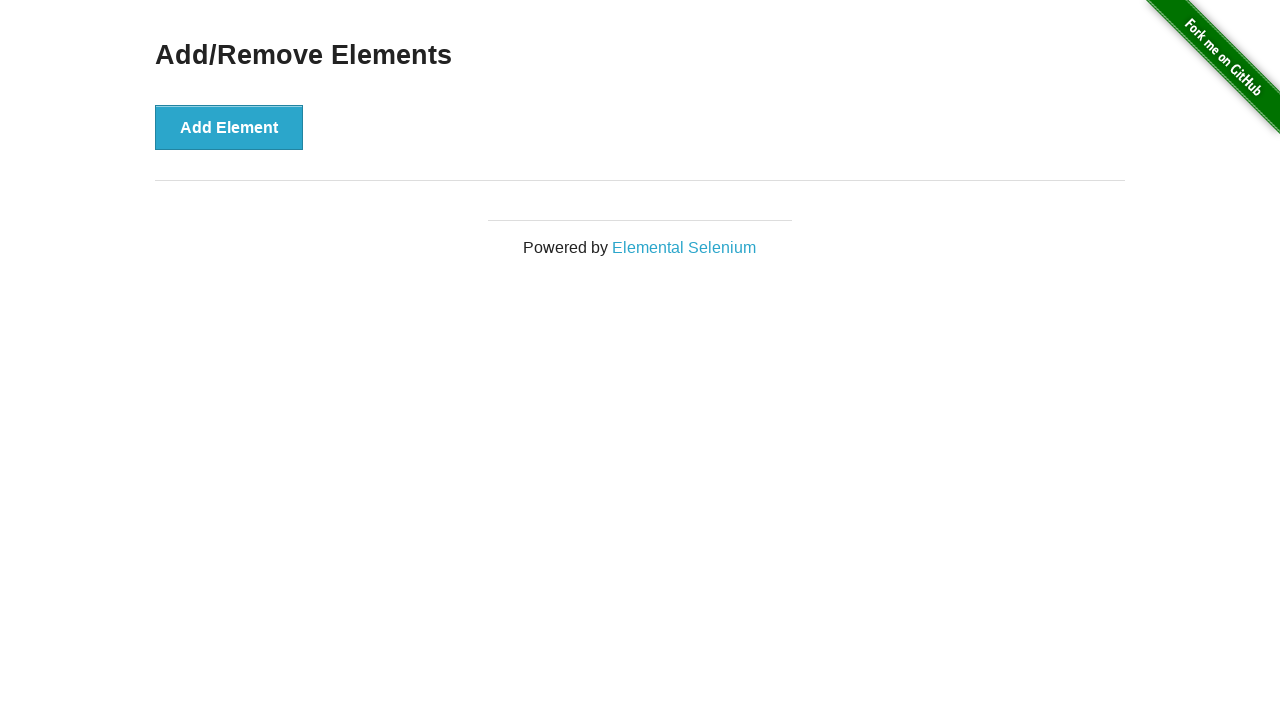

Clicked 'Add Element' button (iteration 1/100) at (229, 127) on button[onclick='addElement()']
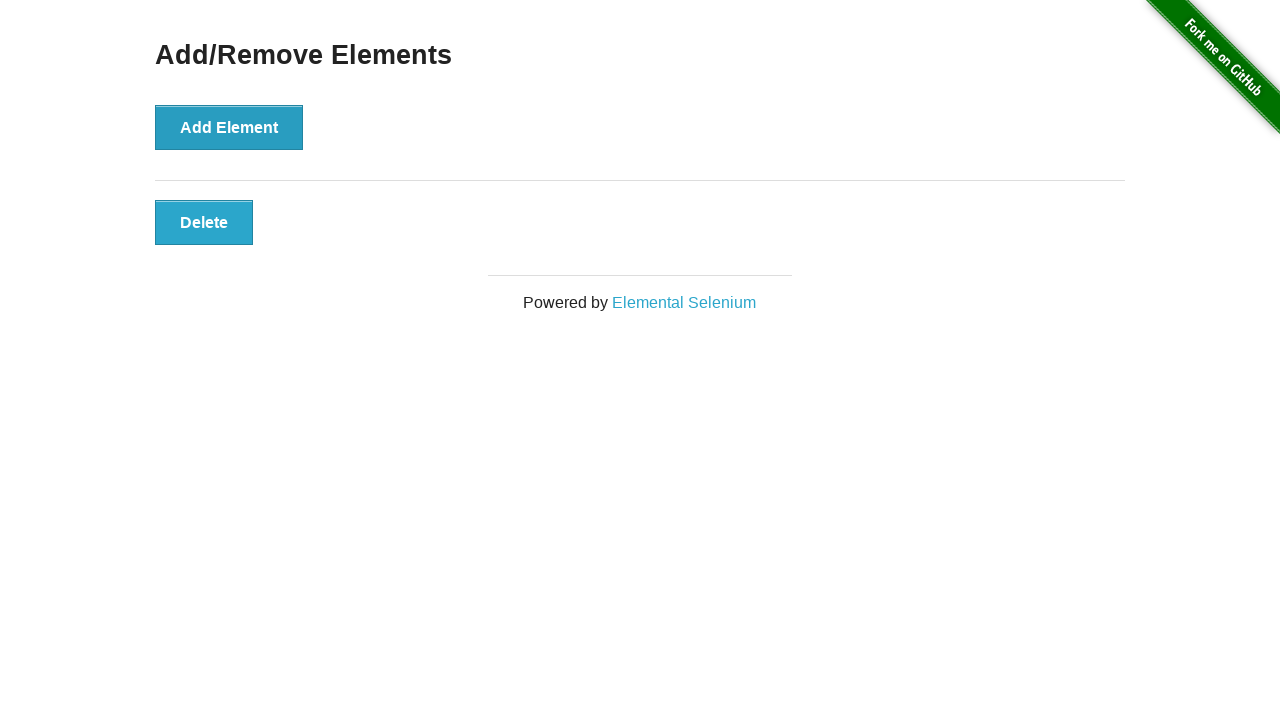

Clicked 'Add Element' button (iteration 2/100) at (229, 127) on button[onclick='addElement()']
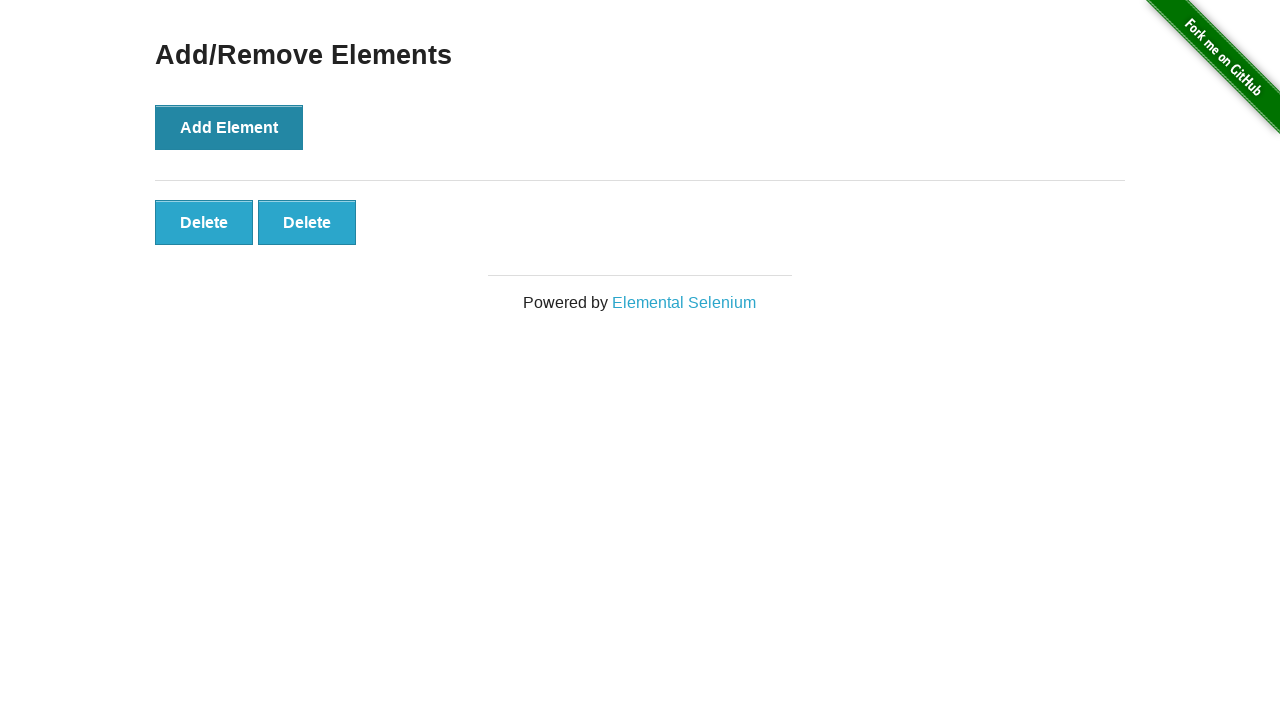

Clicked 'Add Element' button (iteration 3/100) at (229, 127) on button[onclick='addElement()']
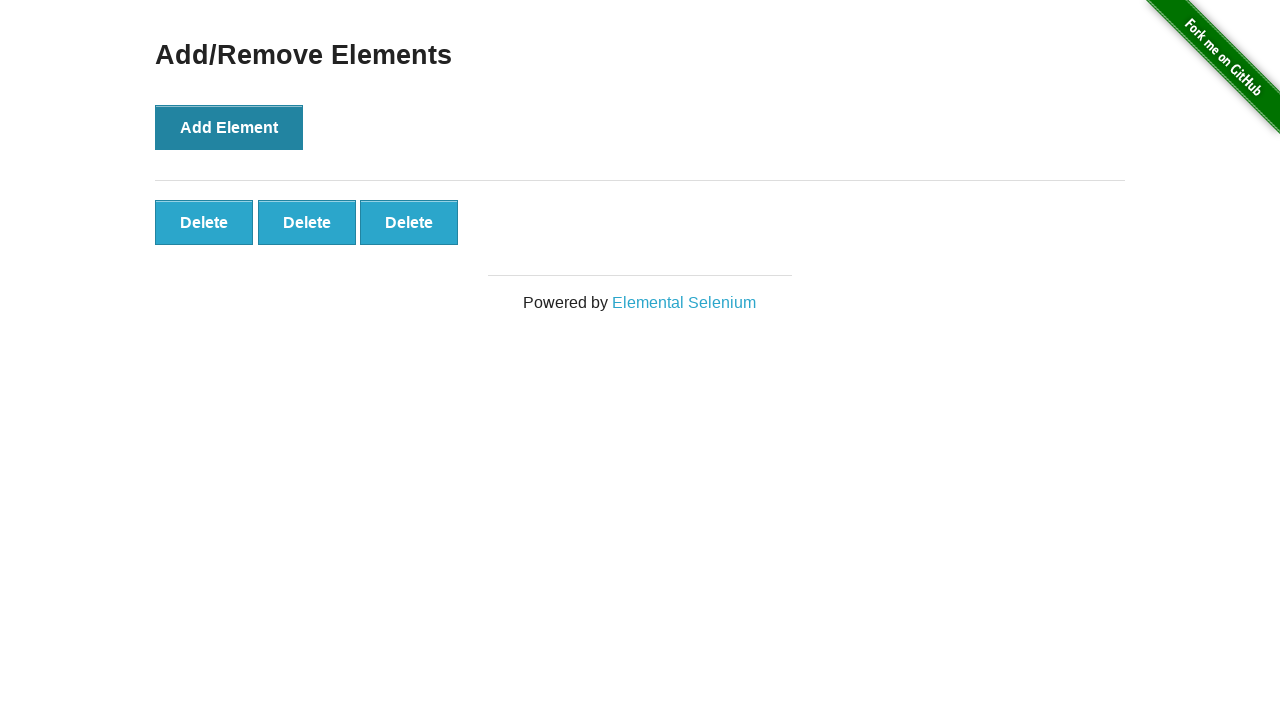

Clicked 'Add Element' button (iteration 4/100) at (229, 127) on button[onclick='addElement()']
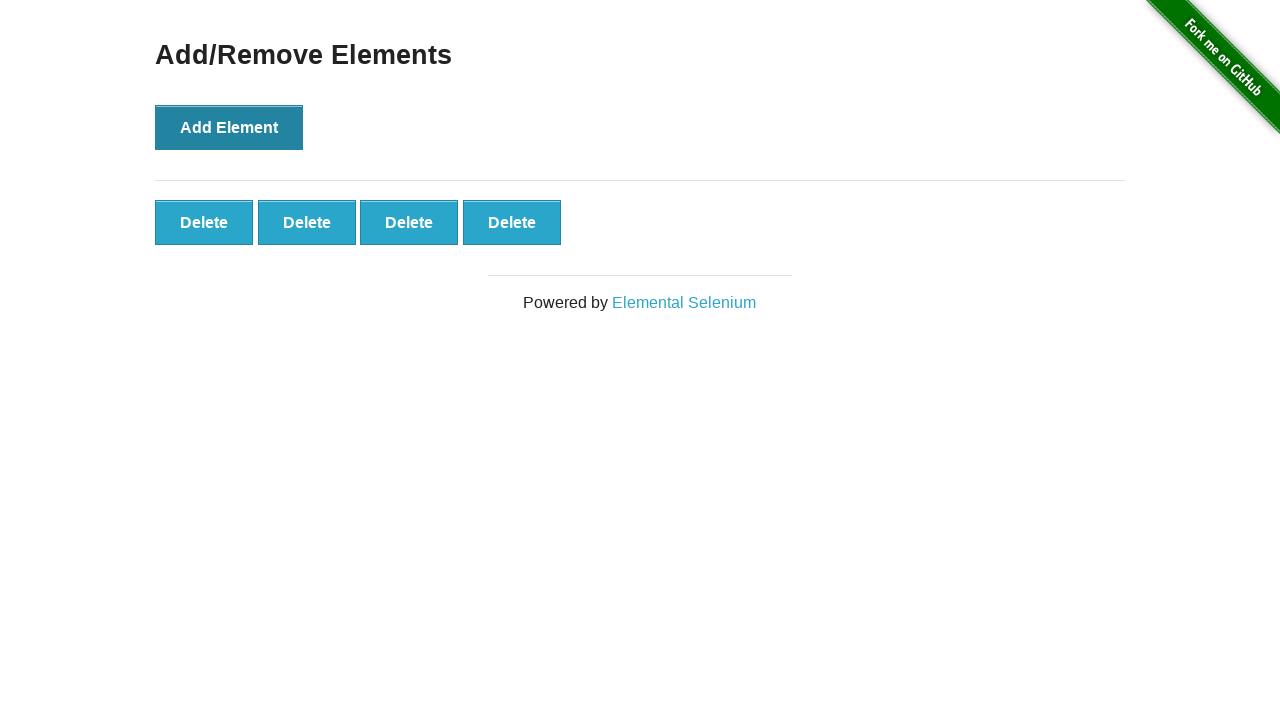

Clicked 'Add Element' button (iteration 5/100) at (229, 127) on button[onclick='addElement()']
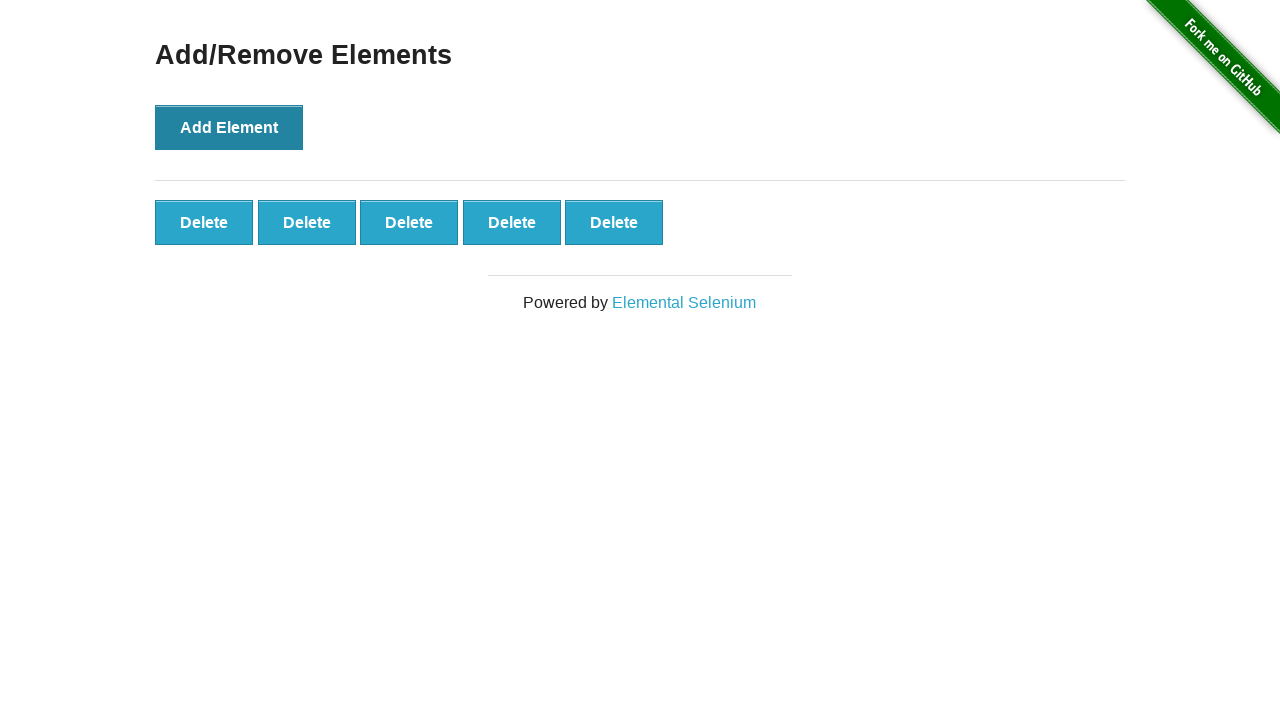

Clicked 'Add Element' button (iteration 6/100) at (229, 127) on button[onclick='addElement()']
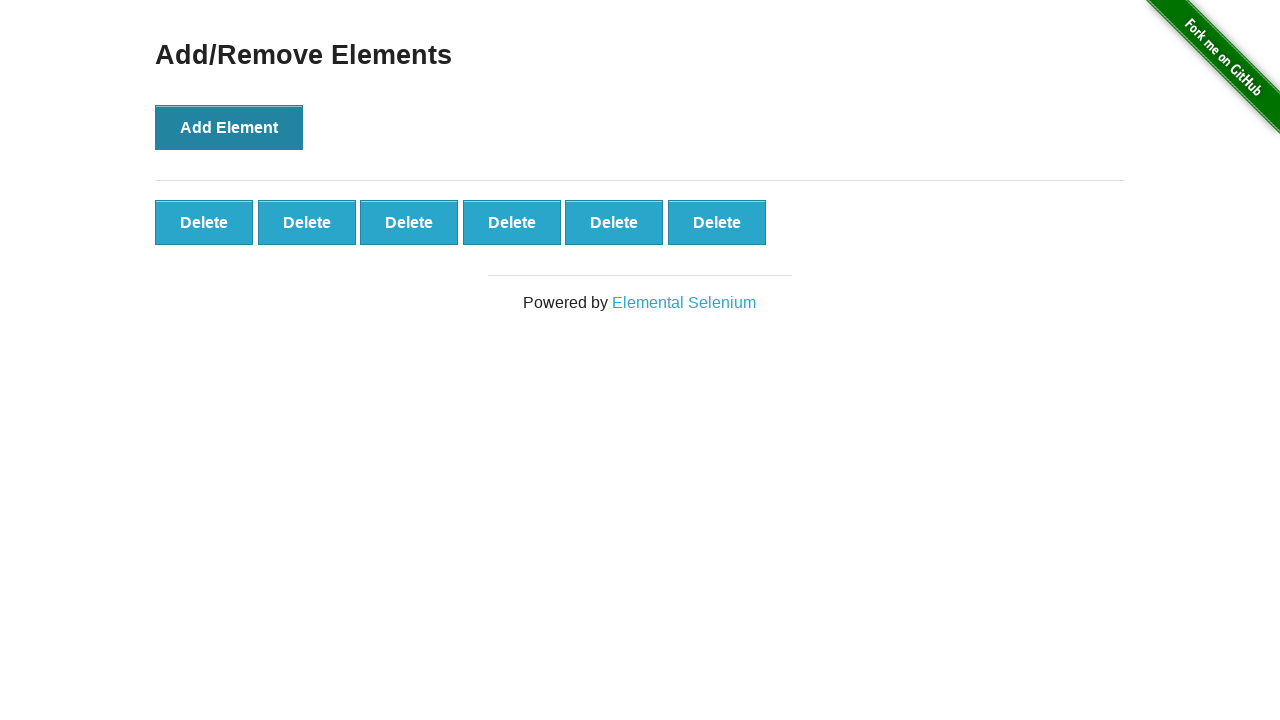

Clicked 'Add Element' button (iteration 7/100) at (229, 127) on button[onclick='addElement()']
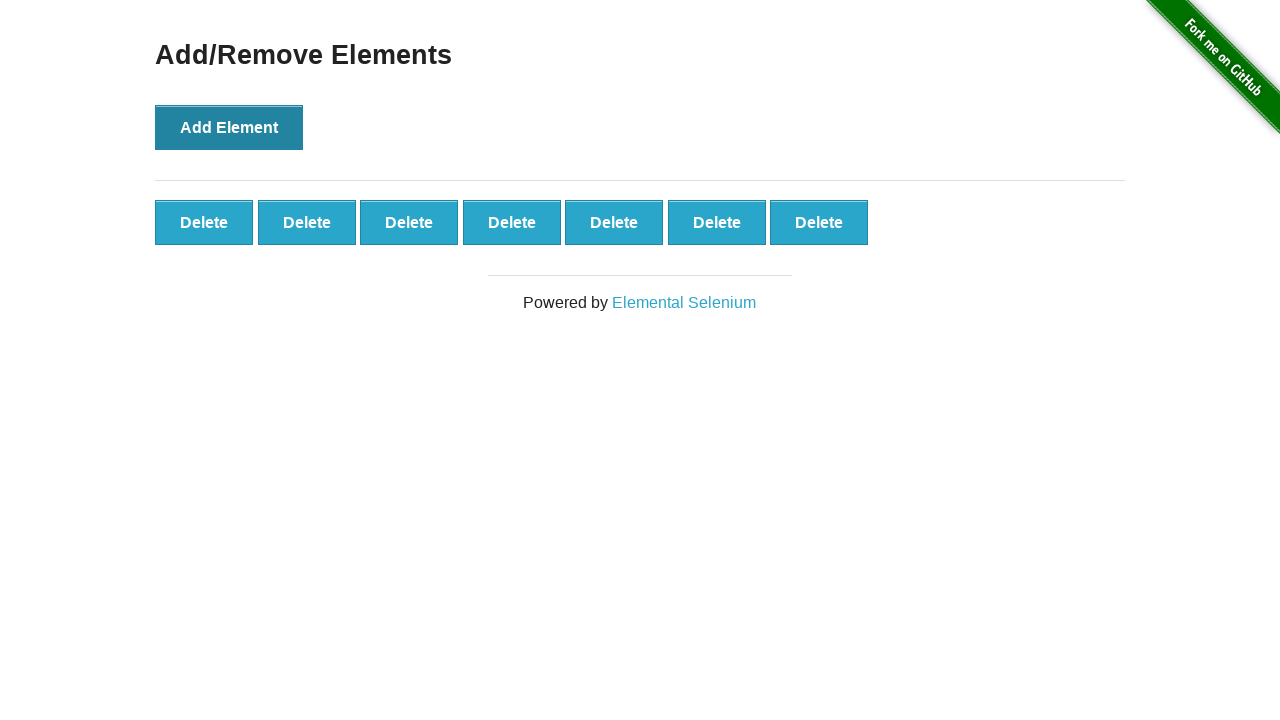

Clicked 'Add Element' button (iteration 8/100) at (229, 127) on button[onclick='addElement()']
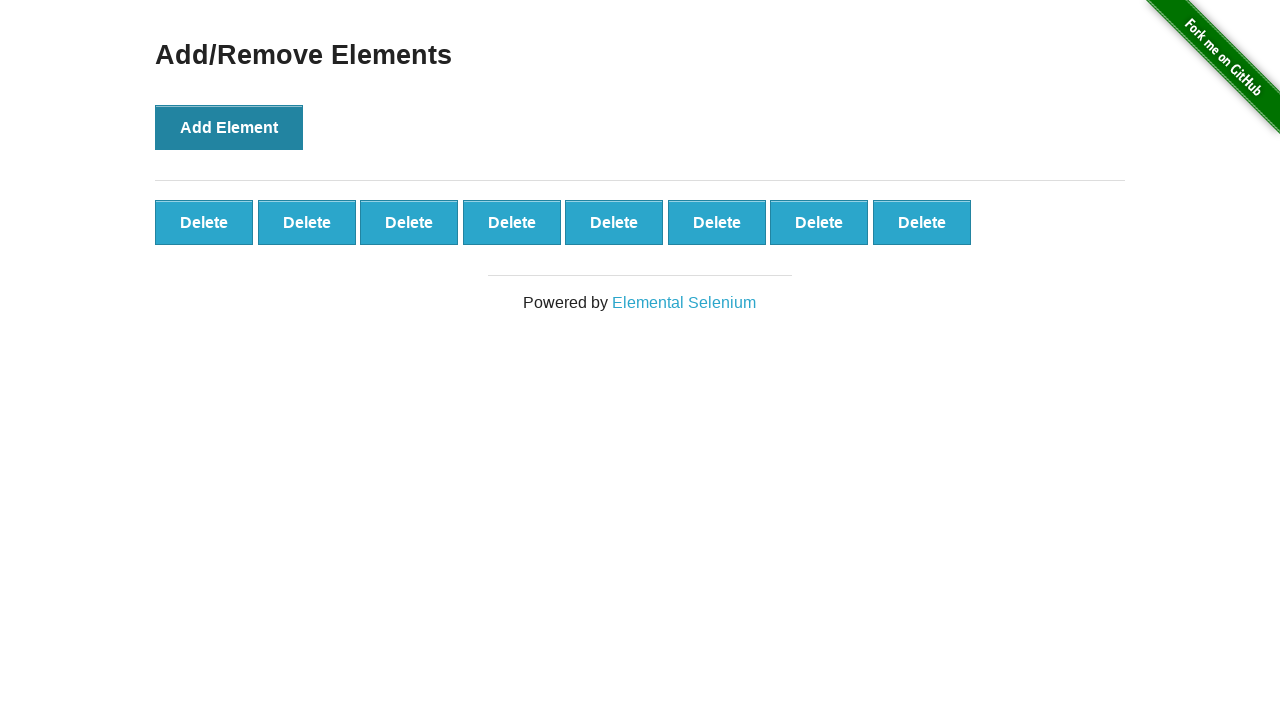

Clicked 'Add Element' button (iteration 9/100) at (229, 127) on button[onclick='addElement()']
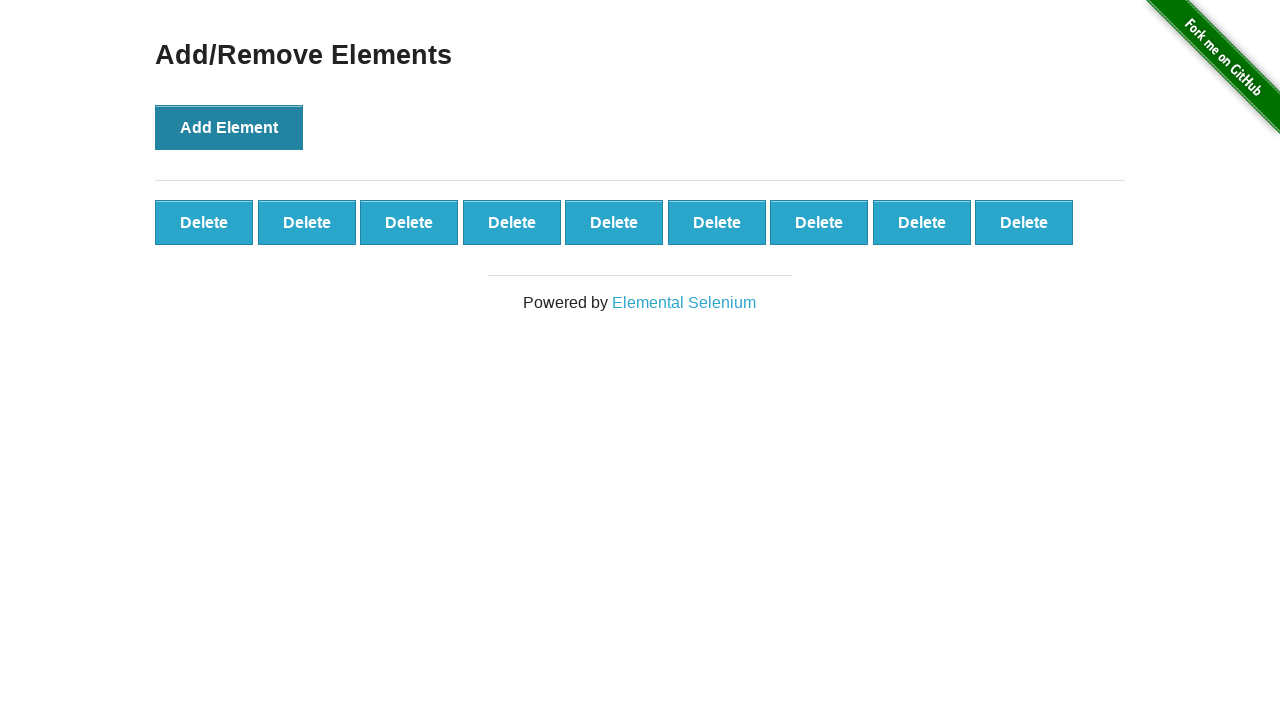

Clicked 'Add Element' button (iteration 10/100) at (229, 127) on button[onclick='addElement()']
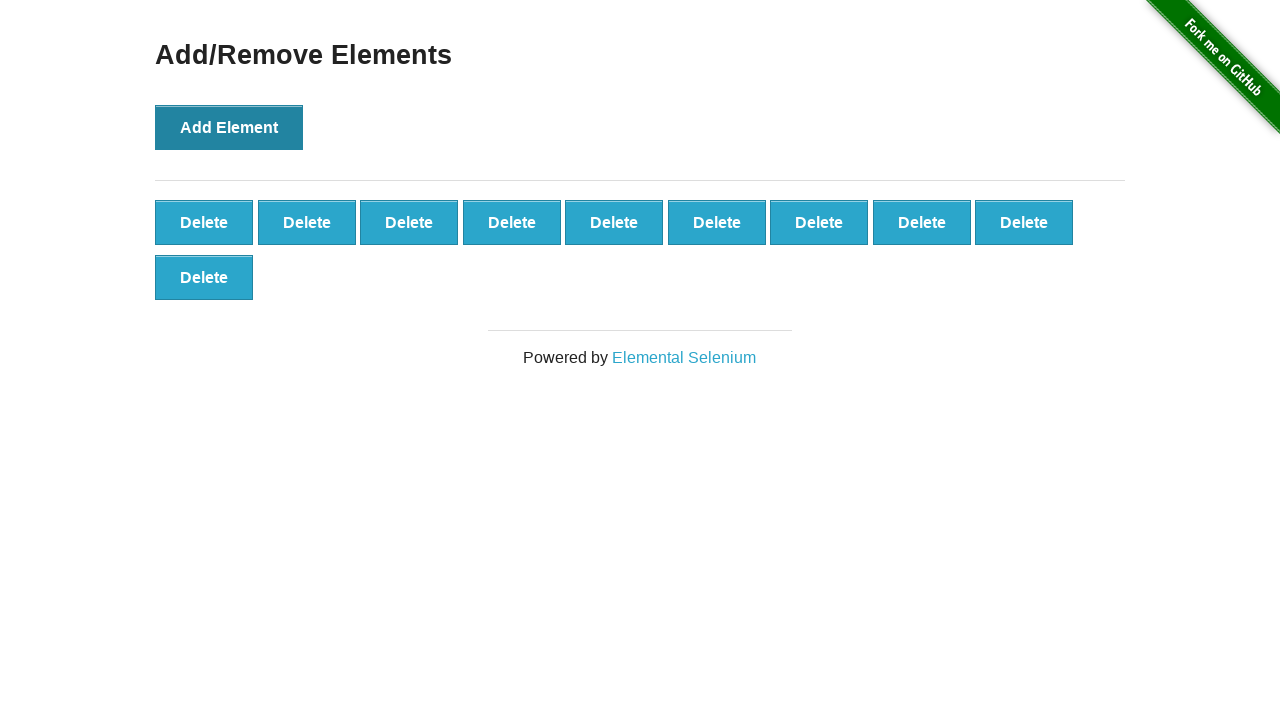

Clicked 'Add Element' button (iteration 11/100) at (229, 127) on button[onclick='addElement()']
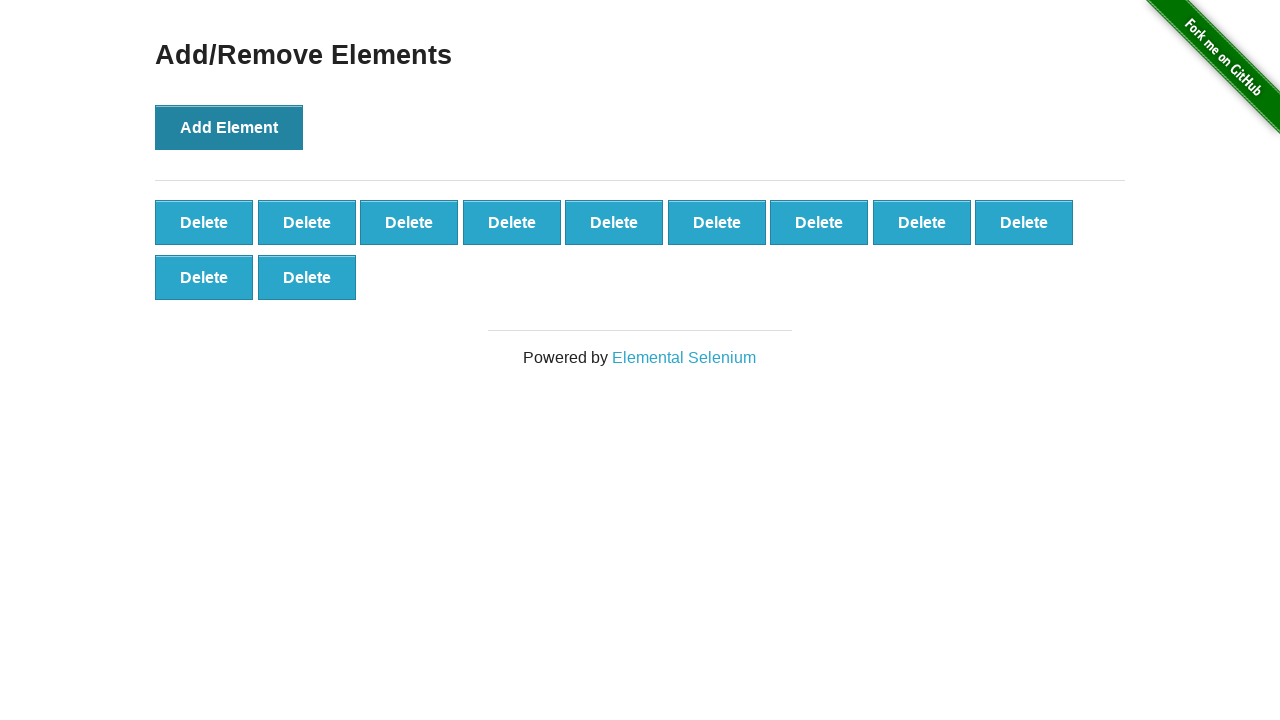

Clicked 'Add Element' button (iteration 12/100) at (229, 127) on button[onclick='addElement()']
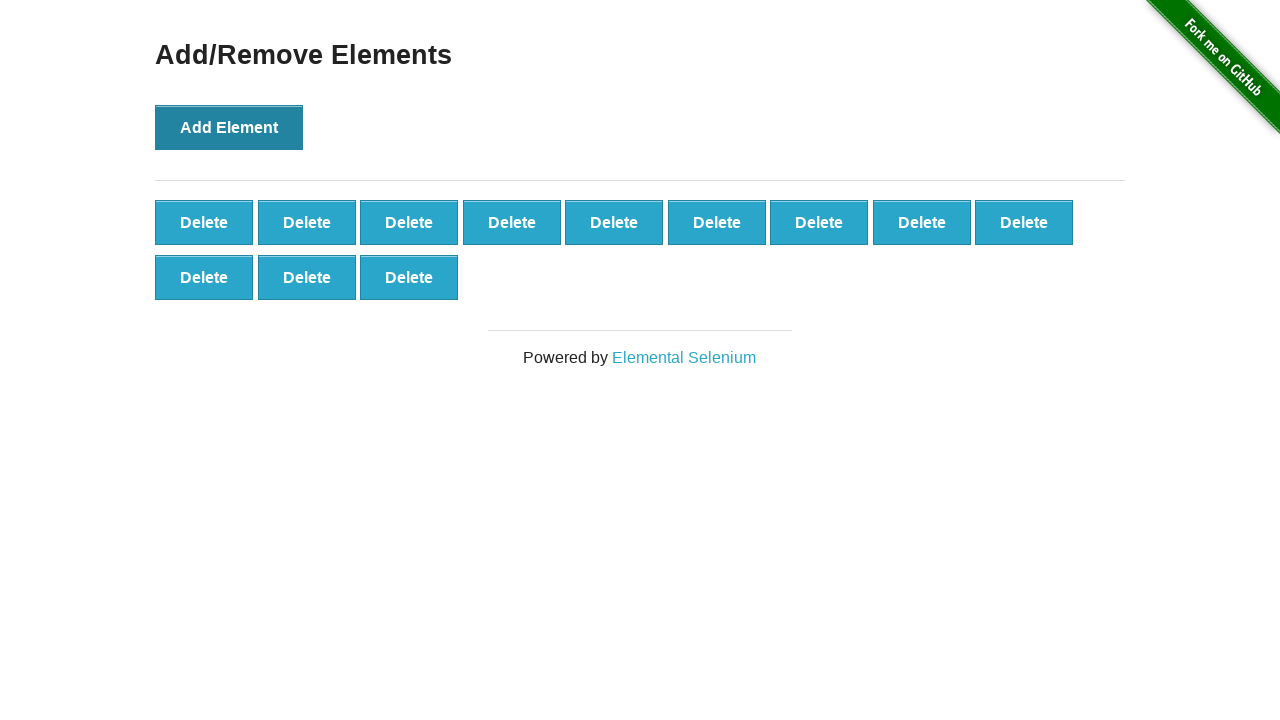

Clicked 'Add Element' button (iteration 13/100) at (229, 127) on button[onclick='addElement()']
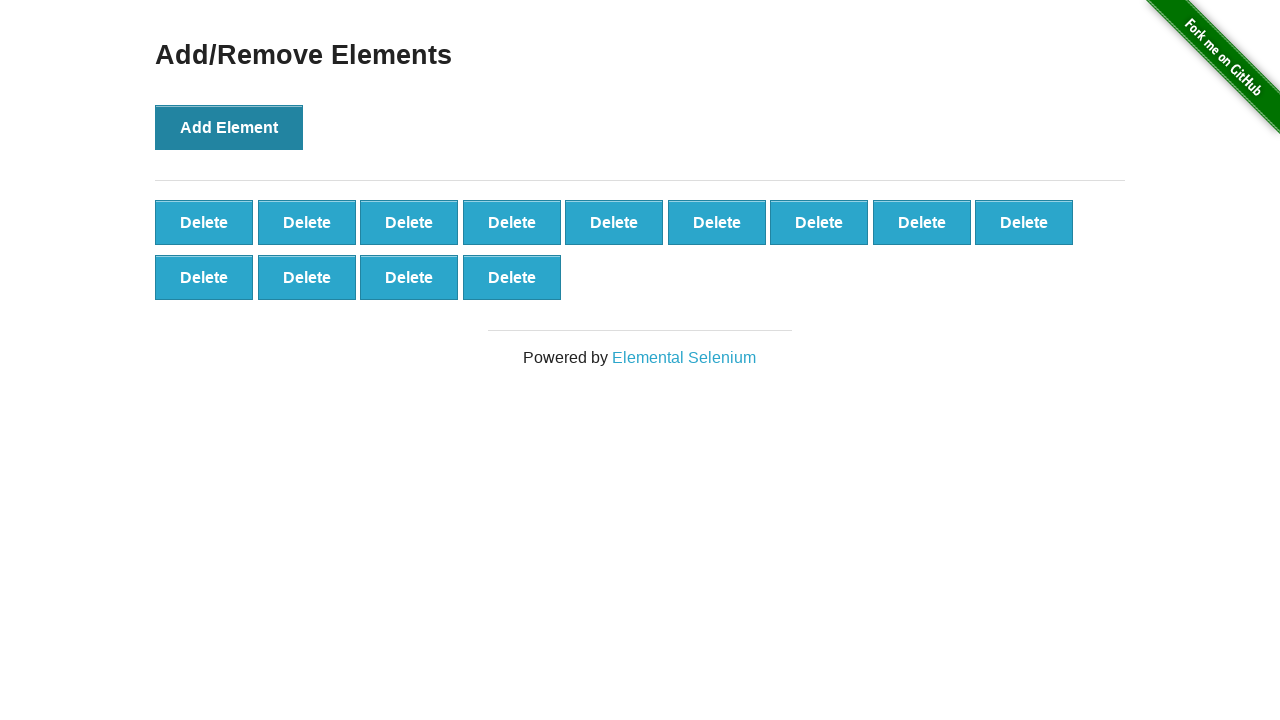

Clicked 'Add Element' button (iteration 14/100) at (229, 127) on button[onclick='addElement()']
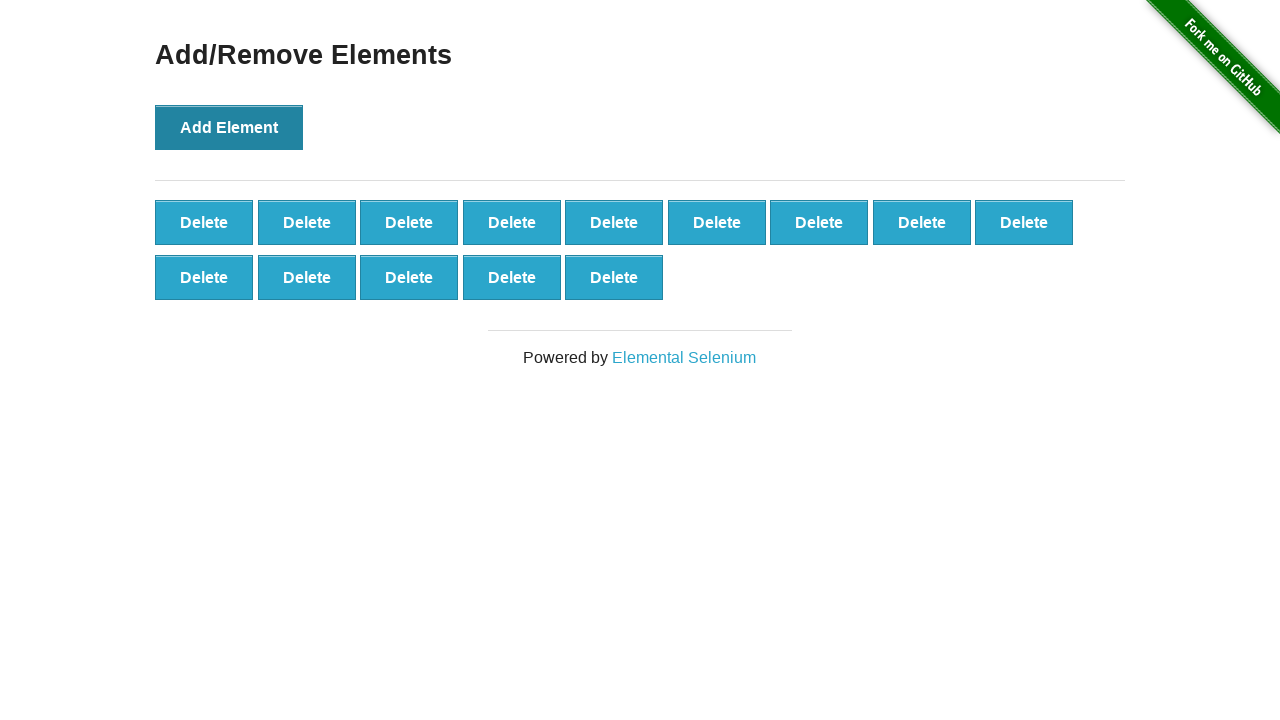

Clicked 'Add Element' button (iteration 15/100) at (229, 127) on button[onclick='addElement()']
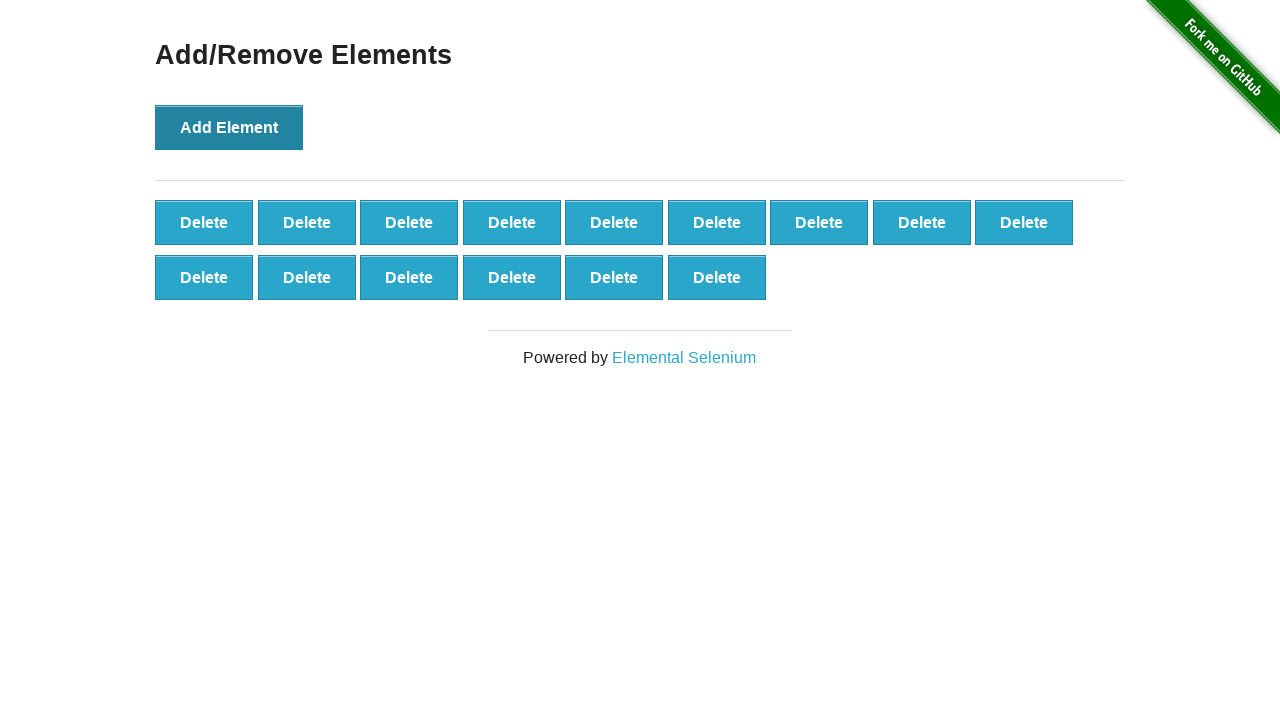

Clicked 'Add Element' button (iteration 16/100) at (229, 127) on button[onclick='addElement()']
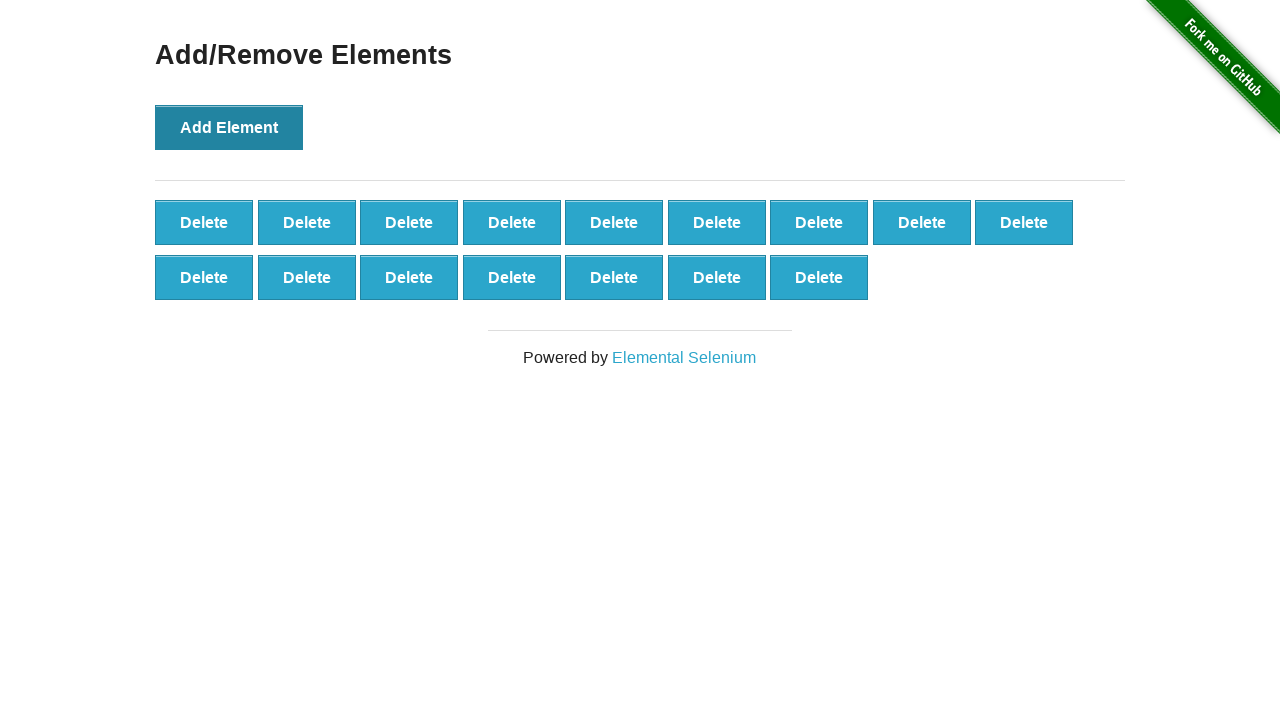

Clicked 'Add Element' button (iteration 17/100) at (229, 127) on button[onclick='addElement()']
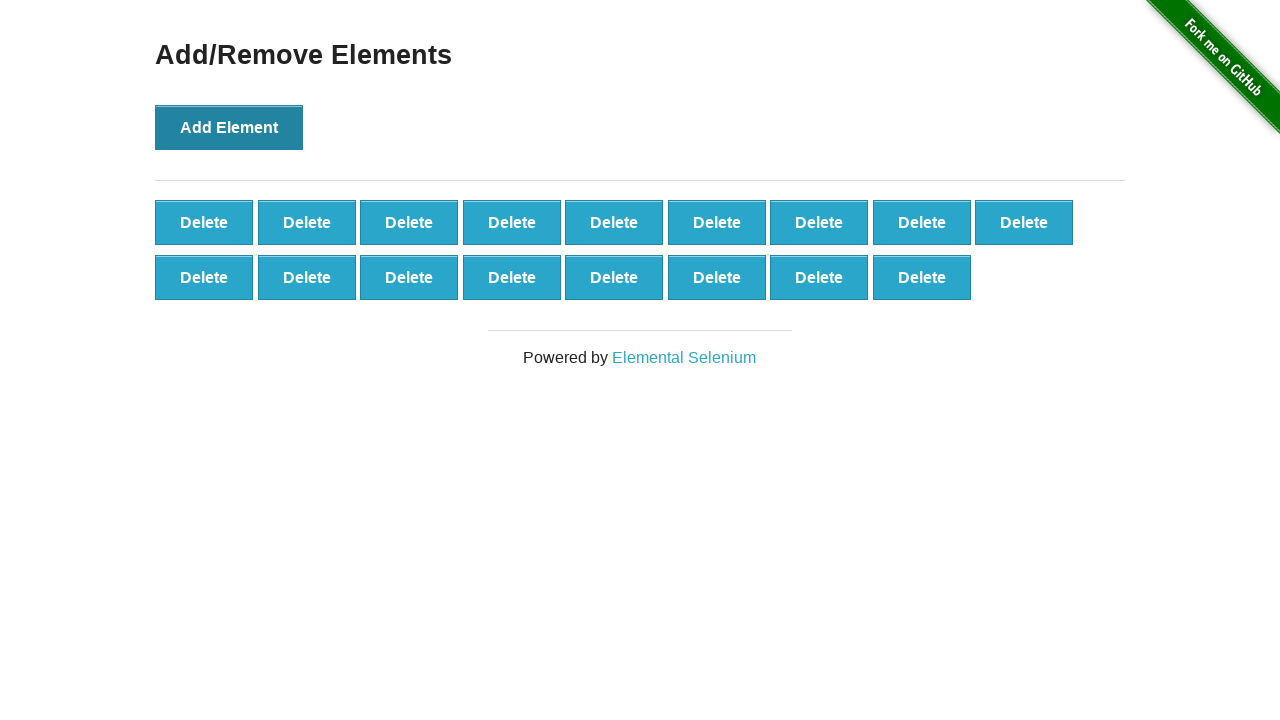

Clicked 'Add Element' button (iteration 18/100) at (229, 127) on button[onclick='addElement()']
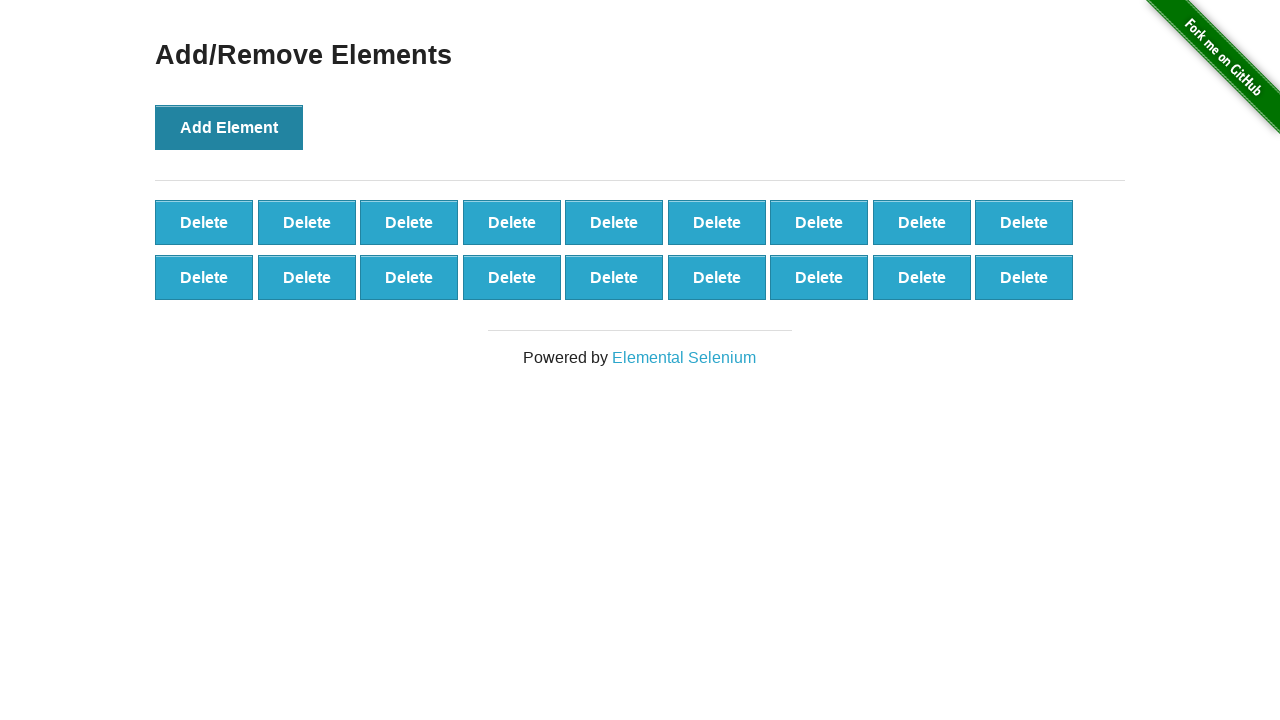

Clicked 'Add Element' button (iteration 19/100) at (229, 127) on button[onclick='addElement()']
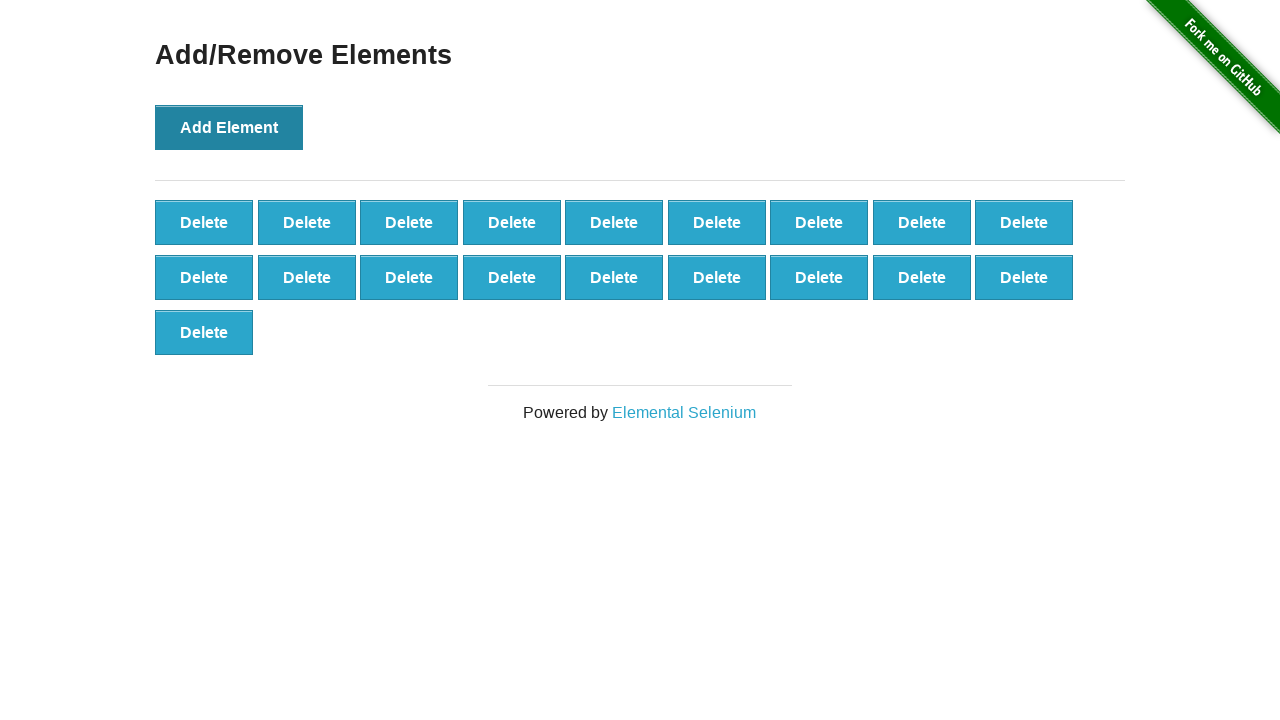

Clicked 'Add Element' button (iteration 20/100) at (229, 127) on button[onclick='addElement()']
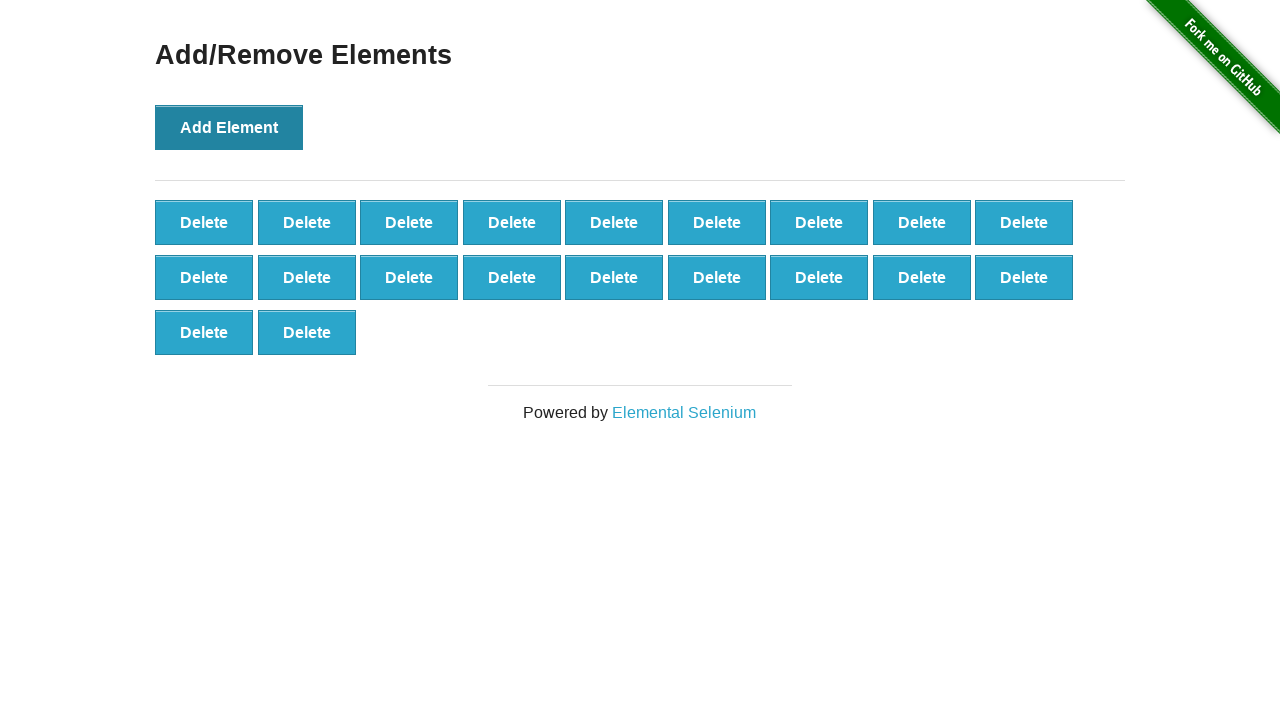

Clicked 'Add Element' button (iteration 21/100) at (229, 127) on button[onclick='addElement()']
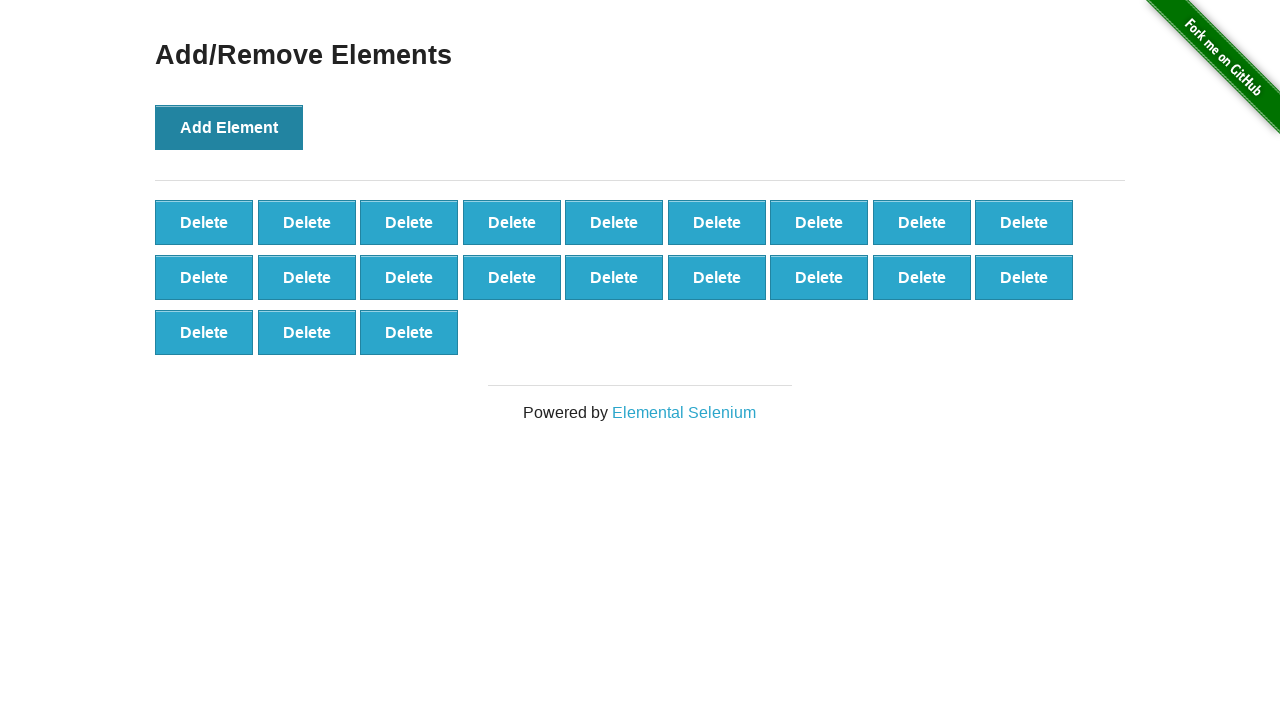

Clicked 'Add Element' button (iteration 22/100) at (229, 127) on button[onclick='addElement()']
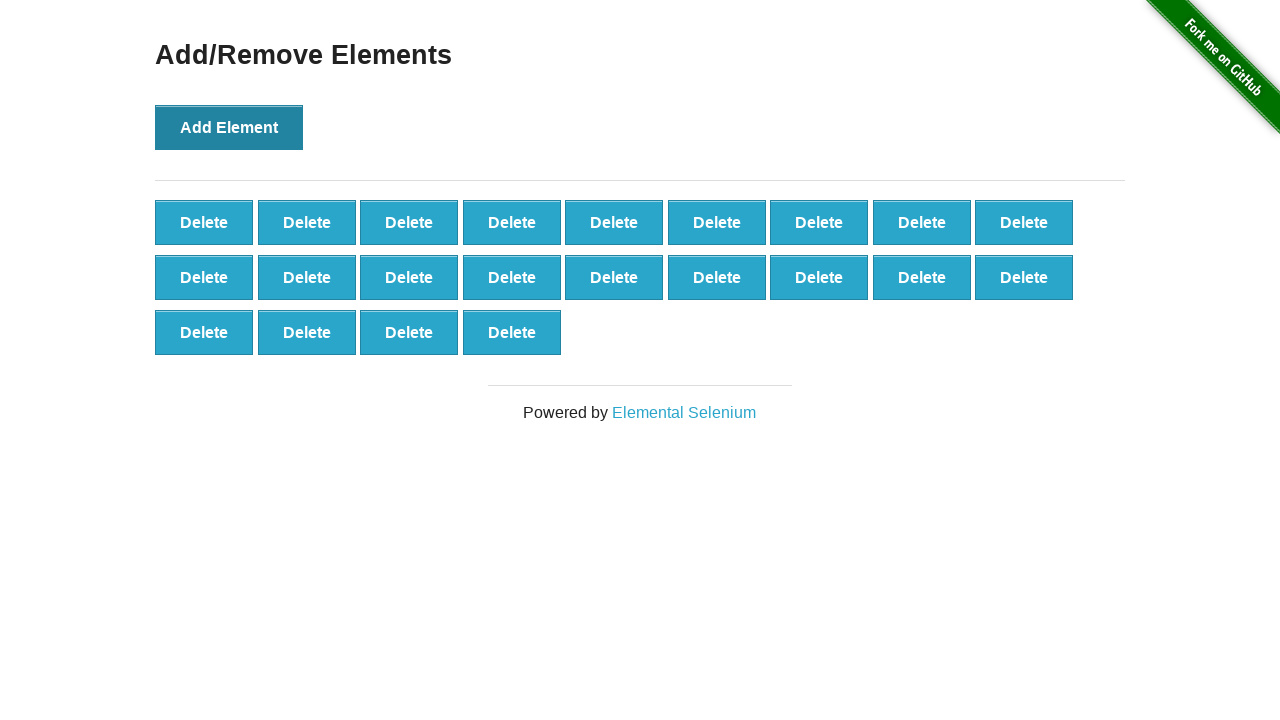

Clicked 'Add Element' button (iteration 23/100) at (229, 127) on button[onclick='addElement()']
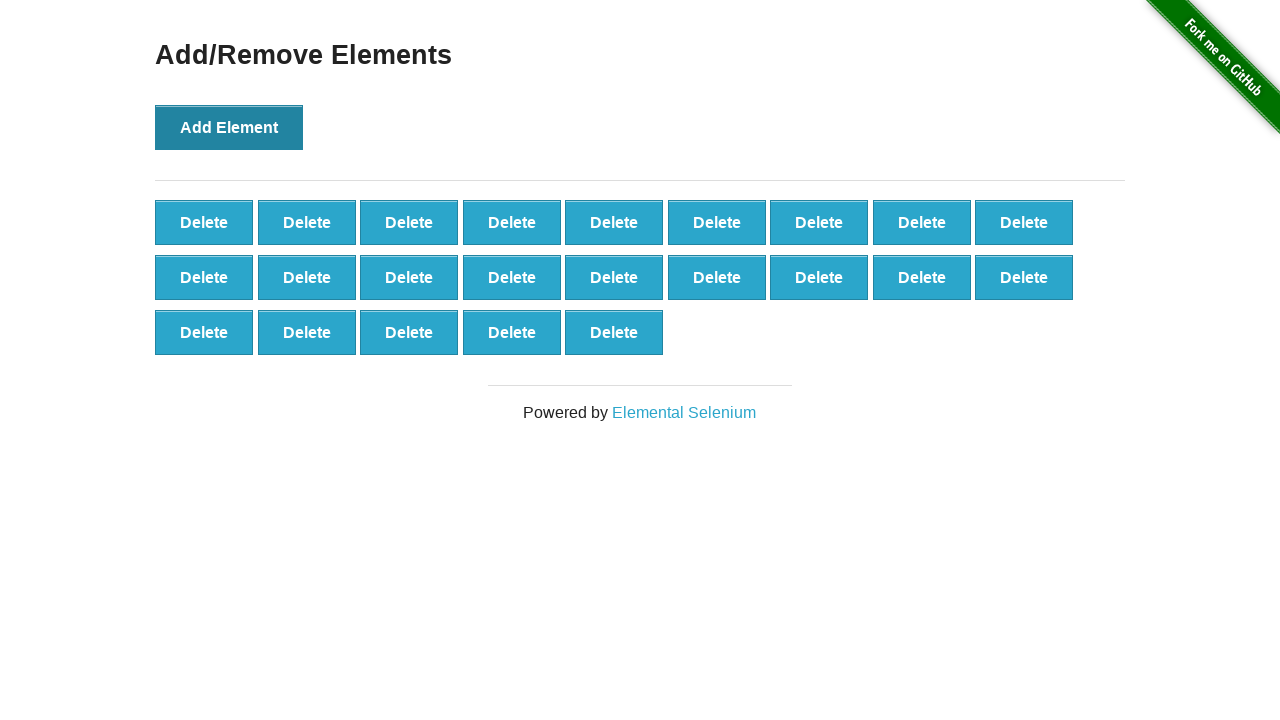

Clicked 'Add Element' button (iteration 24/100) at (229, 127) on button[onclick='addElement()']
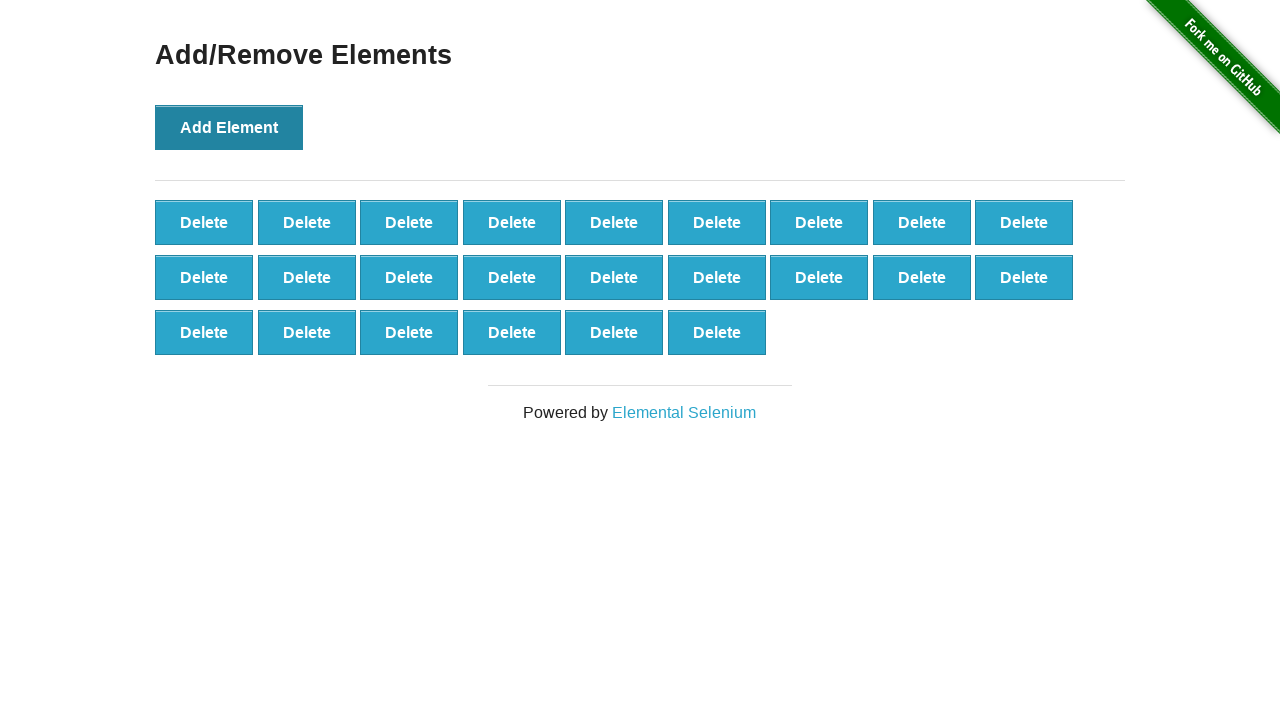

Clicked 'Add Element' button (iteration 25/100) at (229, 127) on button[onclick='addElement()']
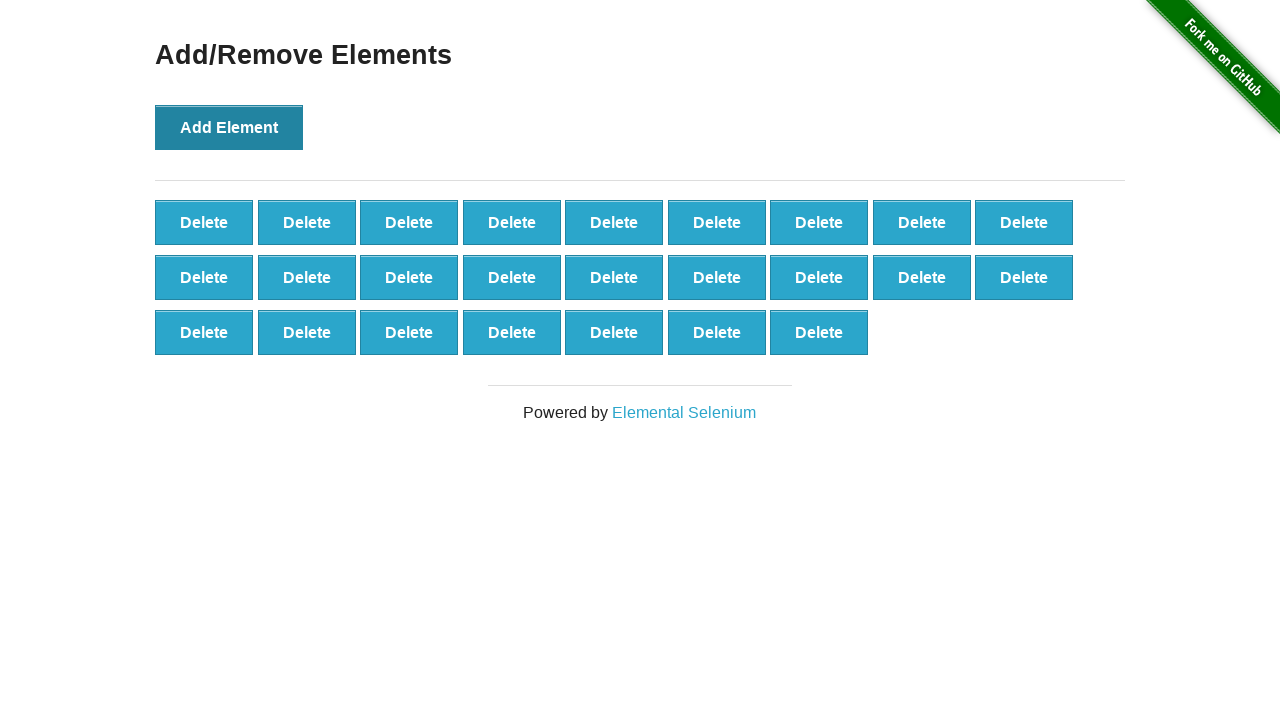

Clicked 'Add Element' button (iteration 26/100) at (229, 127) on button[onclick='addElement()']
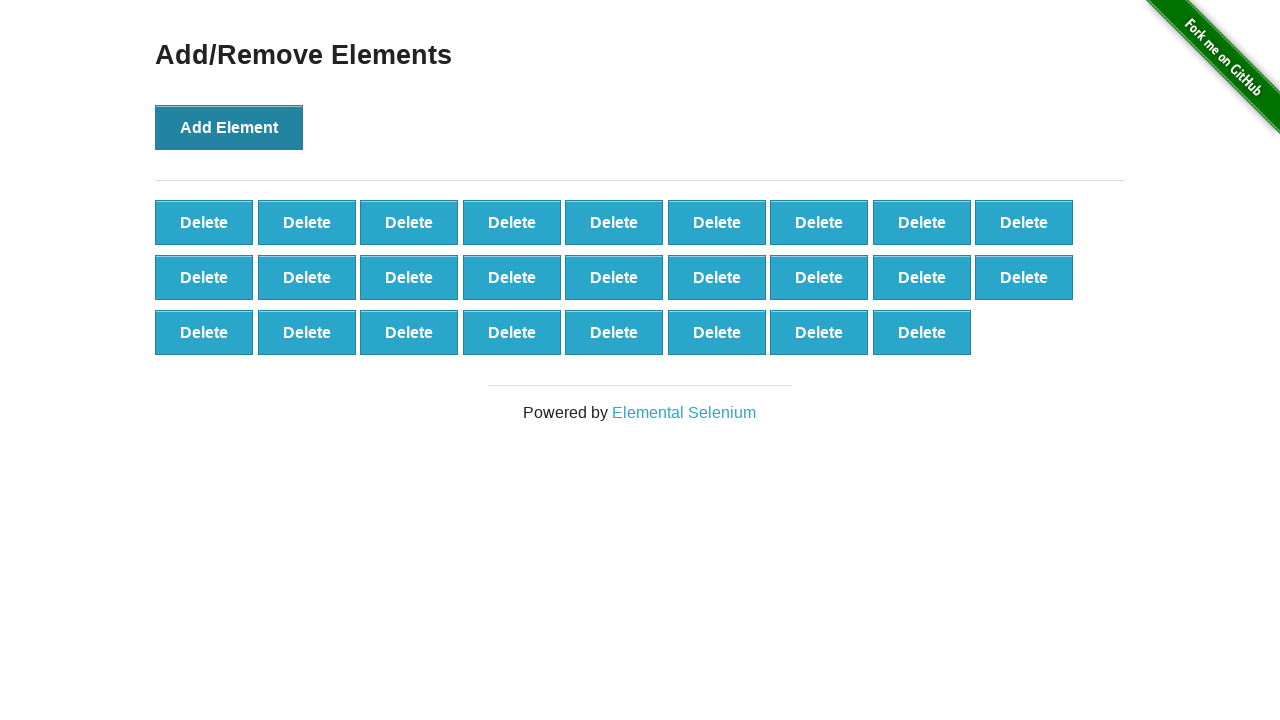

Clicked 'Add Element' button (iteration 27/100) at (229, 127) on button[onclick='addElement()']
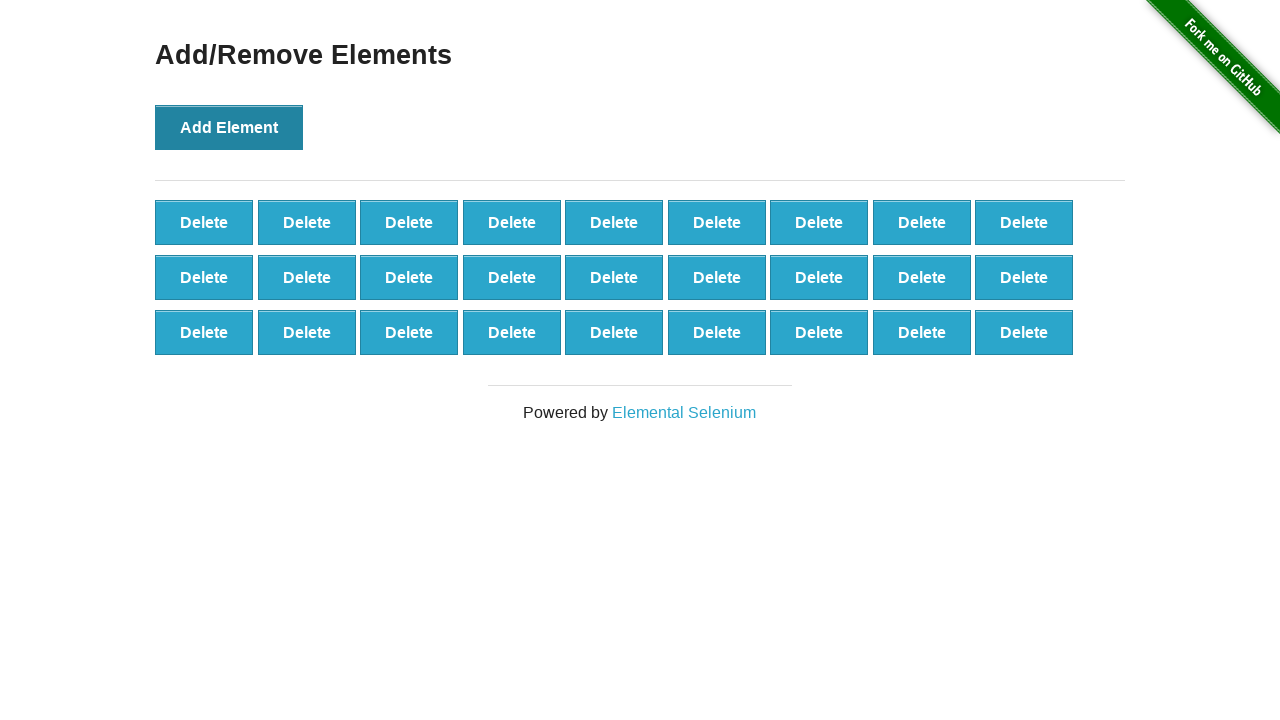

Clicked 'Add Element' button (iteration 28/100) at (229, 127) on button[onclick='addElement()']
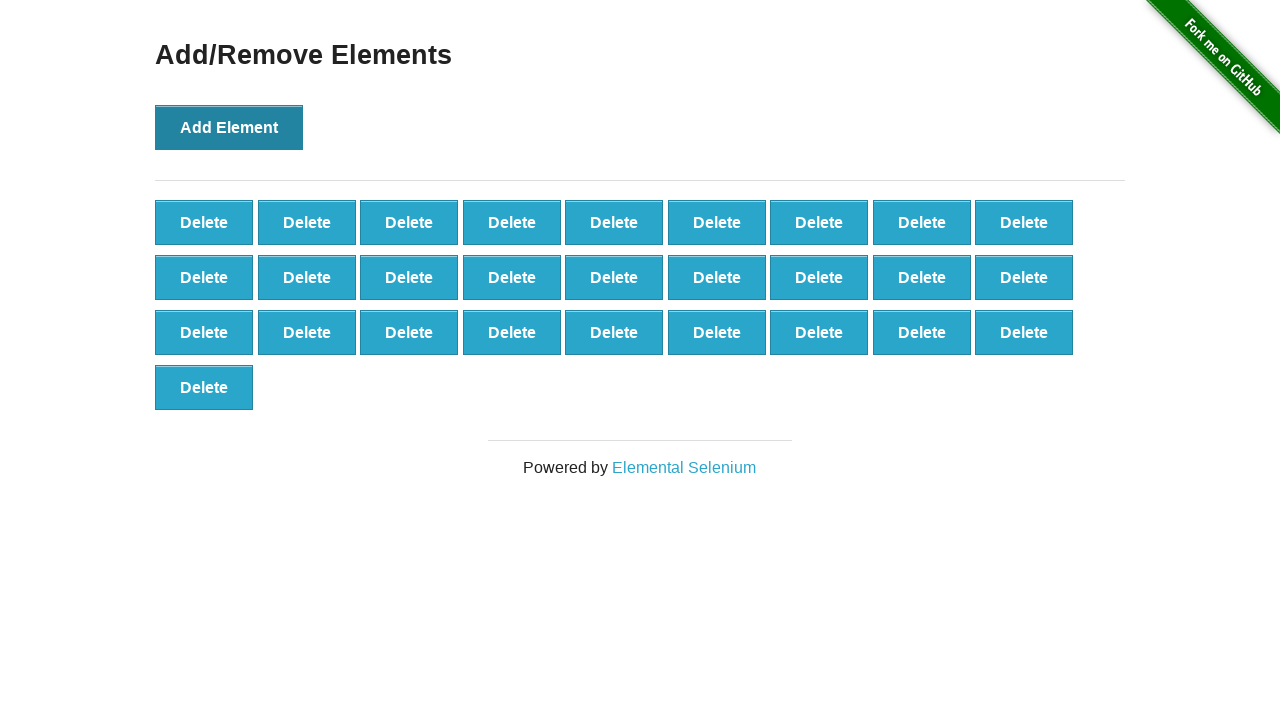

Clicked 'Add Element' button (iteration 29/100) at (229, 127) on button[onclick='addElement()']
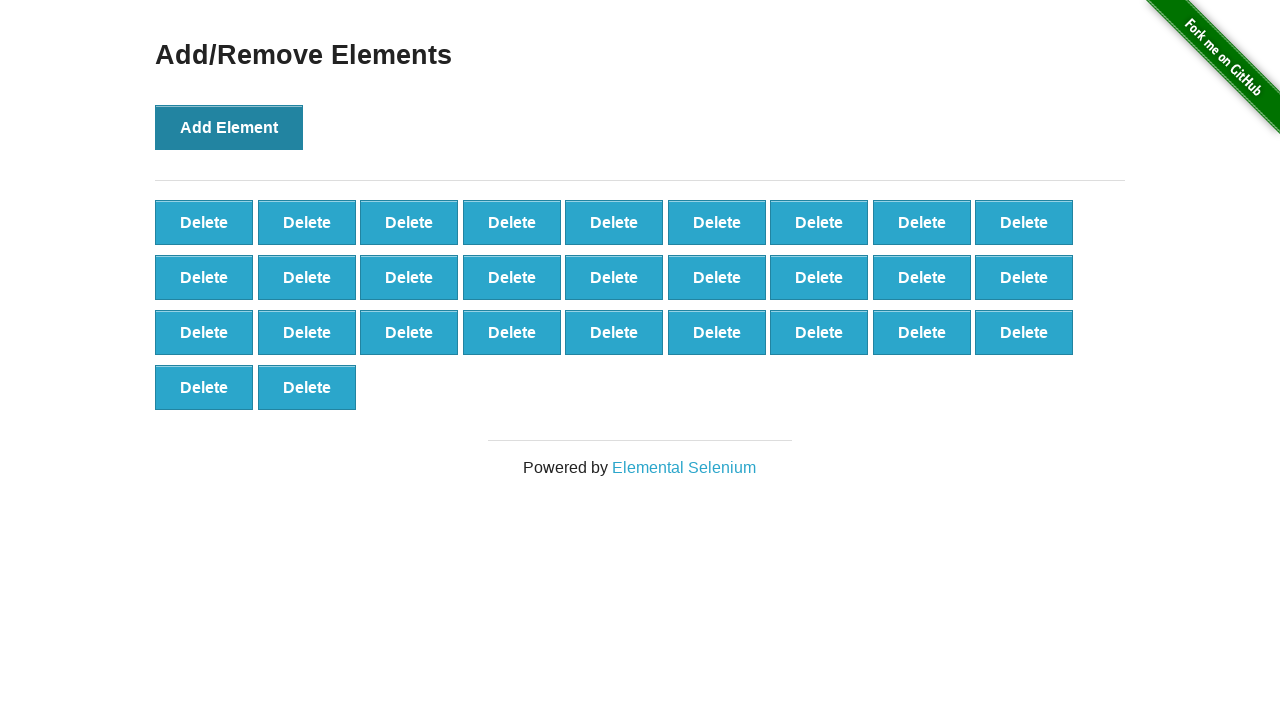

Clicked 'Add Element' button (iteration 30/100) at (229, 127) on button[onclick='addElement()']
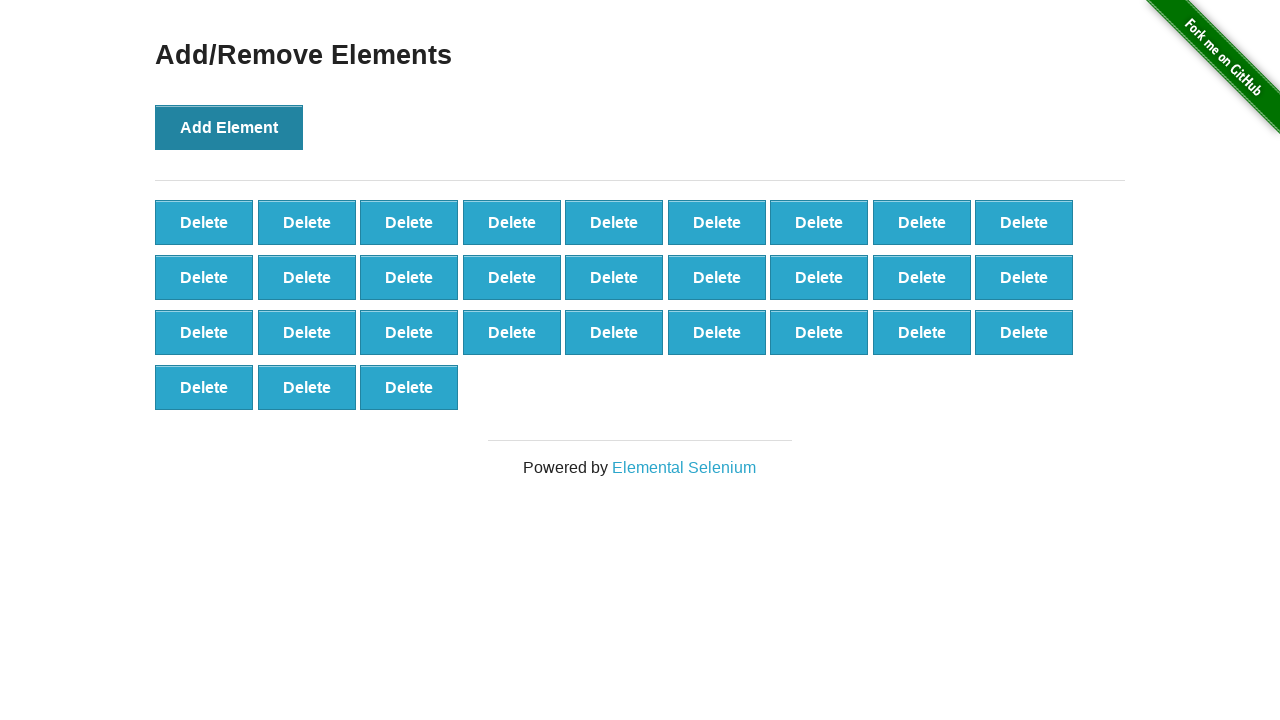

Clicked 'Add Element' button (iteration 31/100) at (229, 127) on button[onclick='addElement()']
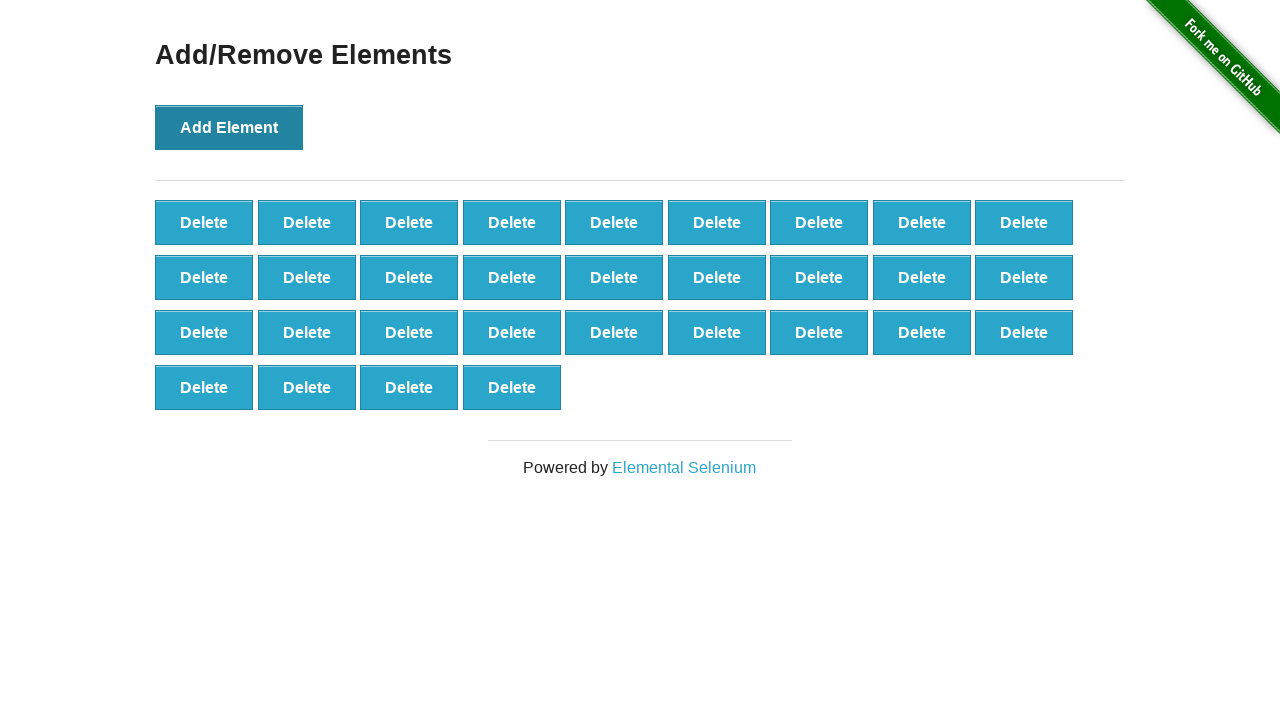

Clicked 'Add Element' button (iteration 32/100) at (229, 127) on button[onclick='addElement()']
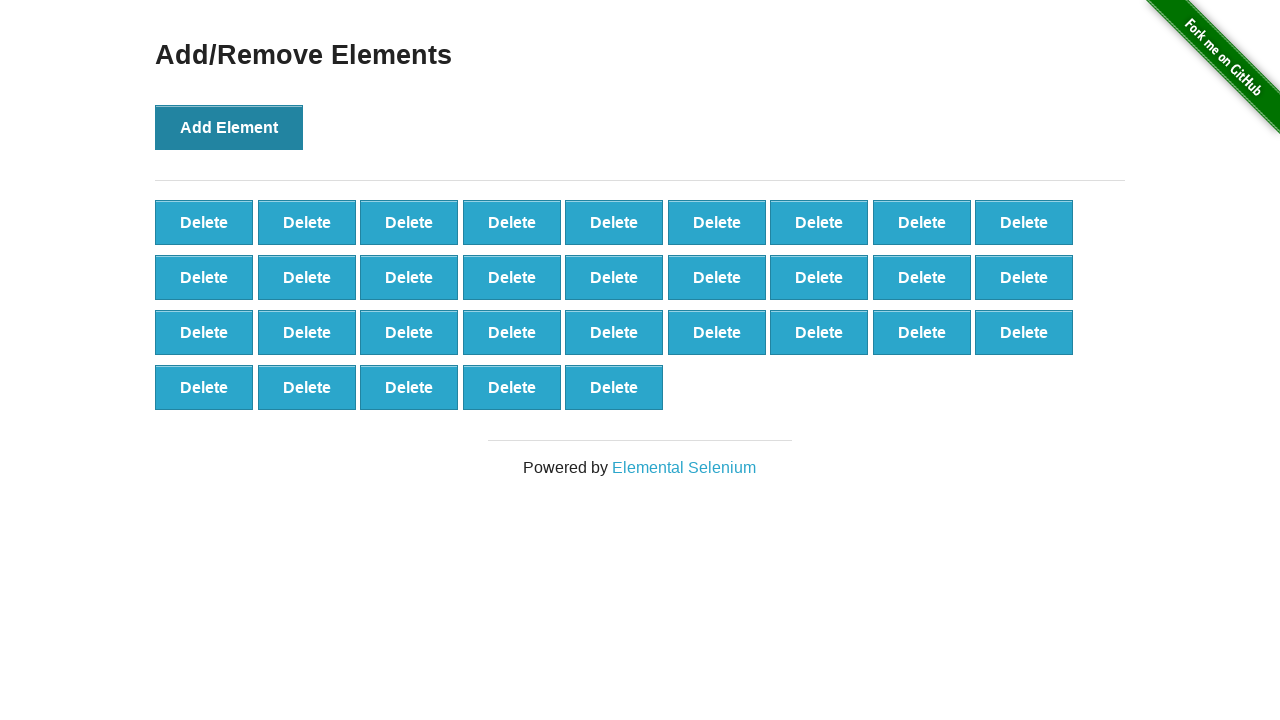

Clicked 'Add Element' button (iteration 33/100) at (229, 127) on button[onclick='addElement()']
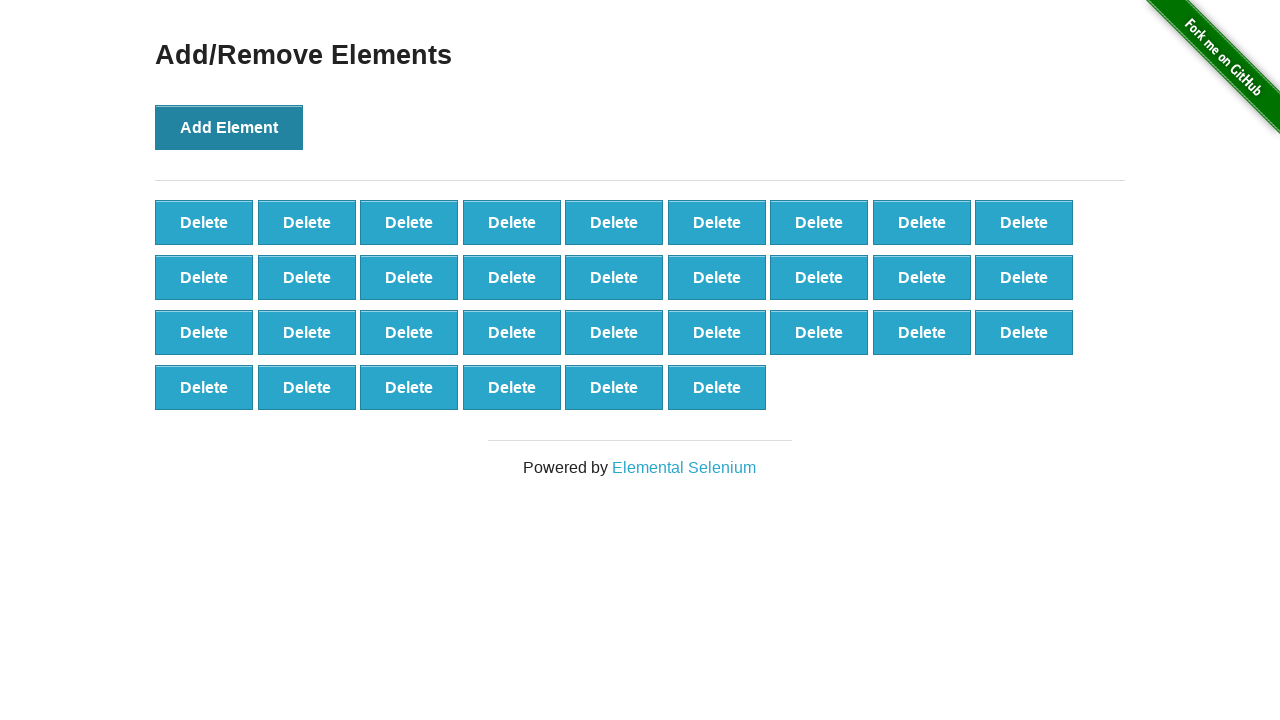

Clicked 'Add Element' button (iteration 34/100) at (229, 127) on button[onclick='addElement()']
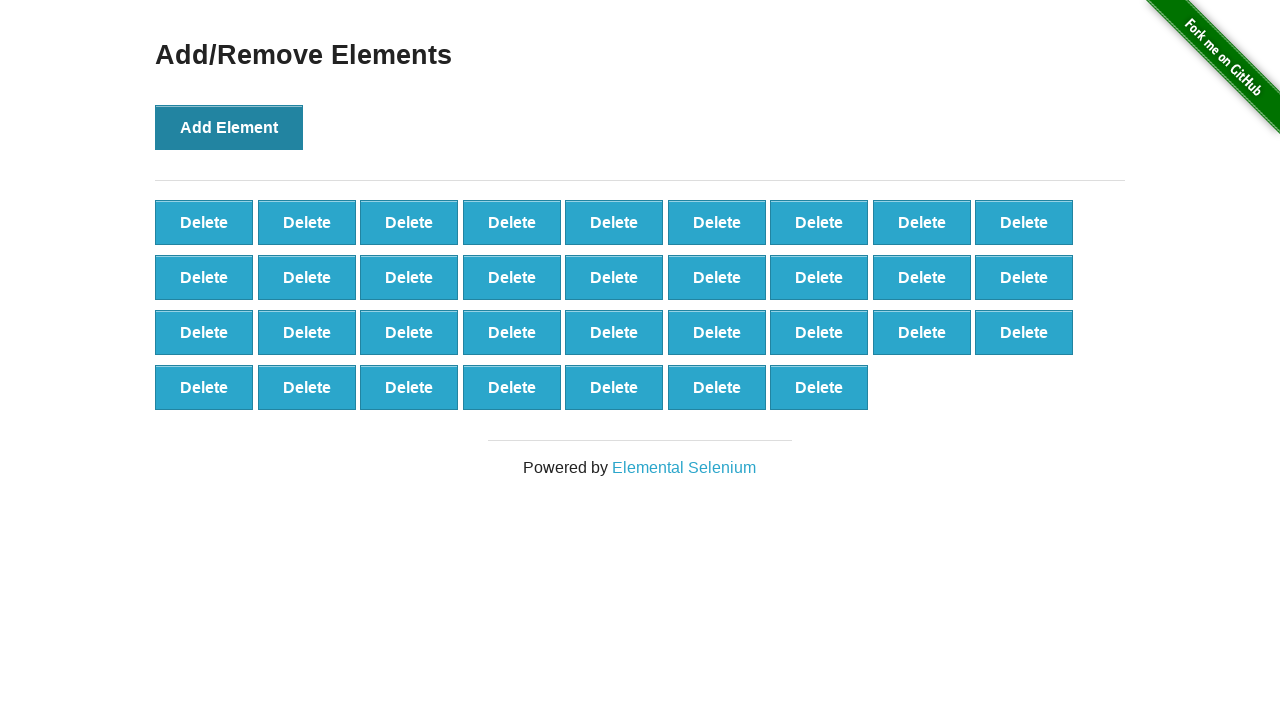

Clicked 'Add Element' button (iteration 35/100) at (229, 127) on button[onclick='addElement()']
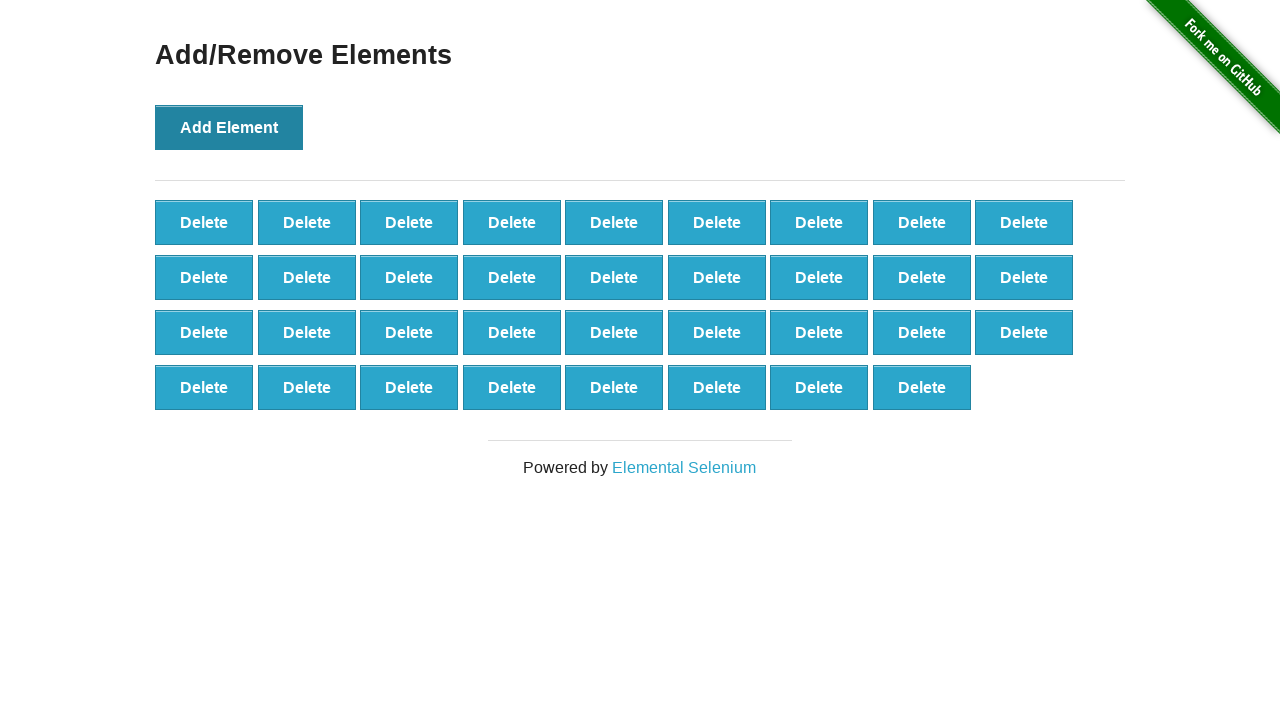

Clicked 'Add Element' button (iteration 36/100) at (229, 127) on button[onclick='addElement()']
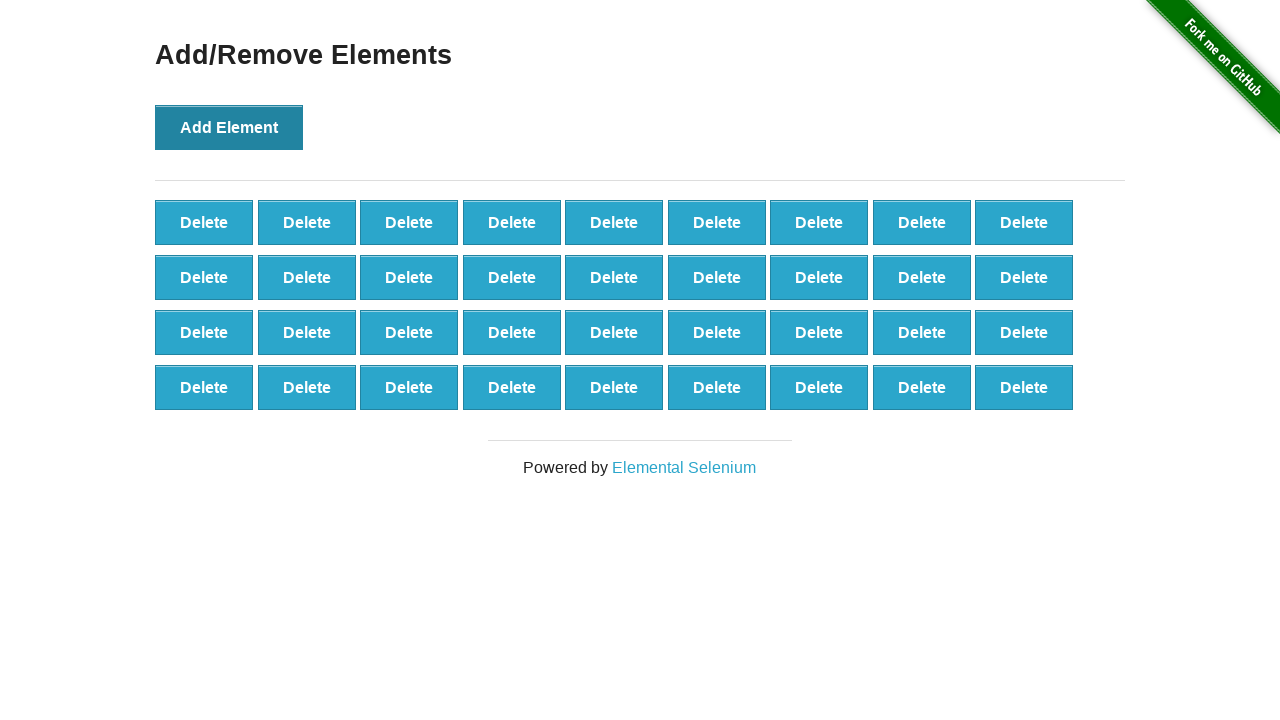

Clicked 'Add Element' button (iteration 37/100) at (229, 127) on button[onclick='addElement()']
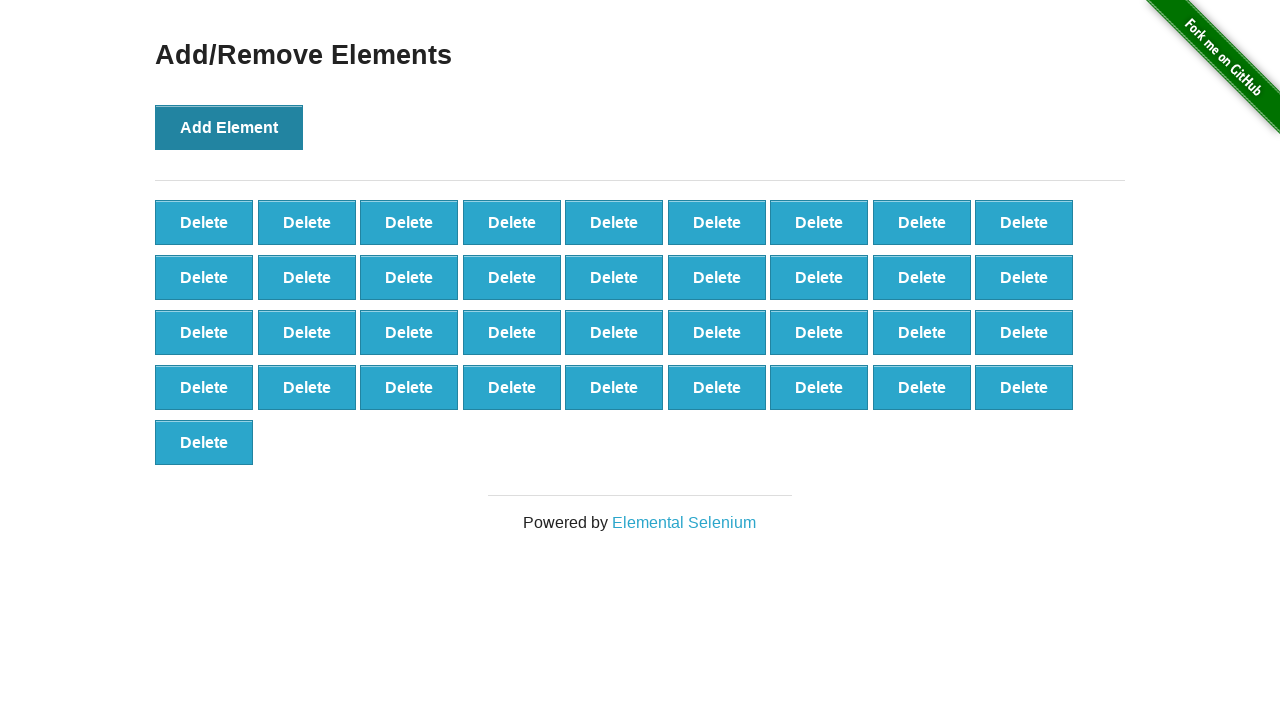

Clicked 'Add Element' button (iteration 38/100) at (229, 127) on button[onclick='addElement()']
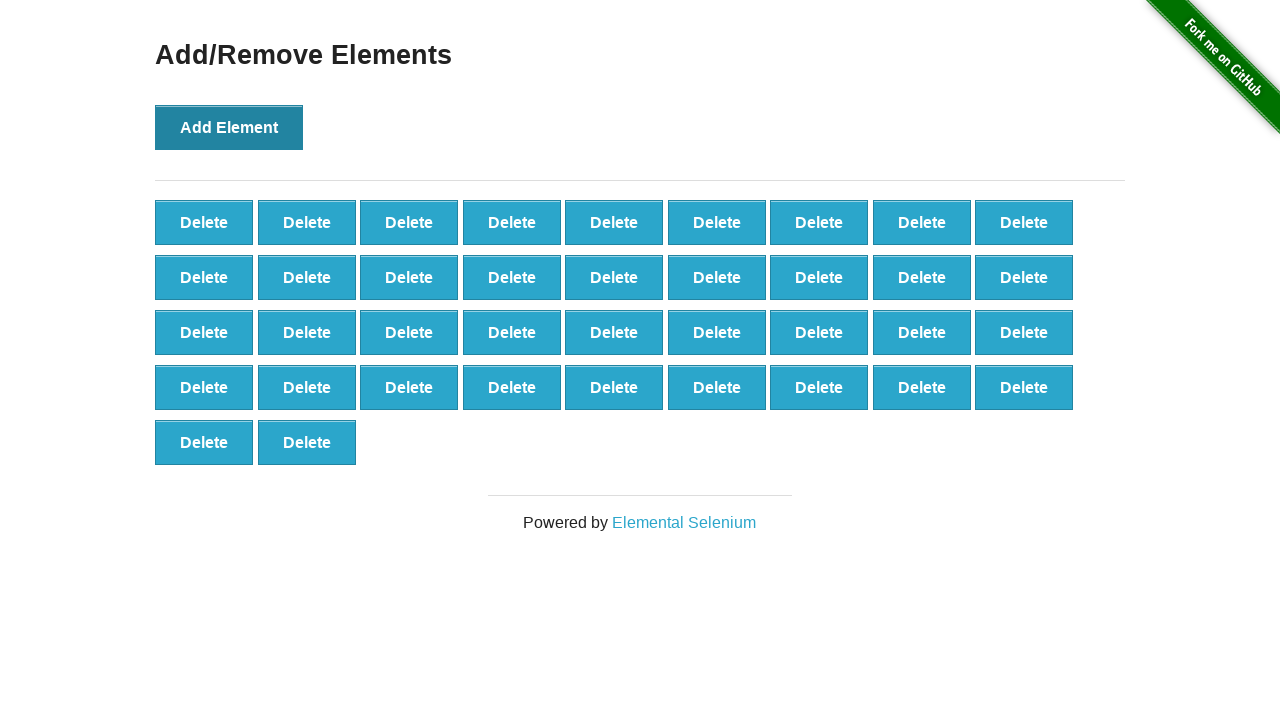

Clicked 'Add Element' button (iteration 39/100) at (229, 127) on button[onclick='addElement()']
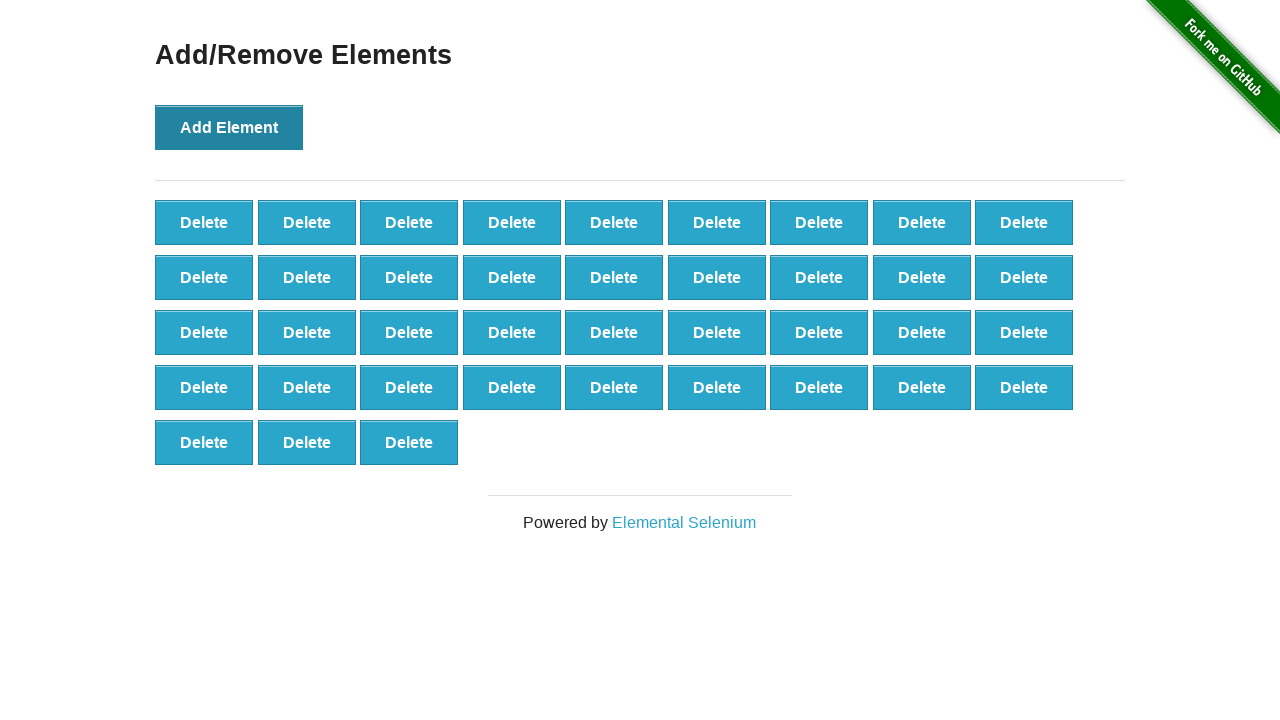

Clicked 'Add Element' button (iteration 40/100) at (229, 127) on button[onclick='addElement()']
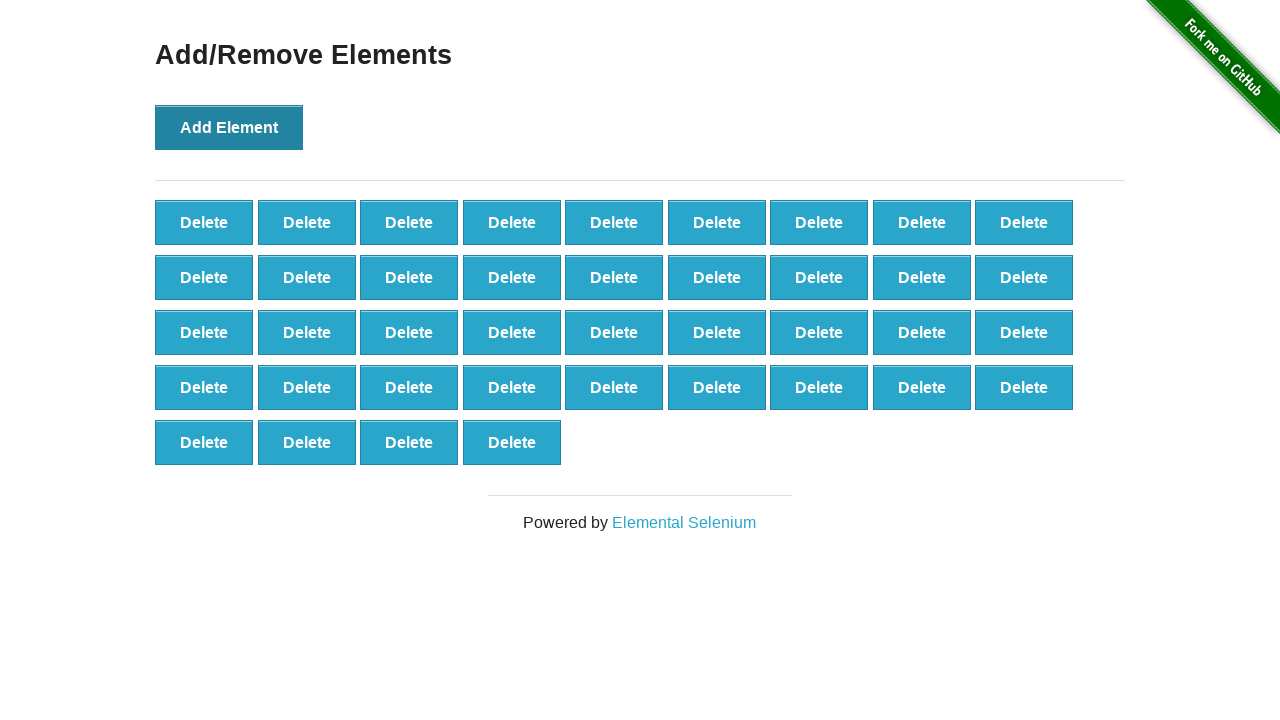

Clicked 'Add Element' button (iteration 41/100) at (229, 127) on button[onclick='addElement()']
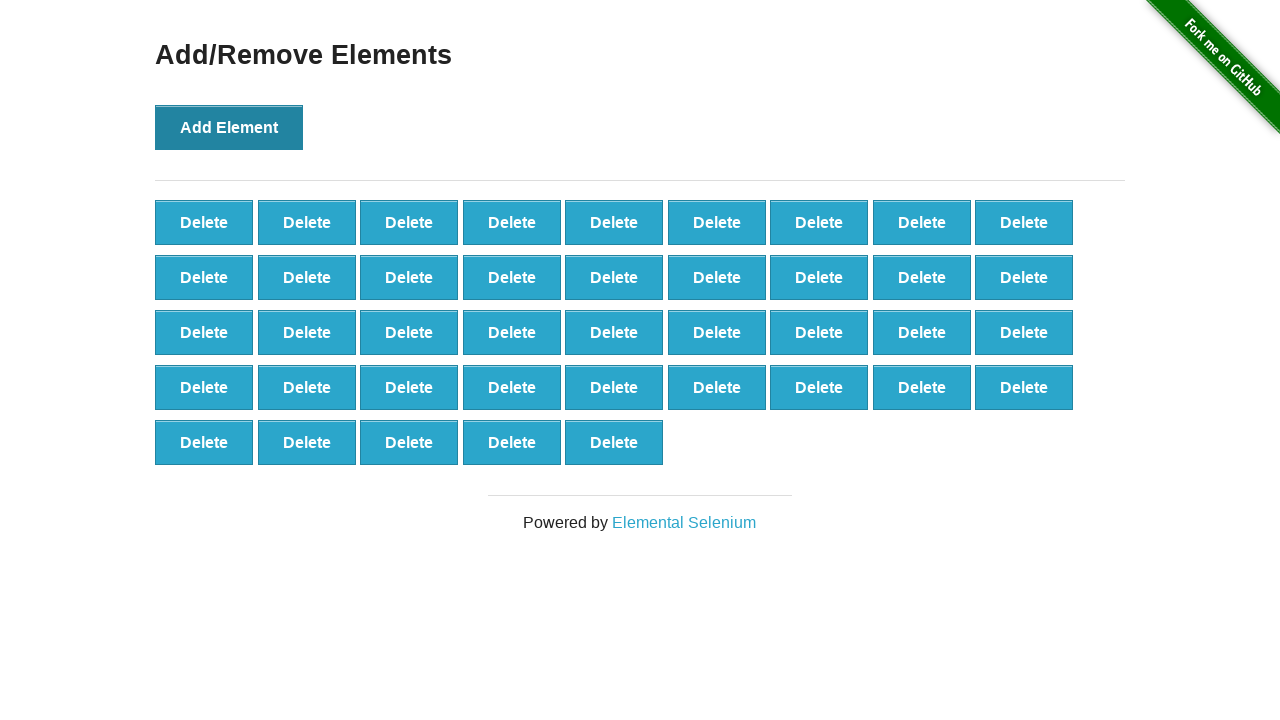

Clicked 'Add Element' button (iteration 42/100) at (229, 127) on button[onclick='addElement()']
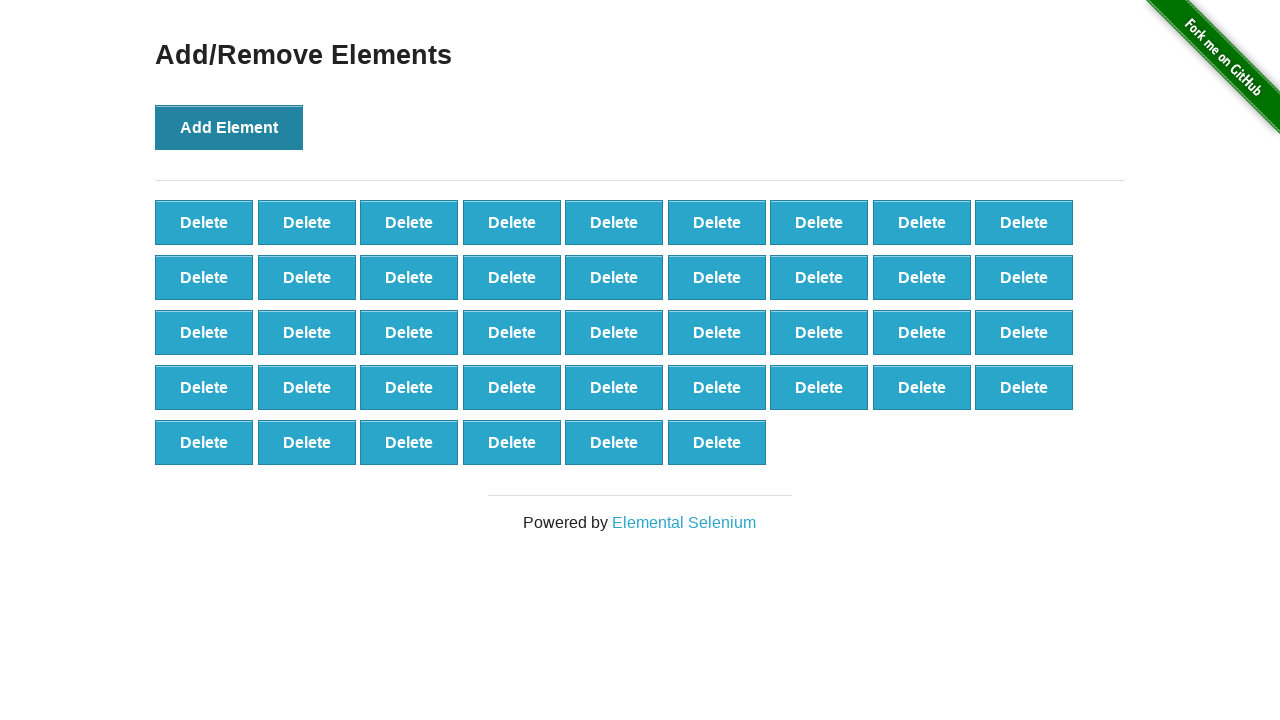

Clicked 'Add Element' button (iteration 43/100) at (229, 127) on button[onclick='addElement()']
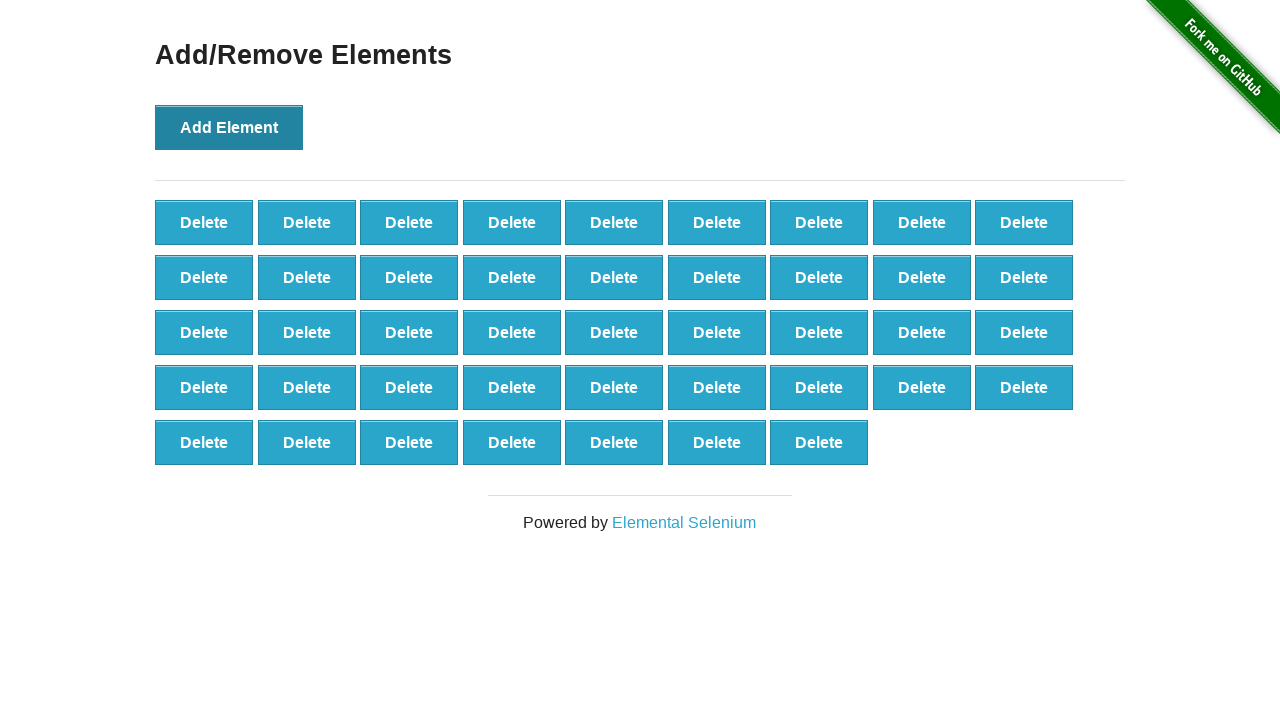

Clicked 'Add Element' button (iteration 44/100) at (229, 127) on button[onclick='addElement()']
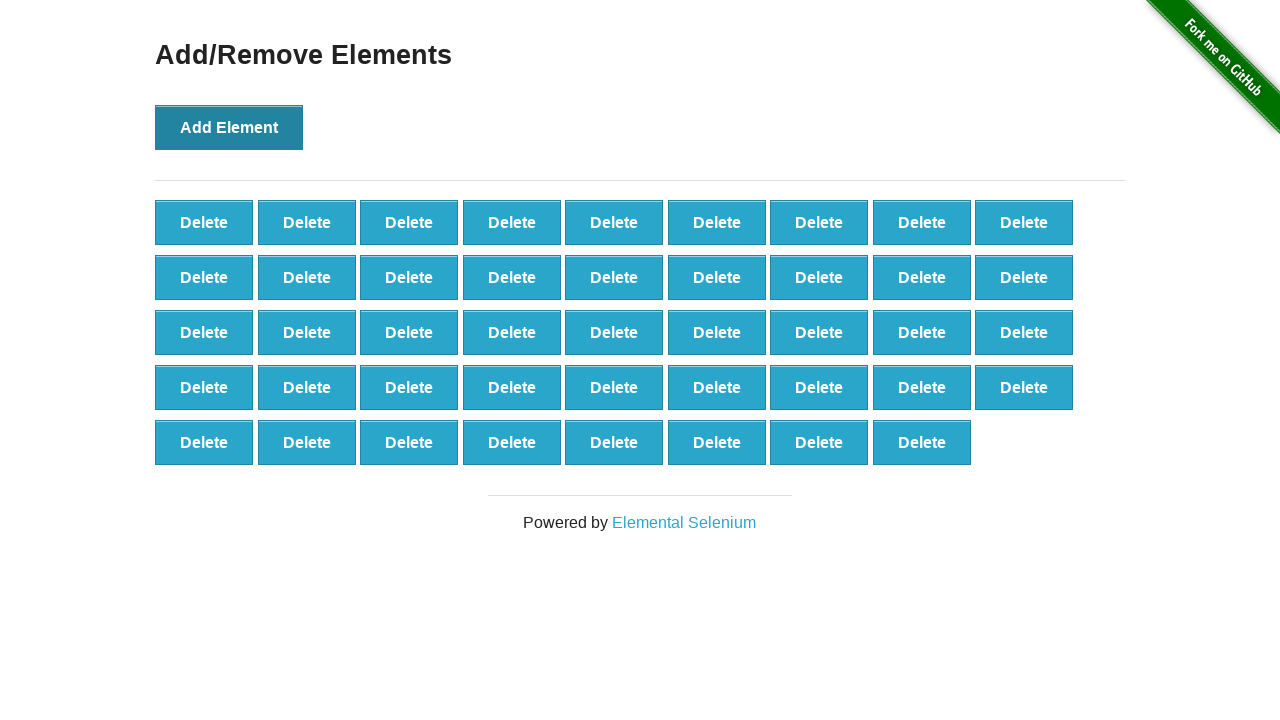

Clicked 'Add Element' button (iteration 45/100) at (229, 127) on button[onclick='addElement()']
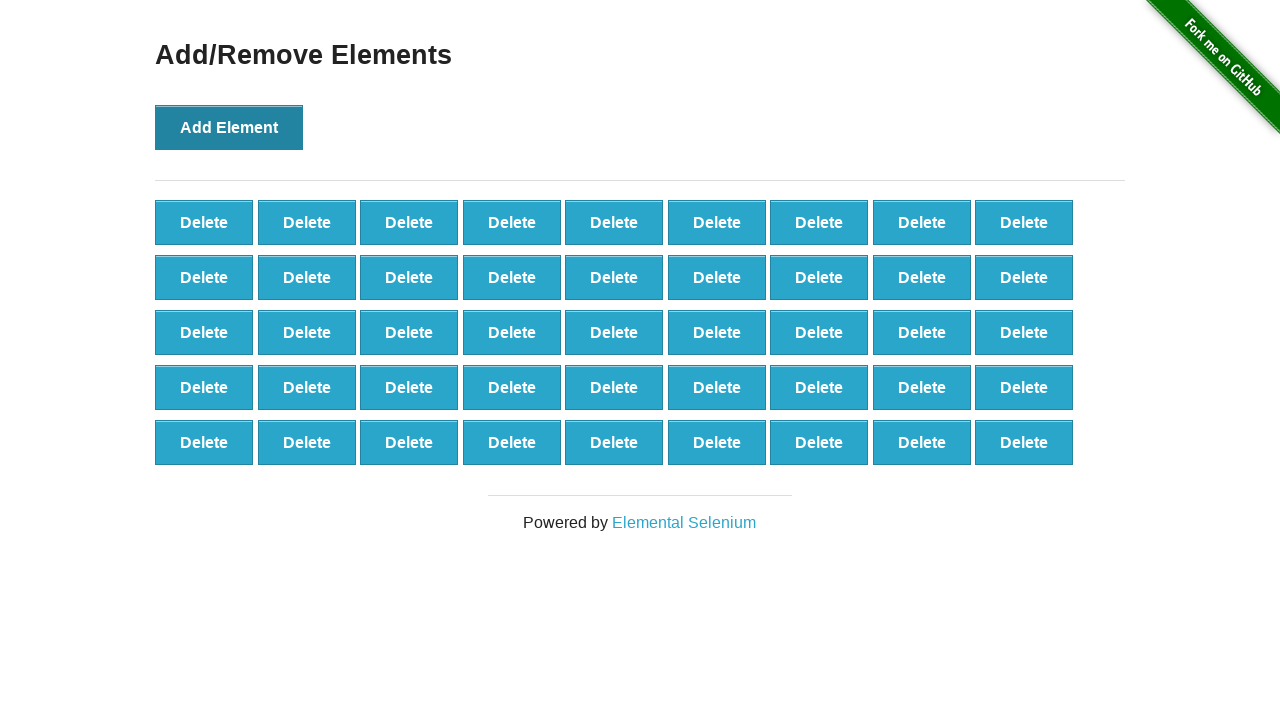

Clicked 'Add Element' button (iteration 46/100) at (229, 127) on button[onclick='addElement()']
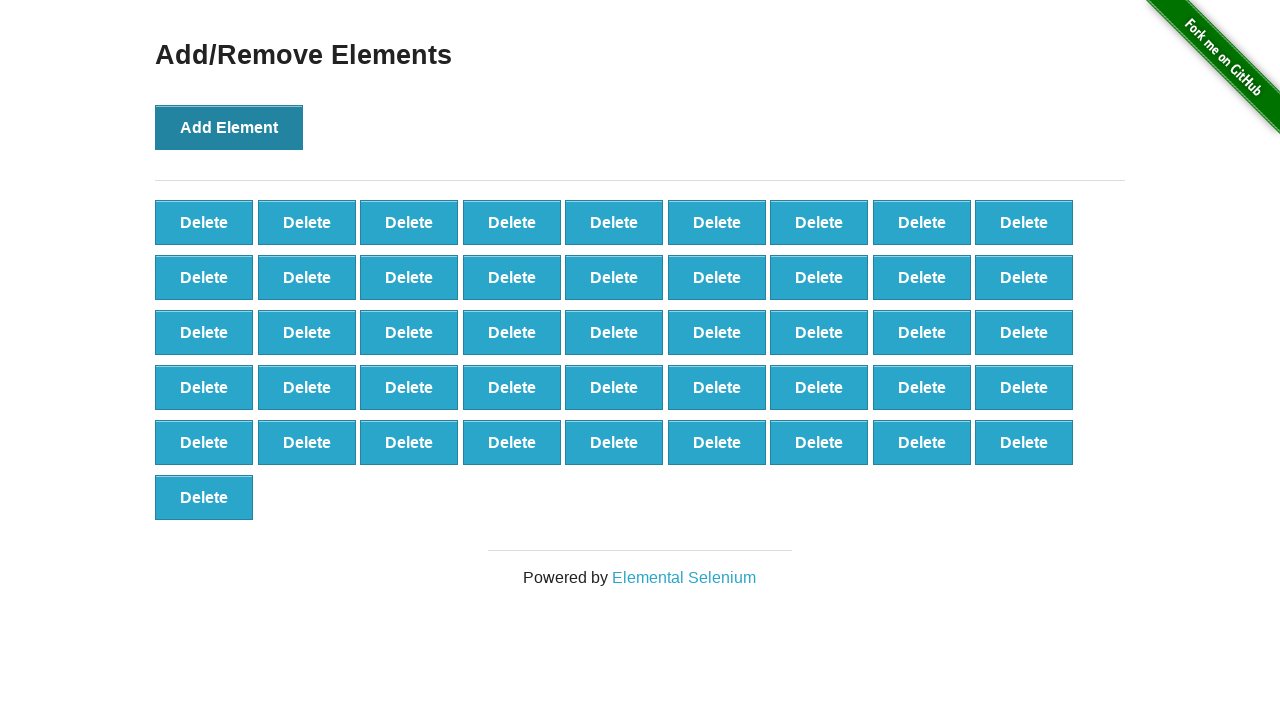

Clicked 'Add Element' button (iteration 47/100) at (229, 127) on button[onclick='addElement()']
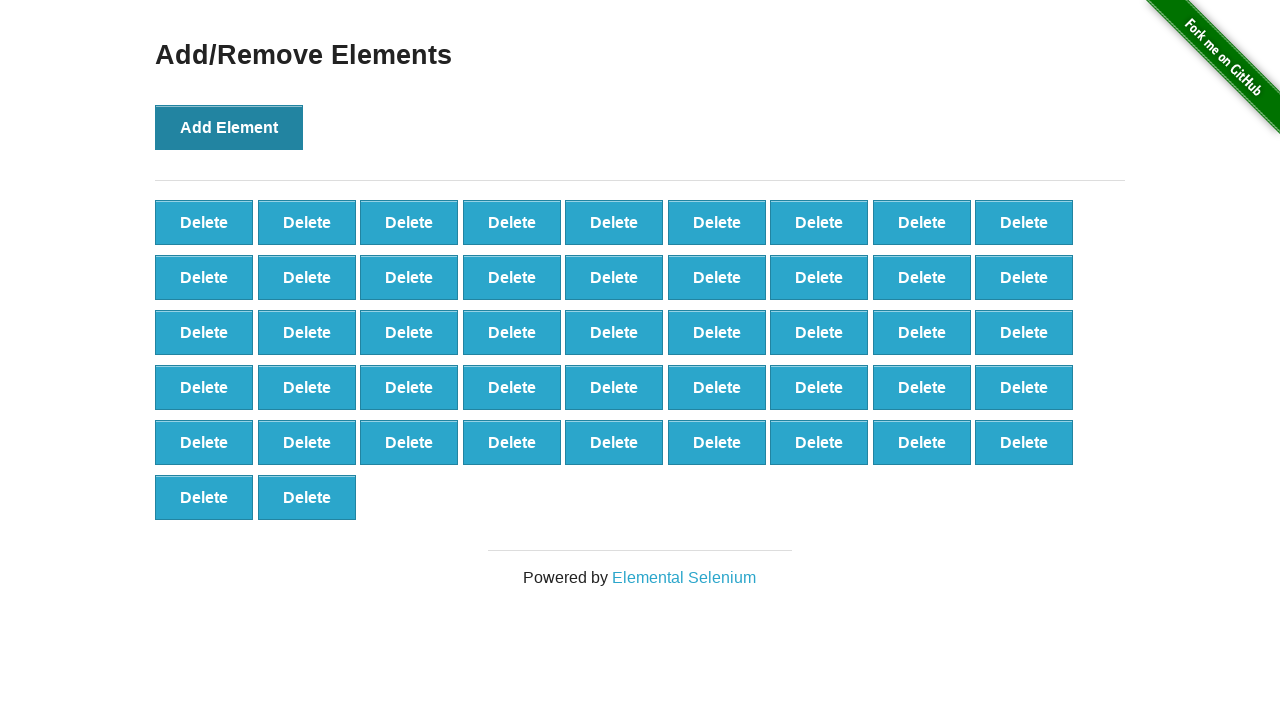

Clicked 'Add Element' button (iteration 48/100) at (229, 127) on button[onclick='addElement()']
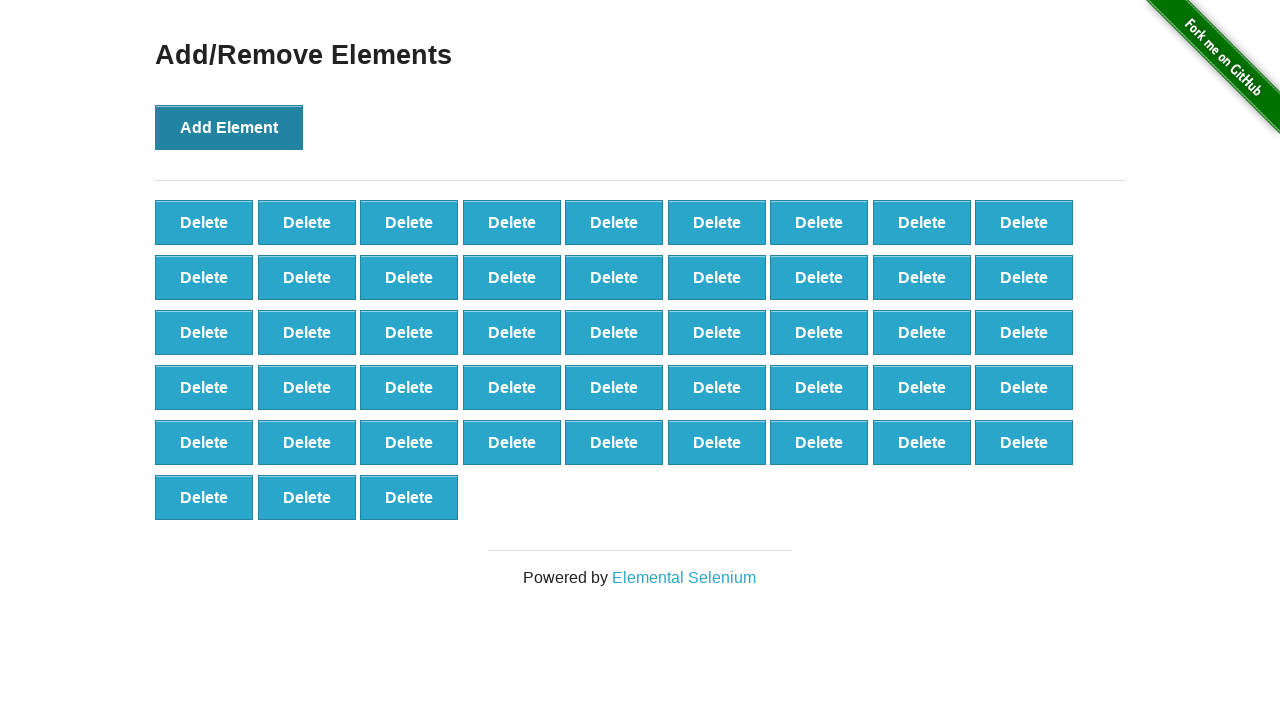

Clicked 'Add Element' button (iteration 49/100) at (229, 127) on button[onclick='addElement()']
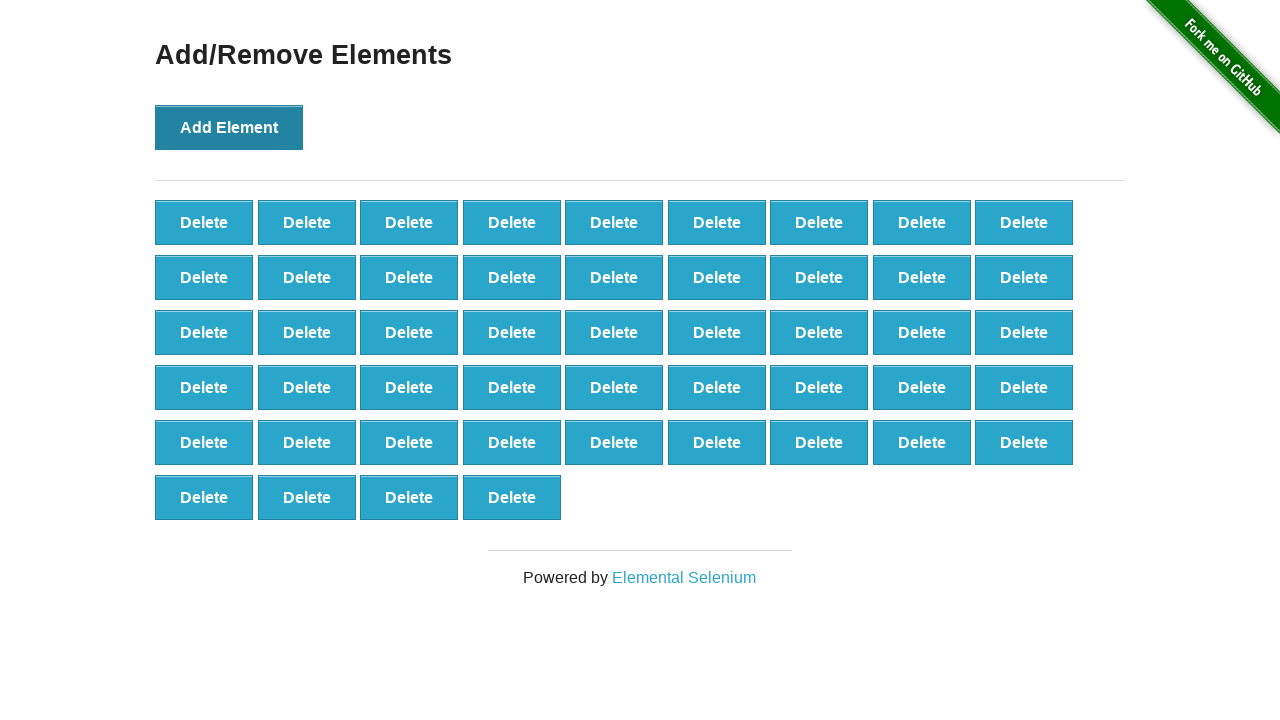

Clicked 'Add Element' button (iteration 50/100) at (229, 127) on button[onclick='addElement()']
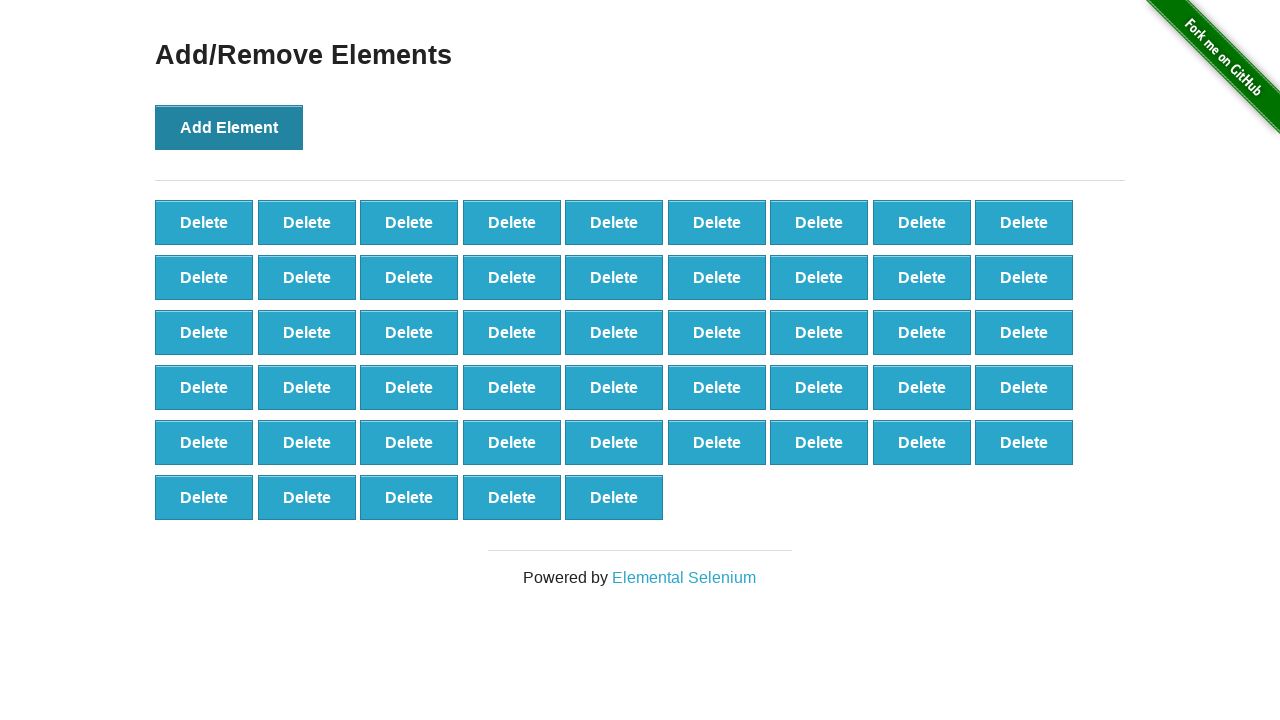

Clicked 'Add Element' button (iteration 51/100) at (229, 127) on button[onclick='addElement()']
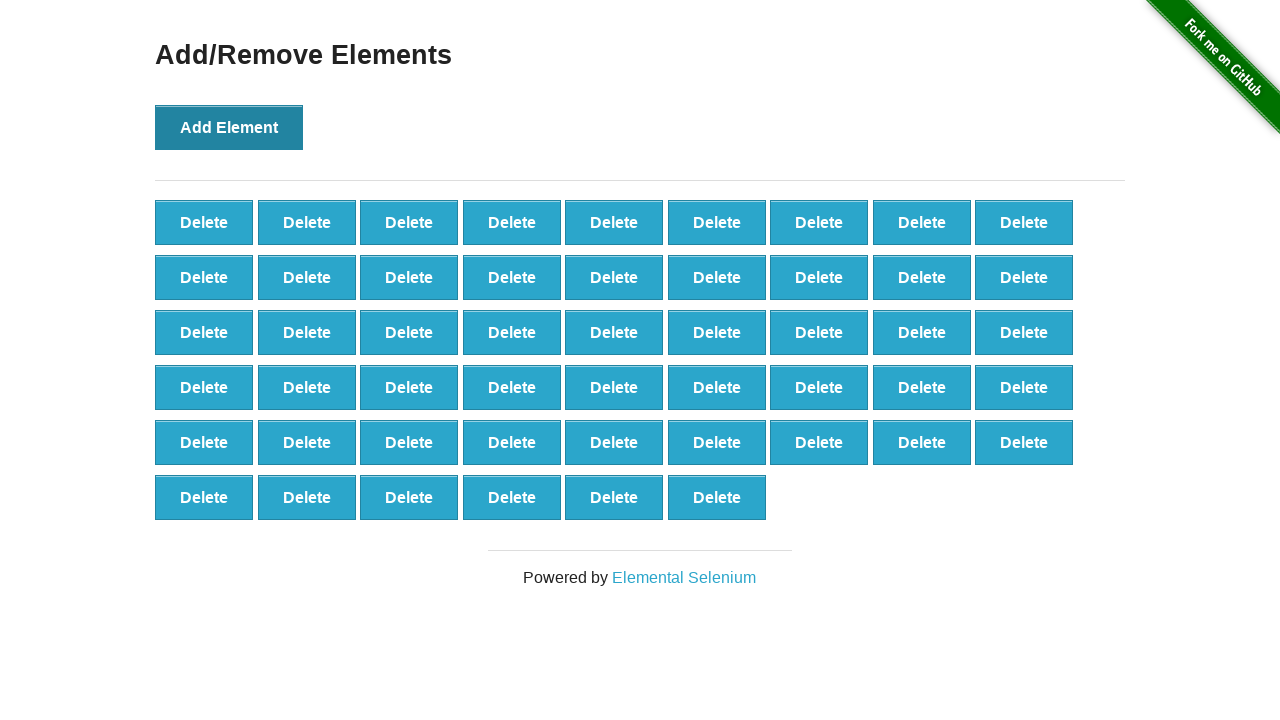

Clicked 'Add Element' button (iteration 52/100) at (229, 127) on button[onclick='addElement()']
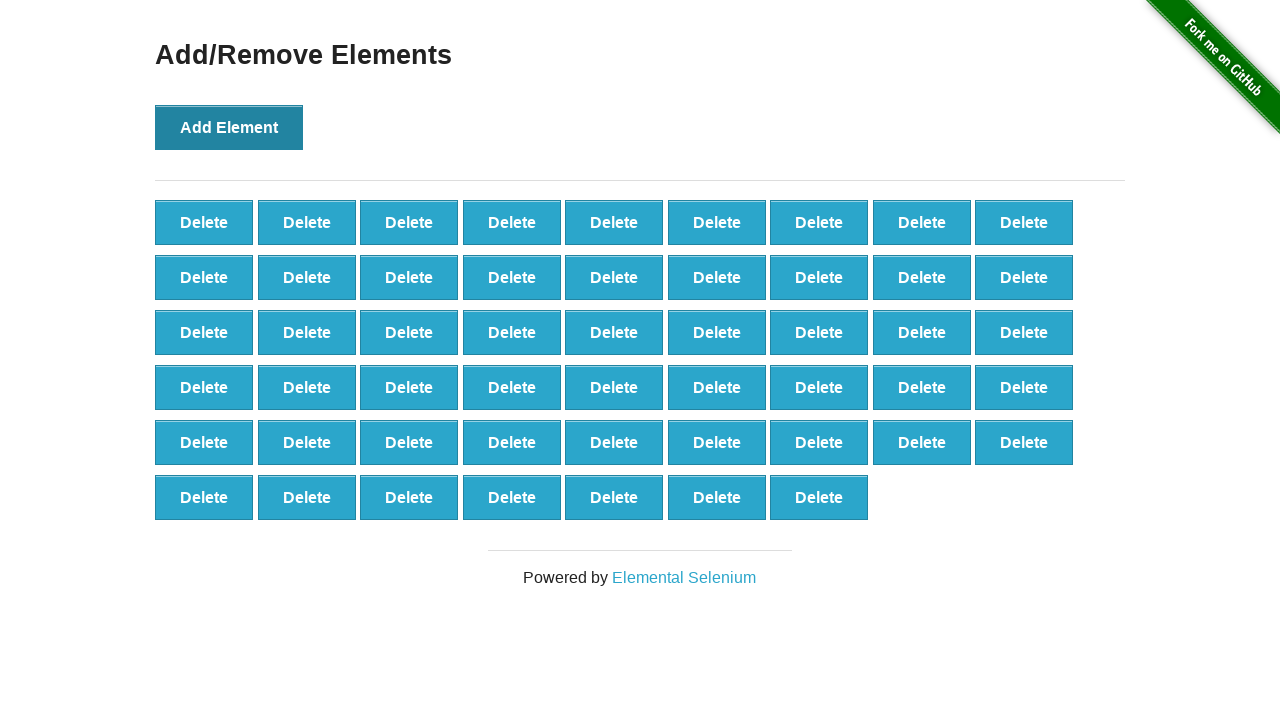

Clicked 'Add Element' button (iteration 53/100) at (229, 127) on button[onclick='addElement()']
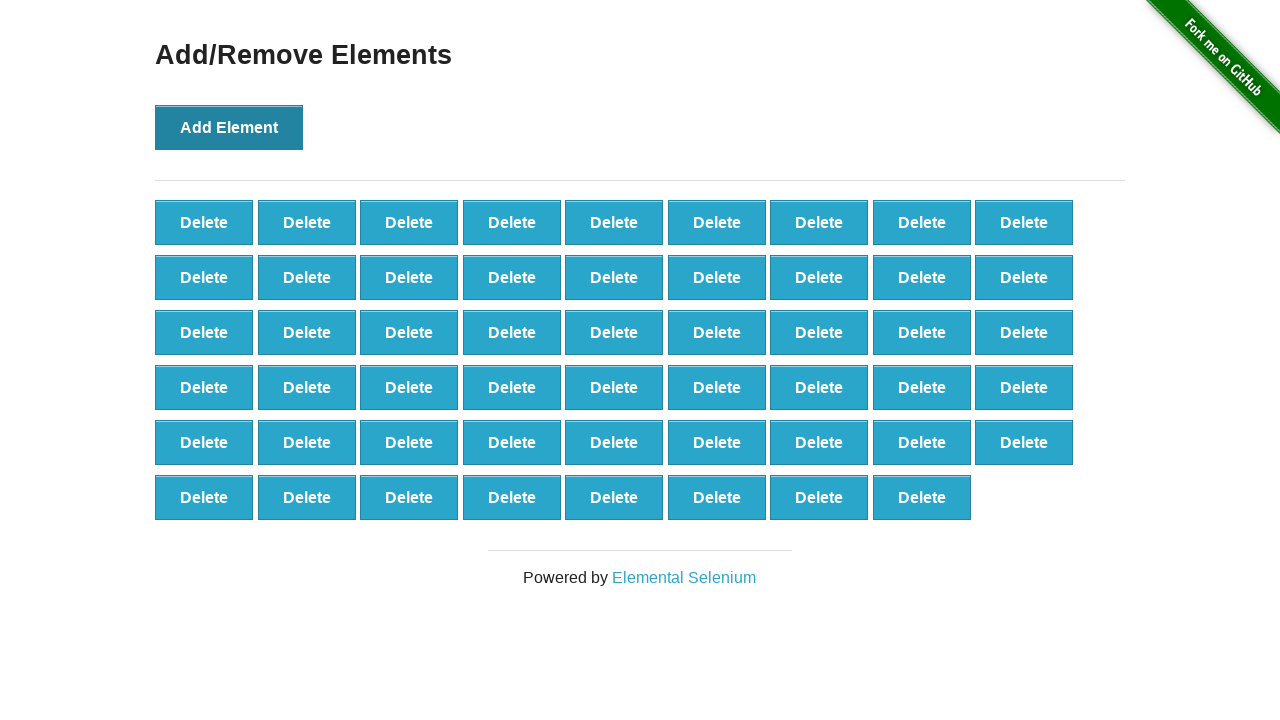

Clicked 'Add Element' button (iteration 54/100) at (229, 127) on button[onclick='addElement()']
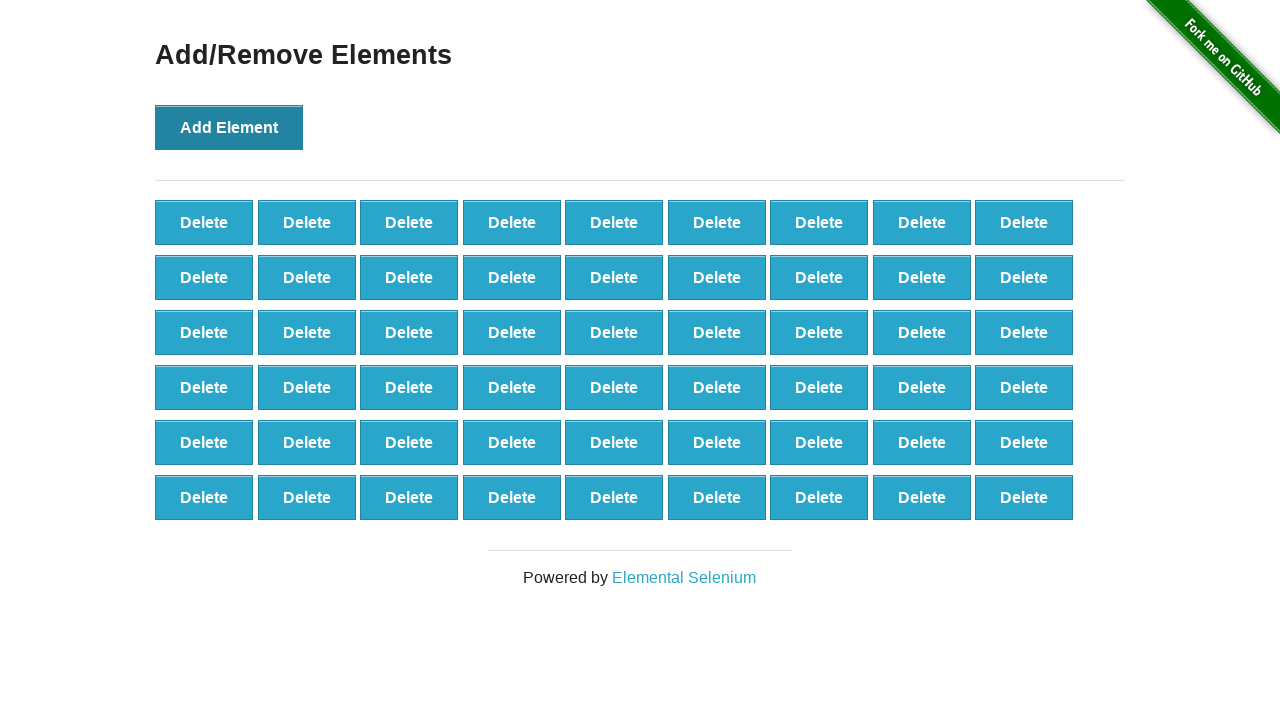

Clicked 'Add Element' button (iteration 55/100) at (229, 127) on button[onclick='addElement()']
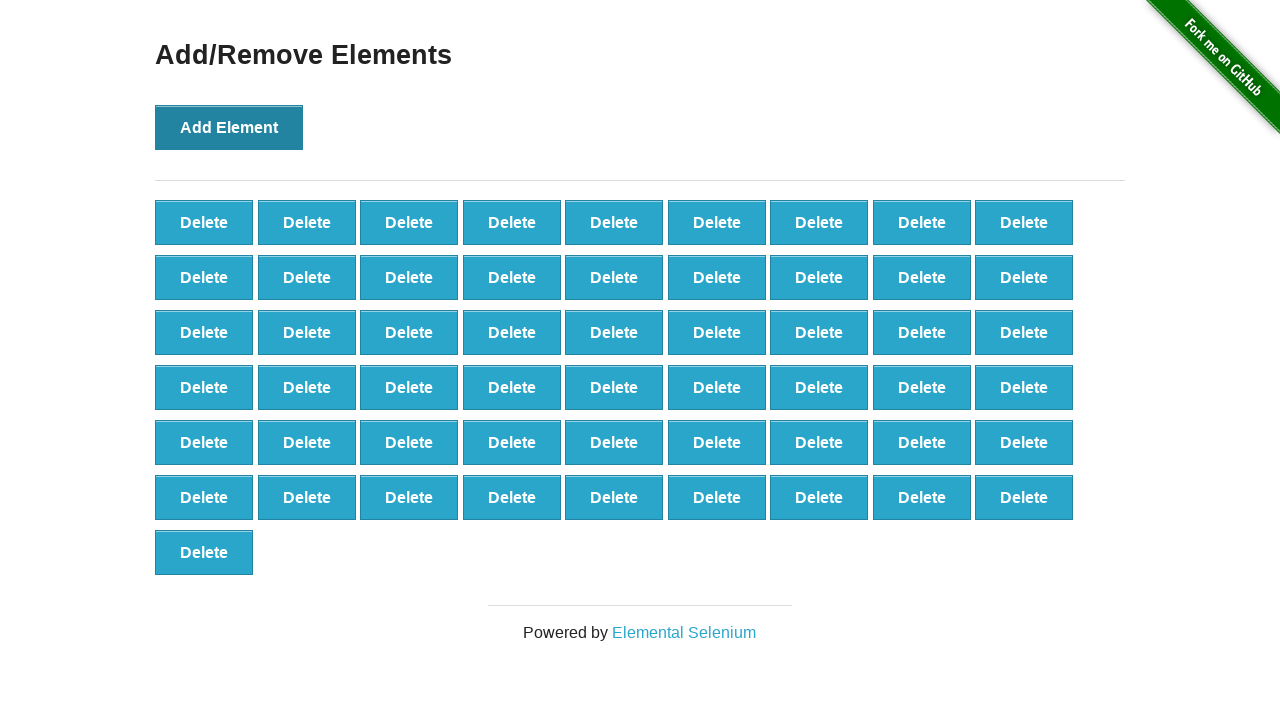

Clicked 'Add Element' button (iteration 56/100) at (229, 127) on button[onclick='addElement()']
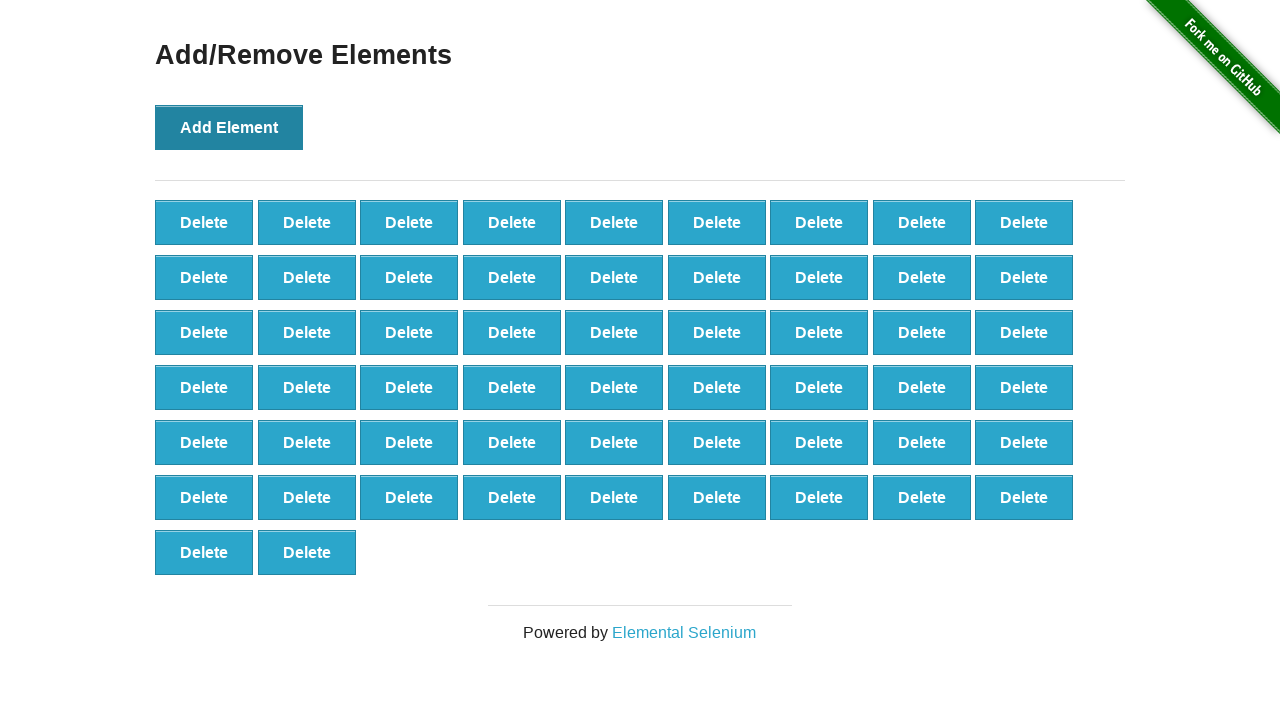

Clicked 'Add Element' button (iteration 57/100) at (229, 127) on button[onclick='addElement()']
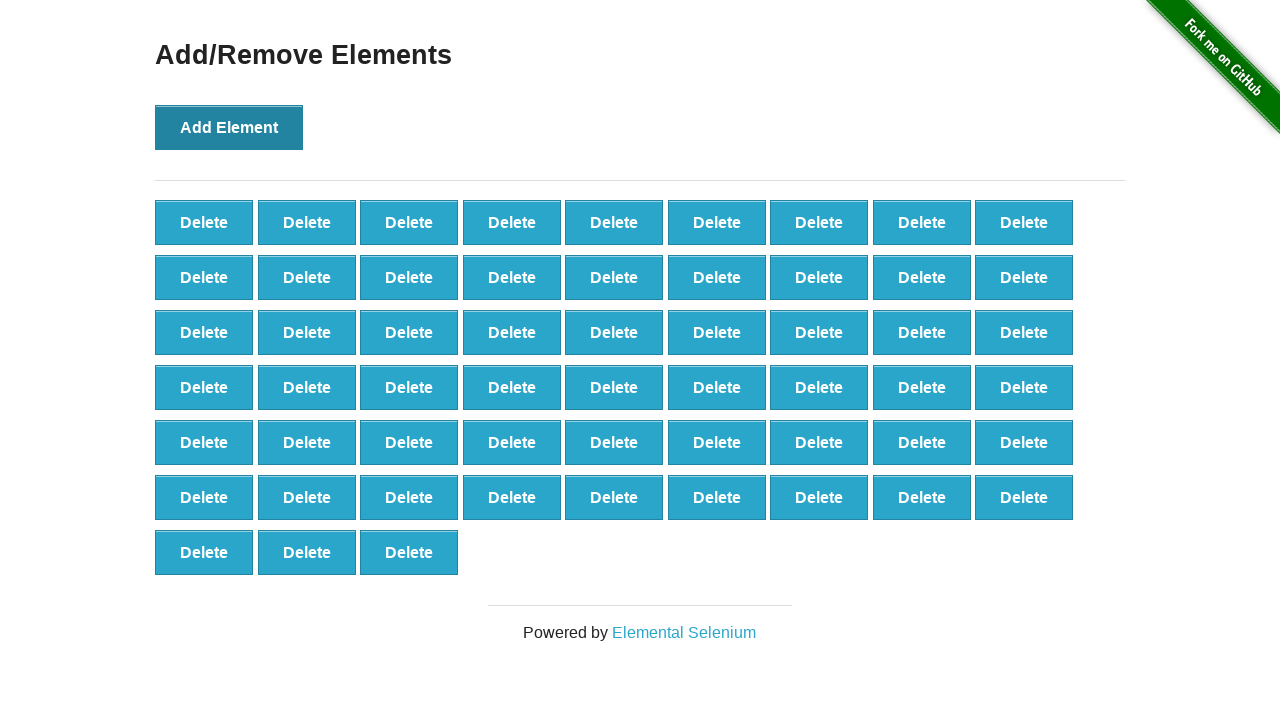

Clicked 'Add Element' button (iteration 58/100) at (229, 127) on button[onclick='addElement()']
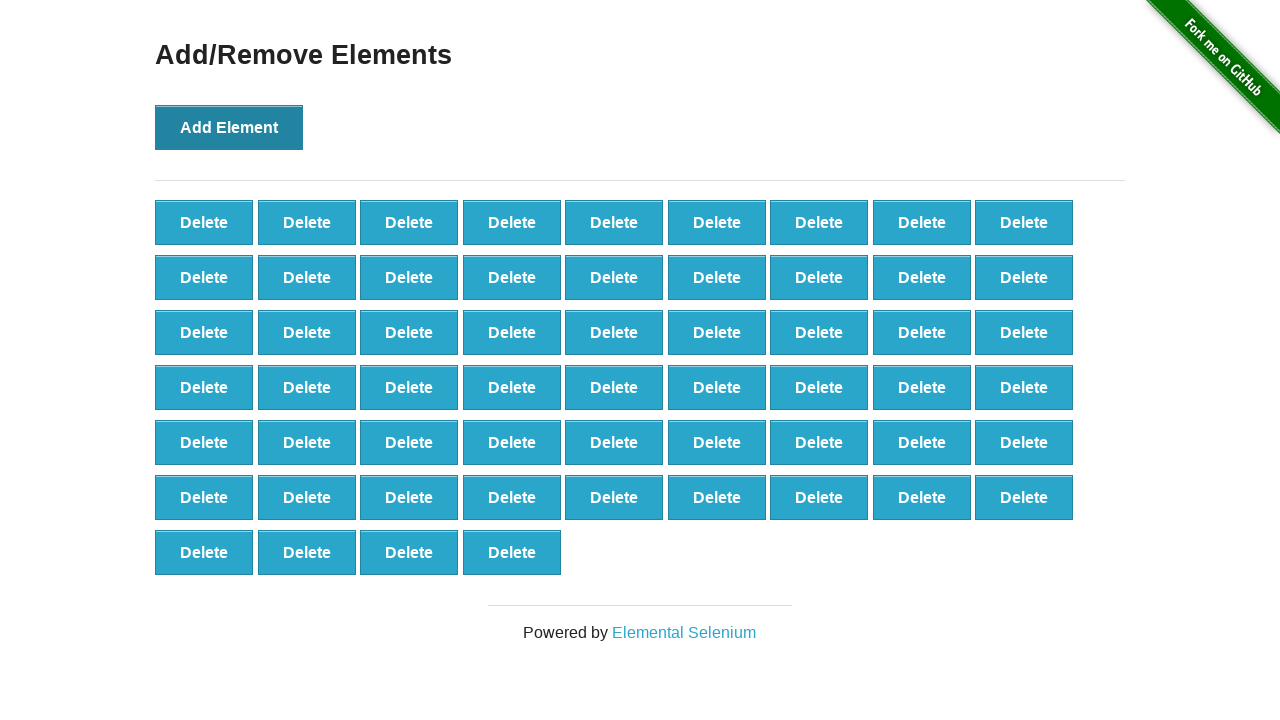

Clicked 'Add Element' button (iteration 59/100) at (229, 127) on button[onclick='addElement()']
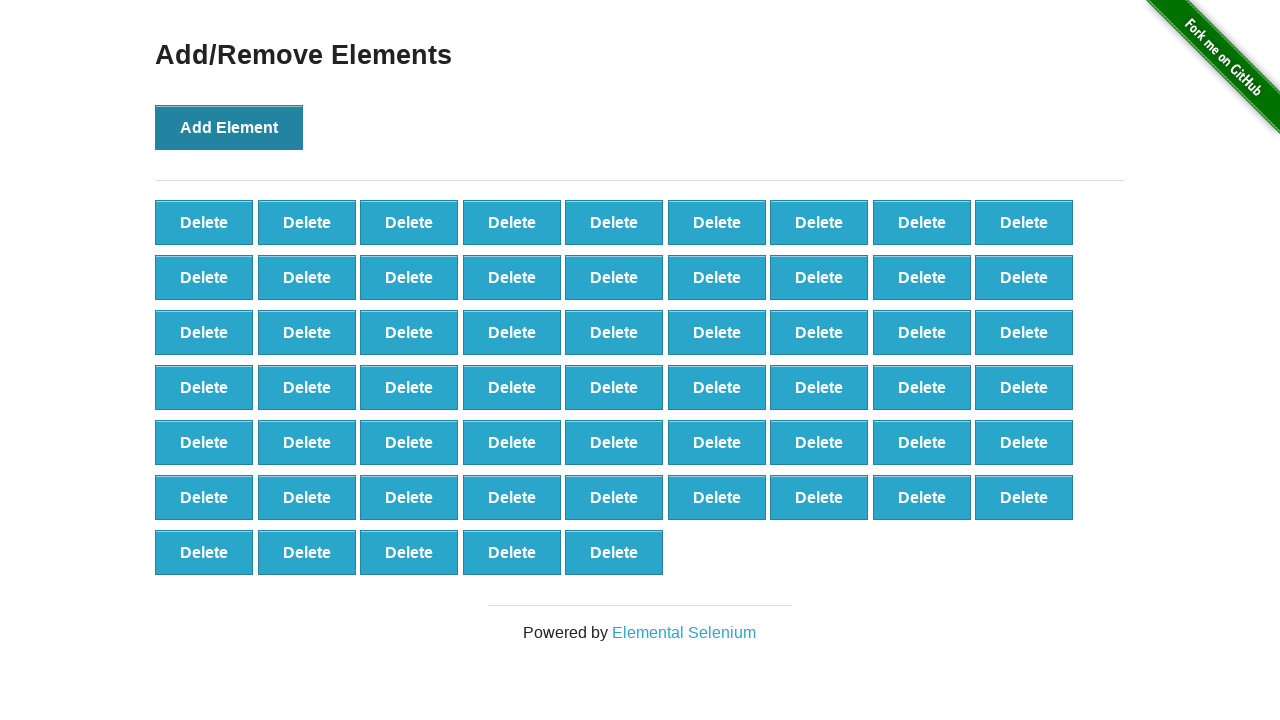

Clicked 'Add Element' button (iteration 60/100) at (229, 127) on button[onclick='addElement()']
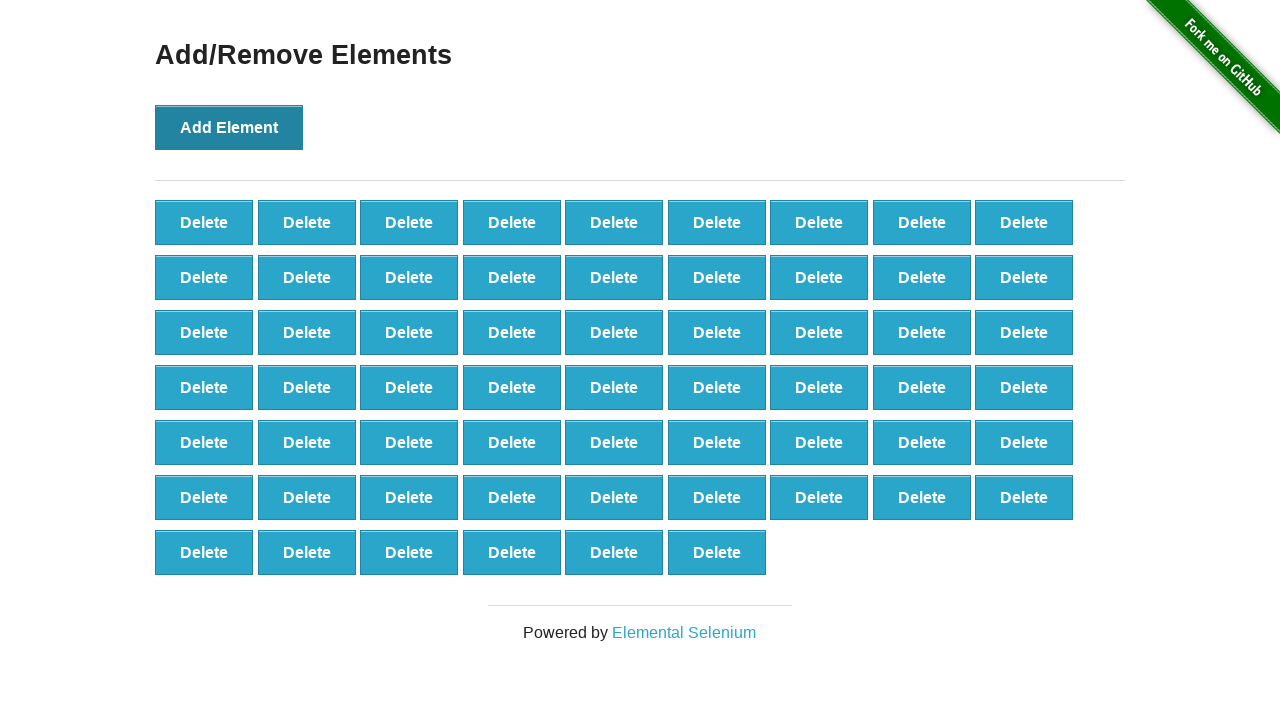

Clicked 'Add Element' button (iteration 61/100) at (229, 127) on button[onclick='addElement()']
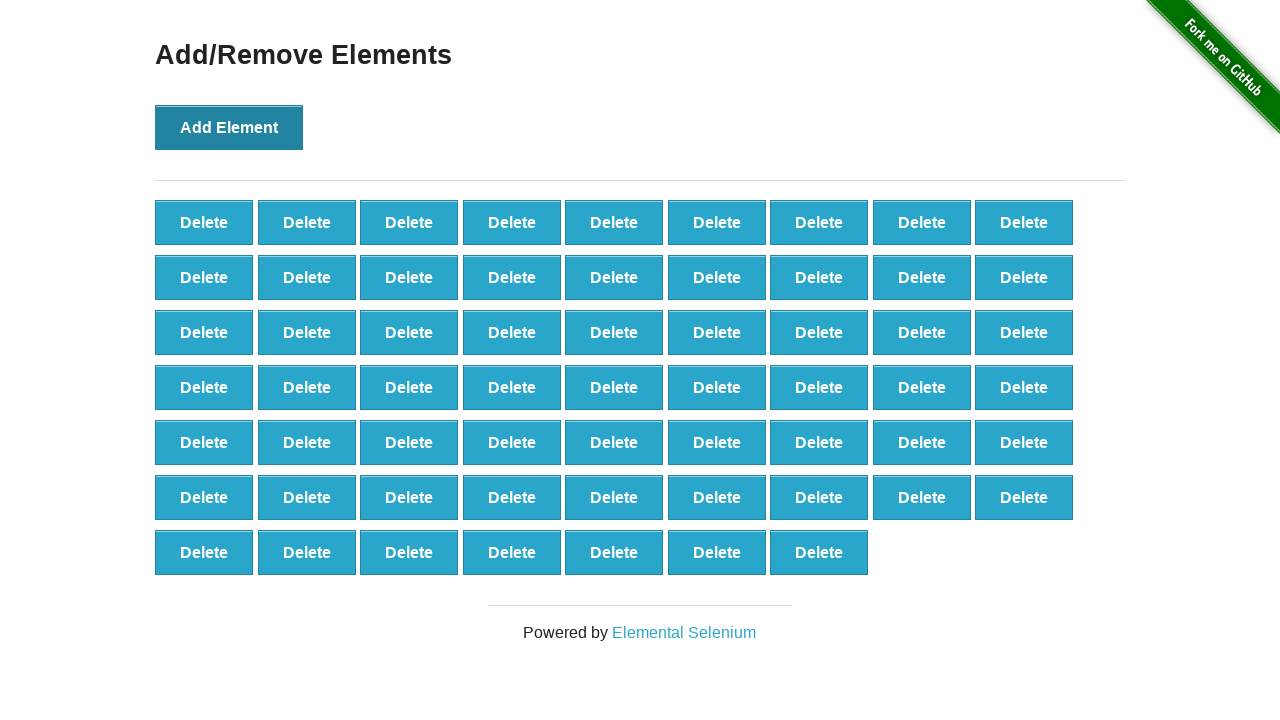

Clicked 'Add Element' button (iteration 62/100) at (229, 127) on button[onclick='addElement()']
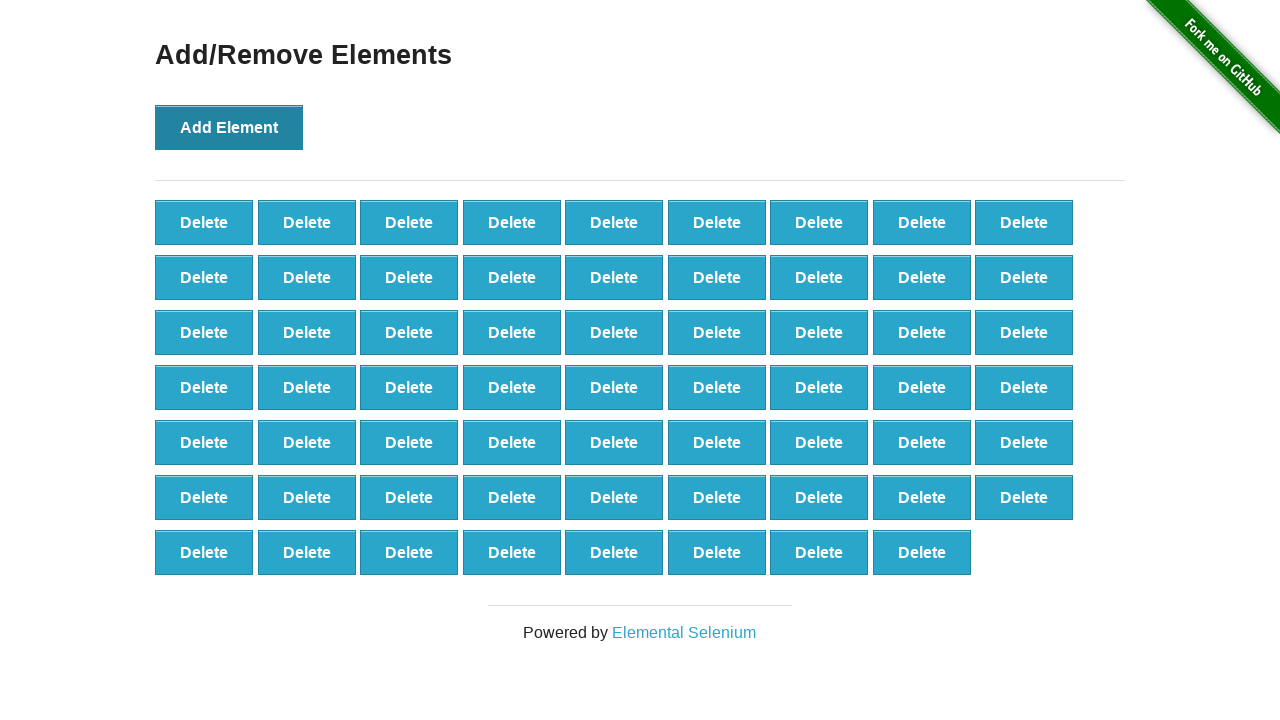

Clicked 'Add Element' button (iteration 63/100) at (229, 127) on button[onclick='addElement()']
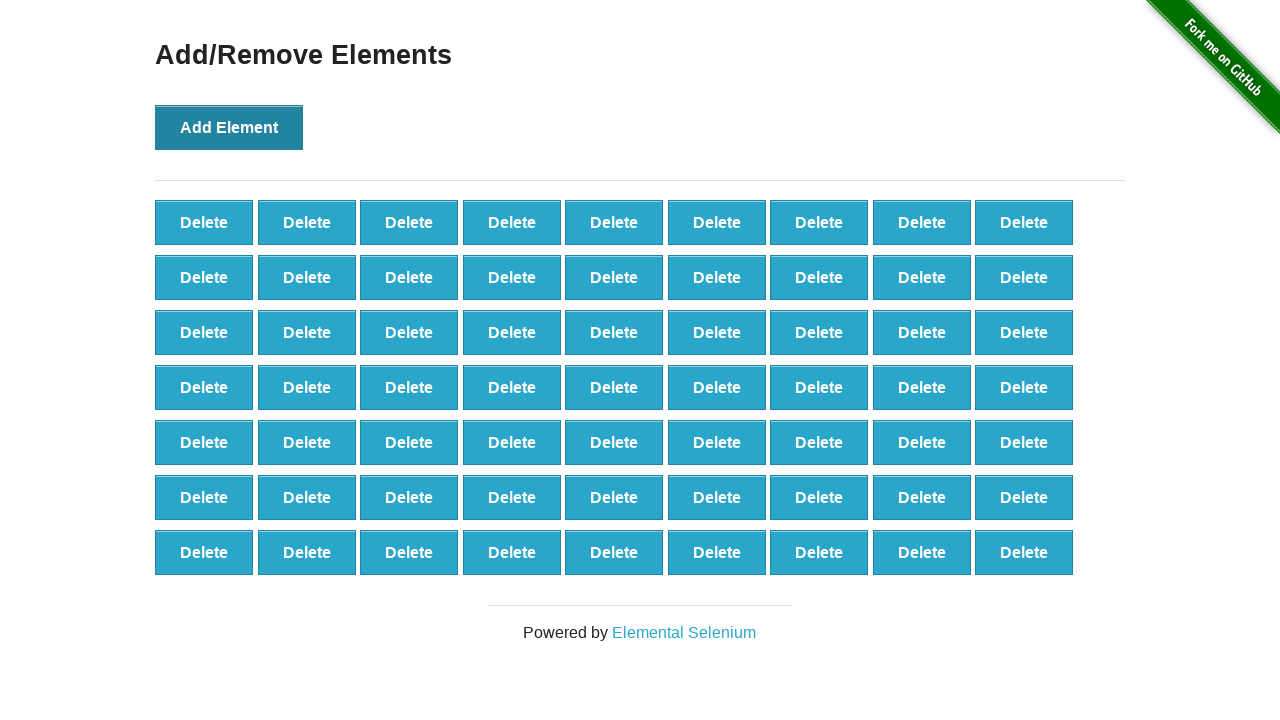

Clicked 'Add Element' button (iteration 64/100) at (229, 127) on button[onclick='addElement()']
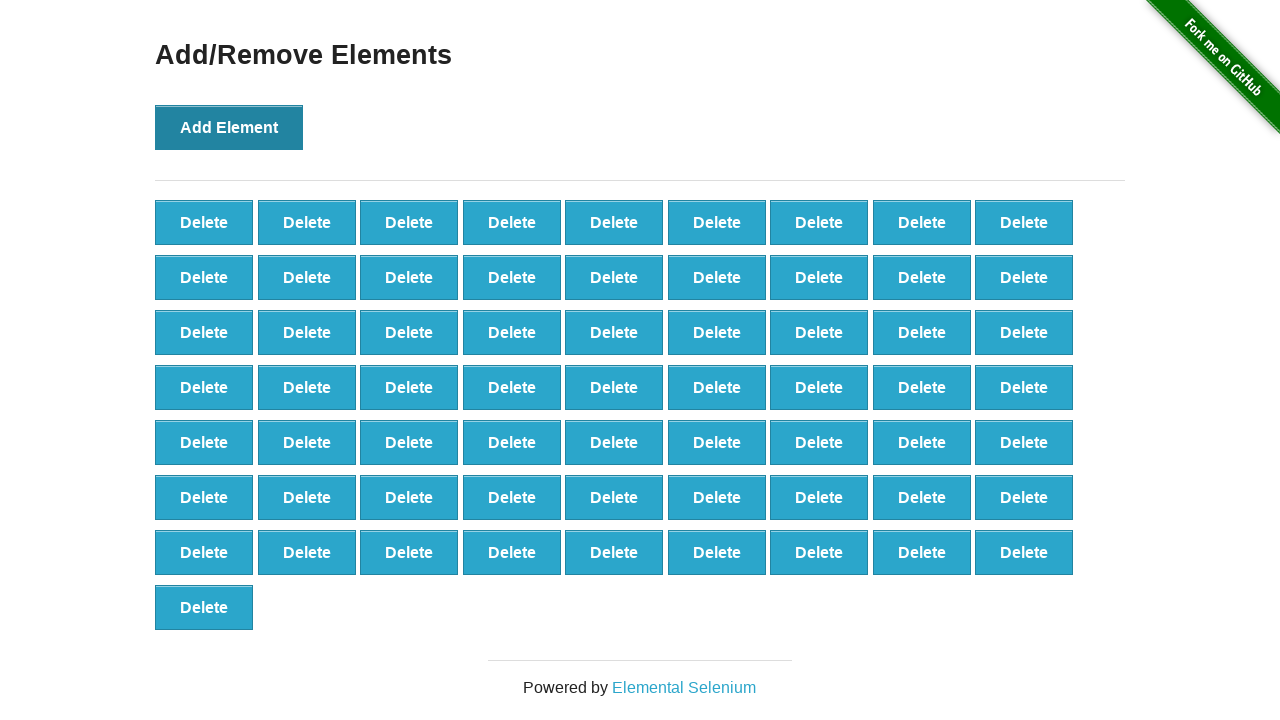

Clicked 'Add Element' button (iteration 65/100) at (229, 127) on button[onclick='addElement()']
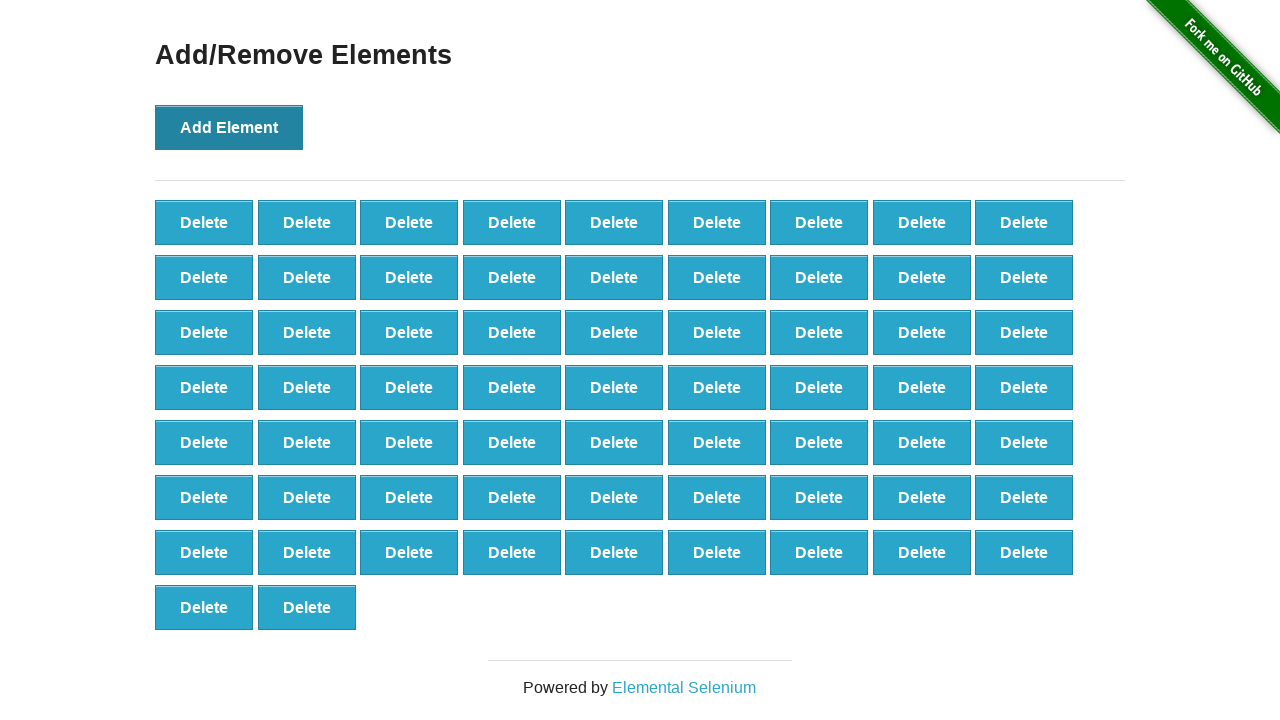

Clicked 'Add Element' button (iteration 66/100) at (229, 127) on button[onclick='addElement()']
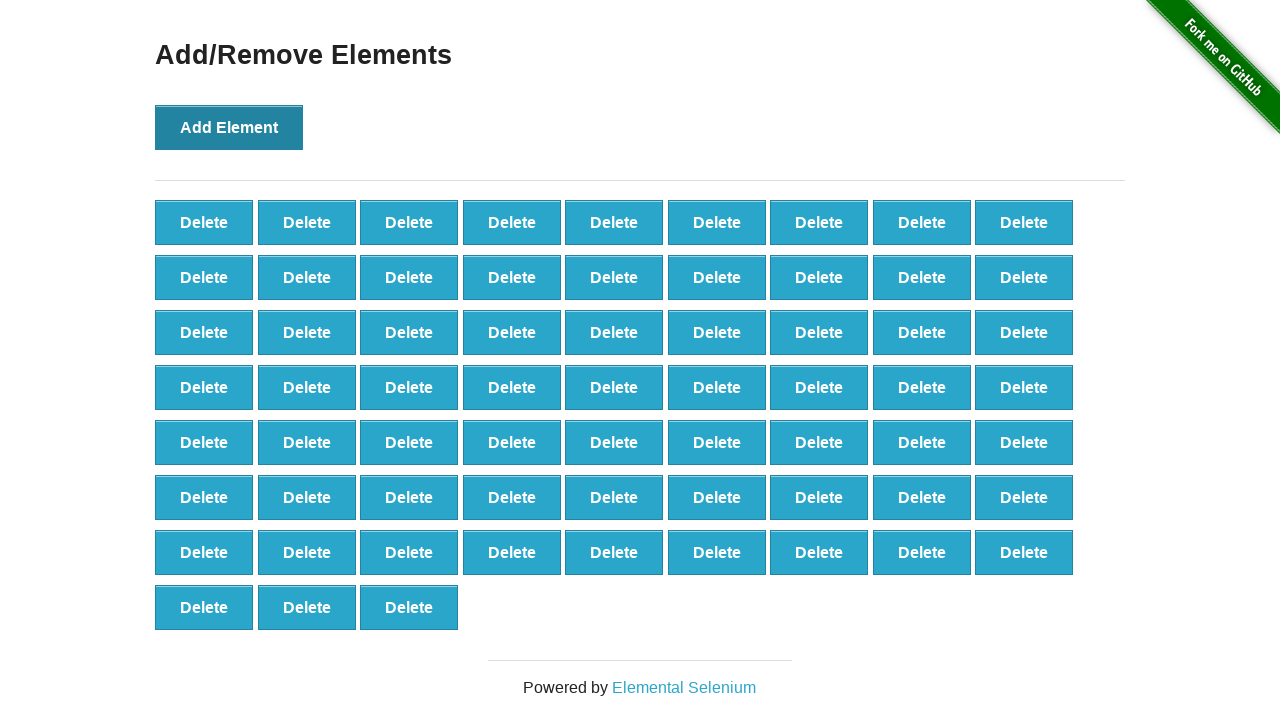

Clicked 'Add Element' button (iteration 67/100) at (229, 127) on button[onclick='addElement()']
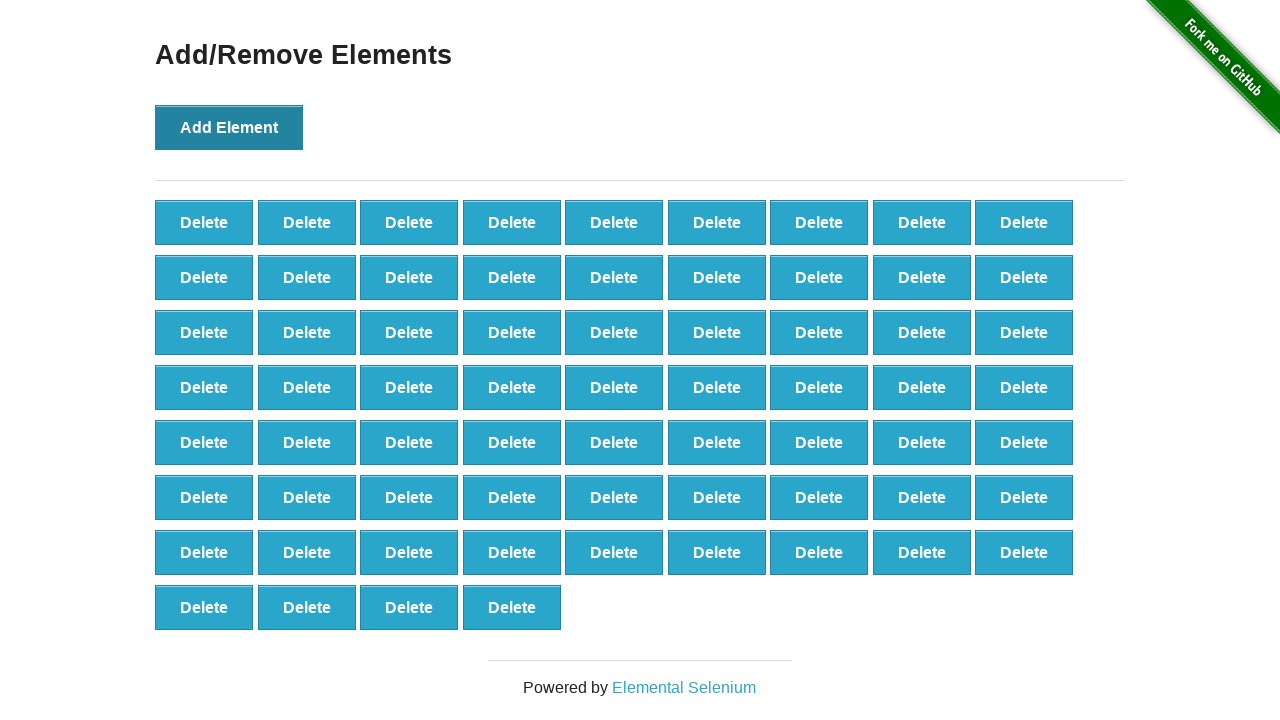

Clicked 'Add Element' button (iteration 68/100) at (229, 127) on button[onclick='addElement()']
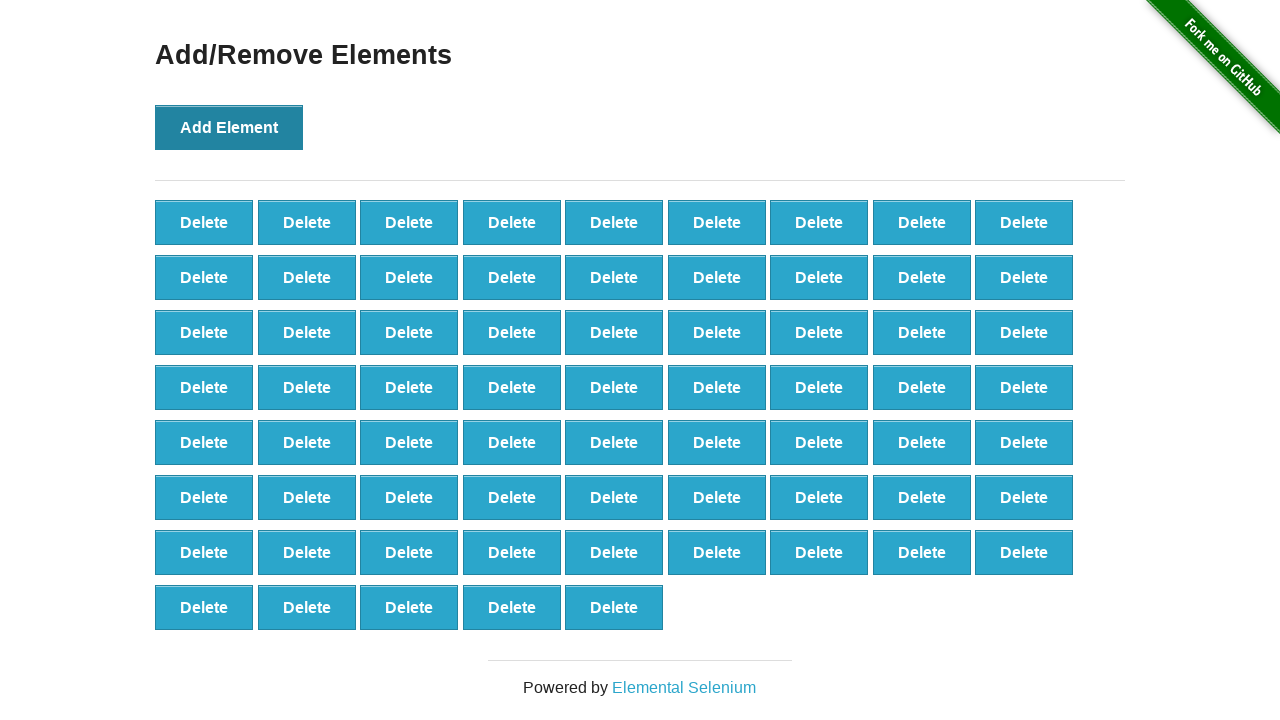

Clicked 'Add Element' button (iteration 69/100) at (229, 127) on button[onclick='addElement()']
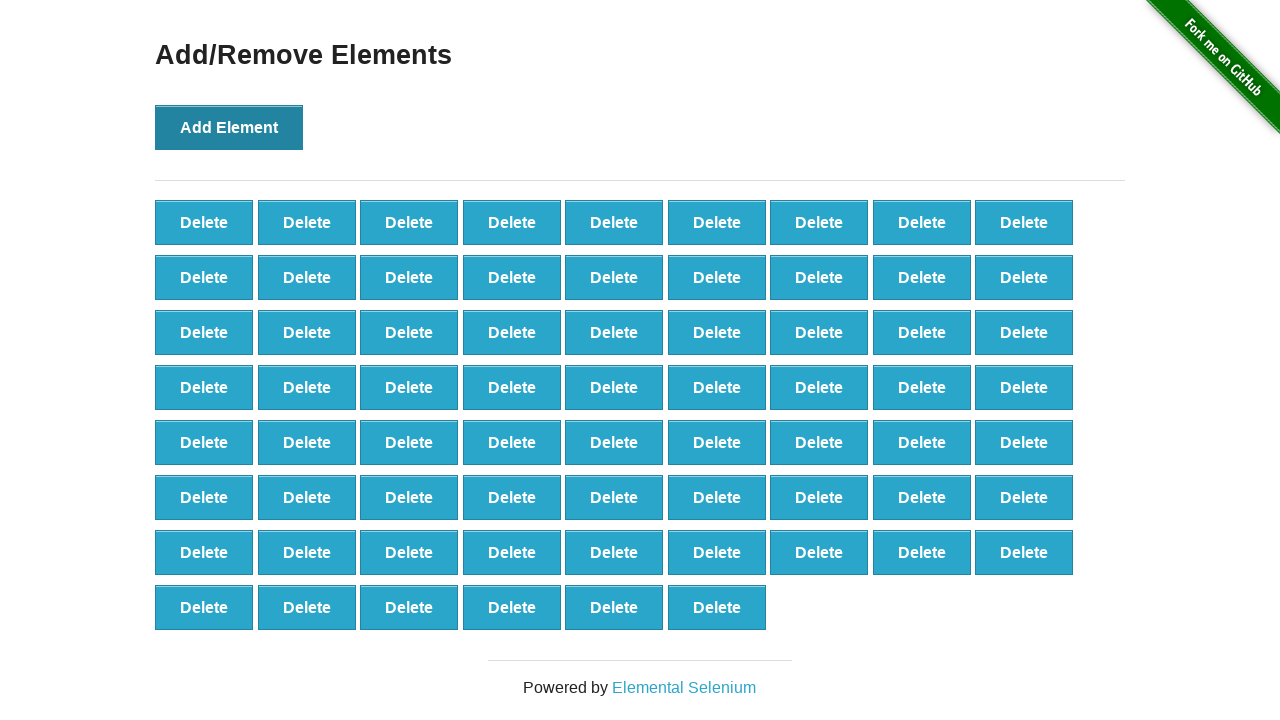

Clicked 'Add Element' button (iteration 70/100) at (229, 127) on button[onclick='addElement()']
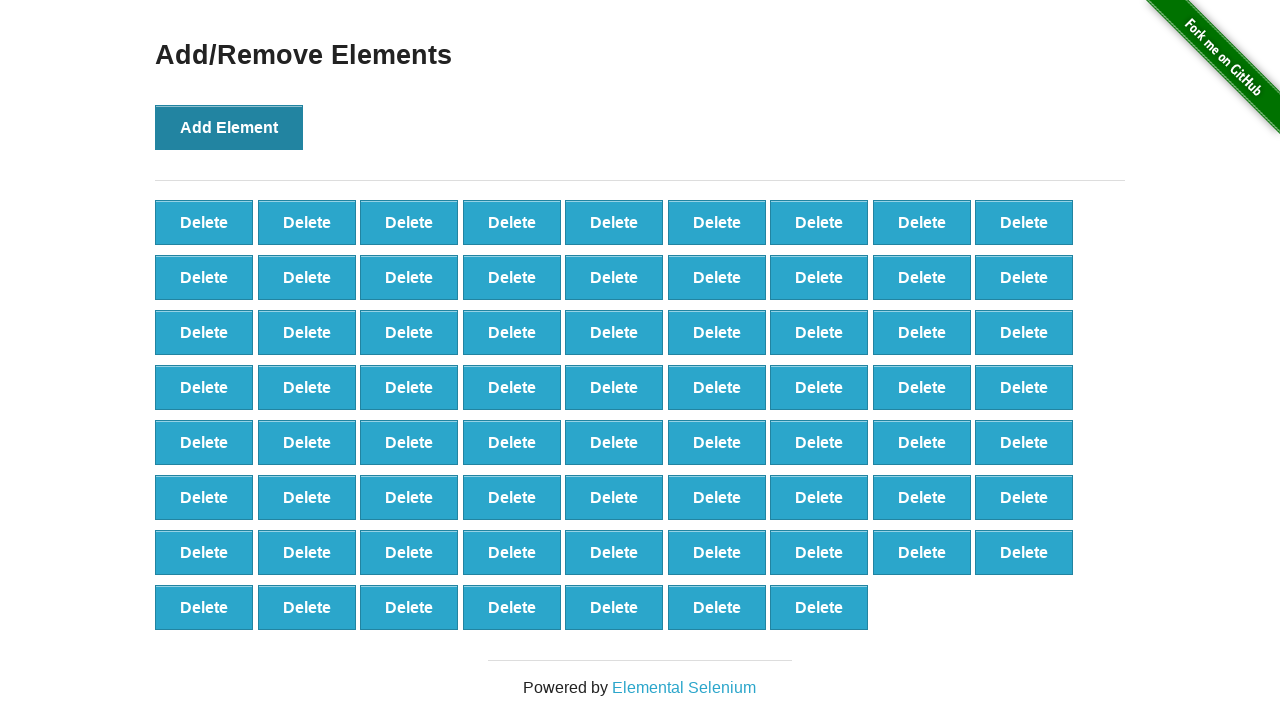

Clicked 'Add Element' button (iteration 71/100) at (229, 127) on button[onclick='addElement()']
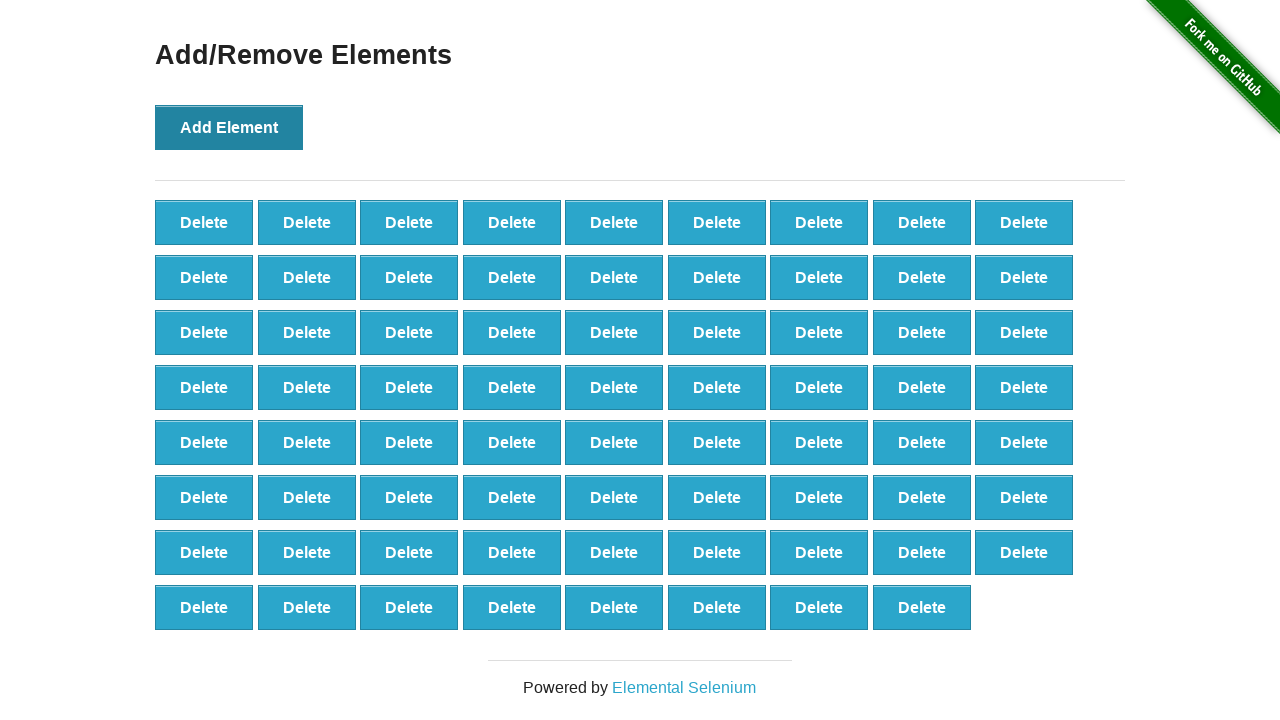

Clicked 'Add Element' button (iteration 72/100) at (229, 127) on button[onclick='addElement()']
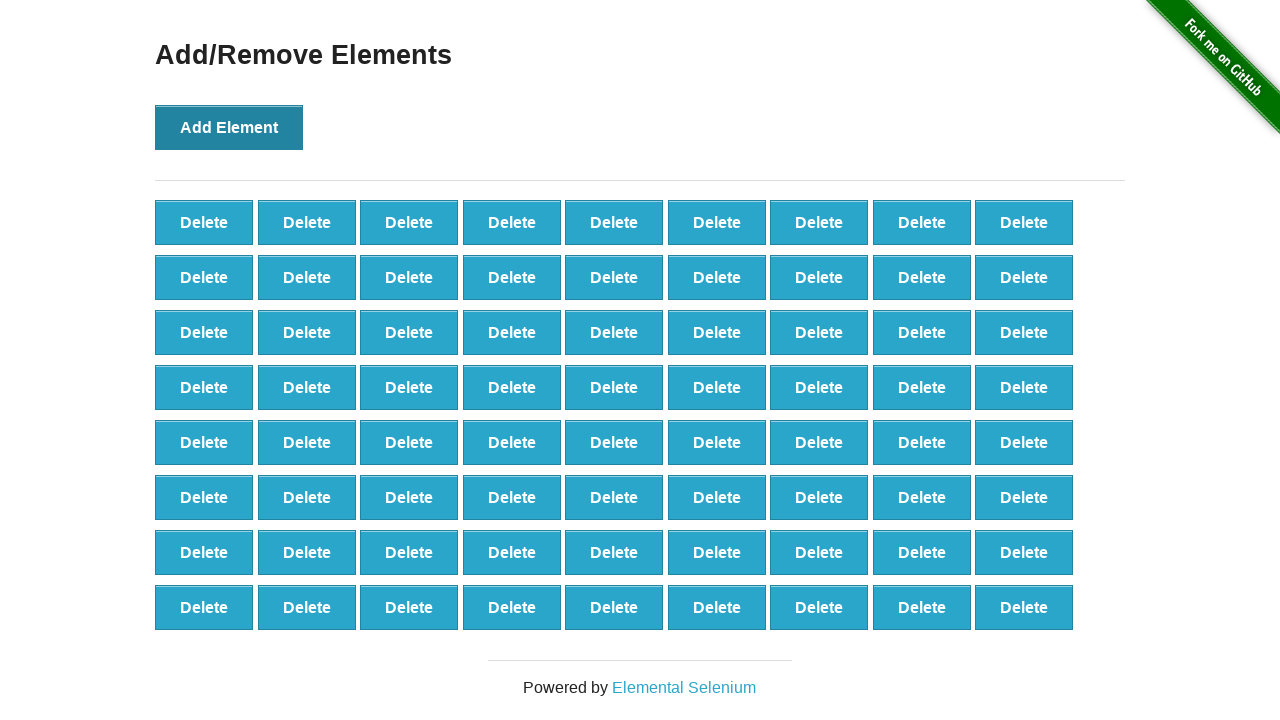

Clicked 'Add Element' button (iteration 73/100) at (229, 127) on button[onclick='addElement()']
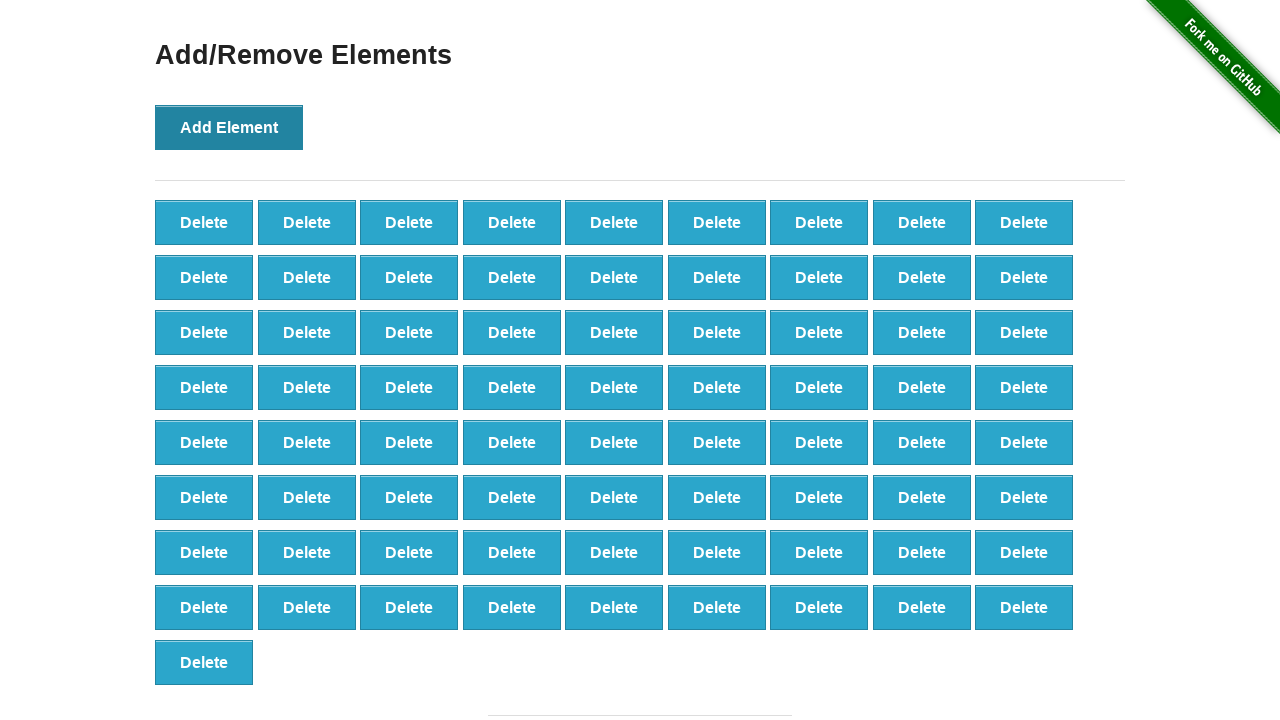

Clicked 'Add Element' button (iteration 74/100) at (229, 127) on button[onclick='addElement()']
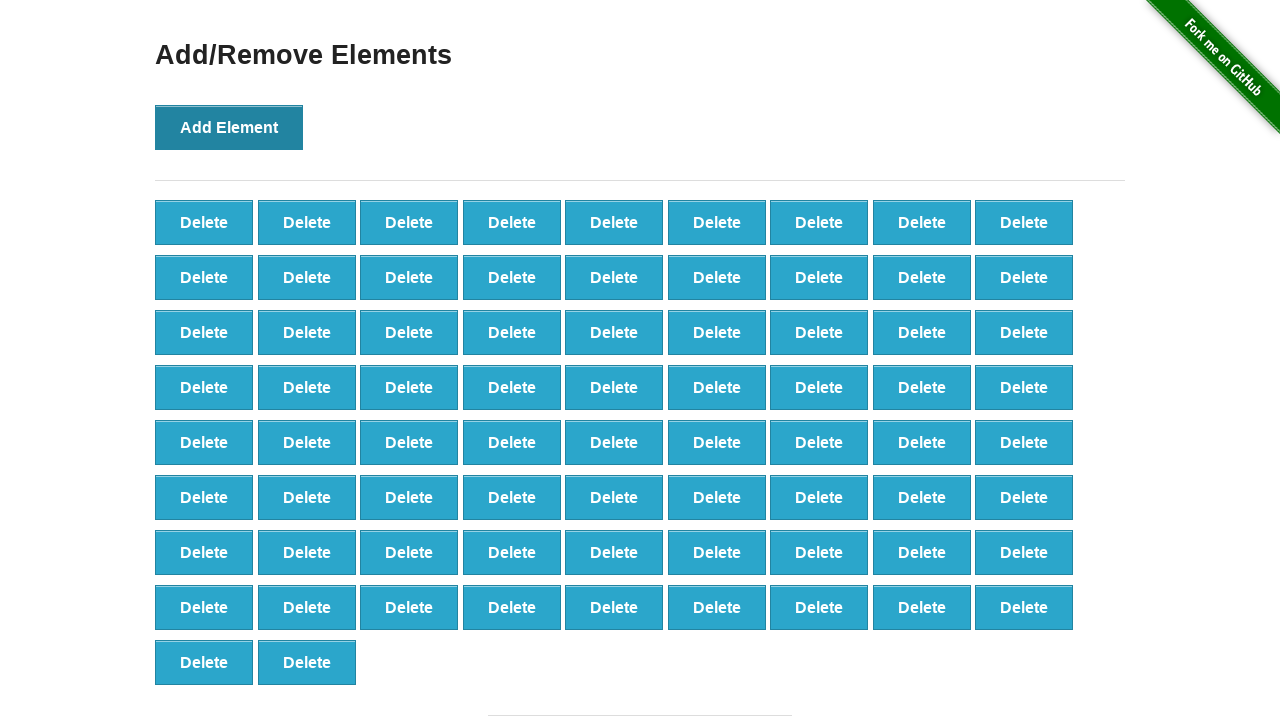

Clicked 'Add Element' button (iteration 75/100) at (229, 127) on button[onclick='addElement()']
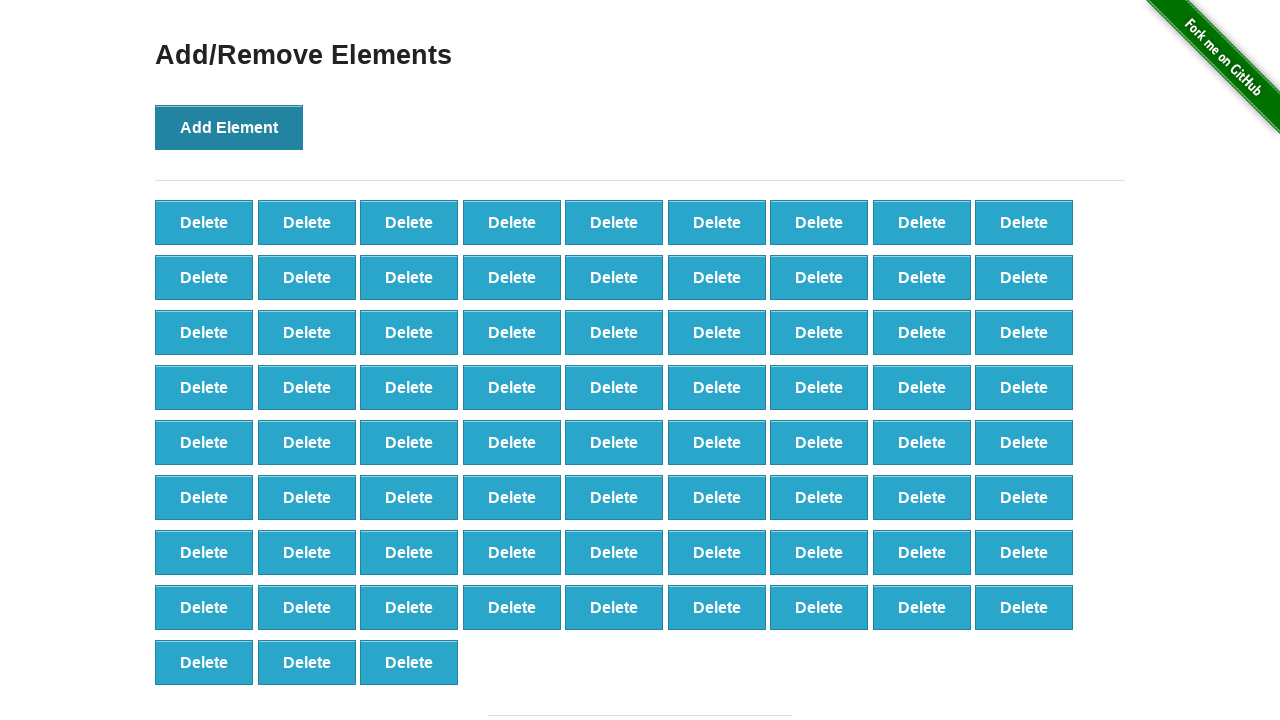

Clicked 'Add Element' button (iteration 76/100) at (229, 127) on button[onclick='addElement()']
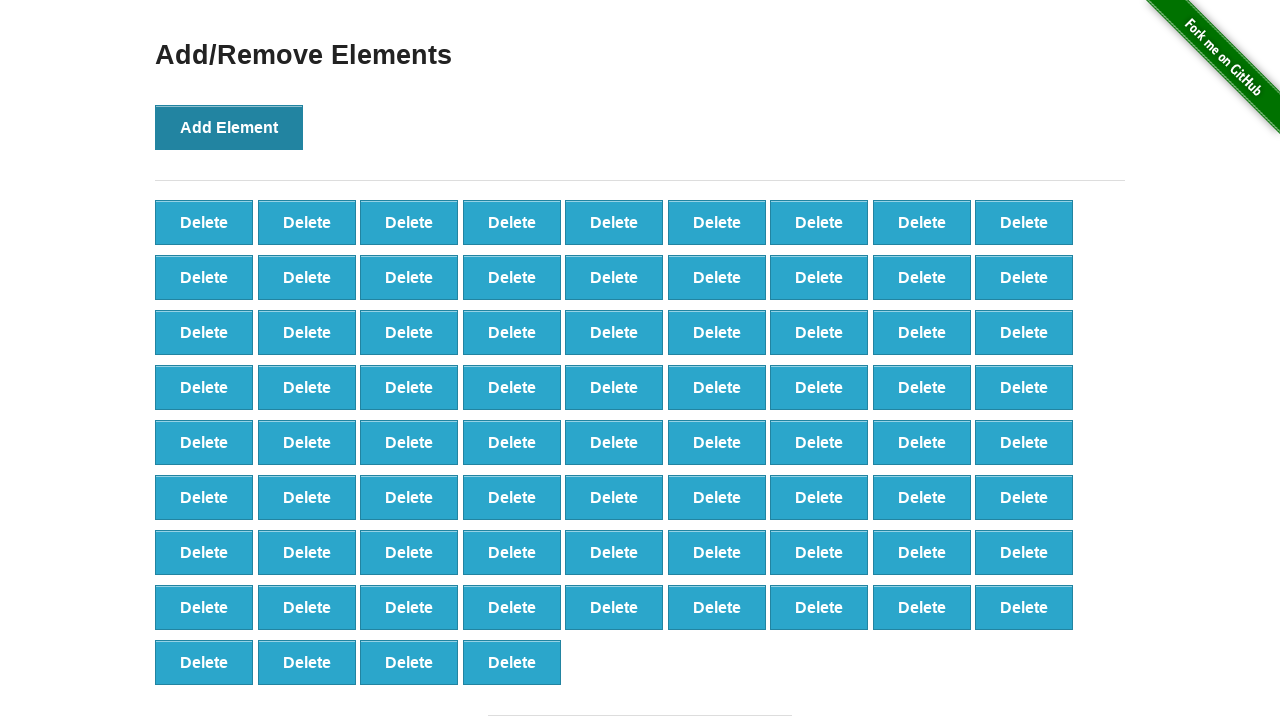

Clicked 'Add Element' button (iteration 77/100) at (229, 127) on button[onclick='addElement()']
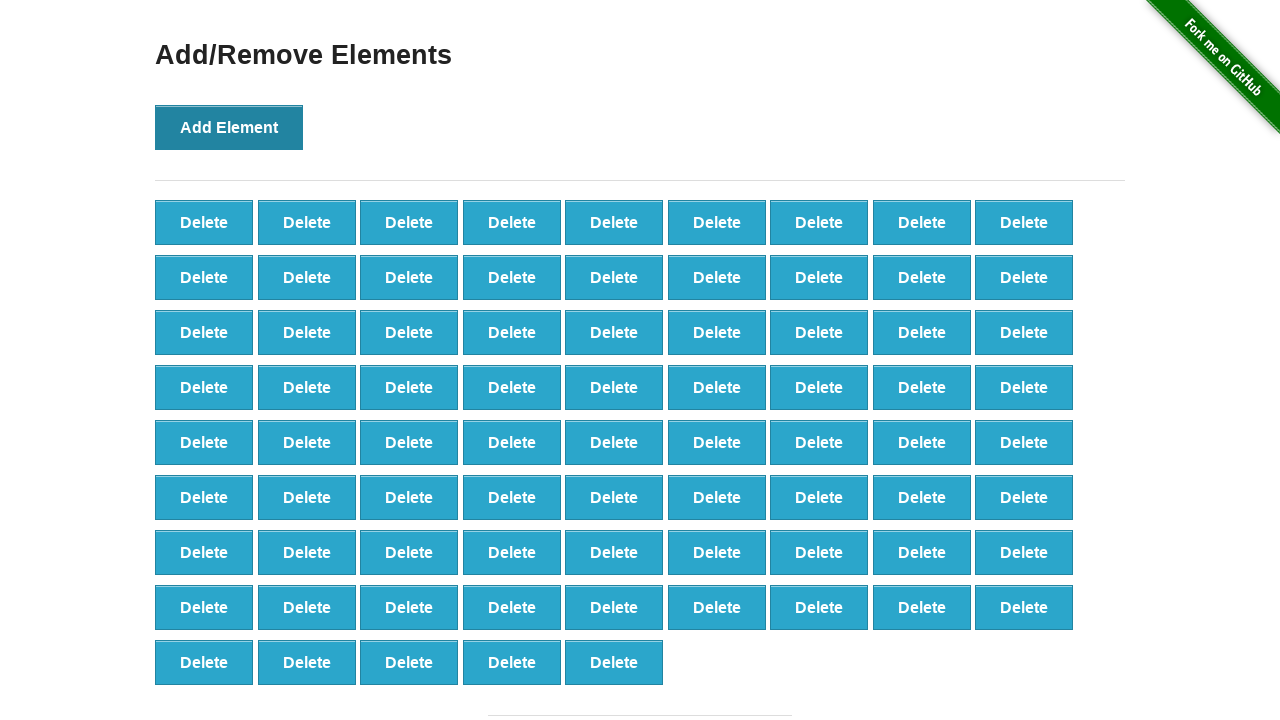

Clicked 'Add Element' button (iteration 78/100) at (229, 127) on button[onclick='addElement()']
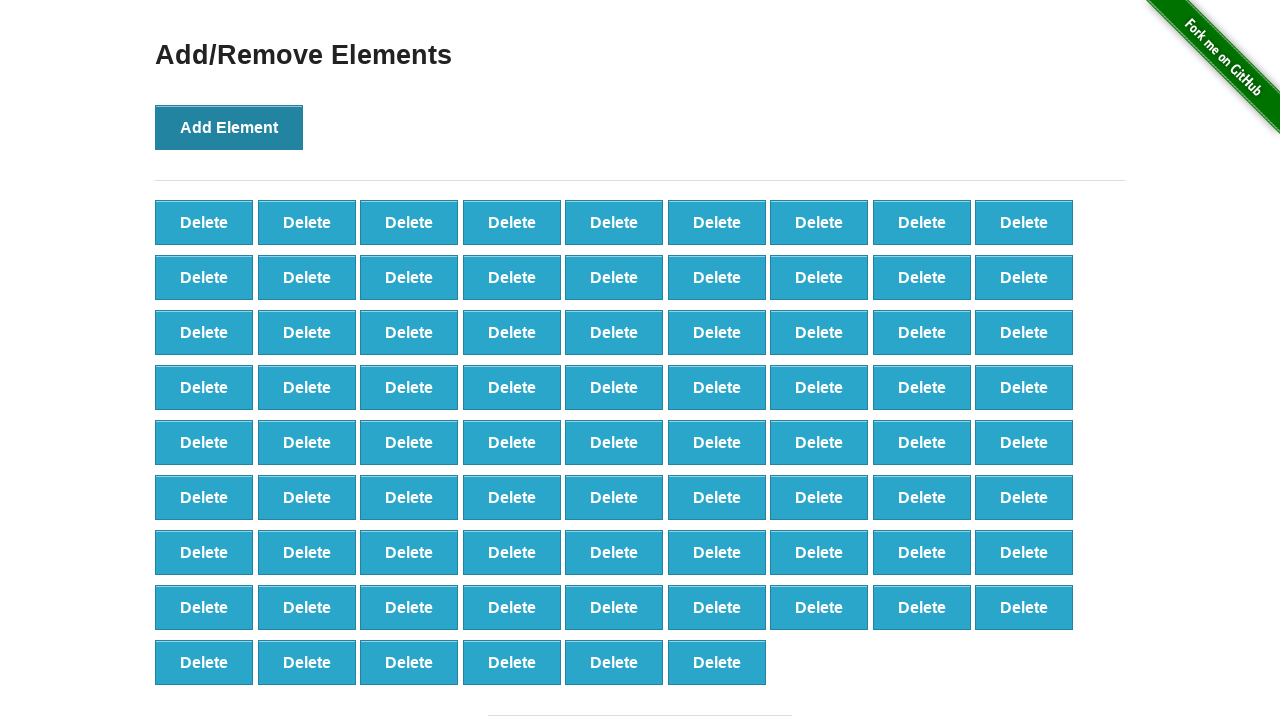

Clicked 'Add Element' button (iteration 79/100) at (229, 127) on button[onclick='addElement()']
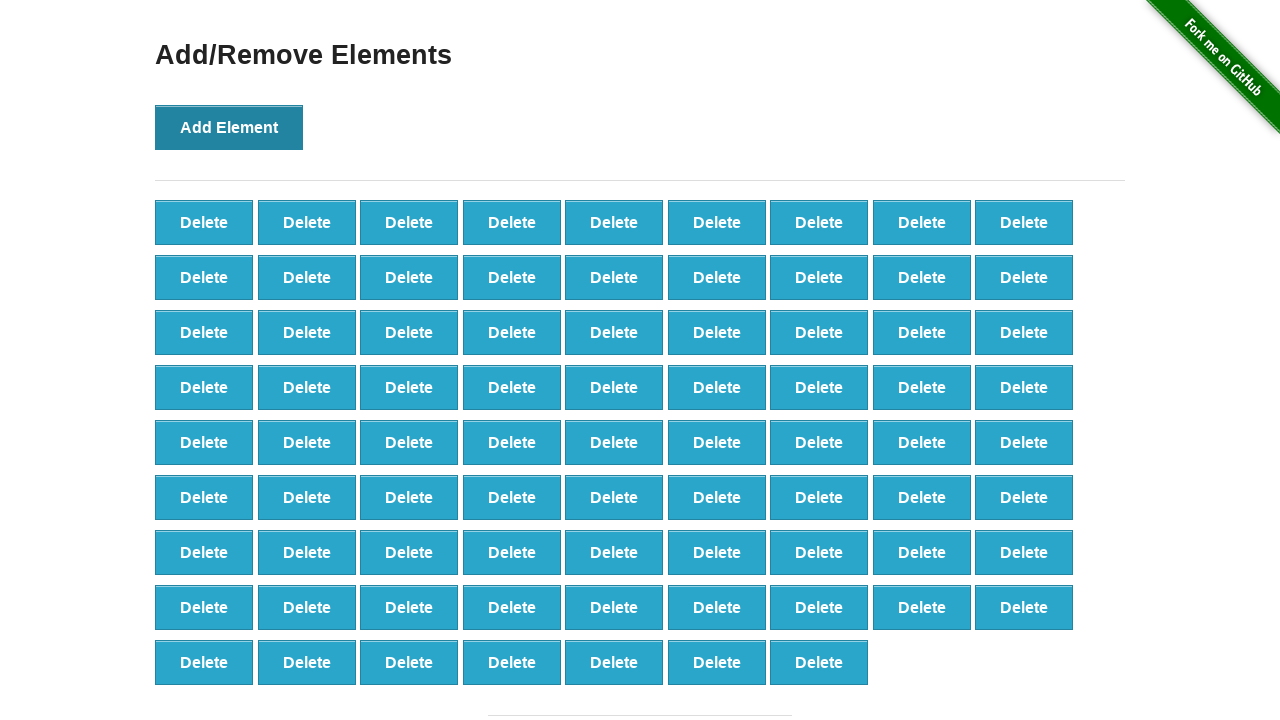

Clicked 'Add Element' button (iteration 80/100) at (229, 127) on button[onclick='addElement()']
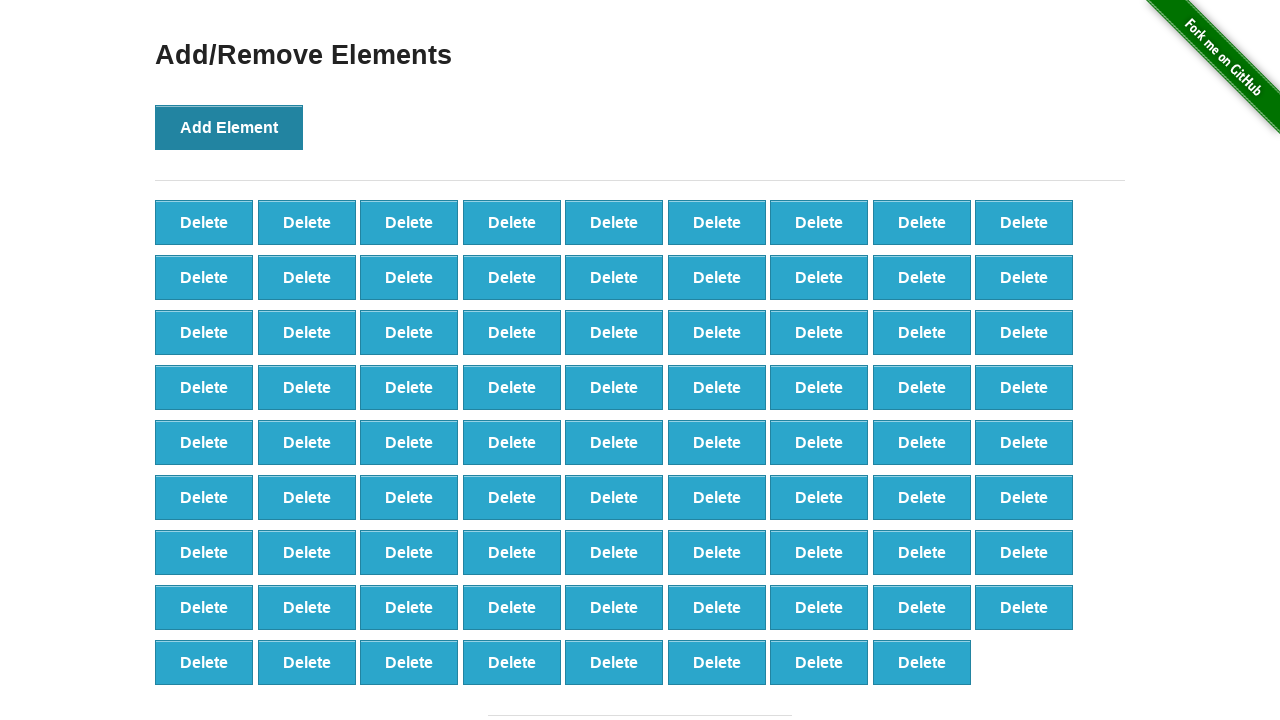

Clicked 'Add Element' button (iteration 81/100) at (229, 127) on button[onclick='addElement()']
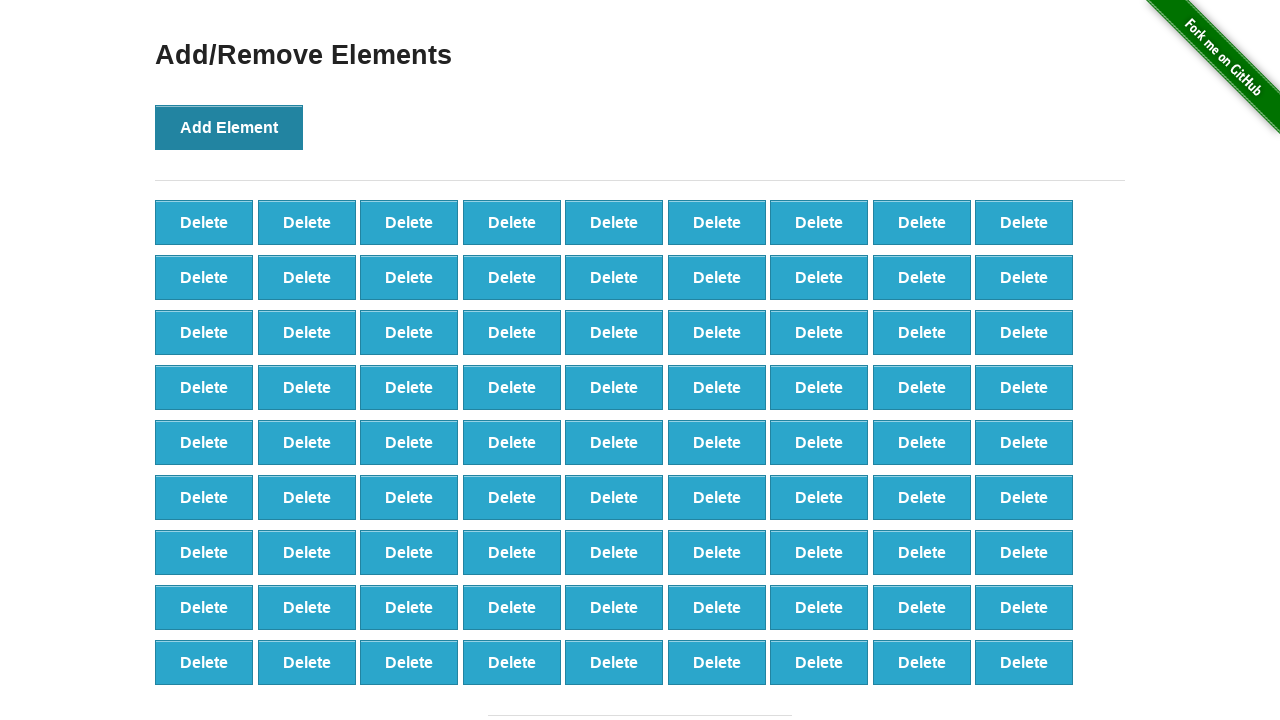

Clicked 'Add Element' button (iteration 82/100) at (229, 127) on button[onclick='addElement()']
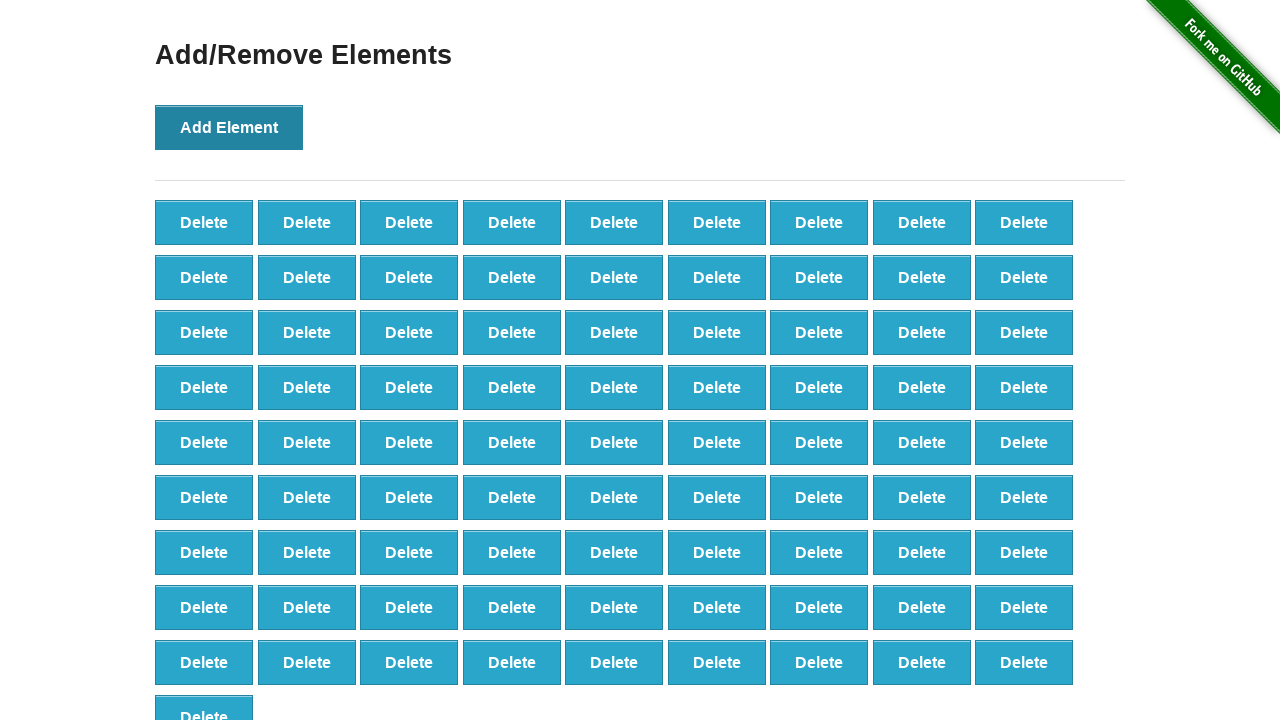

Clicked 'Add Element' button (iteration 83/100) at (229, 127) on button[onclick='addElement()']
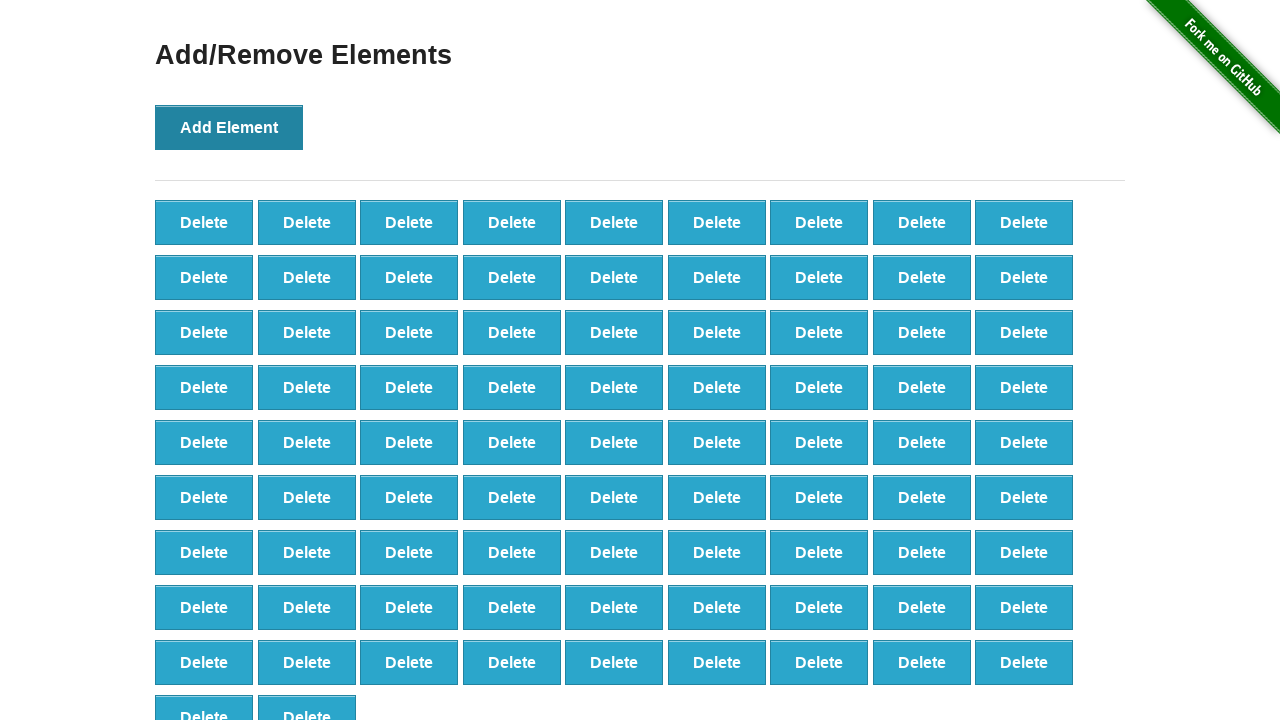

Clicked 'Add Element' button (iteration 84/100) at (229, 127) on button[onclick='addElement()']
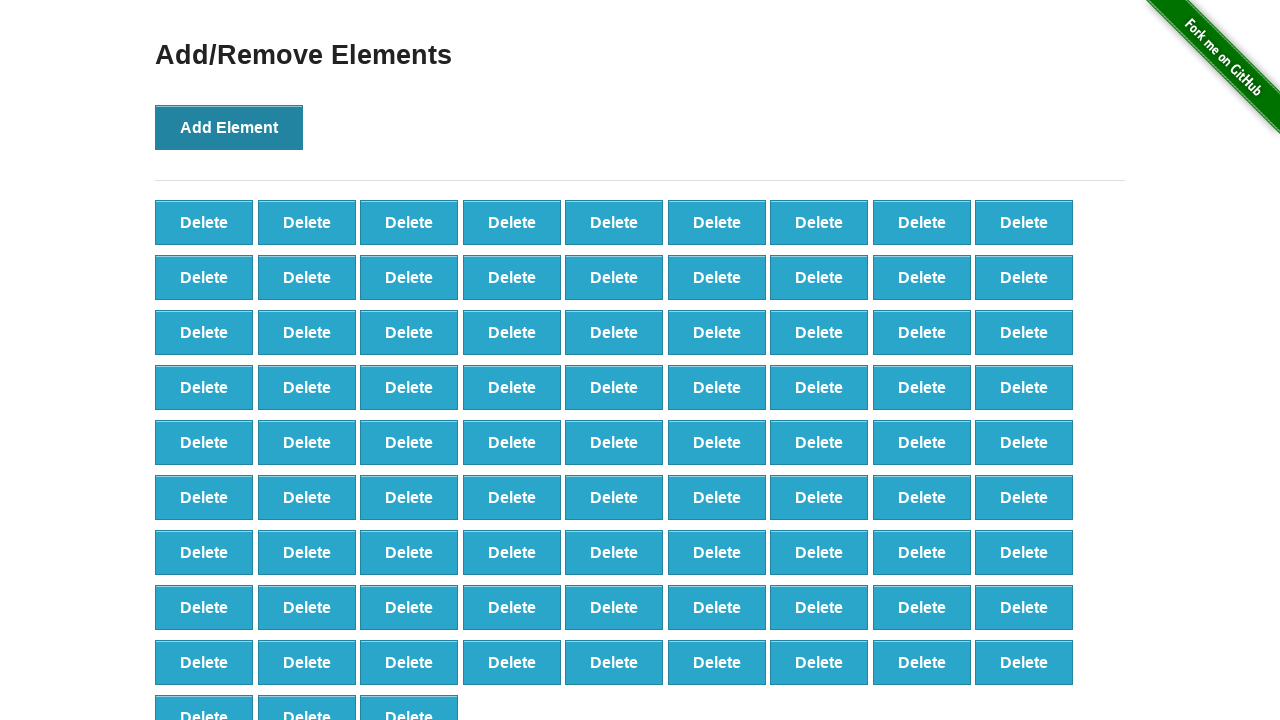

Clicked 'Add Element' button (iteration 85/100) at (229, 127) on button[onclick='addElement()']
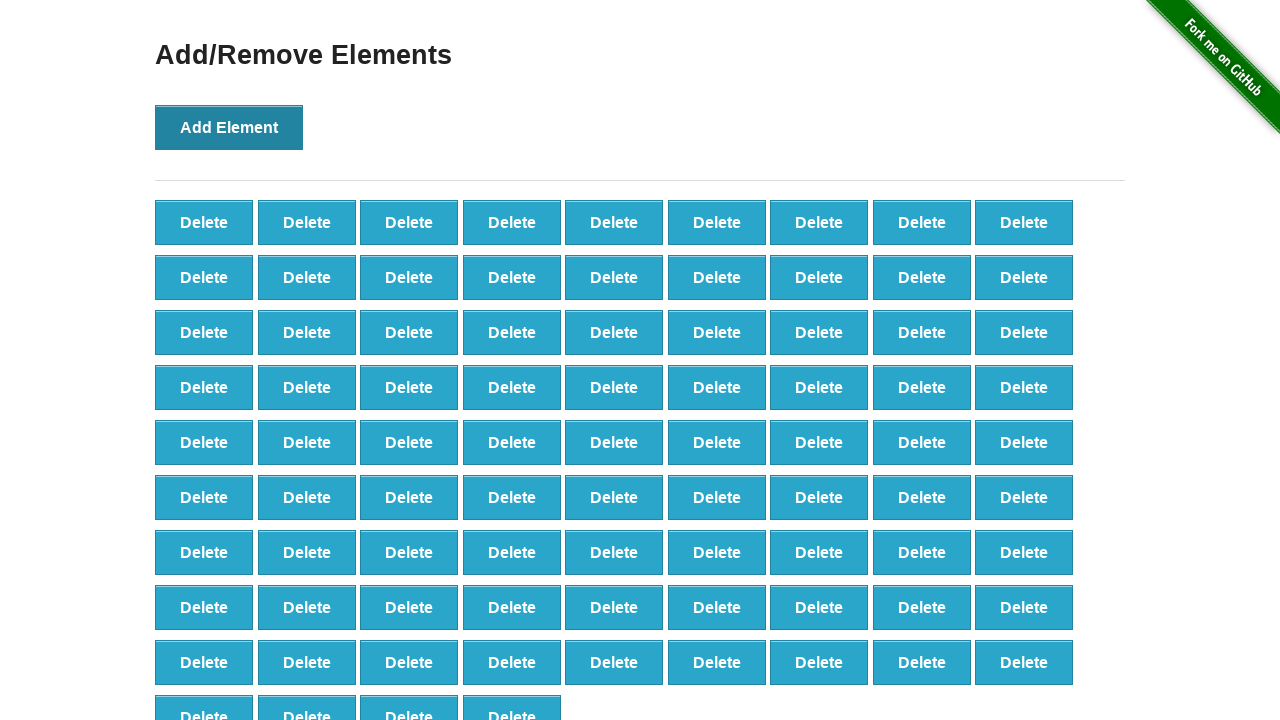

Clicked 'Add Element' button (iteration 86/100) at (229, 127) on button[onclick='addElement()']
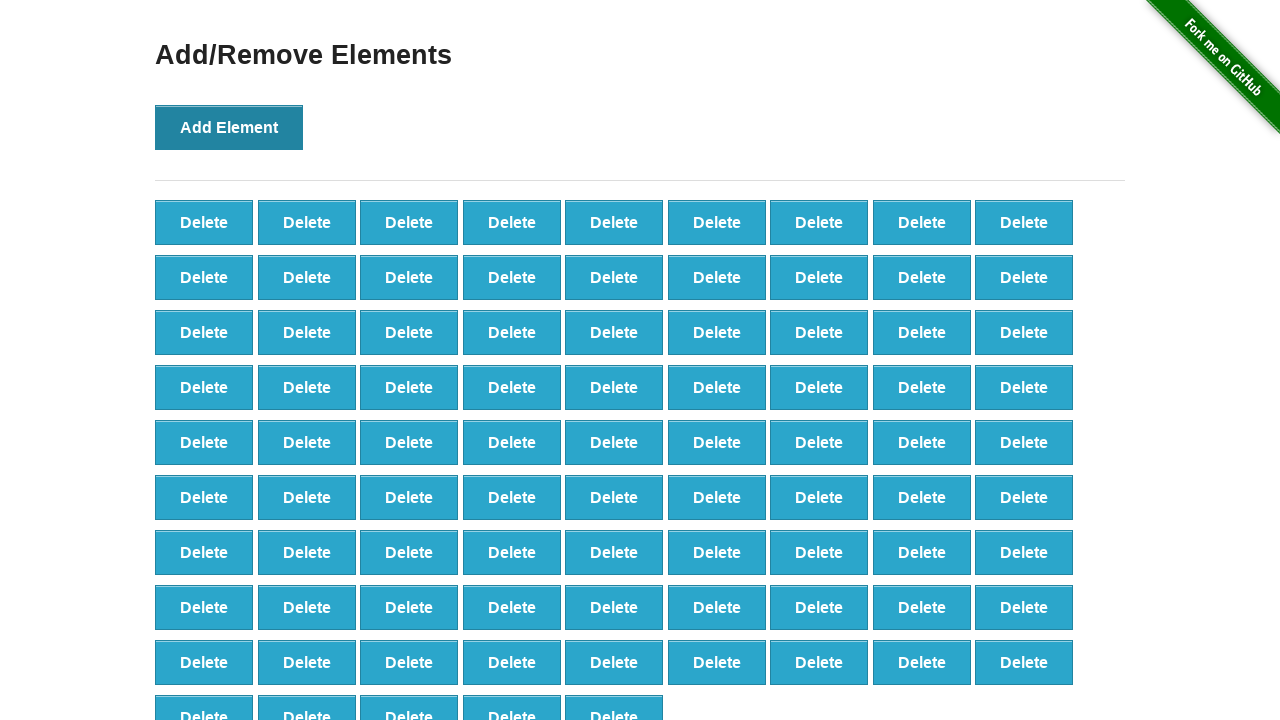

Clicked 'Add Element' button (iteration 87/100) at (229, 127) on button[onclick='addElement()']
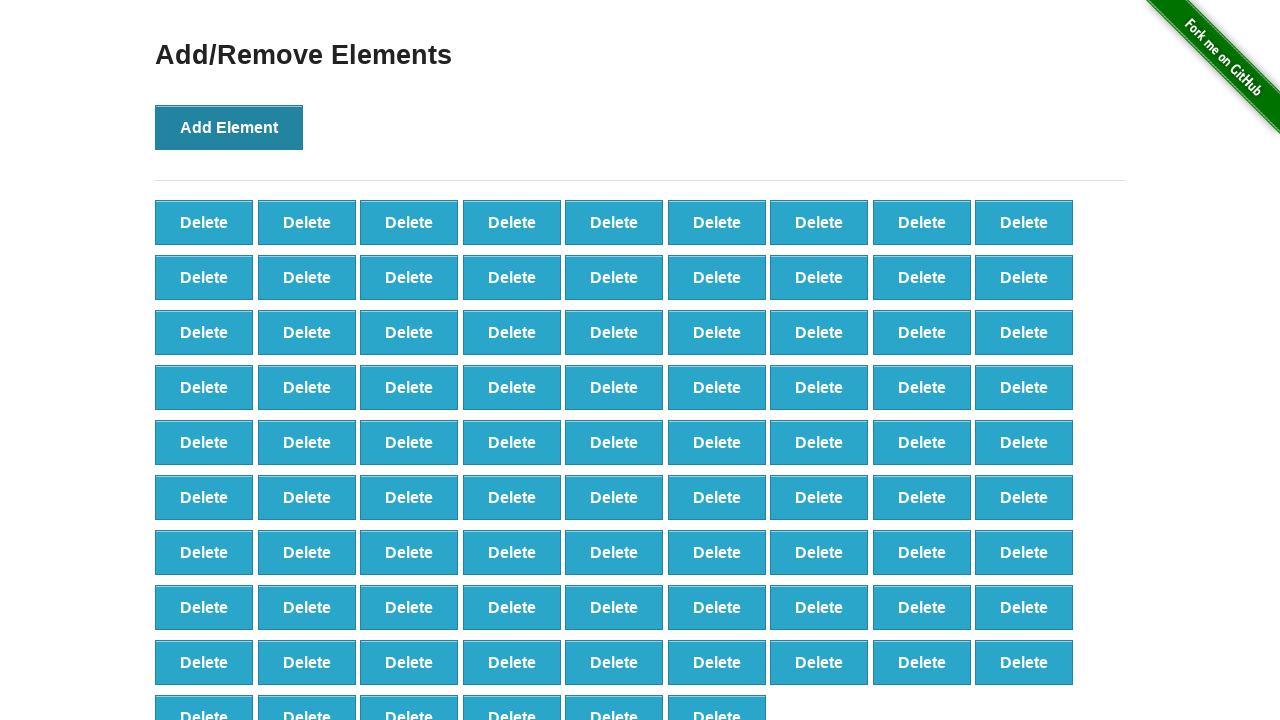

Clicked 'Add Element' button (iteration 88/100) at (229, 127) on button[onclick='addElement()']
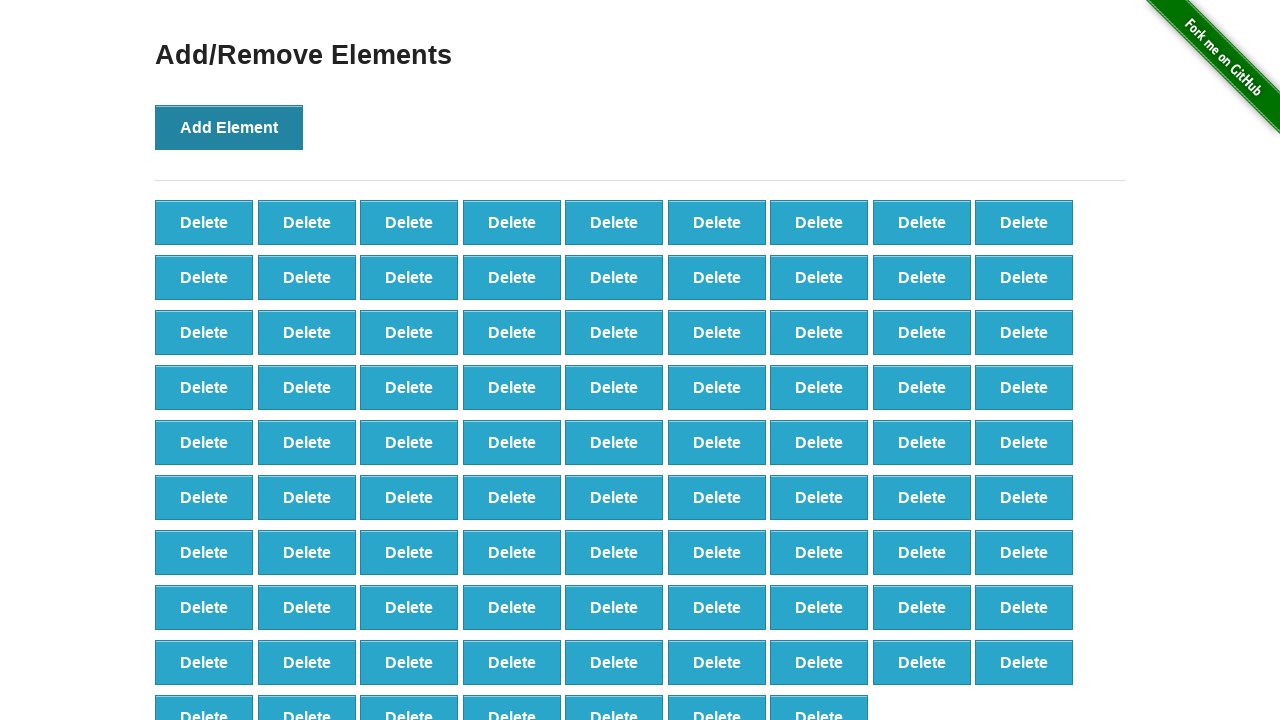

Clicked 'Add Element' button (iteration 89/100) at (229, 127) on button[onclick='addElement()']
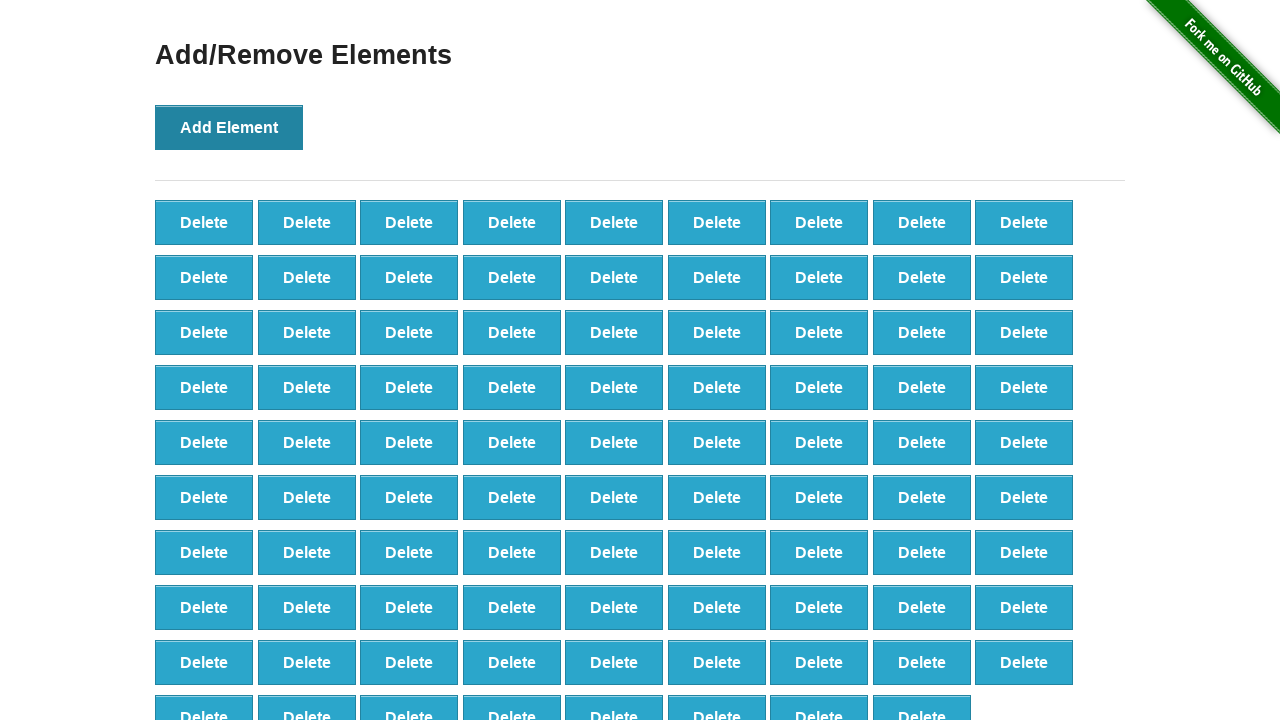

Clicked 'Add Element' button (iteration 90/100) at (229, 127) on button[onclick='addElement()']
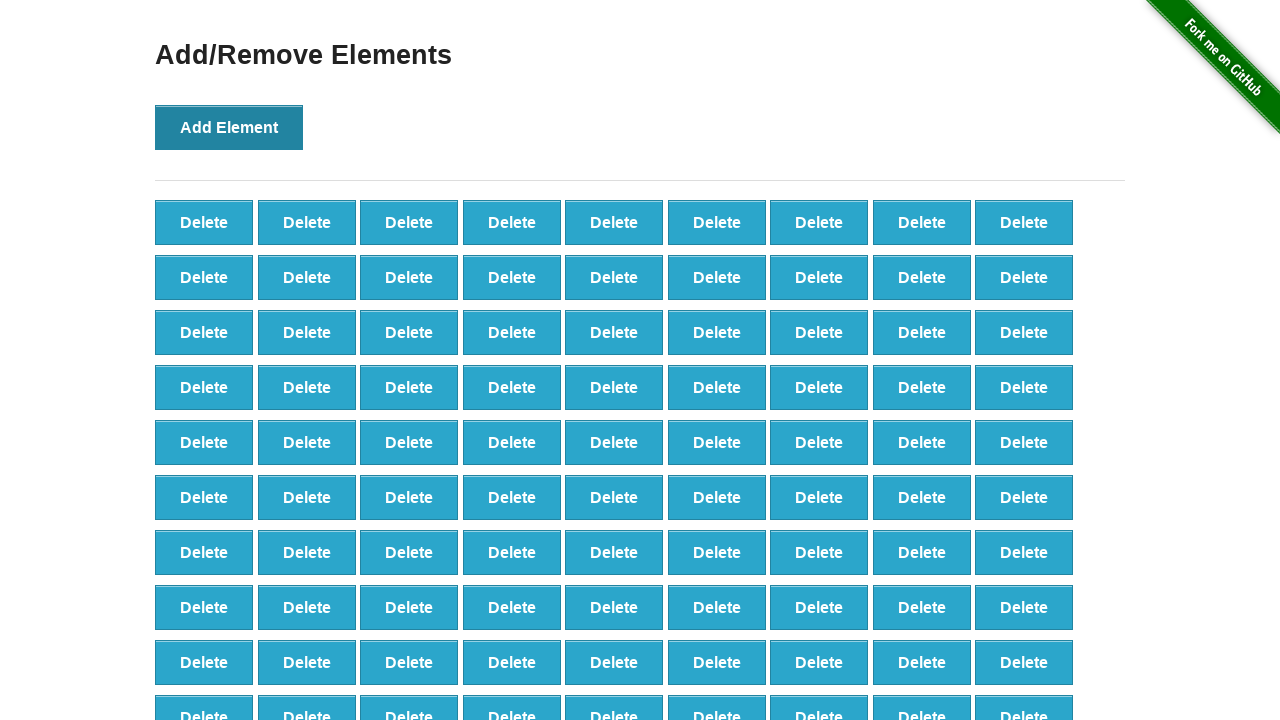

Clicked 'Add Element' button (iteration 91/100) at (229, 127) on button[onclick='addElement()']
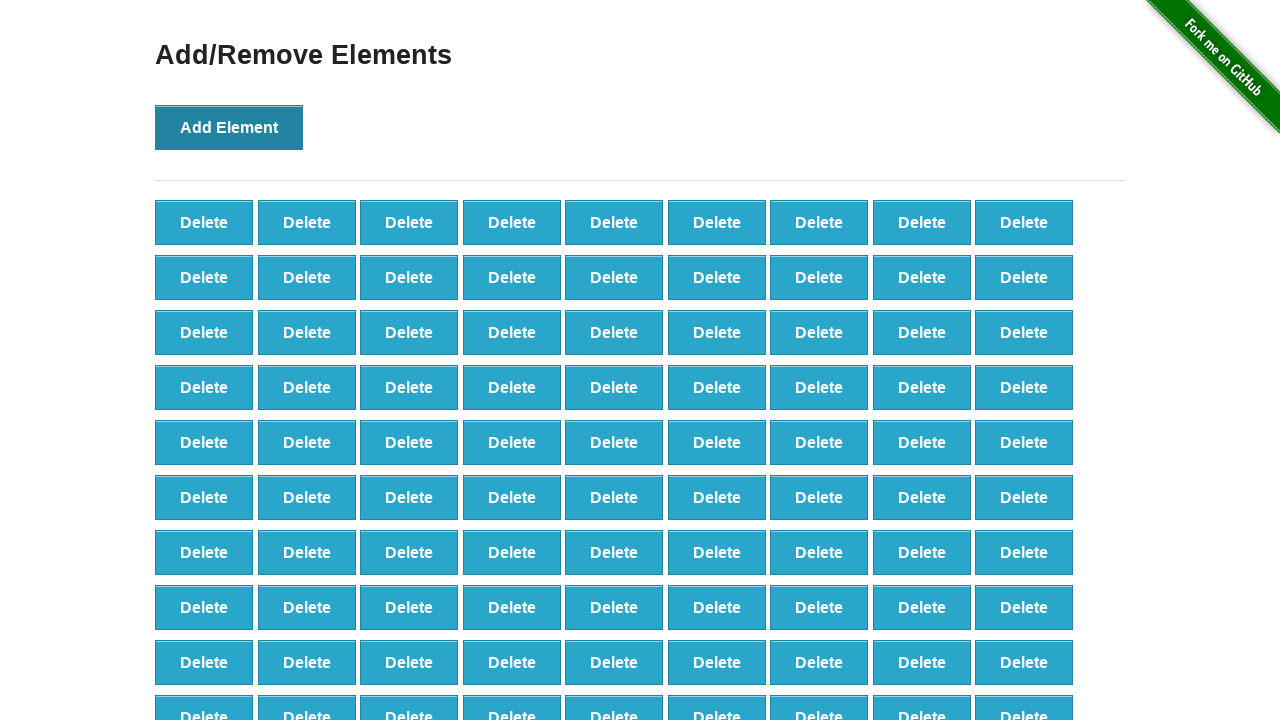

Clicked 'Add Element' button (iteration 92/100) at (229, 127) on button[onclick='addElement()']
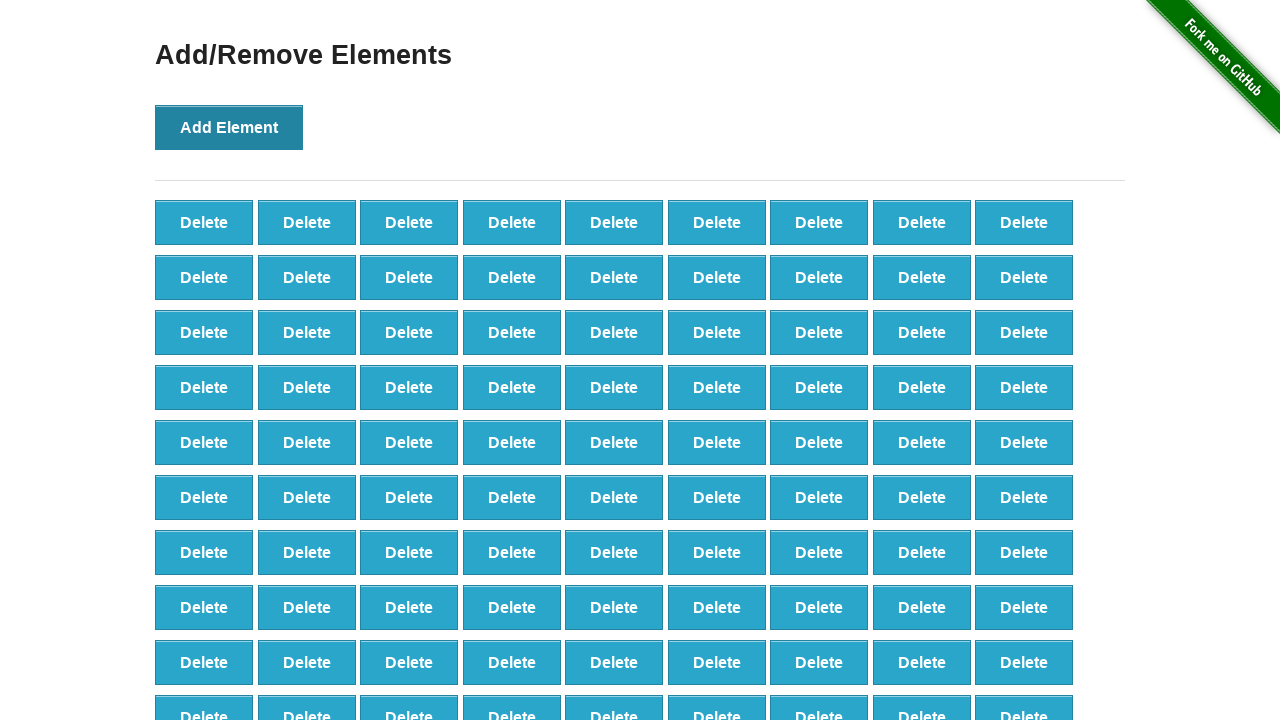

Clicked 'Add Element' button (iteration 93/100) at (229, 127) on button[onclick='addElement()']
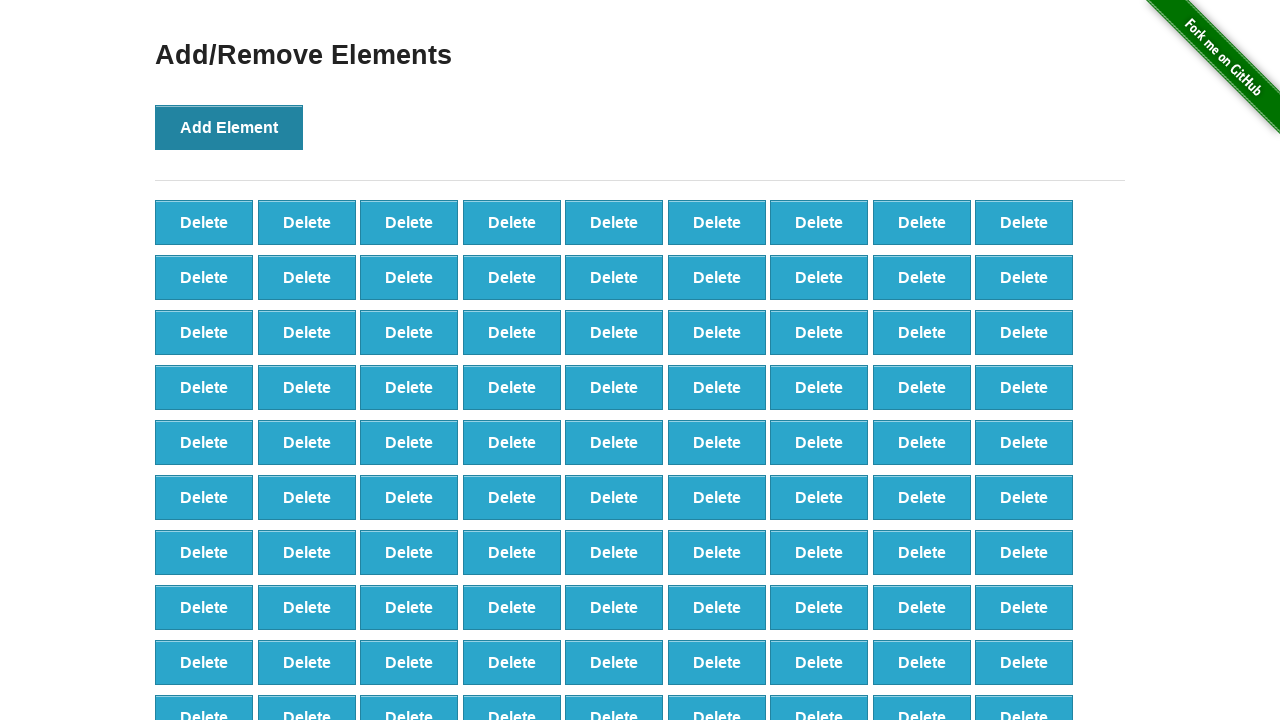

Clicked 'Add Element' button (iteration 94/100) at (229, 127) on button[onclick='addElement()']
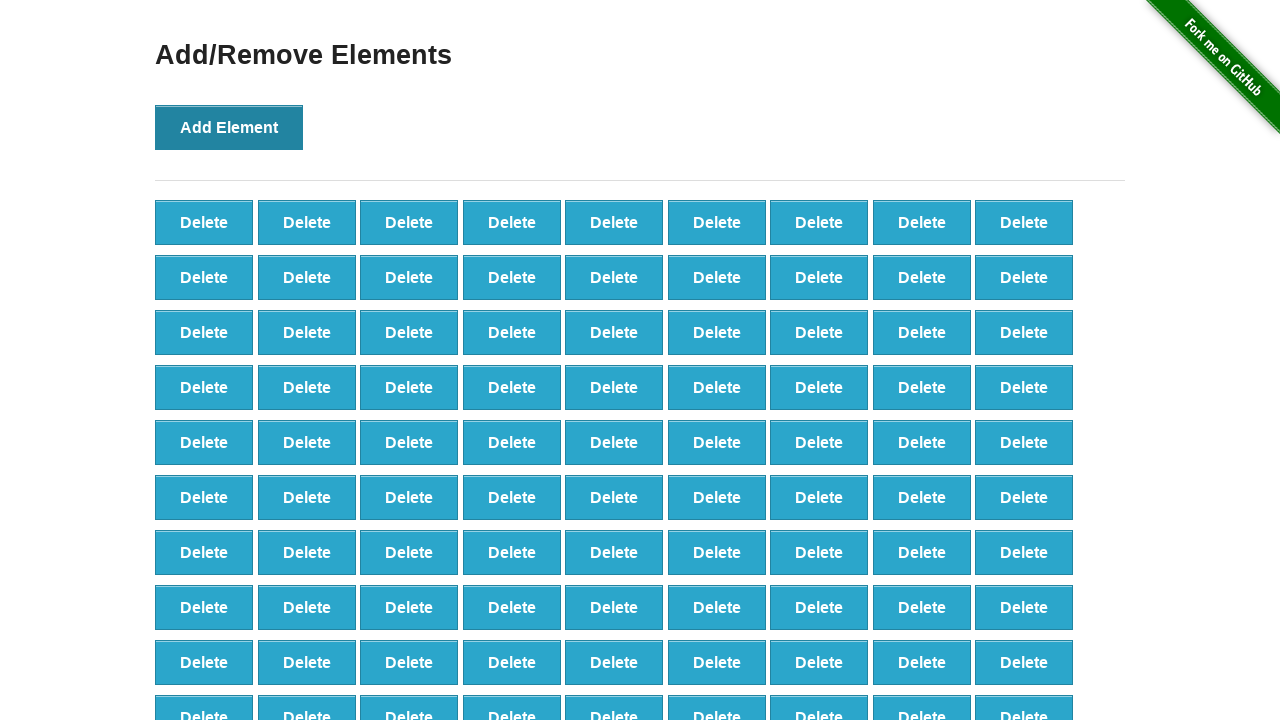

Clicked 'Add Element' button (iteration 95/100) at (229, 127) on button[onclick='addElement()']
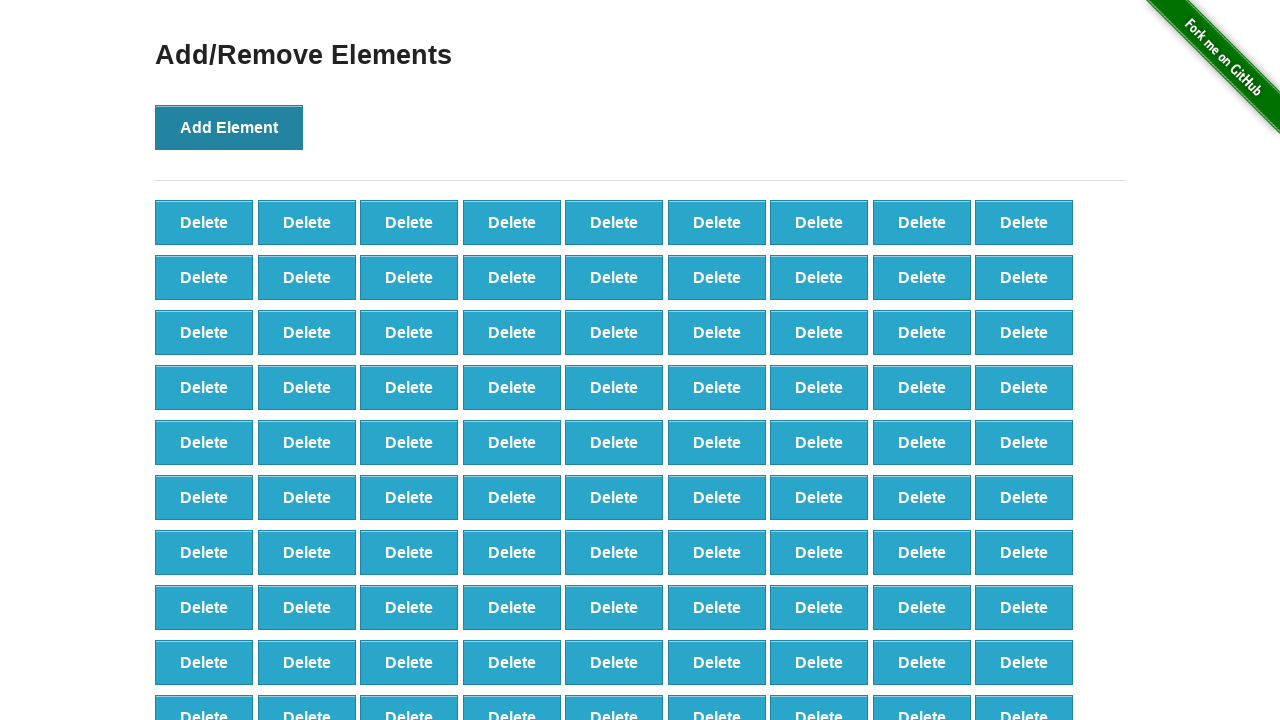

Clicked 'Add Element' button (iteration 96/100) at (229, 127) on button[onclick='addElement()']
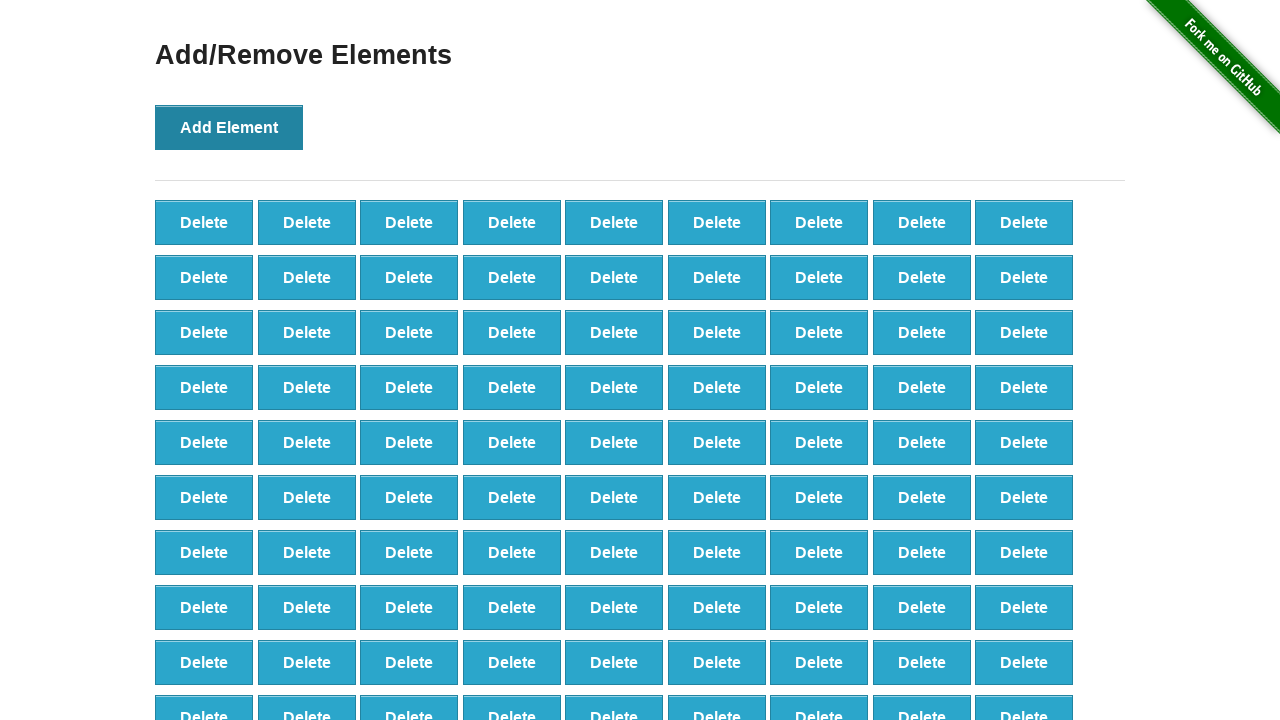

Clicked 'Add Element' button (iteration 97/100) at (229, 127) on button[onclick='addElement()']
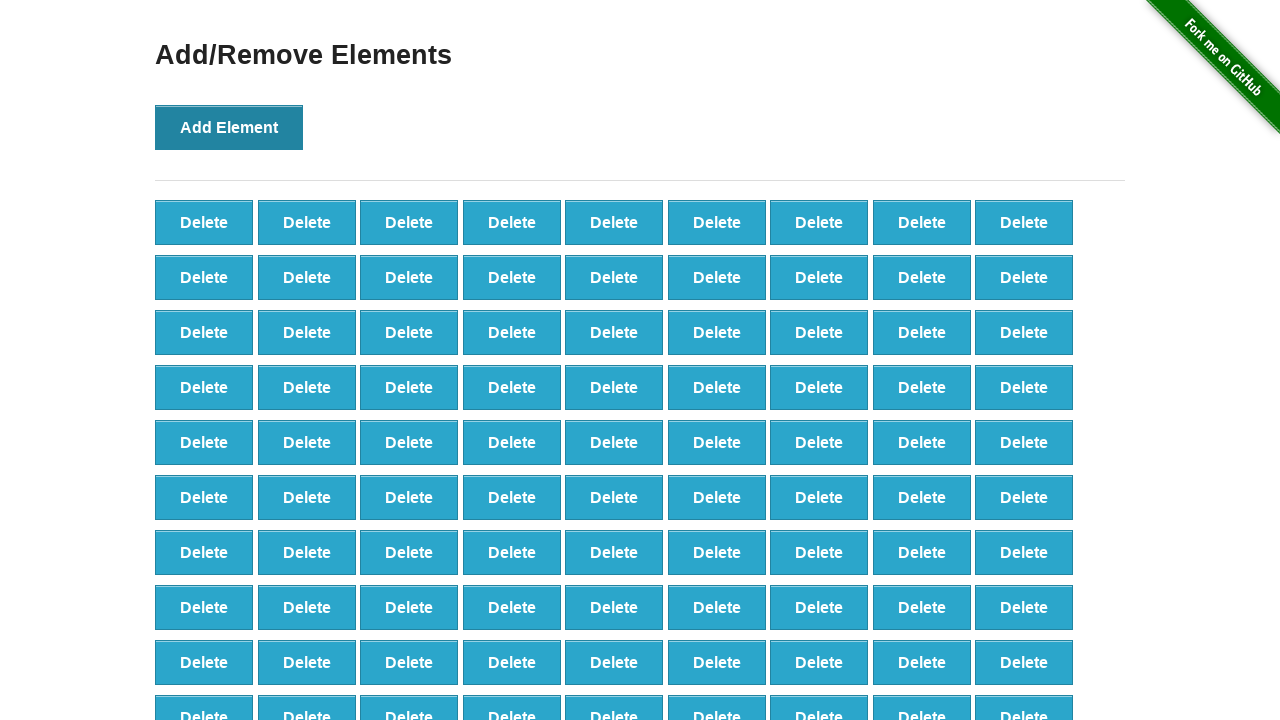

Clicked 'Add Element' button (iteration 98/100) at (229, 127) on button[onclick='addElement()']
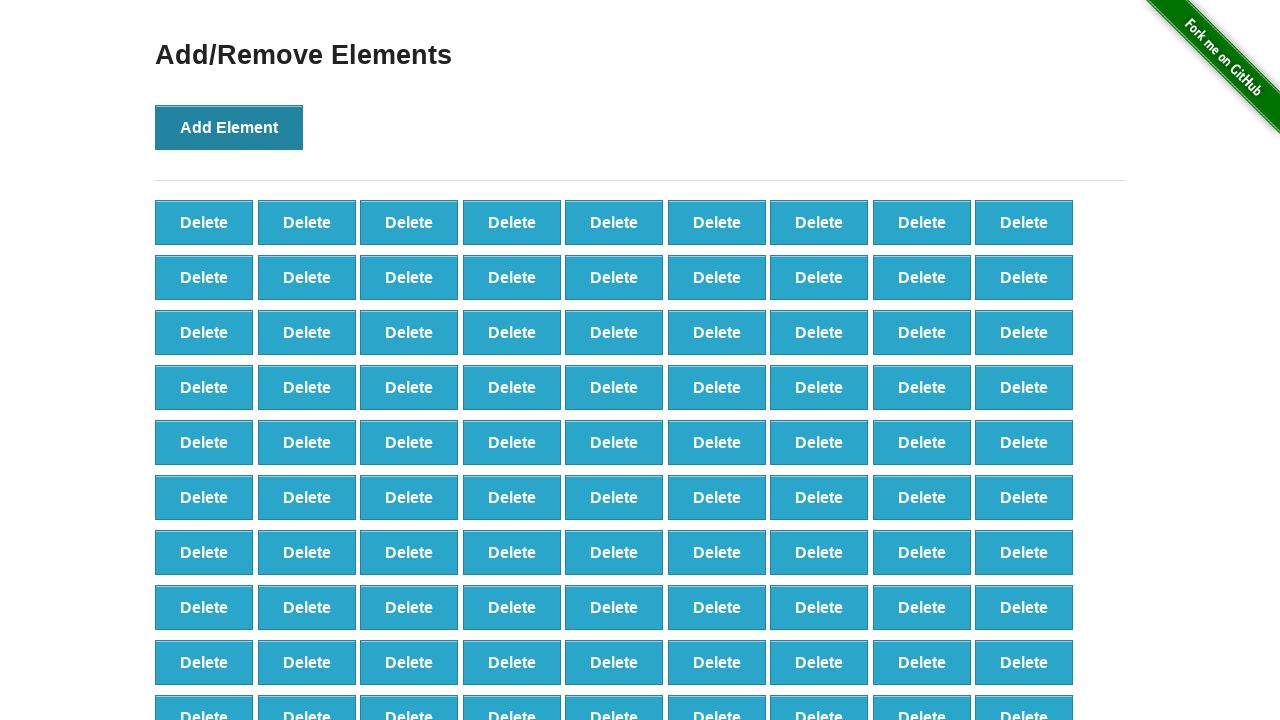

Clicked 'Add Element' button (iteration 99/100) at (229, 127) on button[onclick='addElement()']
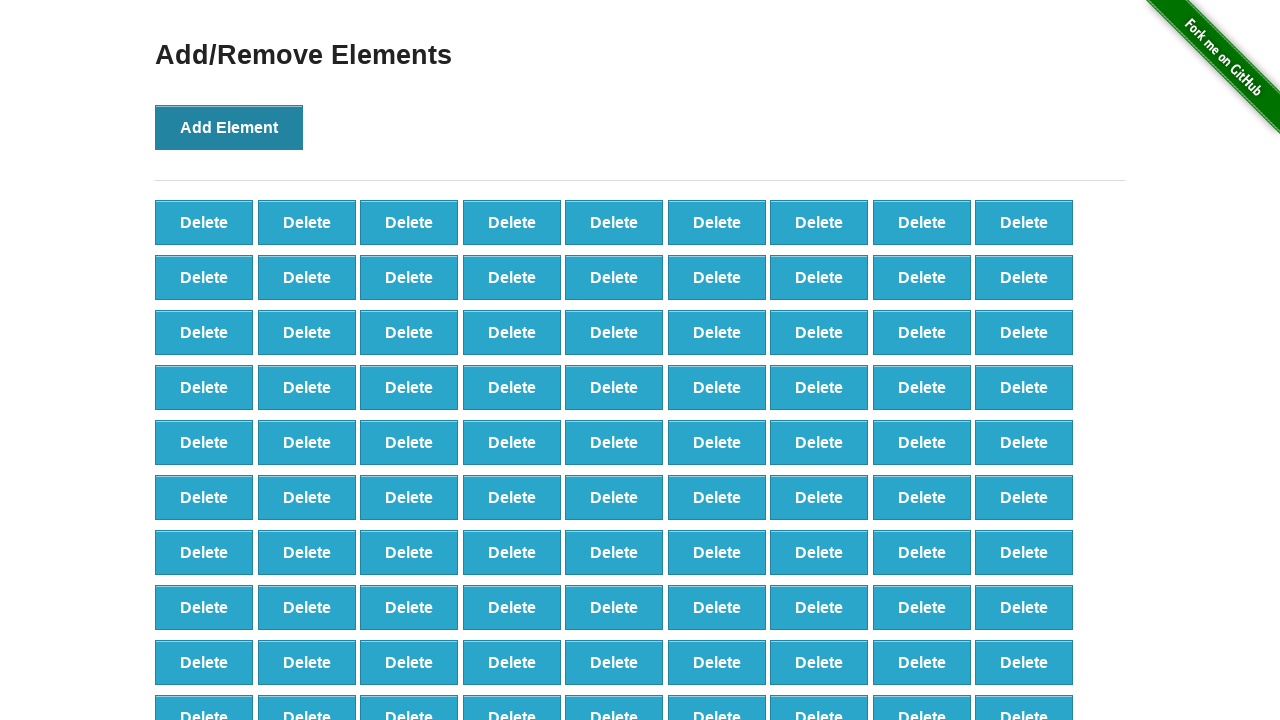

Clicked 'Add Element' button (iteration 100/100) at (229, 127) on button[onclick='addElement()']
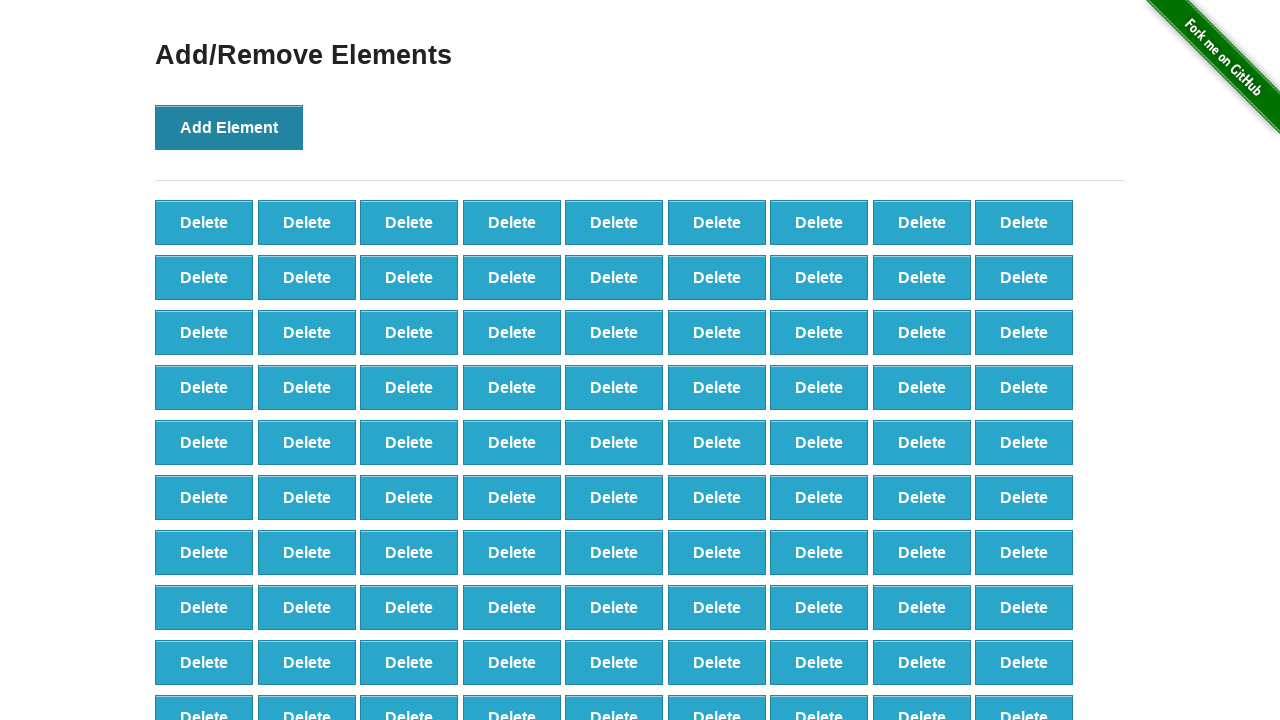

All 100 delete buttons were created and visible
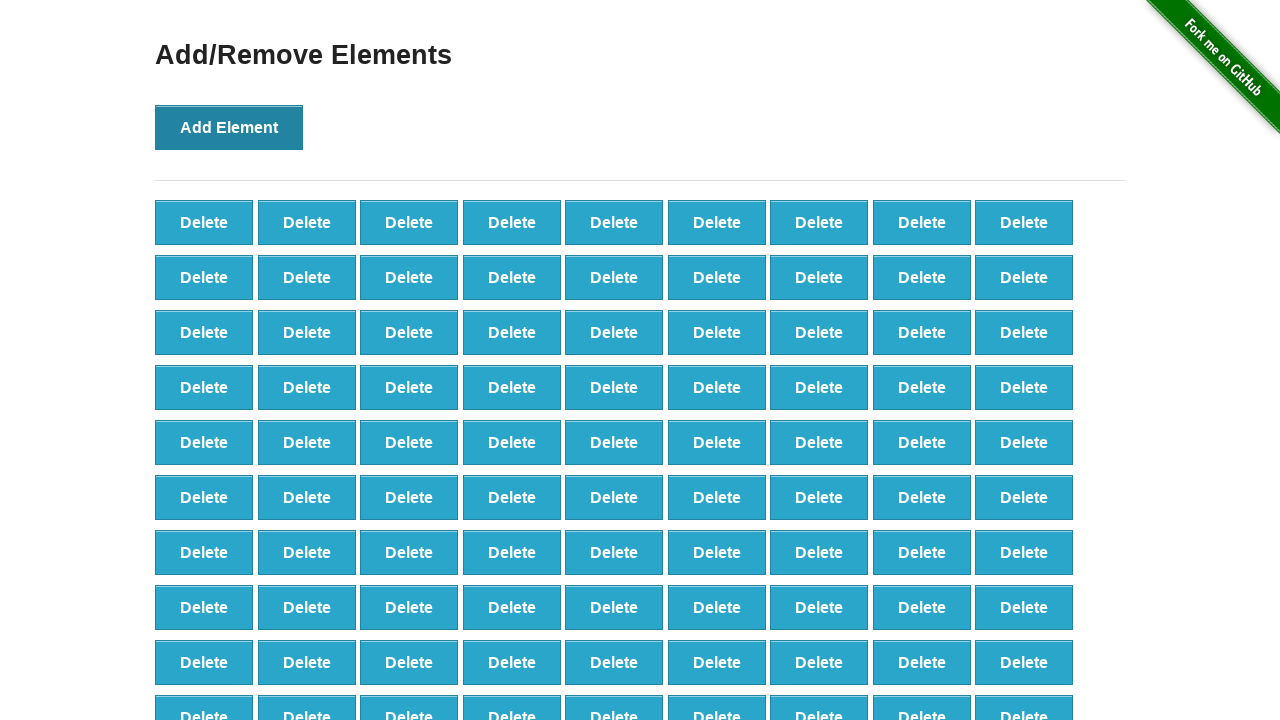

Clicked 'Delete' button to remove element (iteration 1/100) at (204, 222) on button[onclick='deleteElement()'] >> nth=0
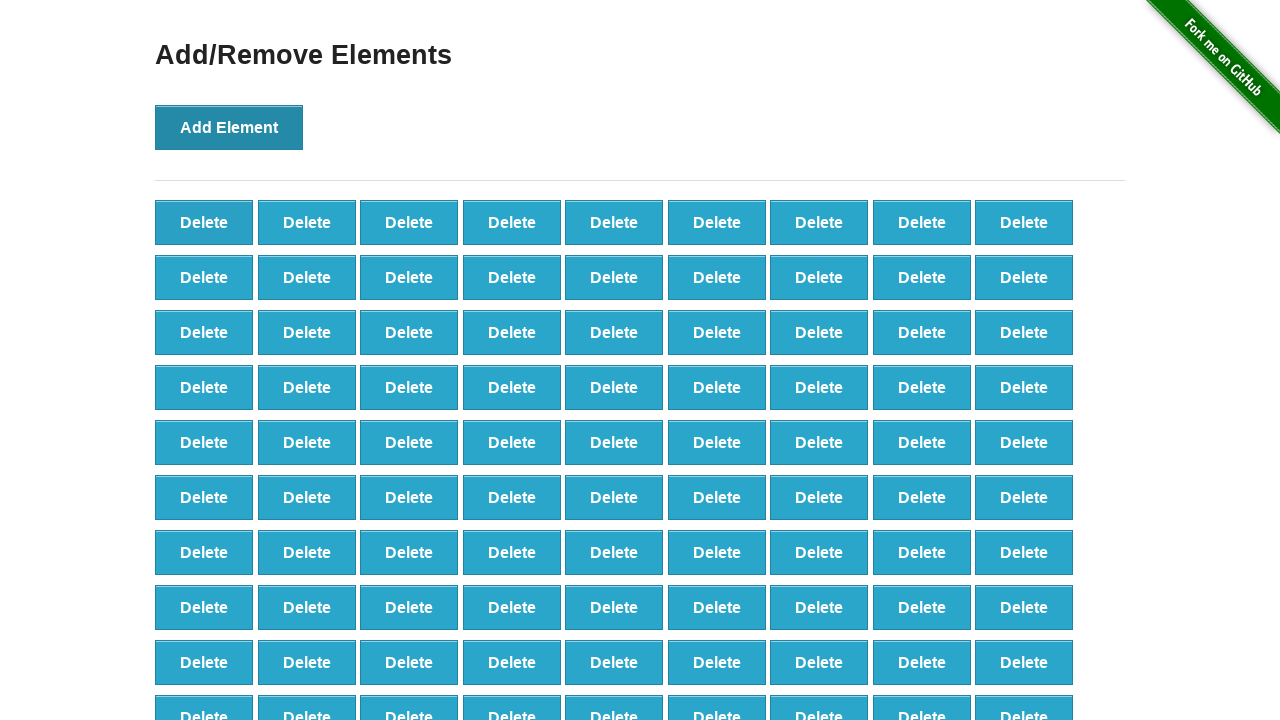

Clicked 'Delete' button to remove element (iteration 2/100) at (204, 222) on button[onclick='deleteElement()'] >> nth=0
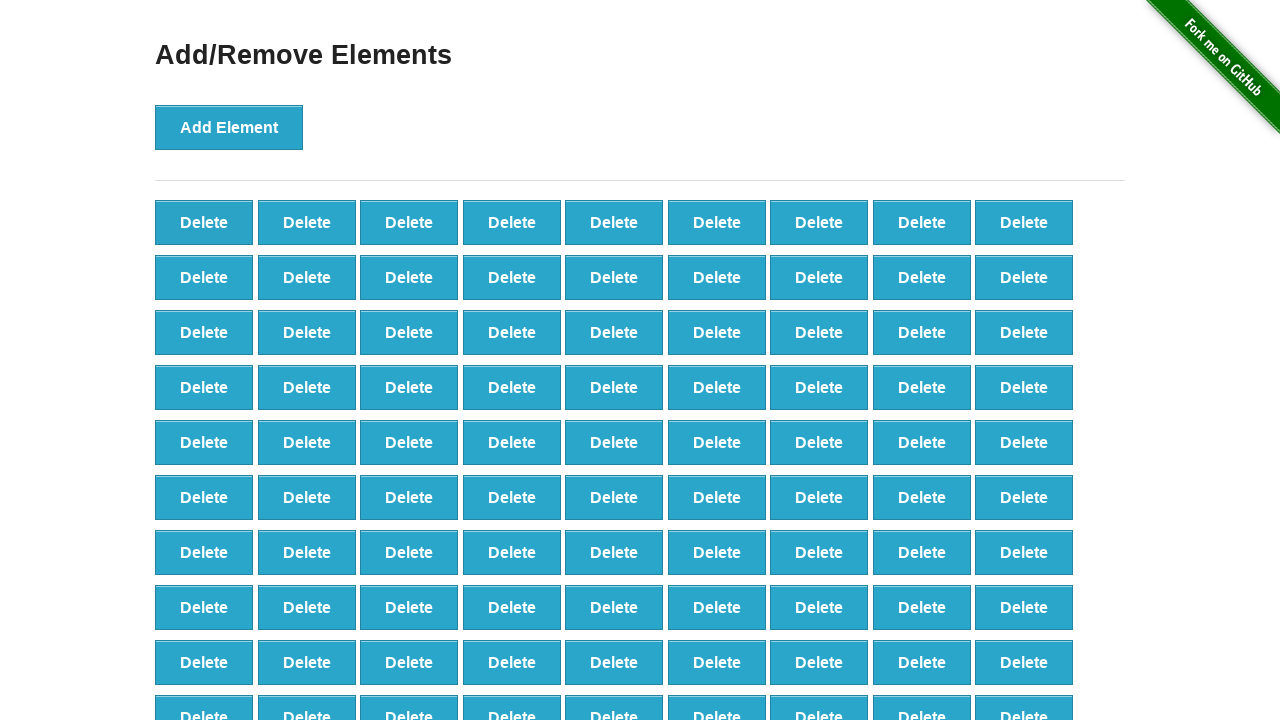

Clicked 'Delete' button to remove element (iteration 3/100) at (204, 222) on button[onclick='deleteElement()'] >> nth=0
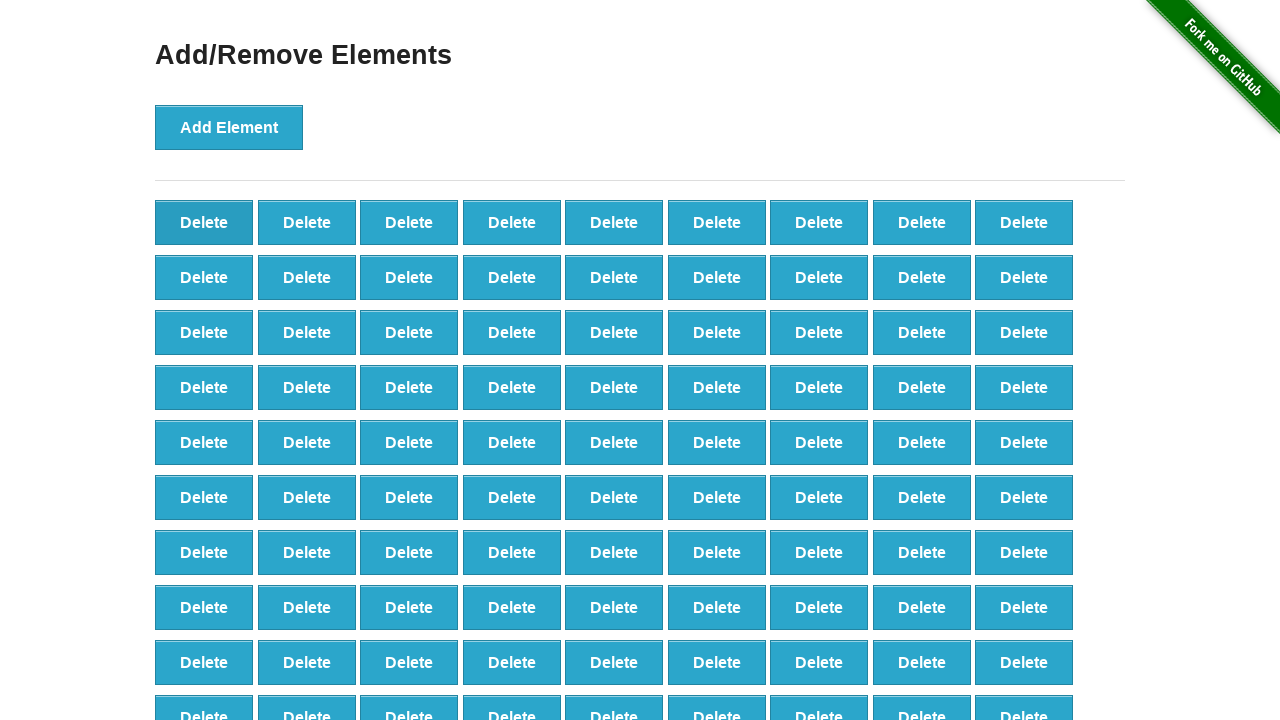

Clicked 'Delete' button to remove element (iteration 4/100) at (204, 222) on button[onclick='deleteElement()'] >> nth=0
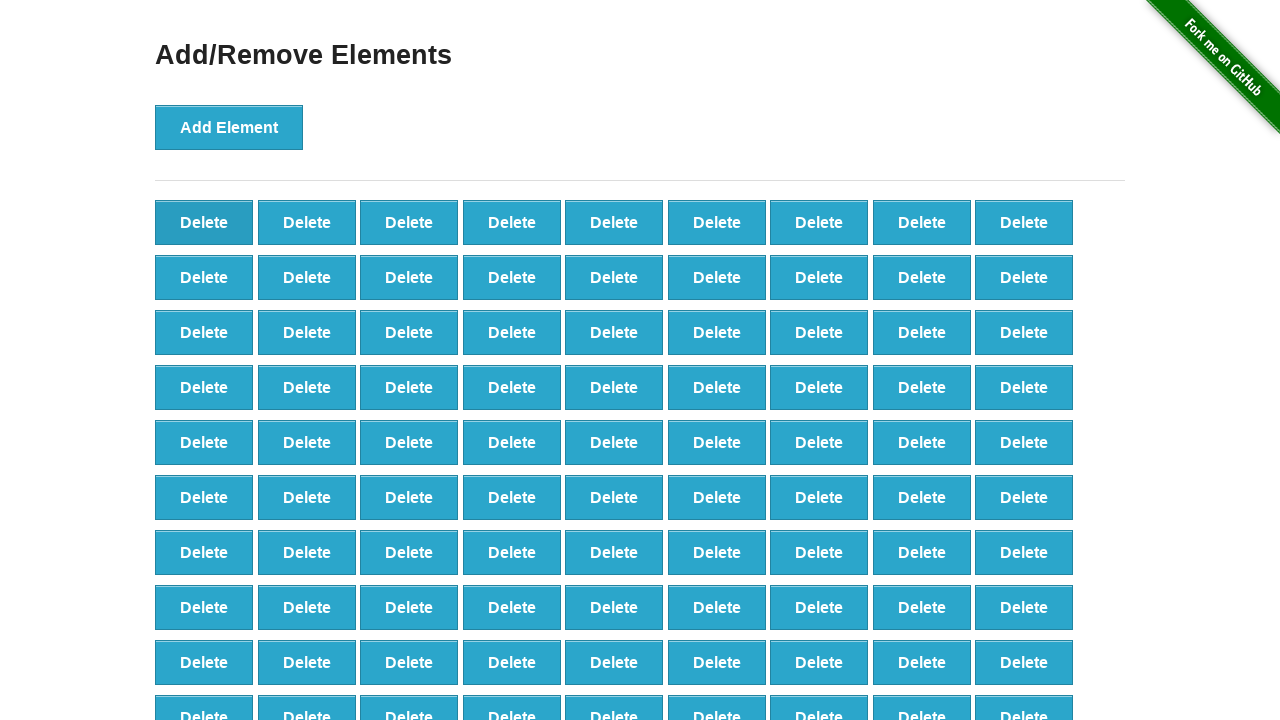

Clicked 'Delete' button to remove element (iteration 5/100) at (204, 222) on button[onclick='deleteElement()'] >> nth=0
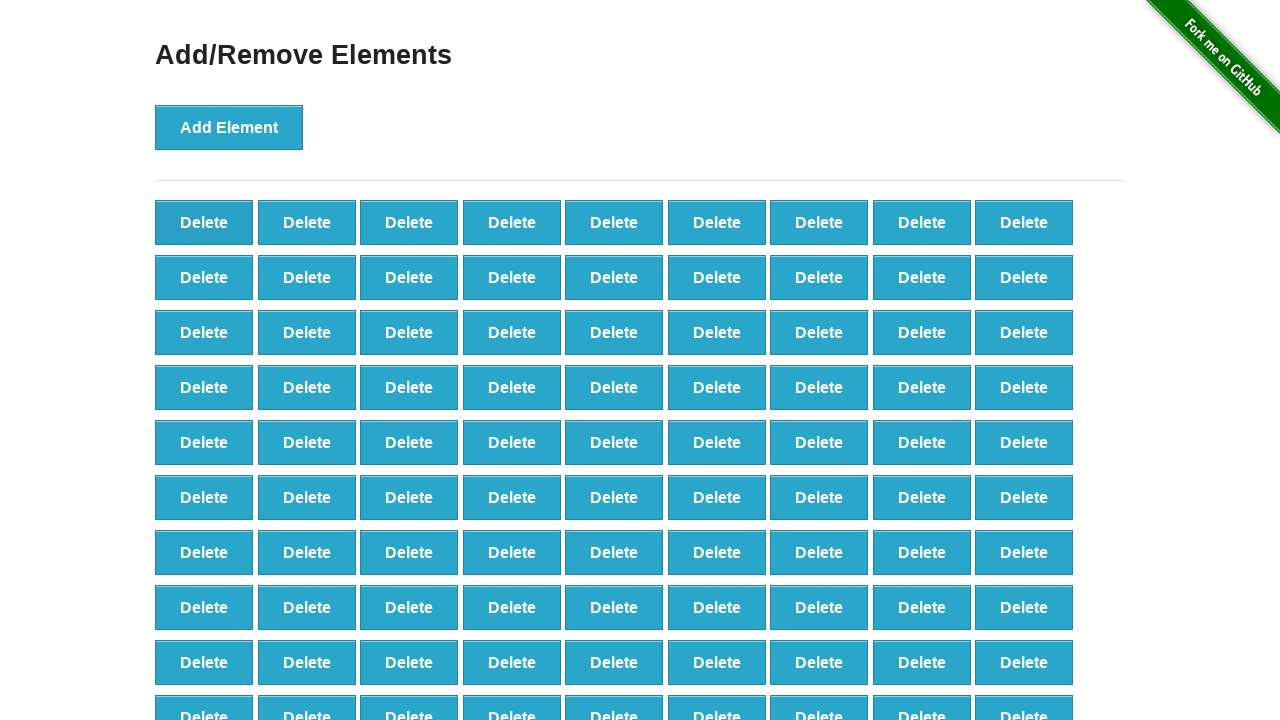

Clicked 'Delete' button to remove element (iteration 6/100) at (204, 222) on button[onclick='deleteElement()'] >> nth=0
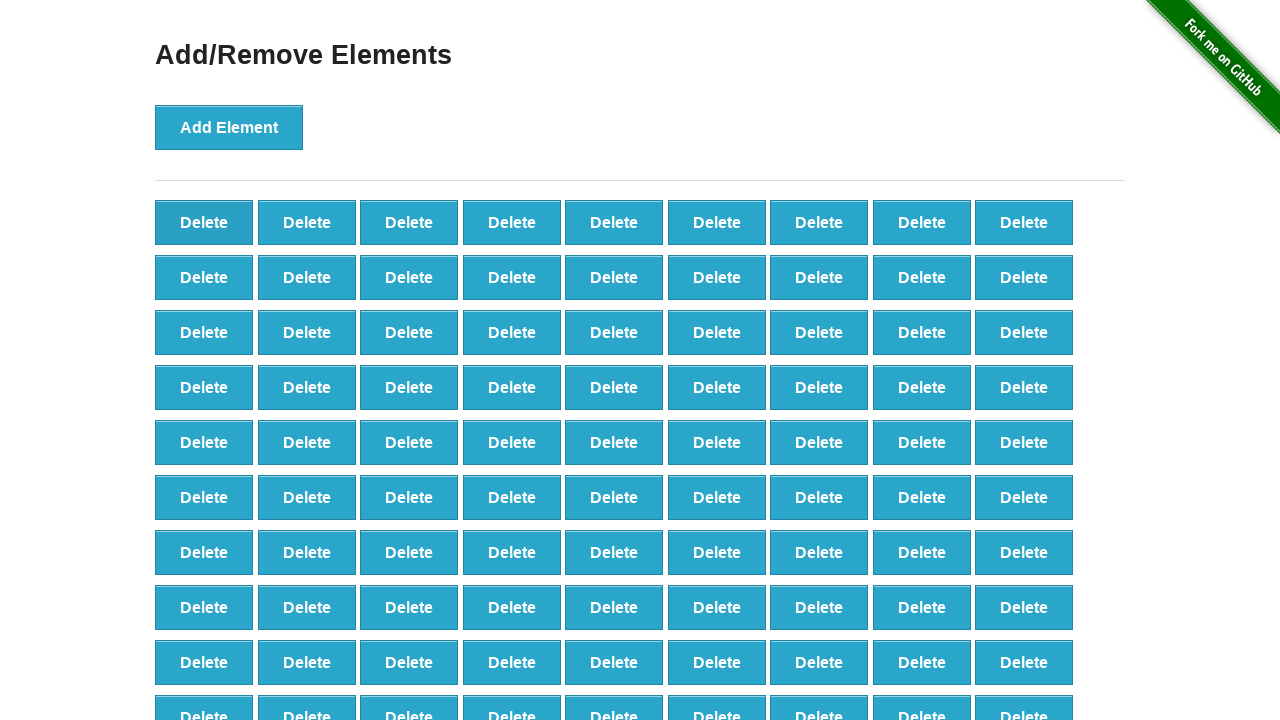

Clicked 'Delete' button to remove element (iteration 7/100) at (204, 222) on button[onclick='deleteElement()'] >> nth=0
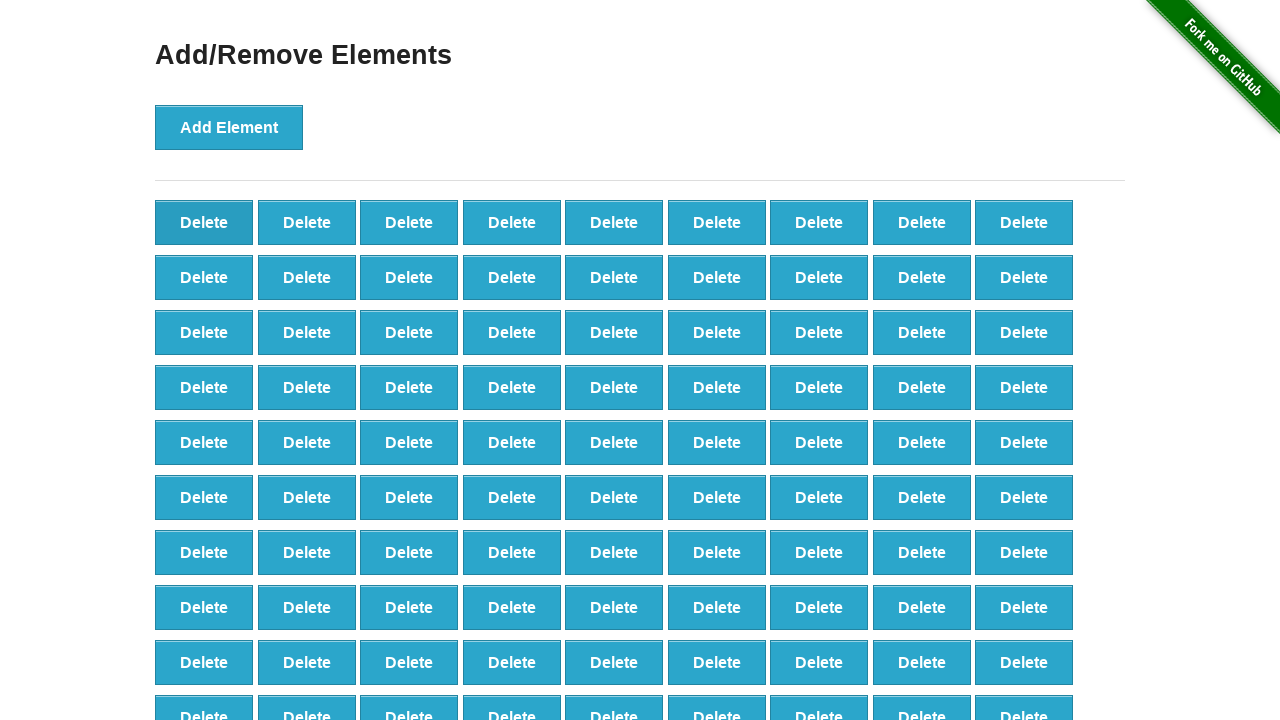

Clicked 'Delete' button to remove element (iteration 8/100) at (204, 222) on button[onclick='deleteElement()'] >> nth=0
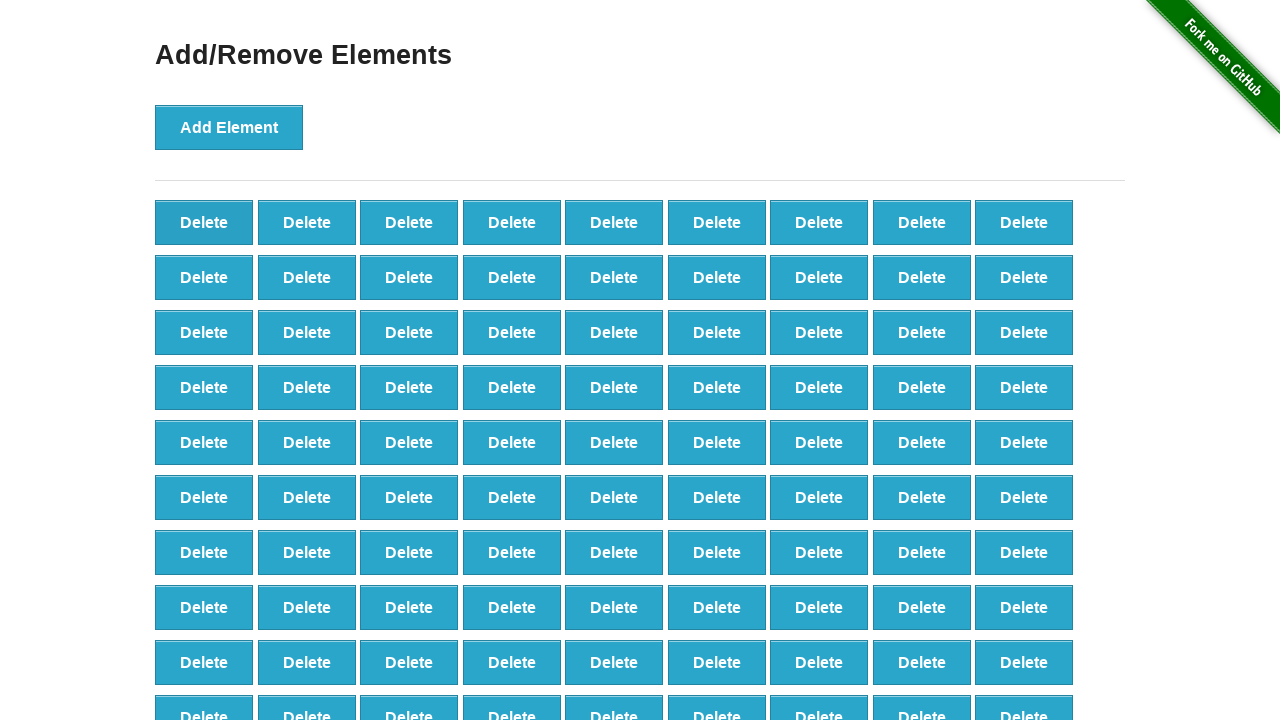

Clicked 'Delete' button to remove element (iteration 9/100) at (204, 222) on button[onclick='deleteElement()'] >> nth=0
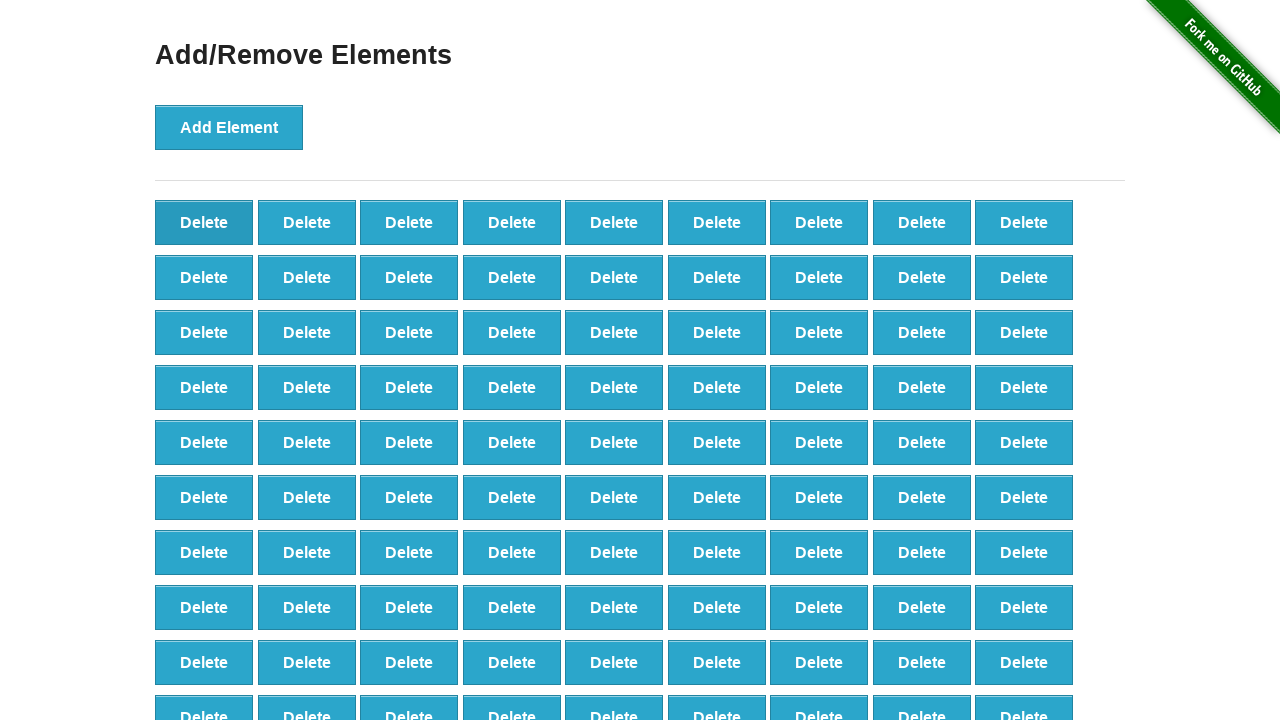

Clicked 'Delete' button to remove element (iteration 10/100) at (204, 222) on button[onclick='deleteElement()'] >> nth=0
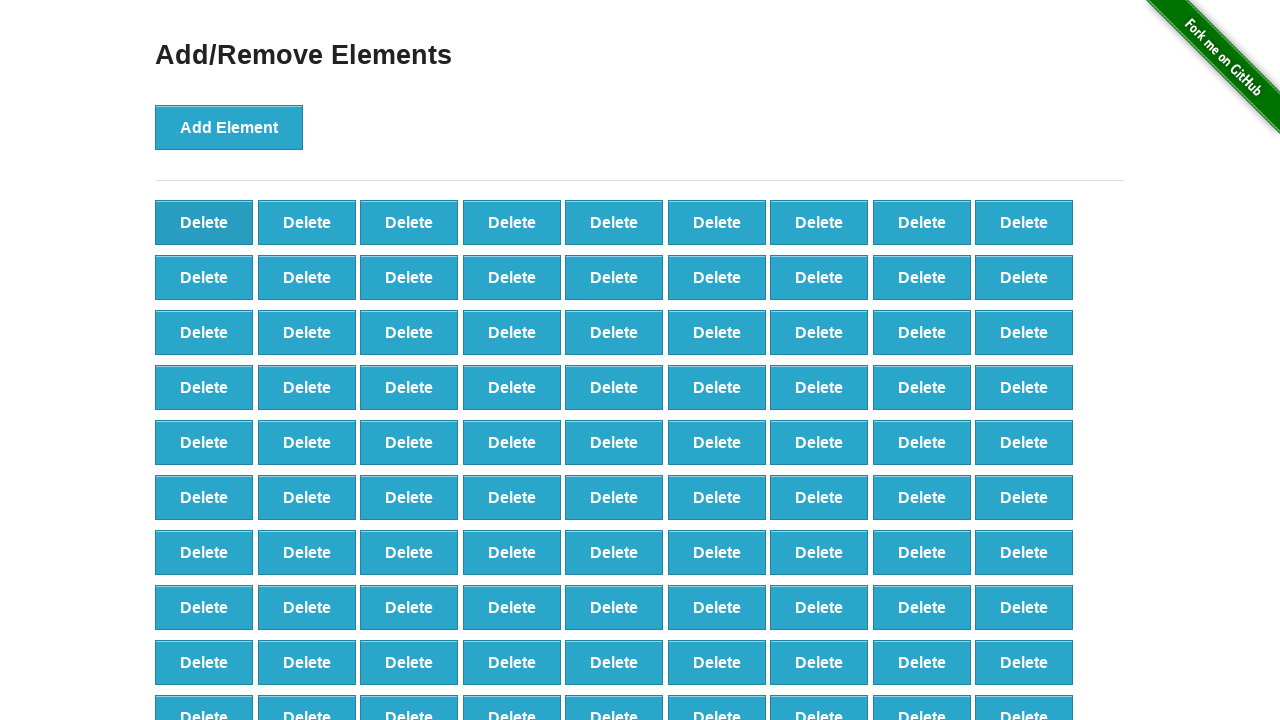

Clicked 'Delete' button to remove element (iteration 11/100) at (204, 222) on button[onclick='deleteElement()'] >> nth=0
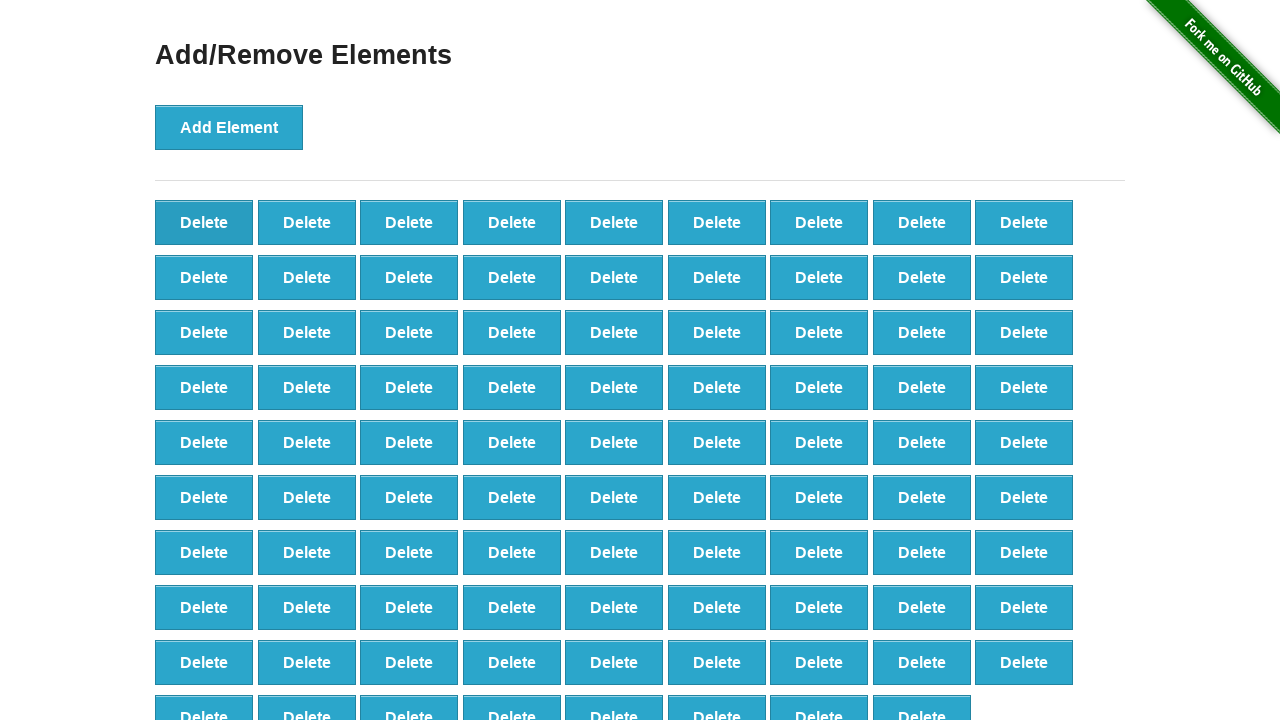

Clicked 'Delete' button to remove element (iteration 12/100) at (204, 222) on button[onclick='deleteElement()'] >> nth=0
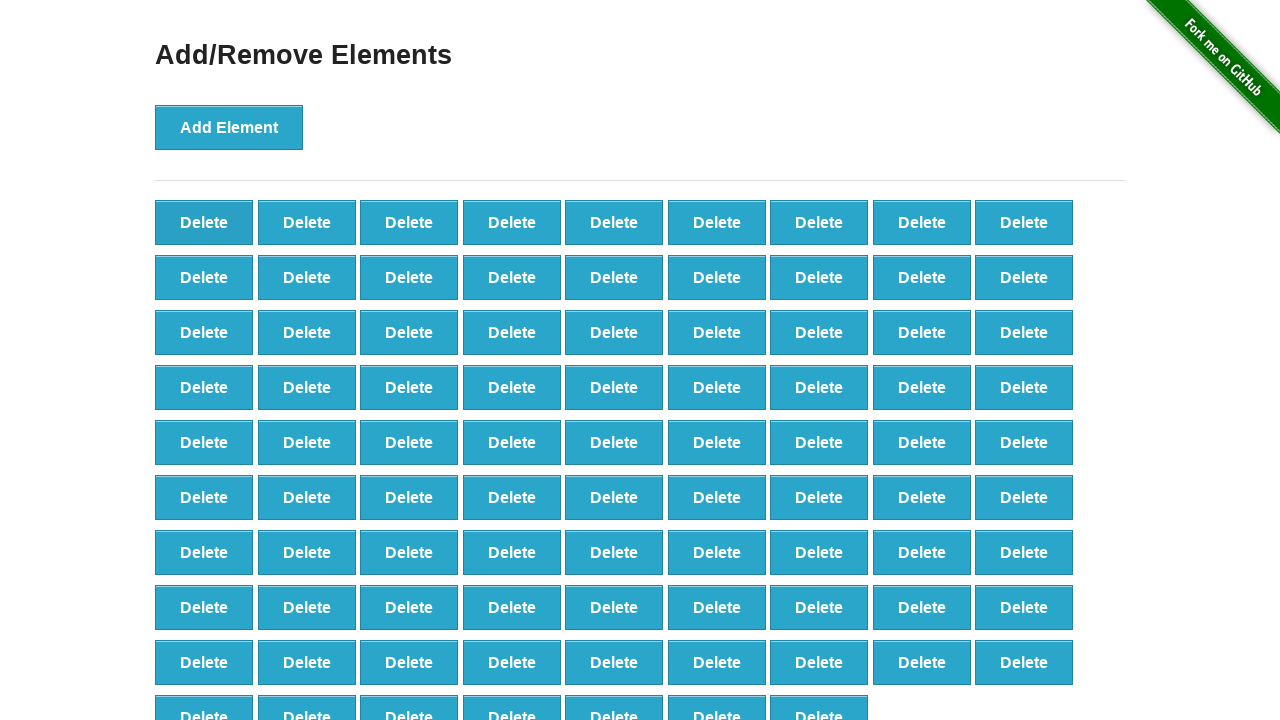

Clicked 'Delete' button to remove element (iteration 13/100) at (204, 222) on button[onclick='deleteElement()'] >> nth=0
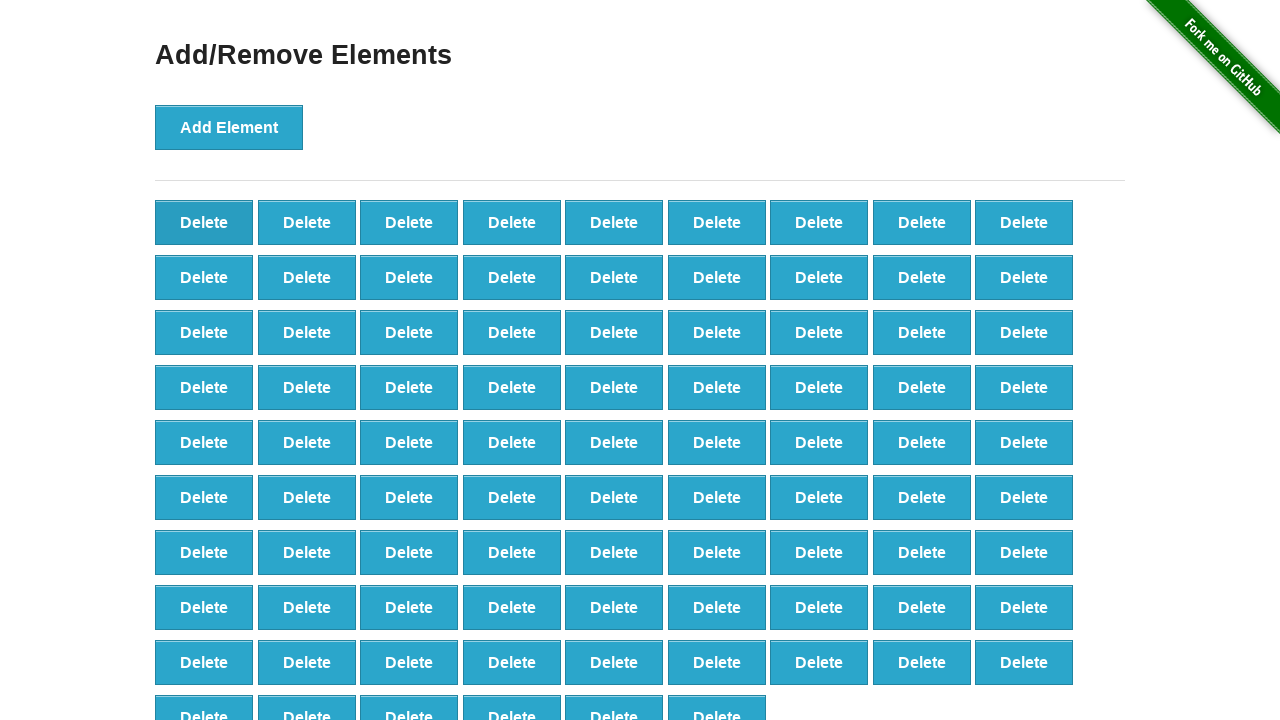

Clicked 'Delete' button to remove element (iteration 14/100) at (204, 222) on button[onclick='deleteElement()'] >> nth=0
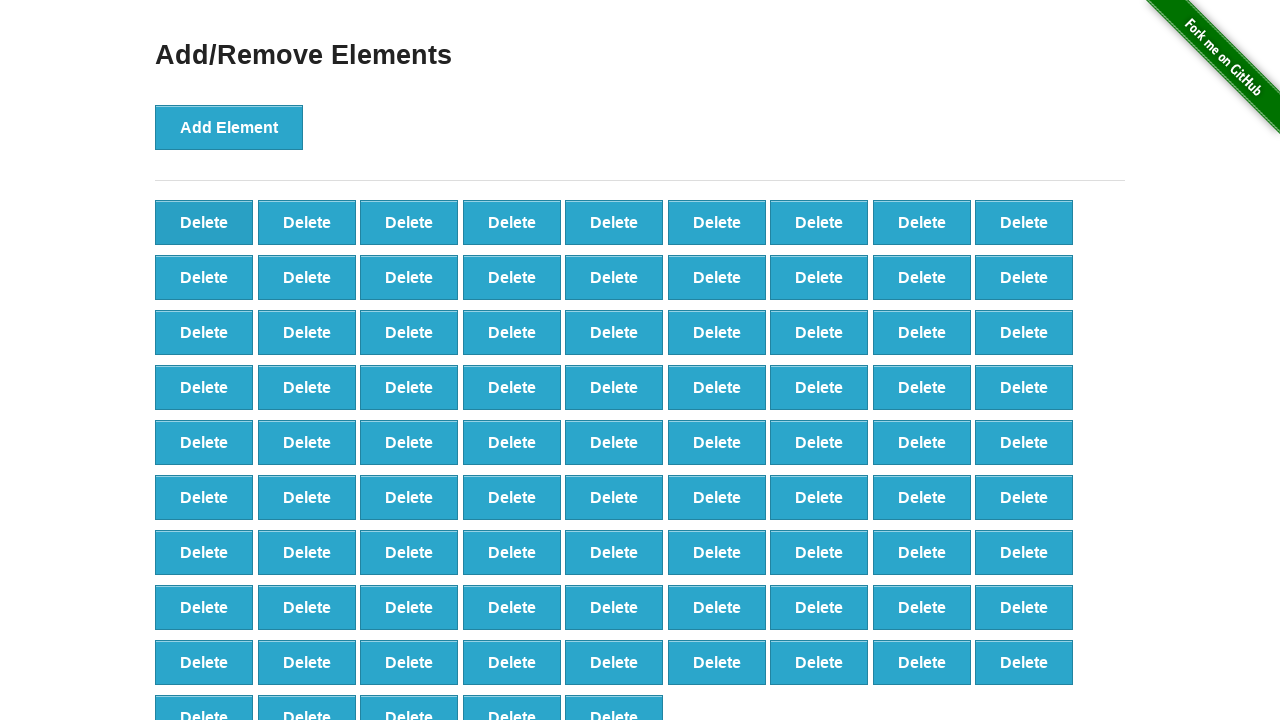

Clicked 'Delete' button to remove element (iteration 15/100) at (204, 222) on button[onclick='deleteElement()'] >> nth=0
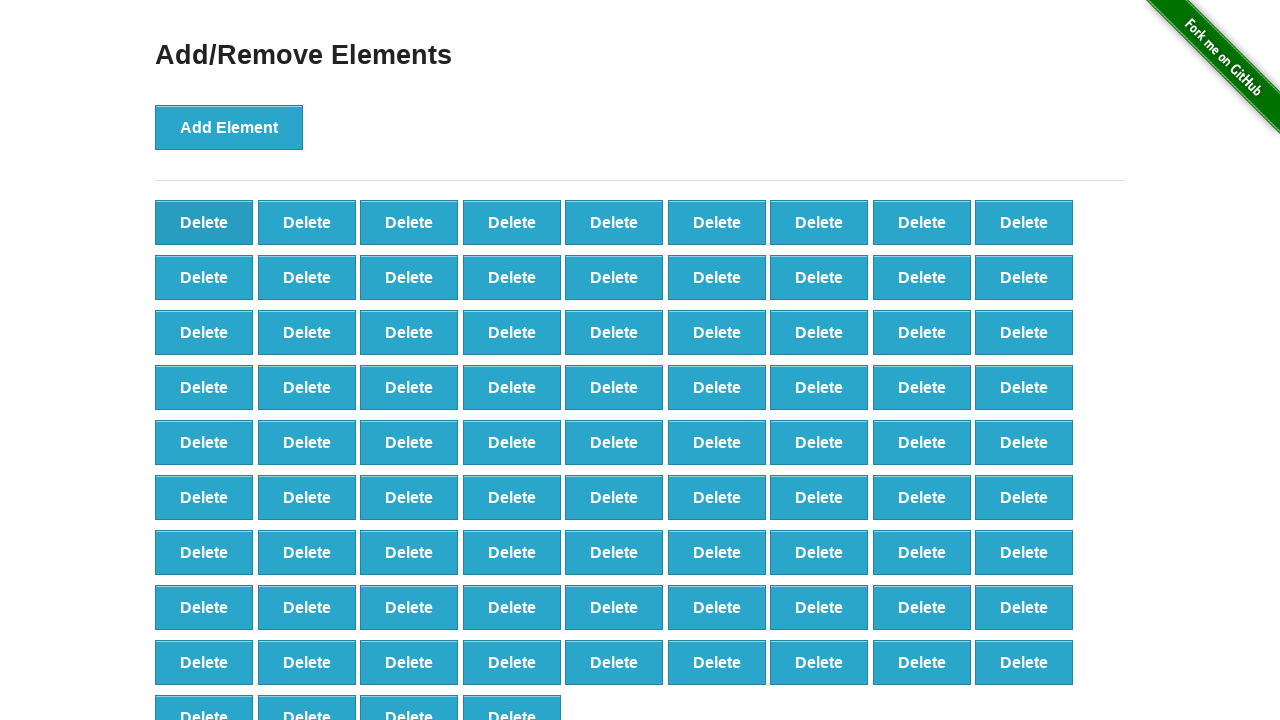

Clicked 'Delete' button to remove element (iteration 16/100) at (204, 222) on button[onclick='deleteElement()'] >> nth=0
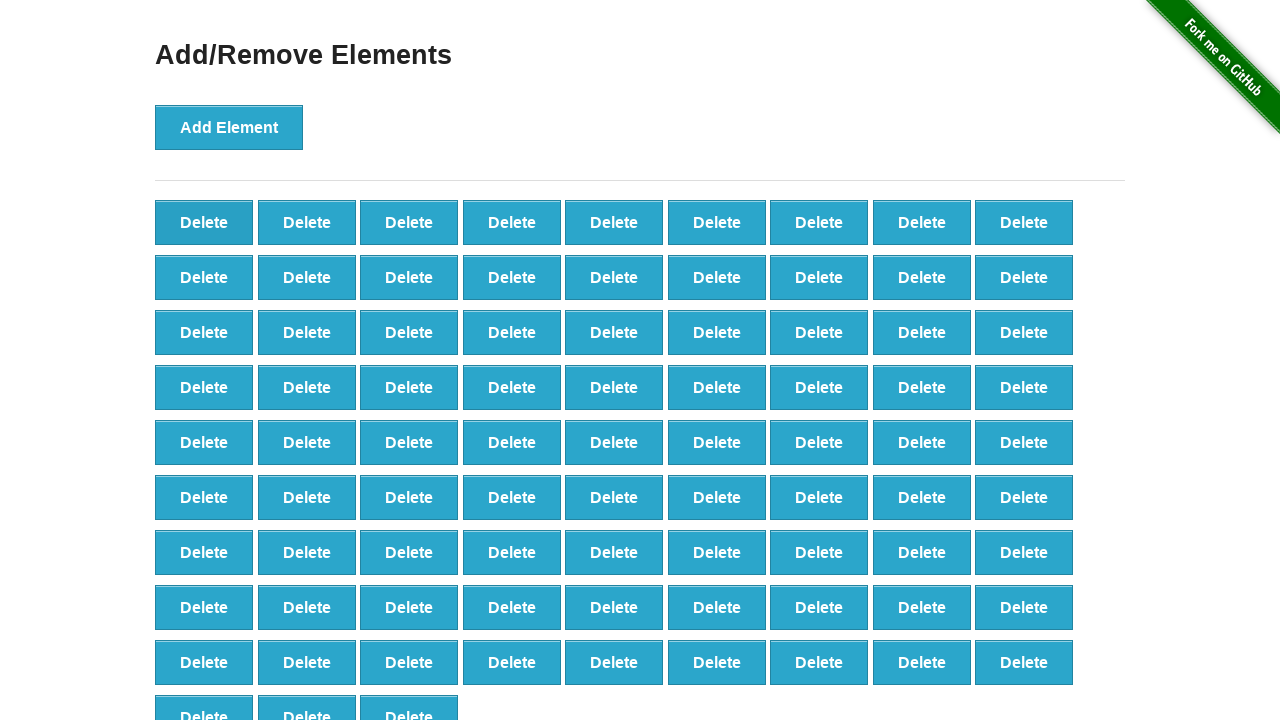

Clicked 'Delete' button to remove element (iteration 17/100) at (204, 222) on button[onclick='deleteElement()'] >> nth=0
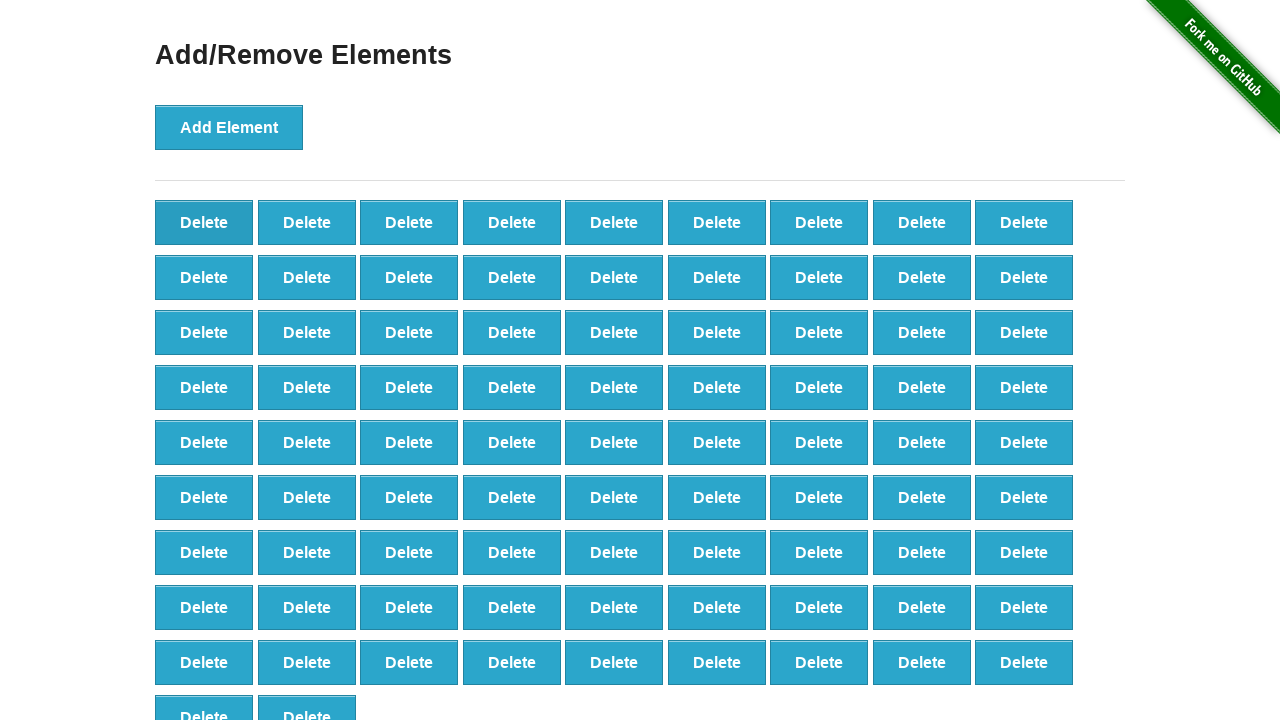

Clicked 'Delete' button to remove element (iteration 18/100) at (204, 222) on button[onclick='deleteElement()'] >> nth=0
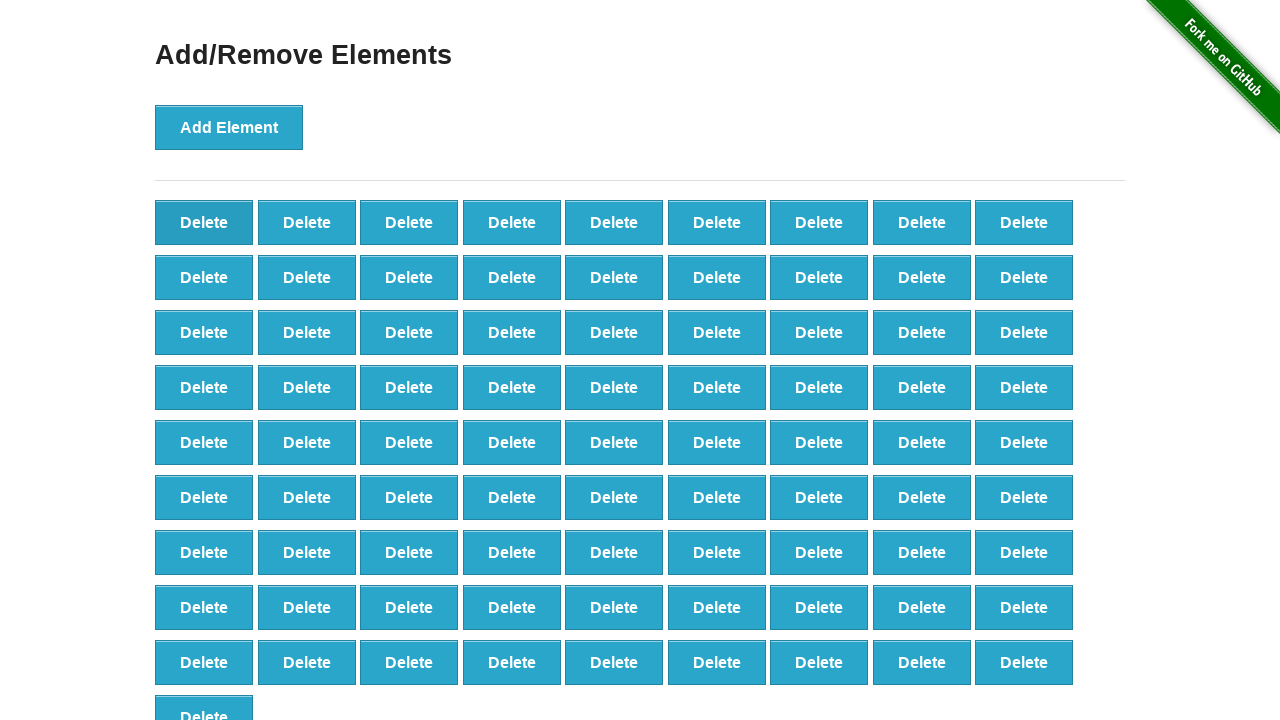

Clicked 'Delete' button to remove element (iteration 19/100) at (204, 222) on button[onclick='deleteElement()'] >> nth=0
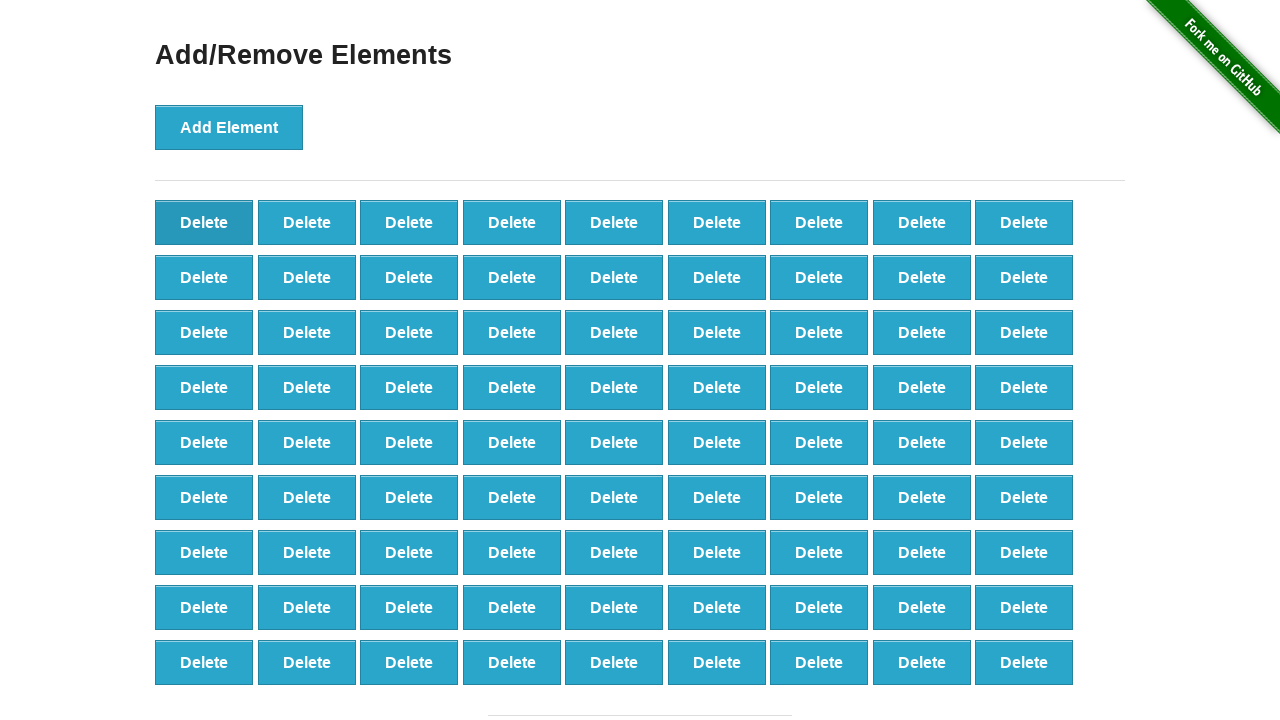

Clicked 'Delete' button to remove element (iteration 20/100) at (204, 222) on button[onclick='deleteElement()'] >> nth=0
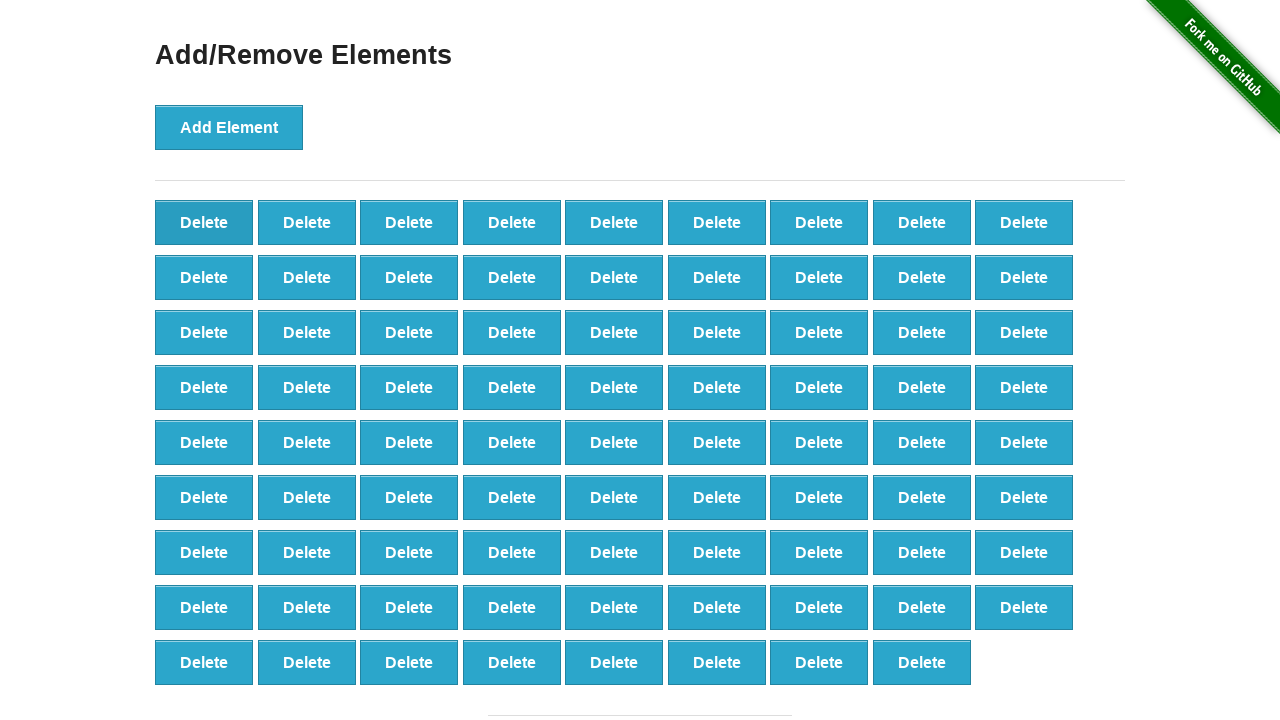

Clicked 'Delete' button to remove element (iteration 21/100) at (204, 222) on button[onclick='deleteElement()'] >> nth=0
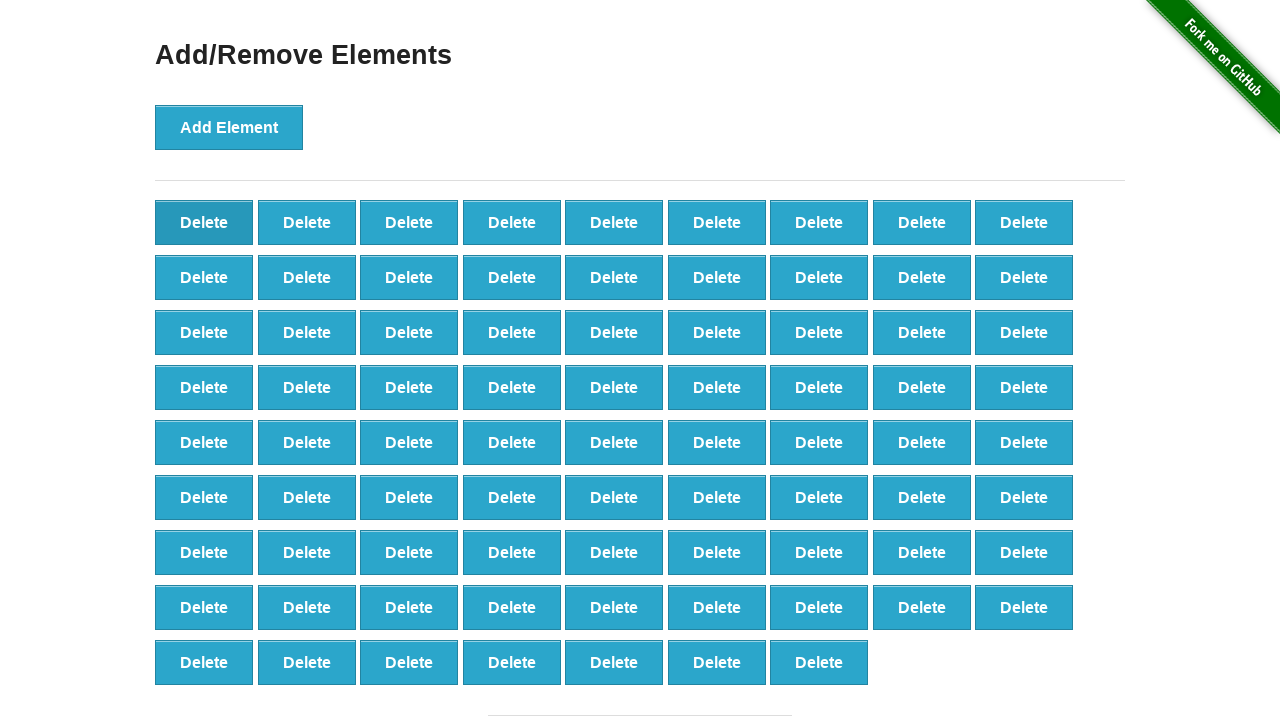

Clicked 'Delete' button to remove element (iteration 22/100) at (204, 222) on button[onclick='deleteElement()'] >> nth=0
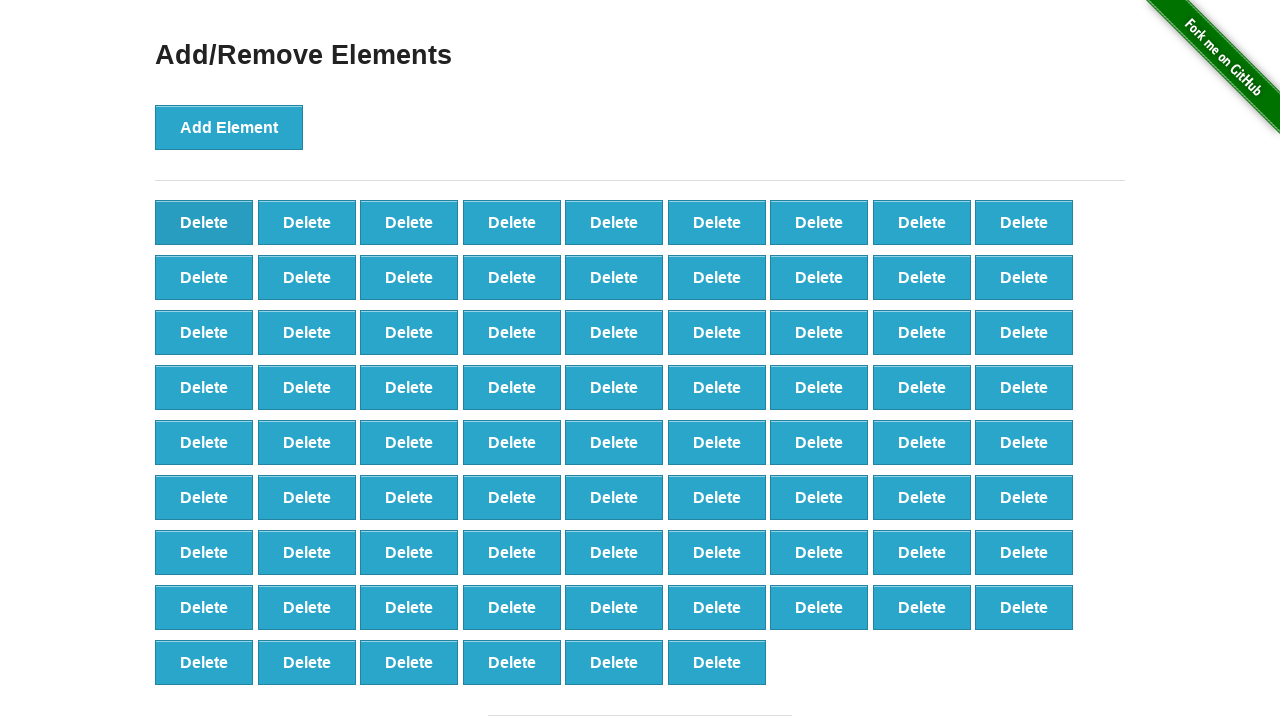

Clicked 'Delete' button to remove element (iteration 23/100) at (204, 222) on button[onclick='deleteElement()'] >> nth=0
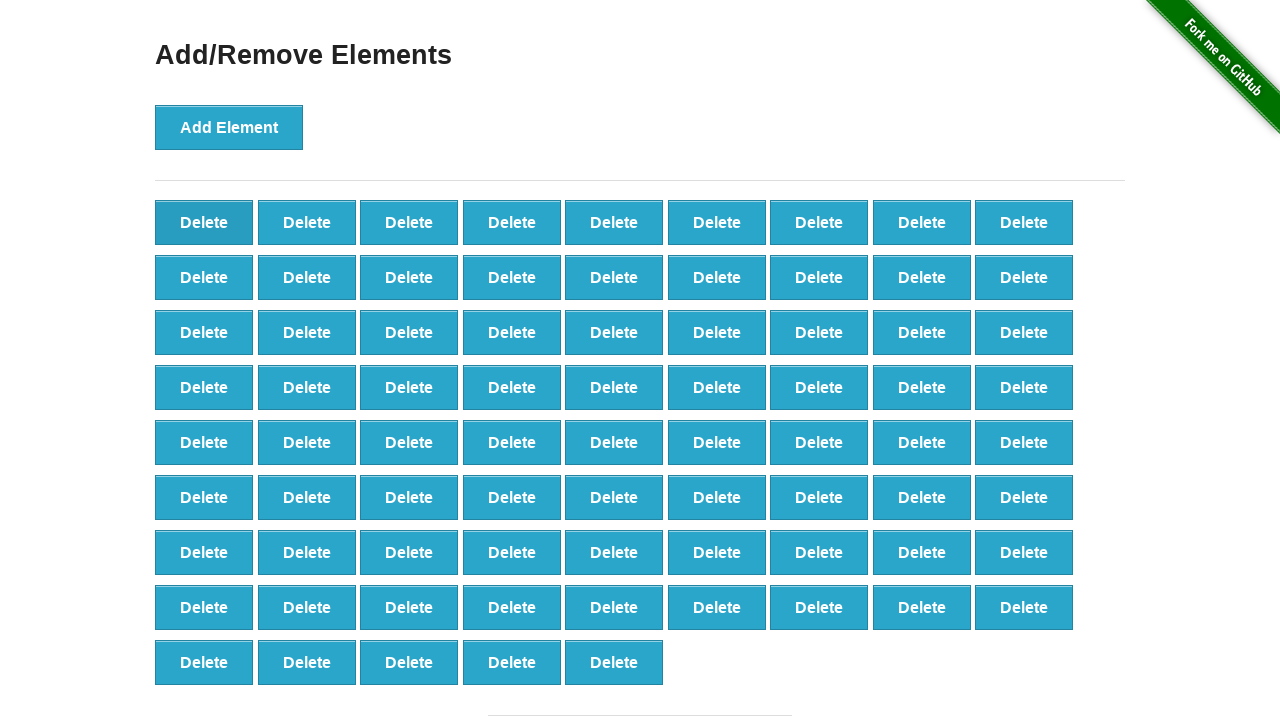

Clicked 'Delete' button to remove element (iteration 24/100) at (204, 222) on button[onclick='deleteElement()'] >> nth=0
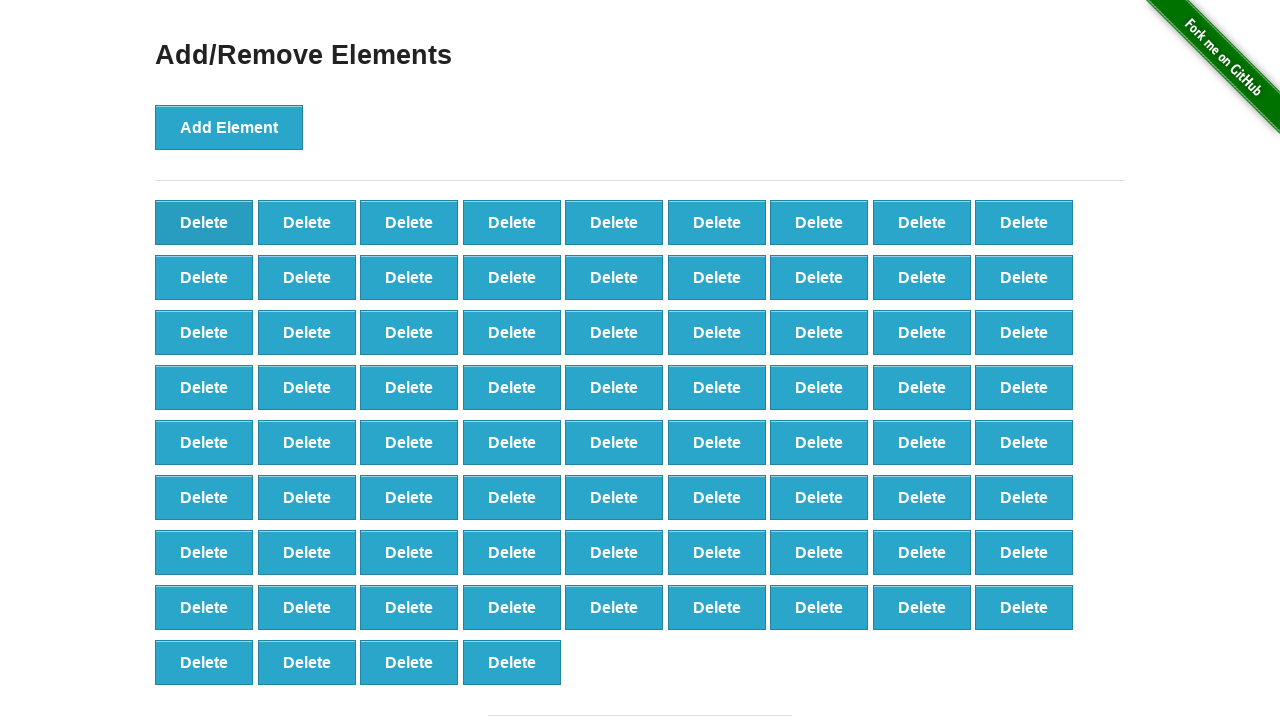

Clicked 'Delete' button to remove element (iteration 25/100) at (204, 222) on button[onclick='deleteElement()'] >> nth=0
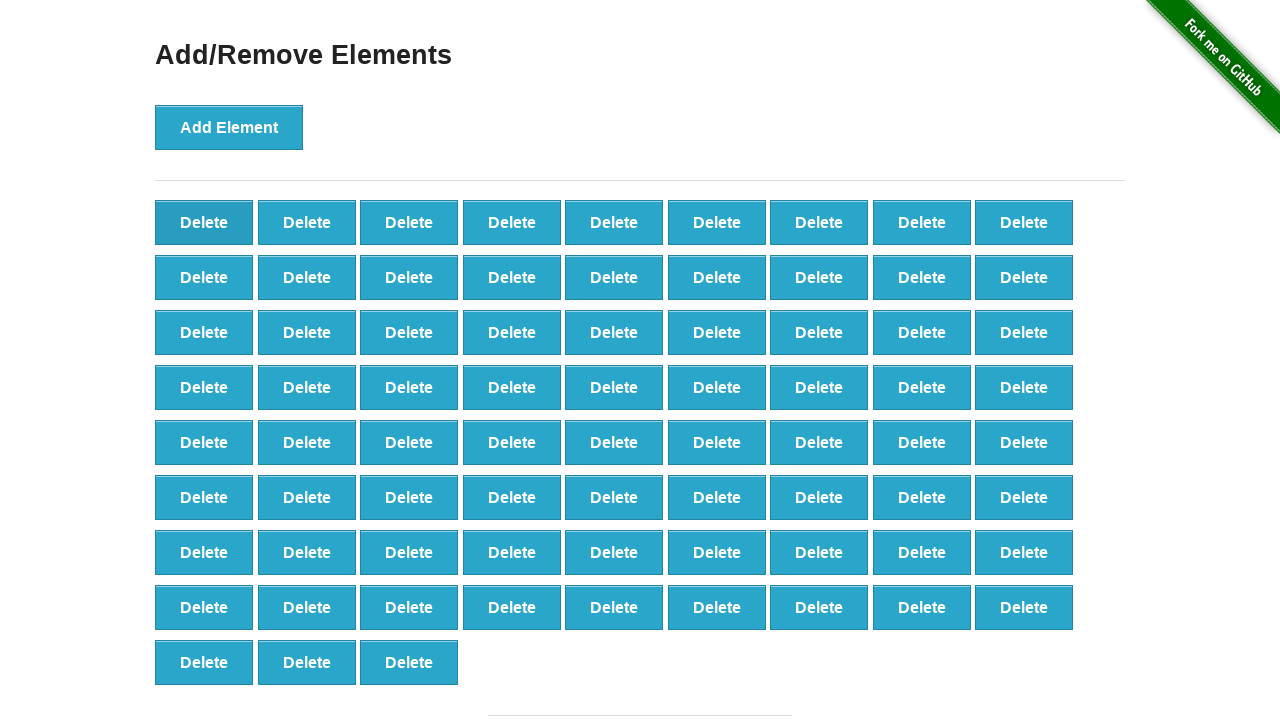

Clicked 'Delete' button to remove element (iteration 26/100) at (204, 222) on button[onclick='deleteElement()'] >> nth=0
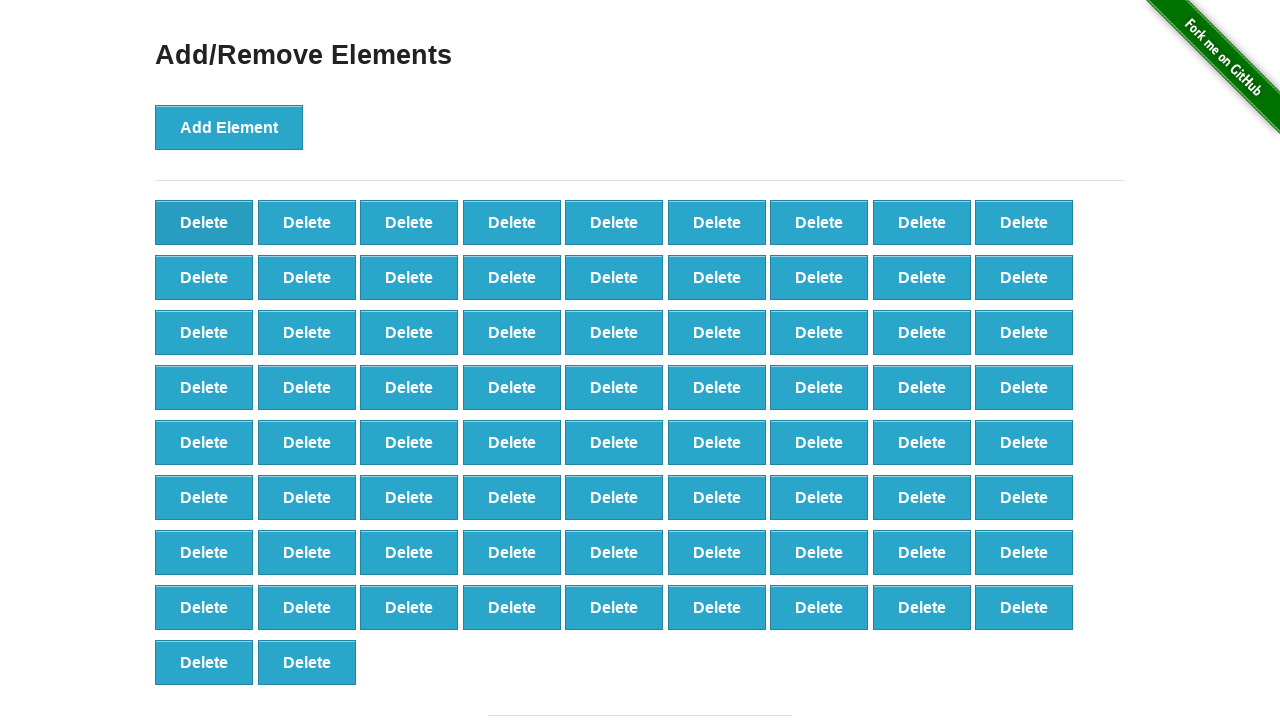

Clicked 'Delete' button to remove element (iteration 27/100) at (204, 222) on button[onclick='deleteElement()'] >> nth=0
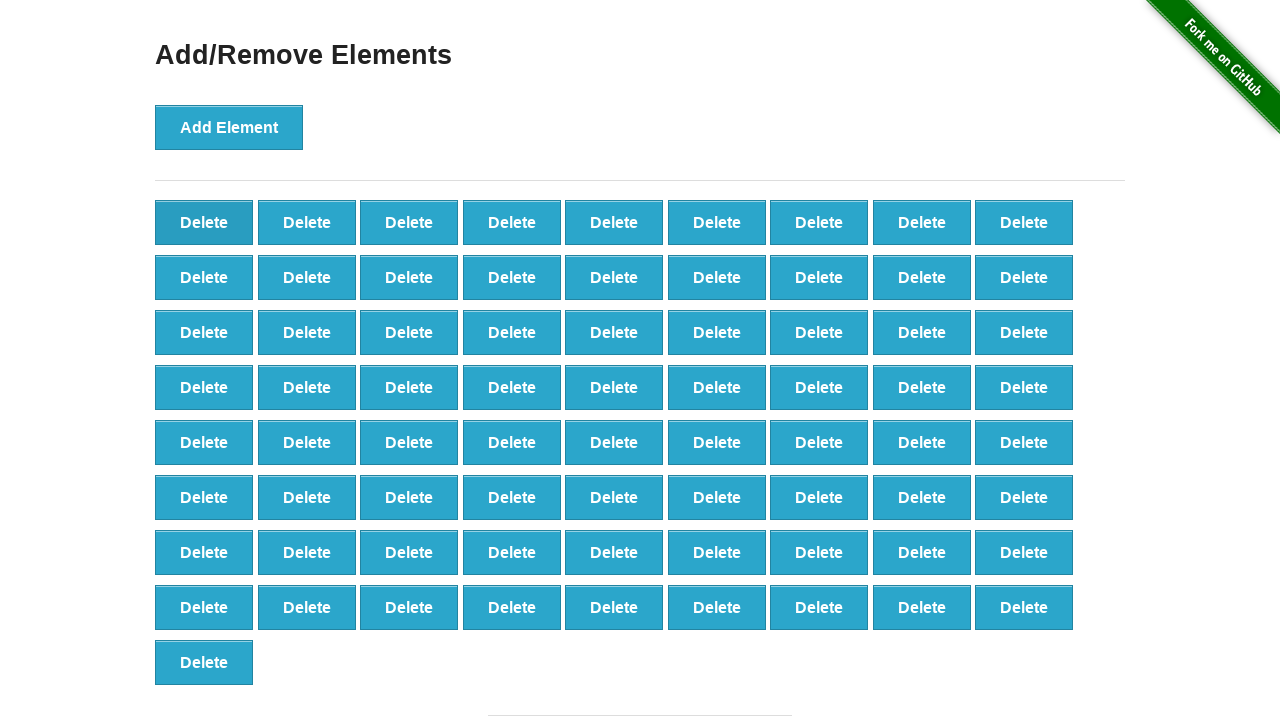

Clicked 'Delete' button to remove element (iteration 28/100) at (204, 222) on button[onclick='deleteElement()'] >> nth=0
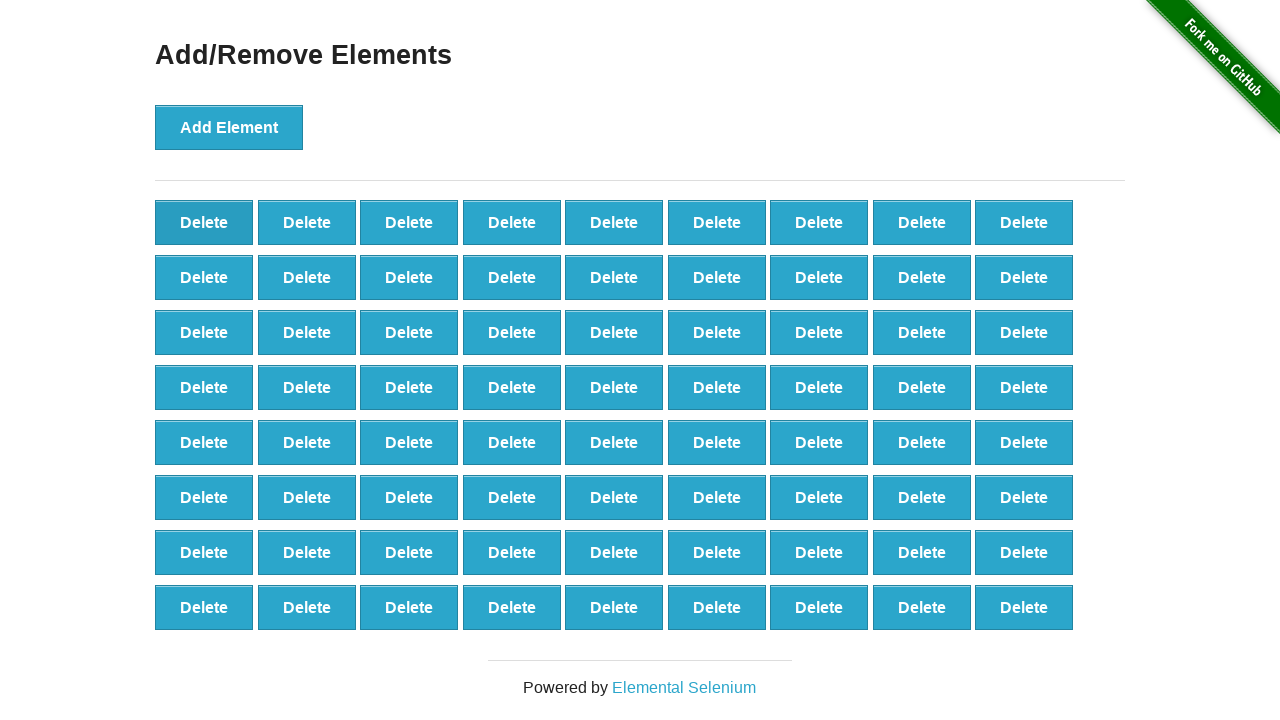

Clicked 'Delete' button to remove element (iteration 29/100) at (204, 222) on button[onclick='deleteElement()'] >> nth=0
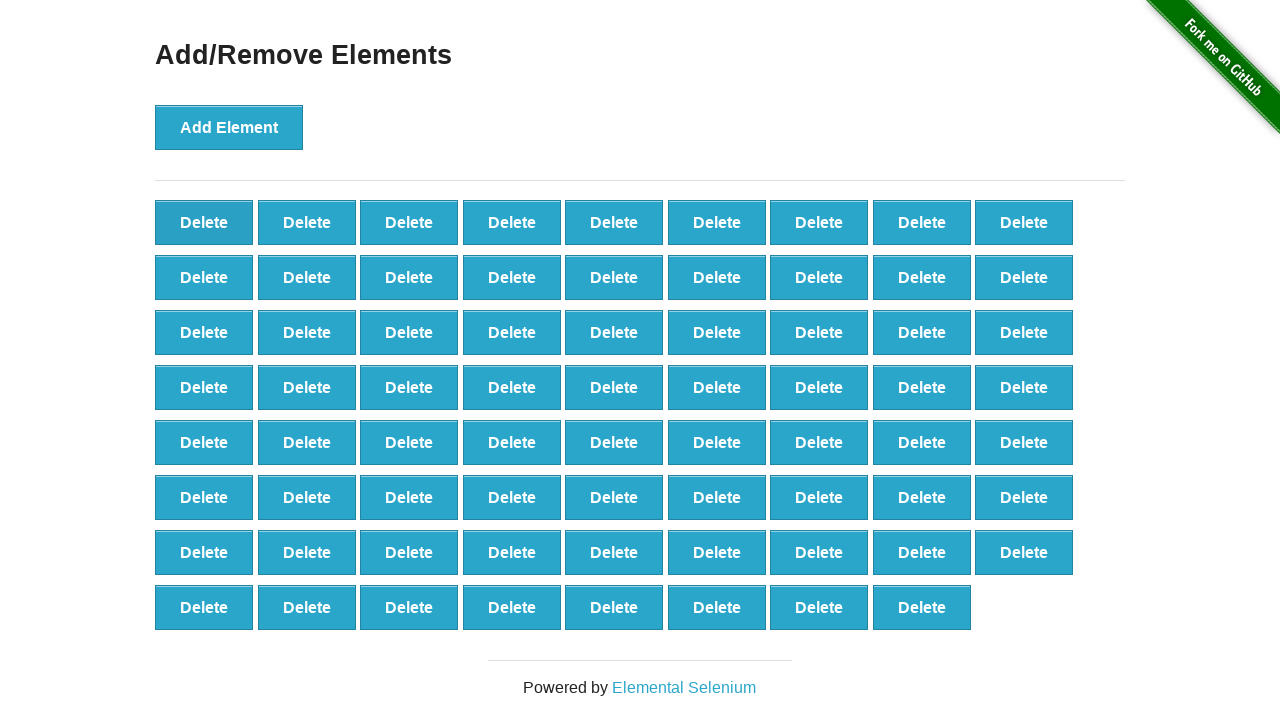

Clicked 'Delete' button to remove element (iteration 30/100) at (204, 222) on button[onclick='deleteElement()'] >> nth=0
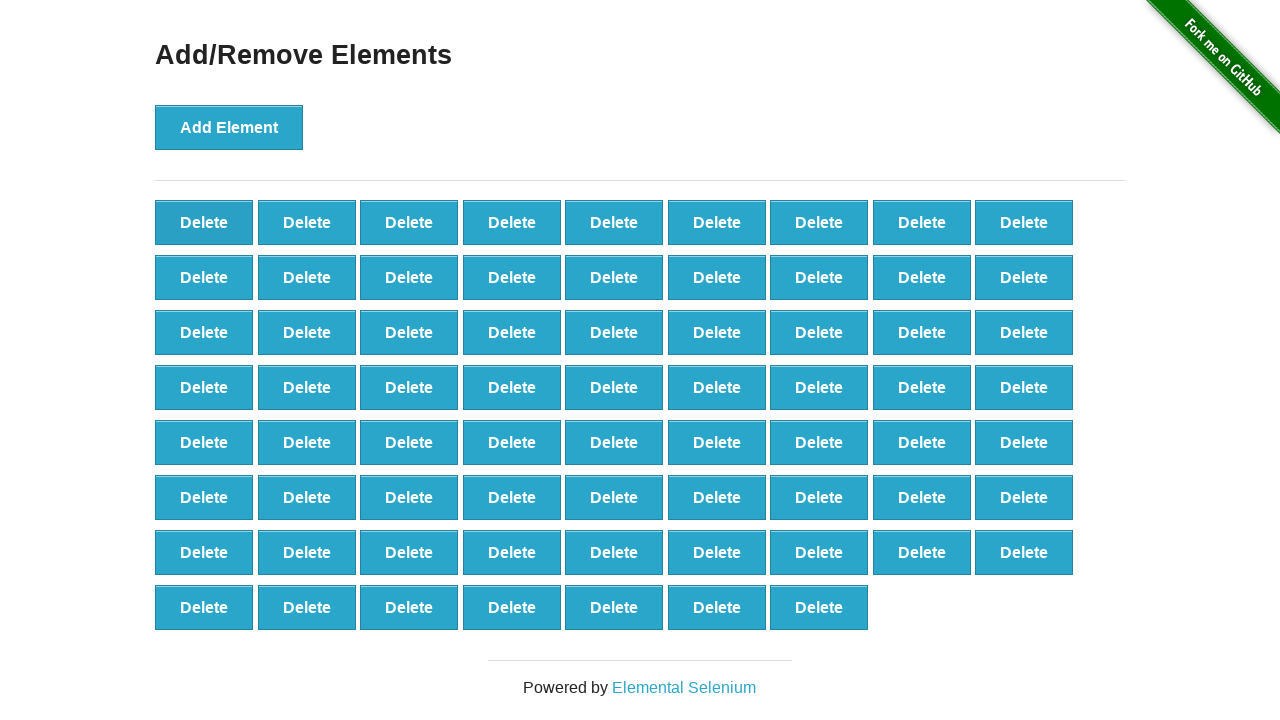

Clicked 'Delete' button to remove element (iteration 31/100) at (204, 222) on button[onclick='deleteElement()'] >> nth=0
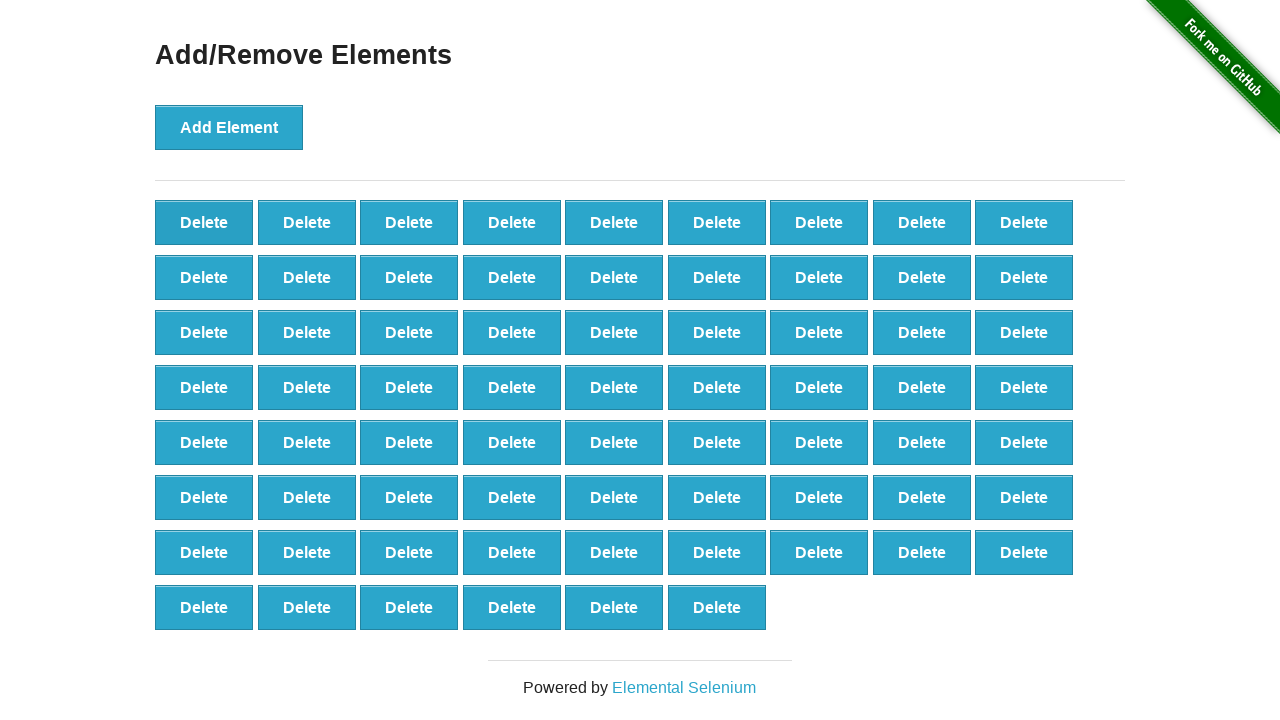

Clicked 'Delete' button to remove element (iteration 32/100) at (204, 222) on button[onclick='deleteElement()'] >> nth=0
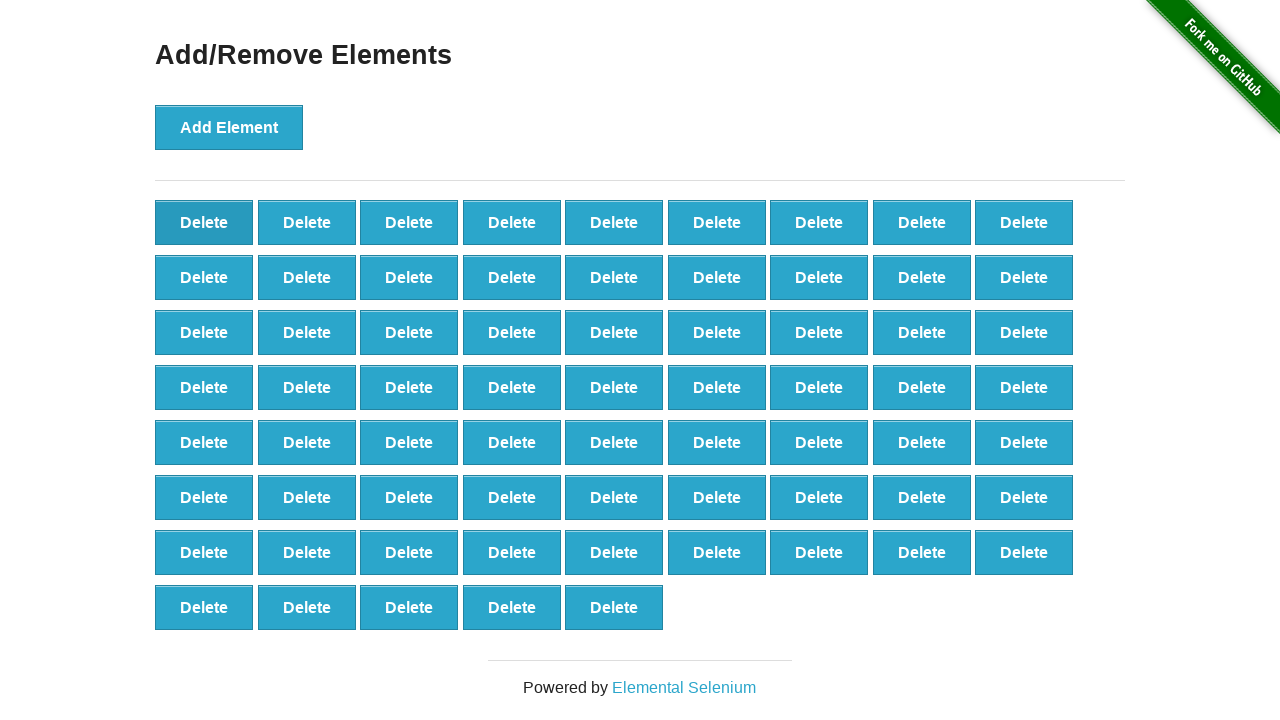

Clicked 'Delete' button to remove element (iteration 33/100) at (204, 222) on button[onclick='deleteElement()'] >> nth=0
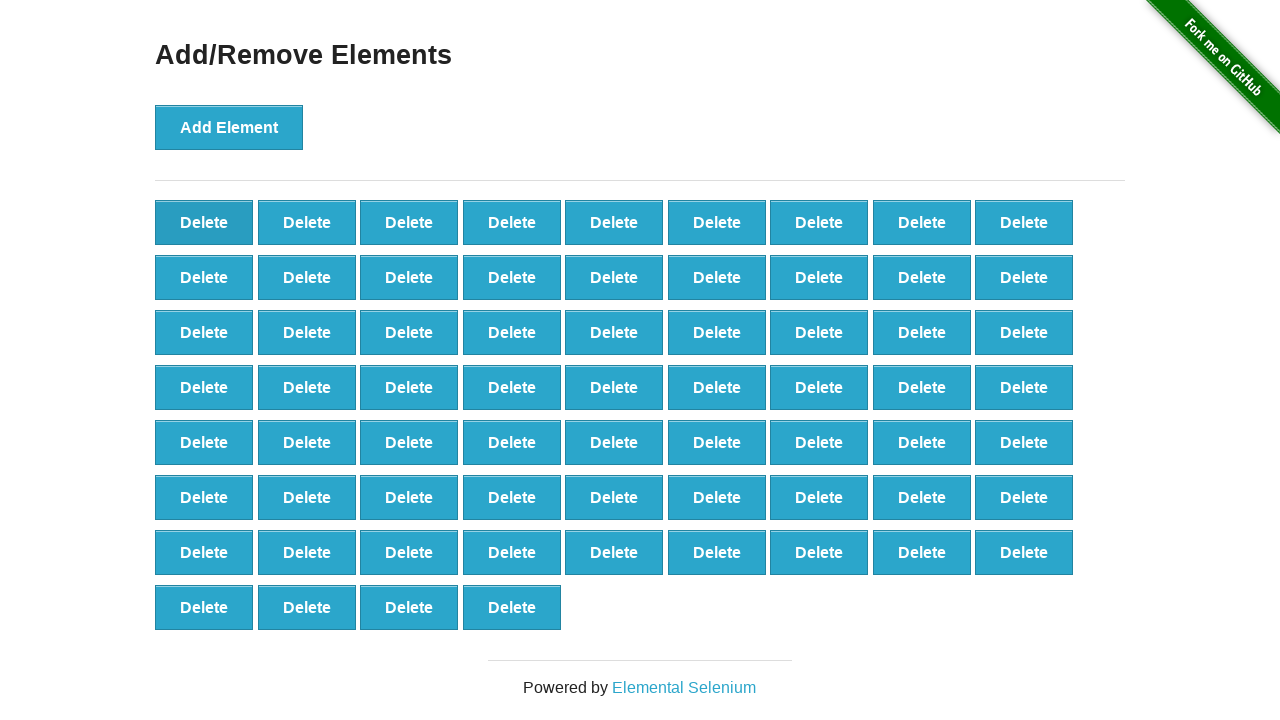

Clicked 'Delete' button to remove element (iteration 34/100) at (204, 222) on button[onclick='deleteElement()'] >> nth=0
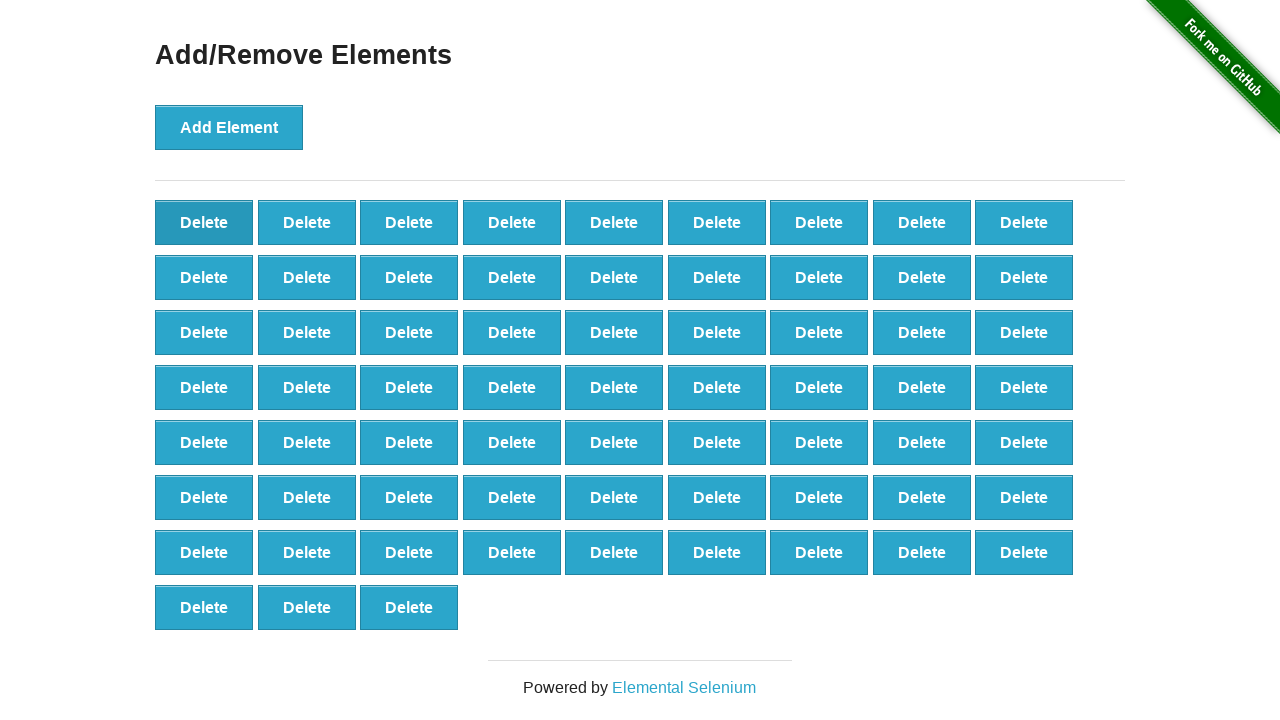

Clicked 'Delete' button to remove element (iteration 35/100) at (204, 222) on button[onclick='deleteElement()'] >> nth=0
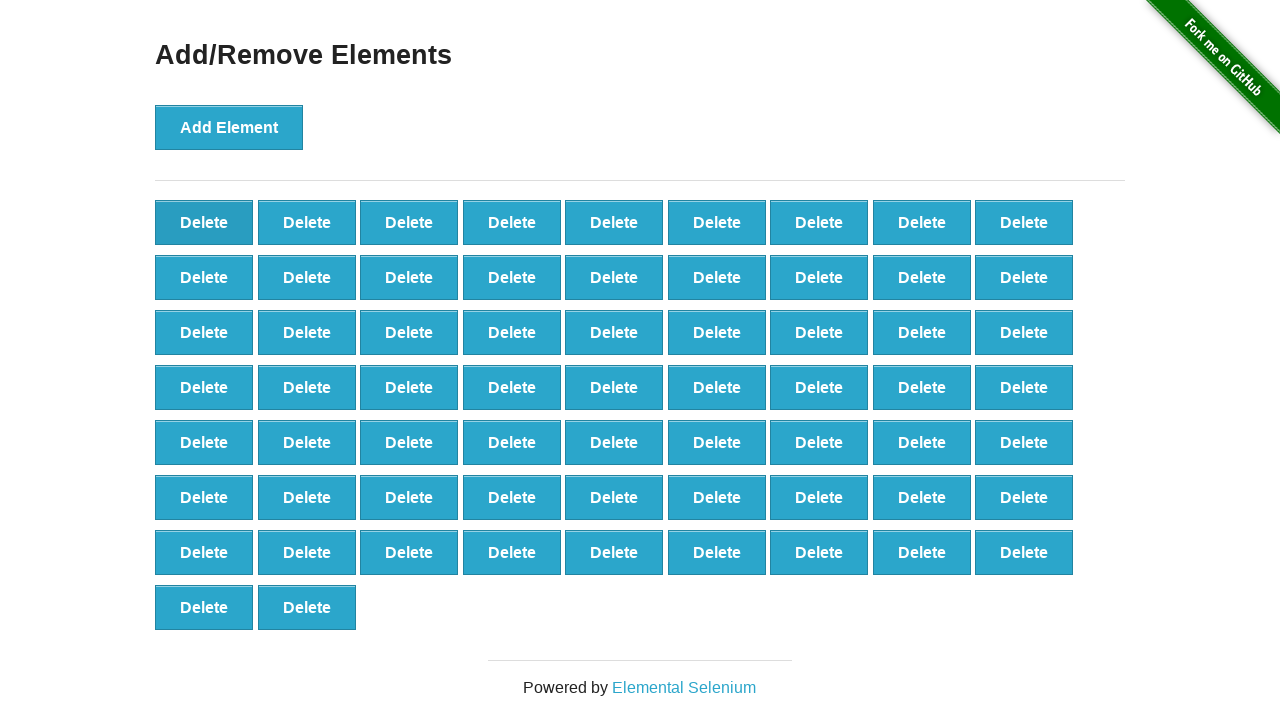

Clicked 'Delete' button to remove element (iteration 36/100) at (204, 222) on button[onclick='deleteElement()'] >> nth=0
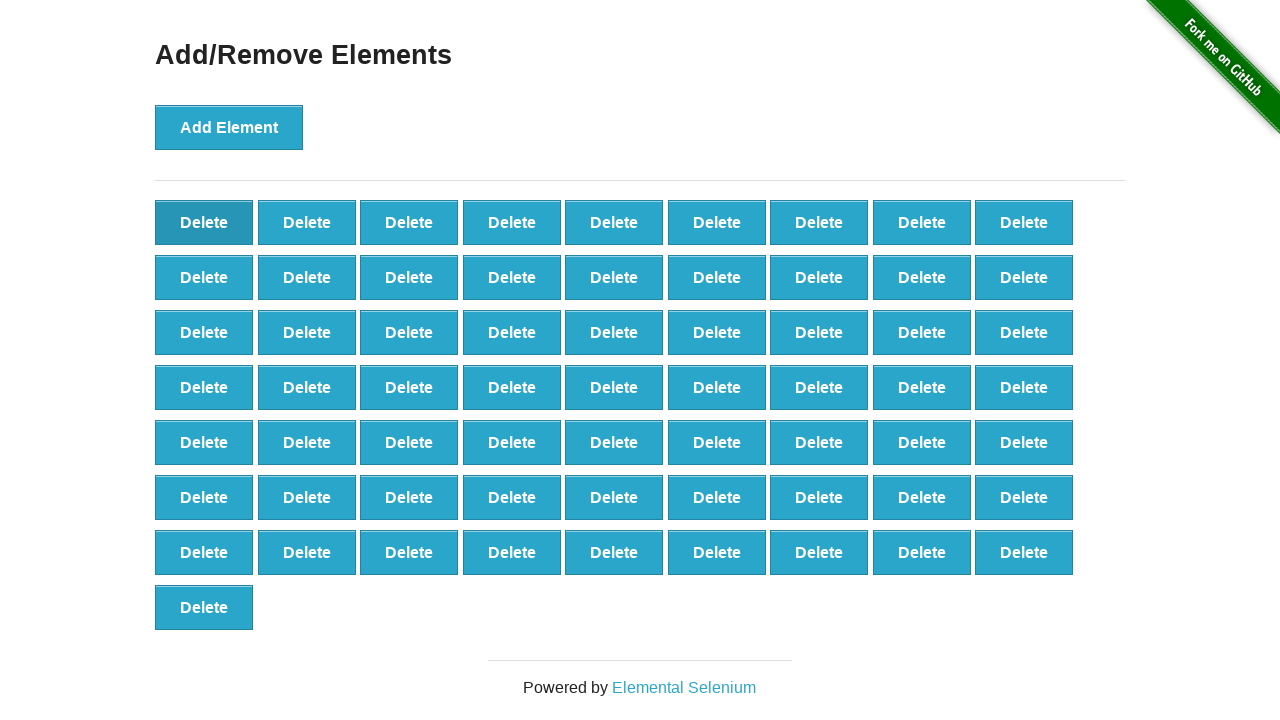

Clicked 'Delete' button to remove element (iteration 37/100) at (204, 222) on button[onclick='deleteElement()'] >> nth=0
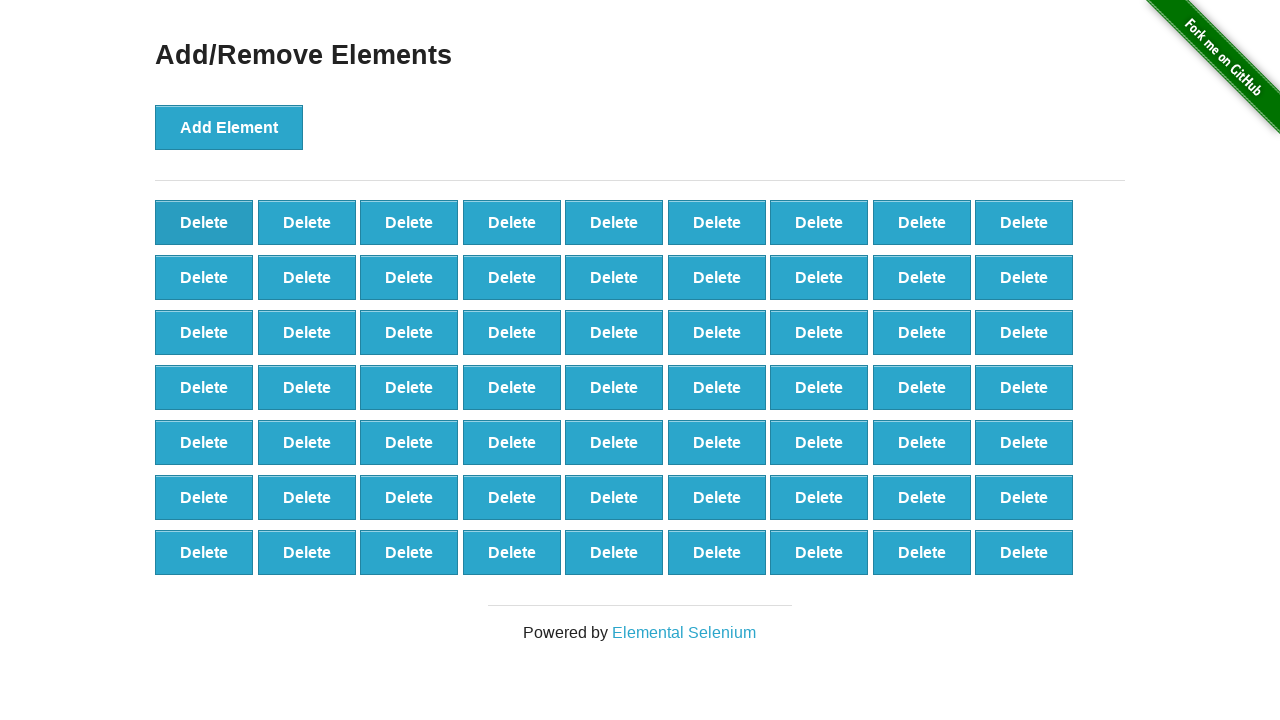

Clicked 'Delete' button to remove element (iteration 38/100) at (204, 222) on button[onclick='deleteElement()'] >> nth=0
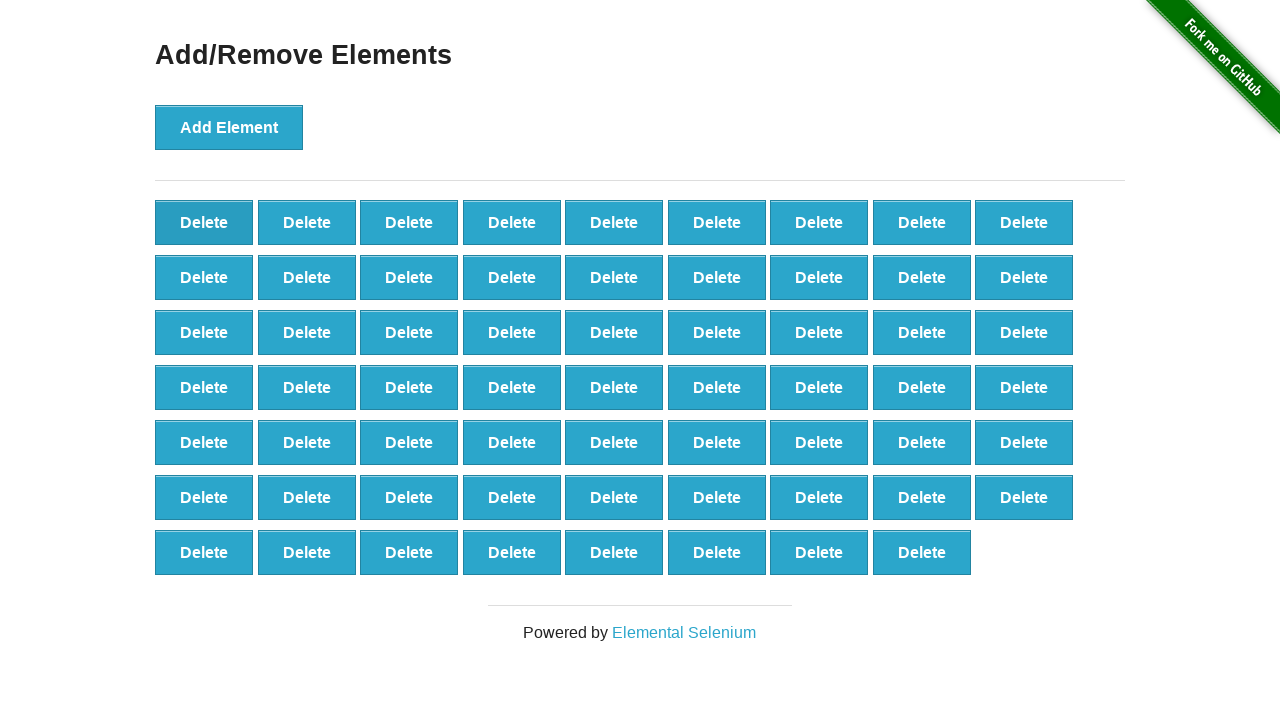

Clicked 'Delete' button to remove element (iteration 39/100) at (204, 222) on button[onclick='deleteElement()'] >> nth=0
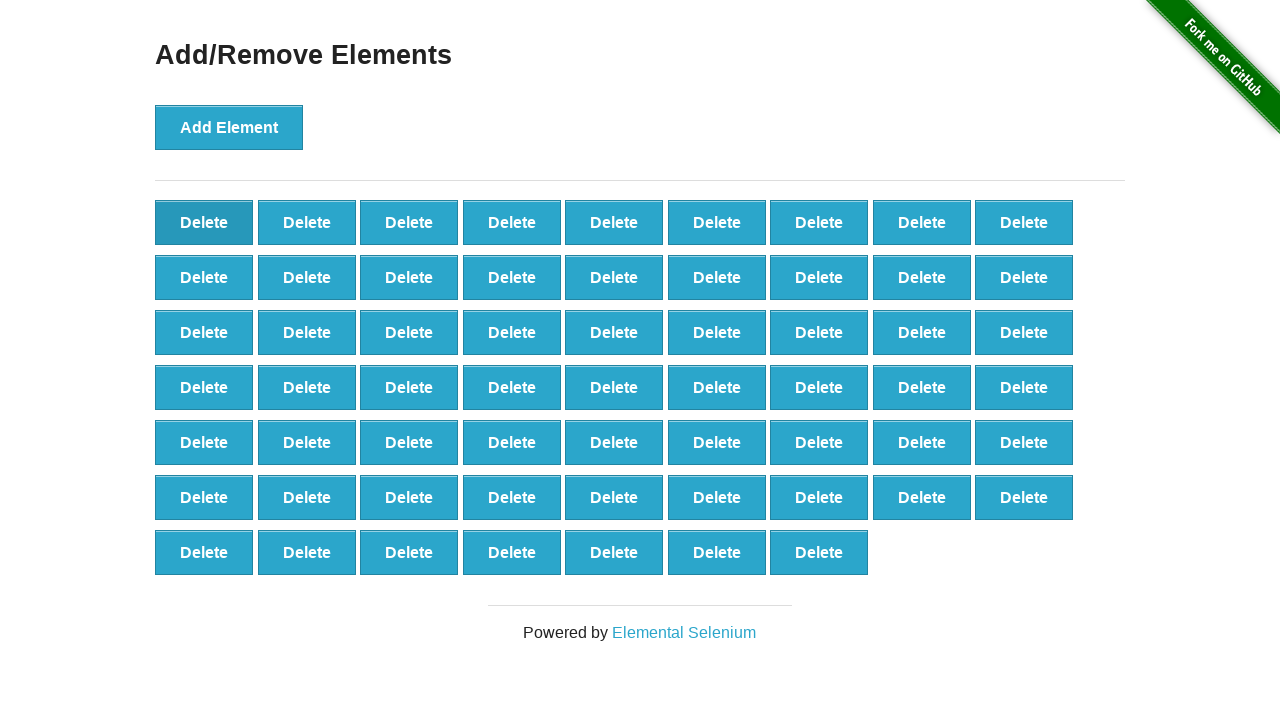

Clicked 'Delete' button to remove element (iteration 40/100) at (204, 222) on button[onclick='deleteElement()'] >> nth=0
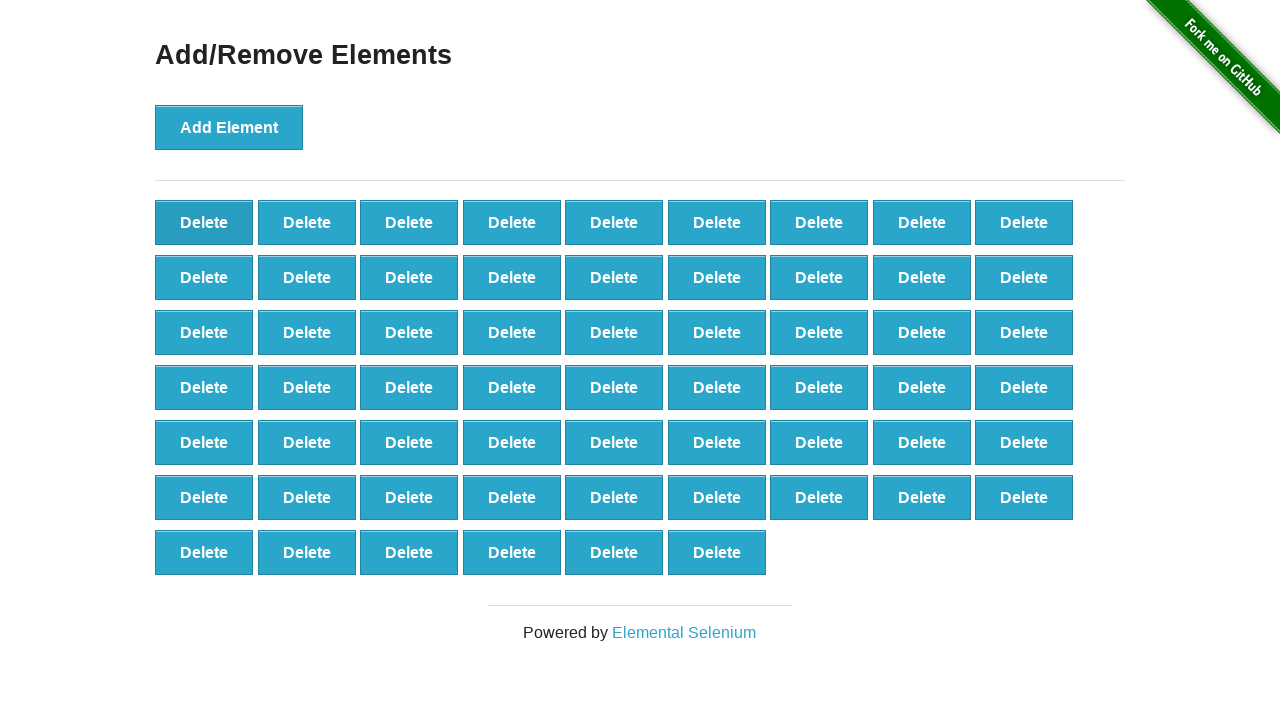

Clicked 'Delete' button to remove element (iteration 41/100) at (204, 222) on button[onclick='deleteElement()'] >> nth=0
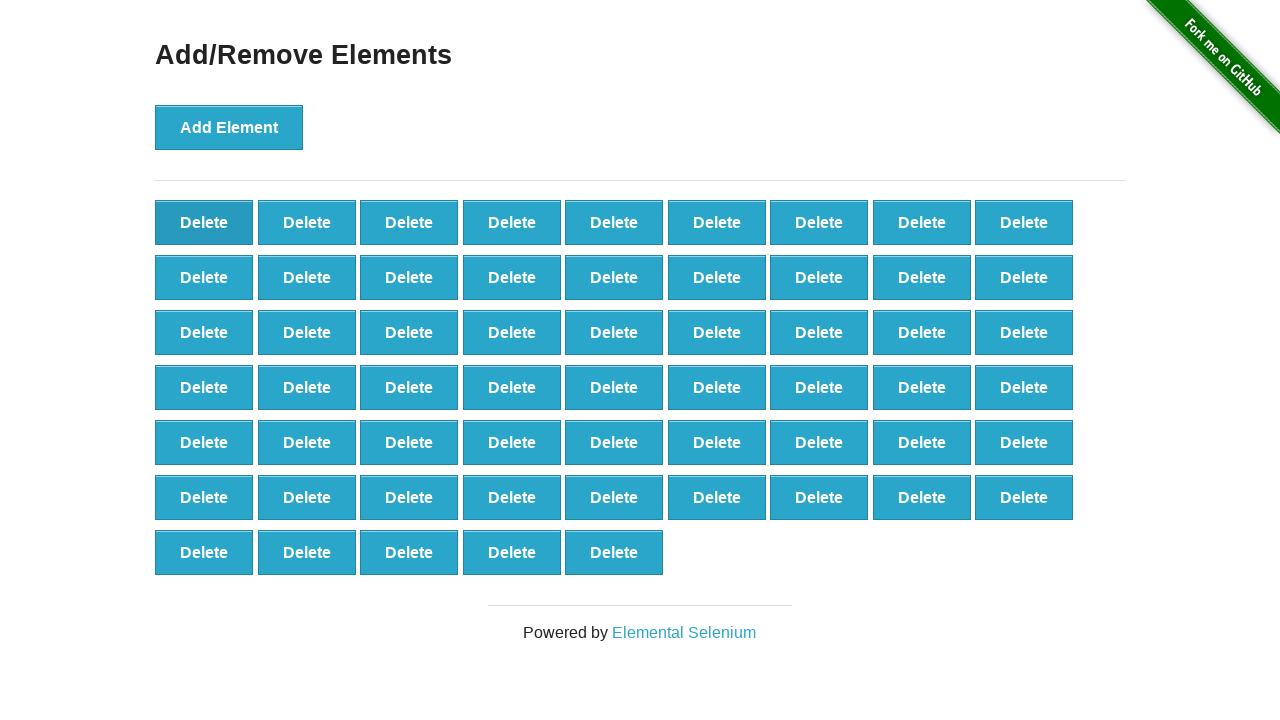

Clicked 'Delete' button to remove element (iteration 42/100) at (204, 222) on button[onclick='deleteElement()'] >> nth=0
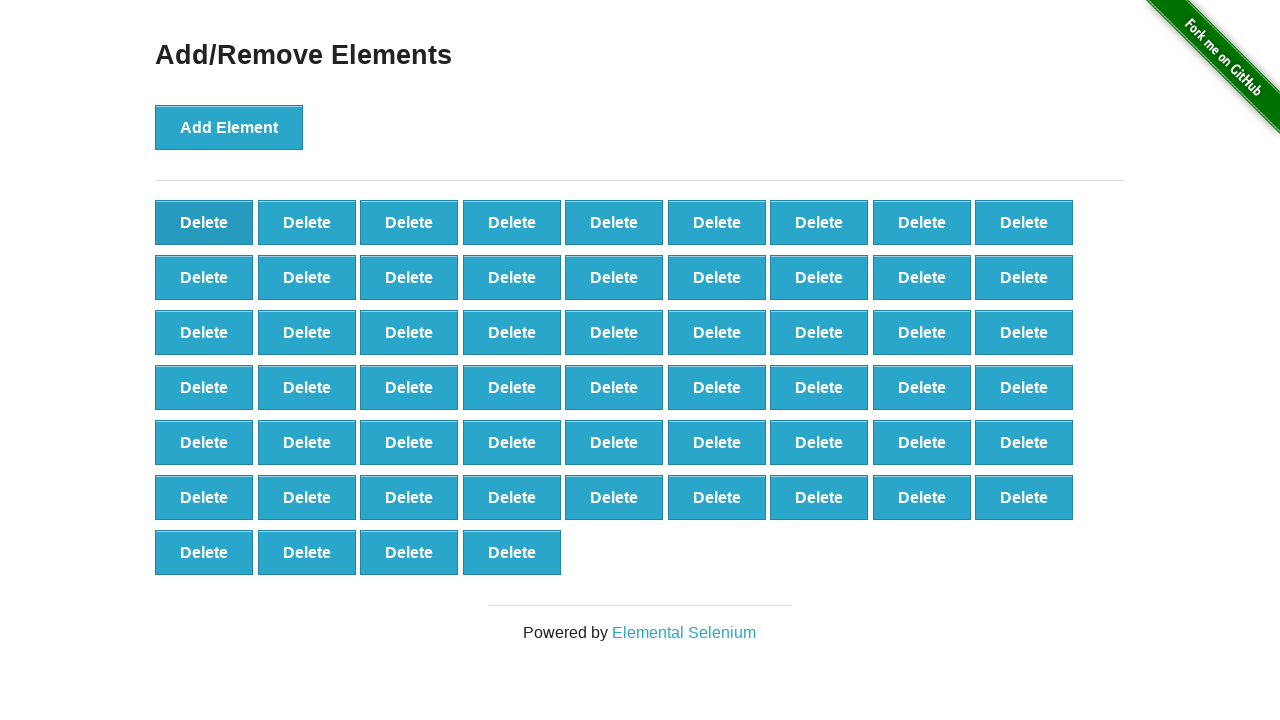

Clicked 'Delete' button to remove element (iteration 43/100) at (204, 222) on button[onclick='deleteElement()'] >> nth=0
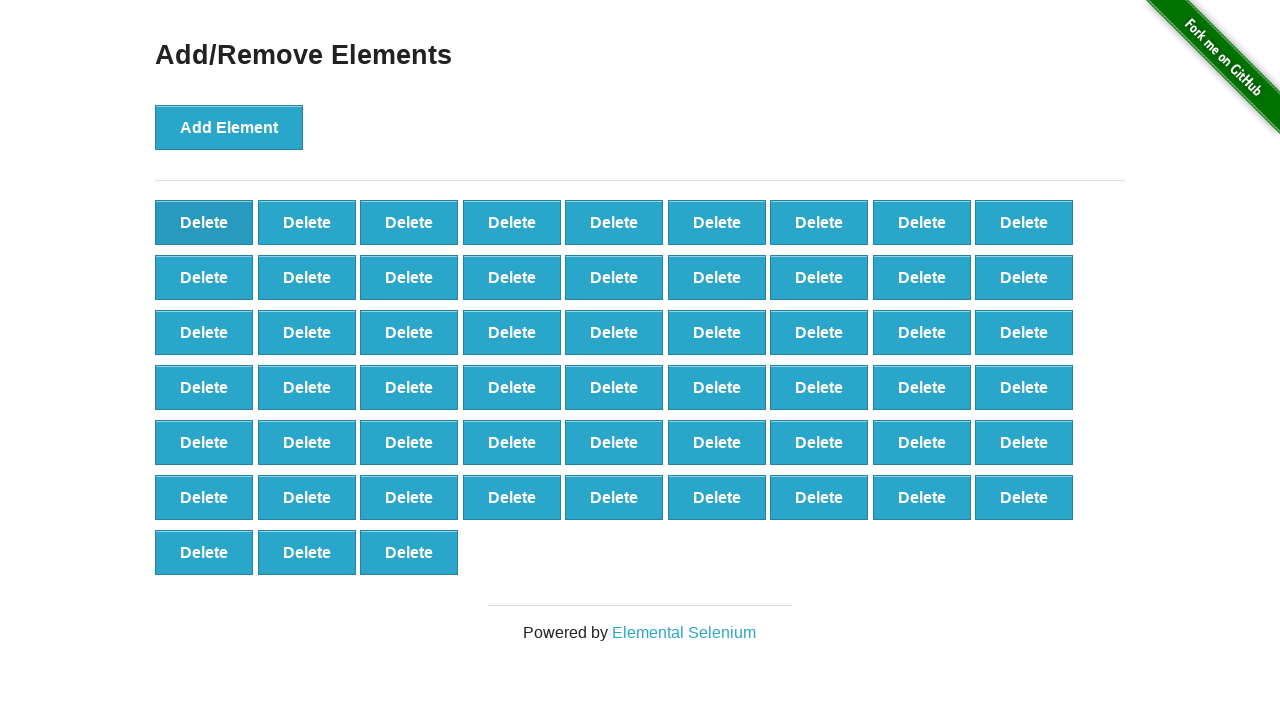

Clicked 'Delete' button to remove element (iteration 44/100) at (204, 222) on button[onclick='deleteElement()'] >> nth=0
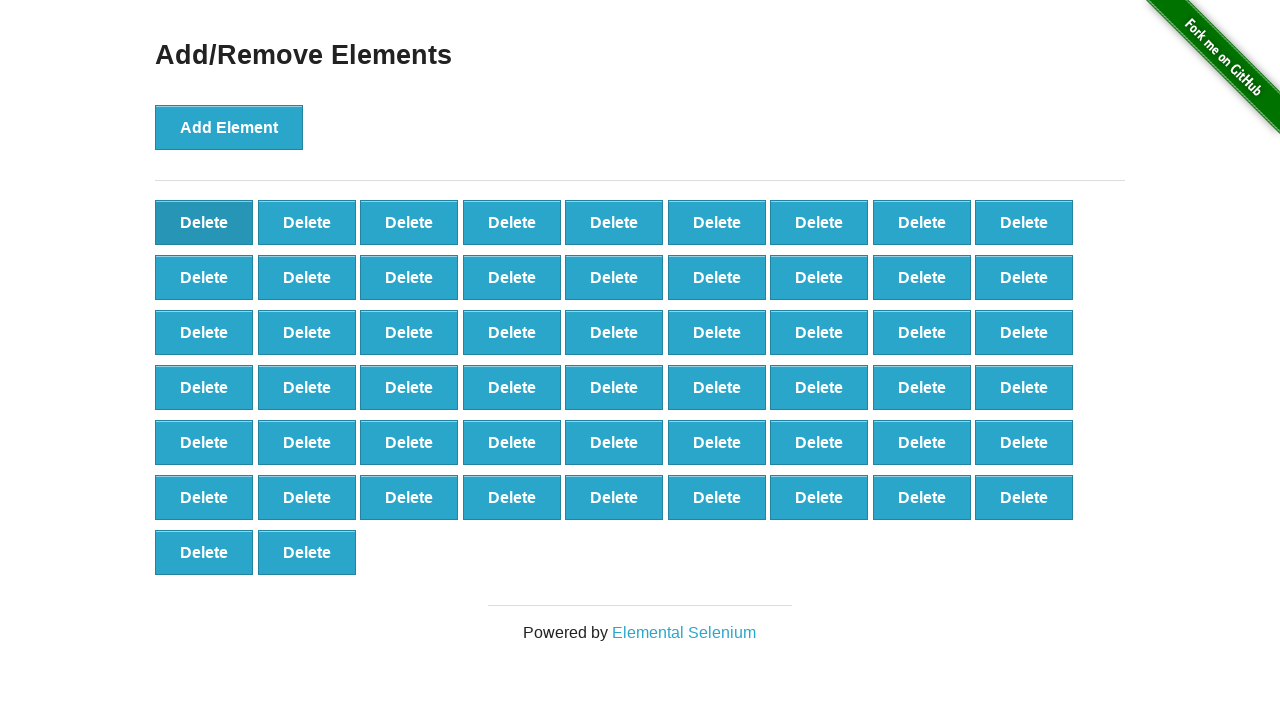

Clicked 'Delete' button to remove element (iteration 45/100) at (204, 222) on button[onclick='deleteElement()'] >> nth=0
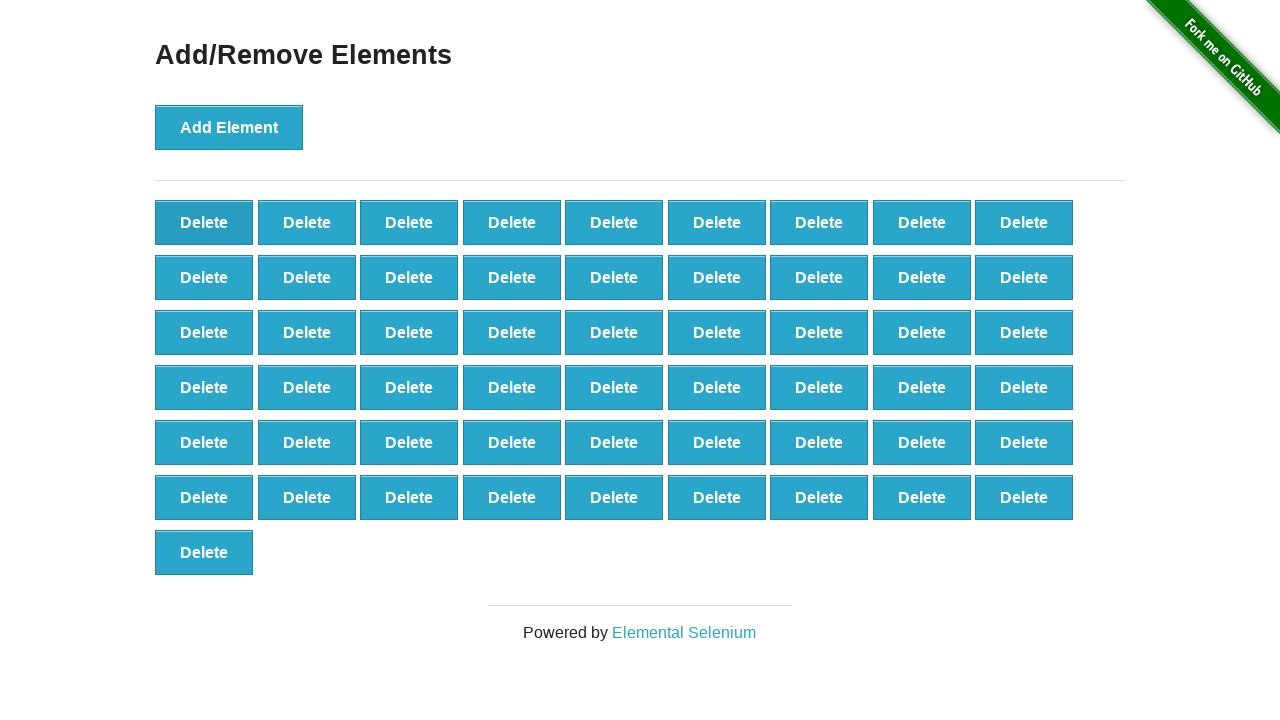

Clicked 'Delete' button to remove element (iteration 46/100) at (204, 222) on button[onclick='deleteElement()'] >> nth=0
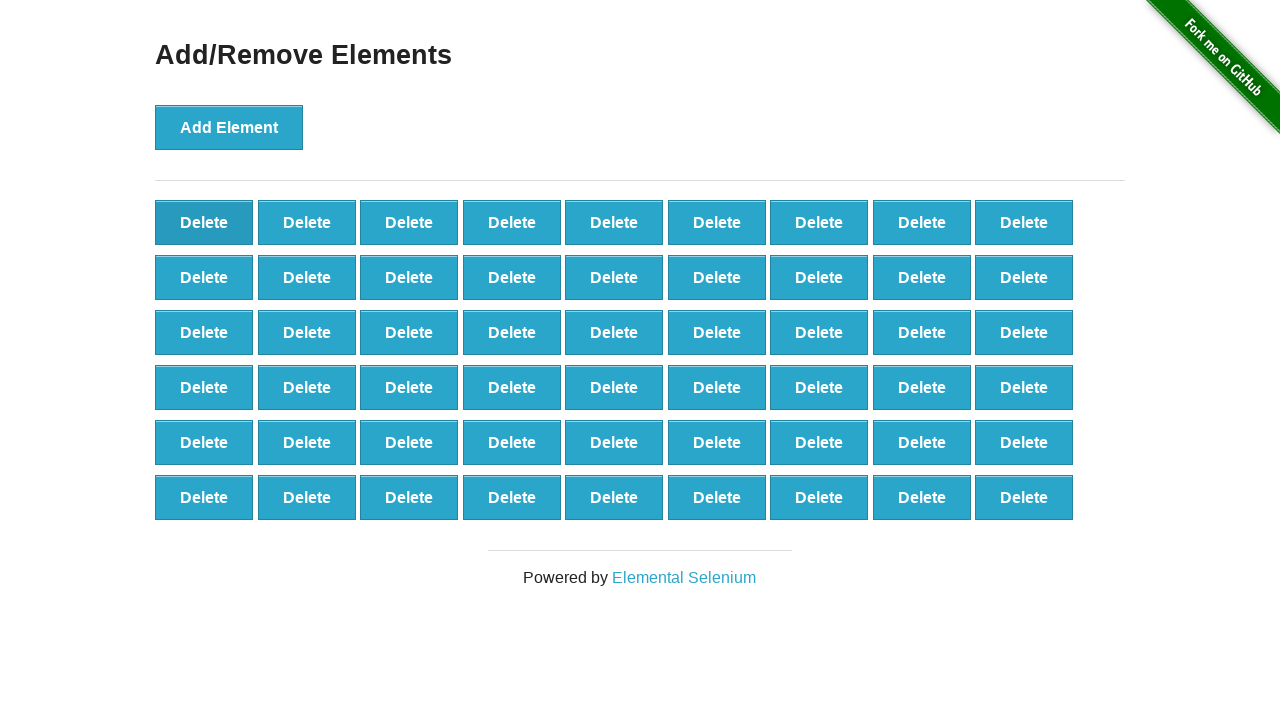

Clicked 'Delete' button to remove element (iteration 47/100) at (204, 222) on button[onclick='deleteElement()'] >> nth=0
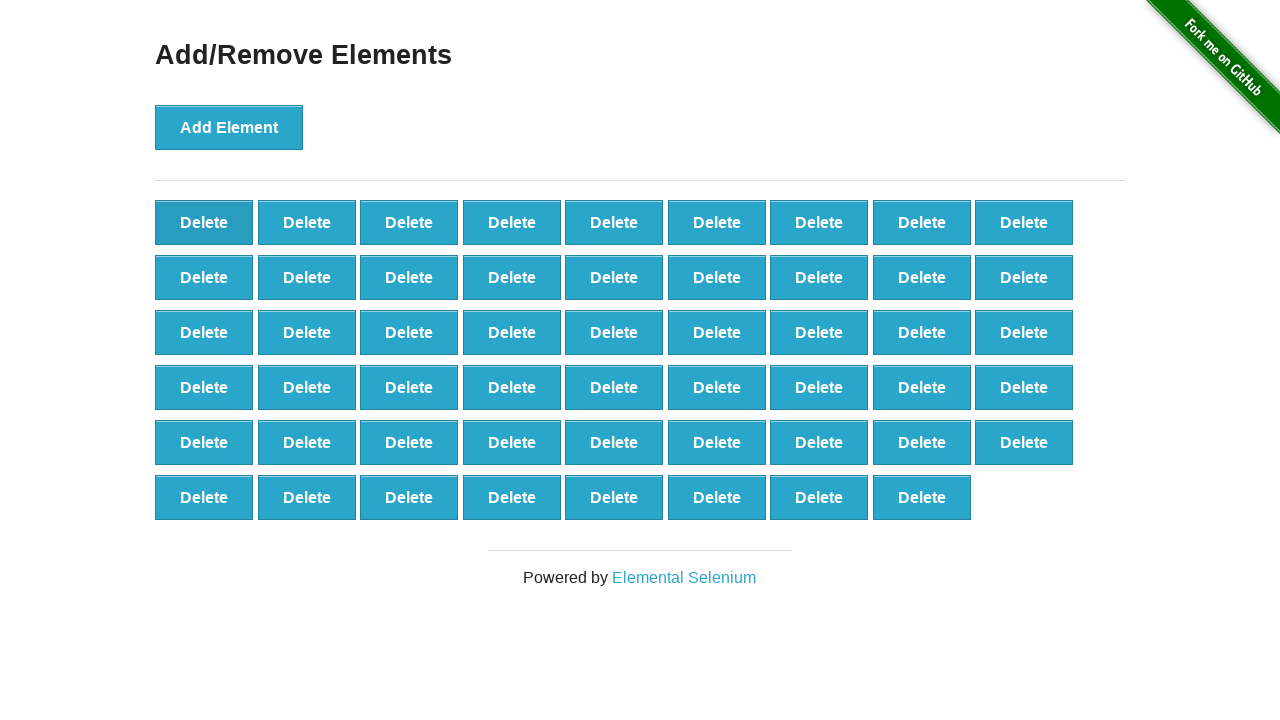

Clicked 'Delete' button to remove element (iteration 48/100) at (204, 222) on button[onclick='deleteElement()'] >> nth=0
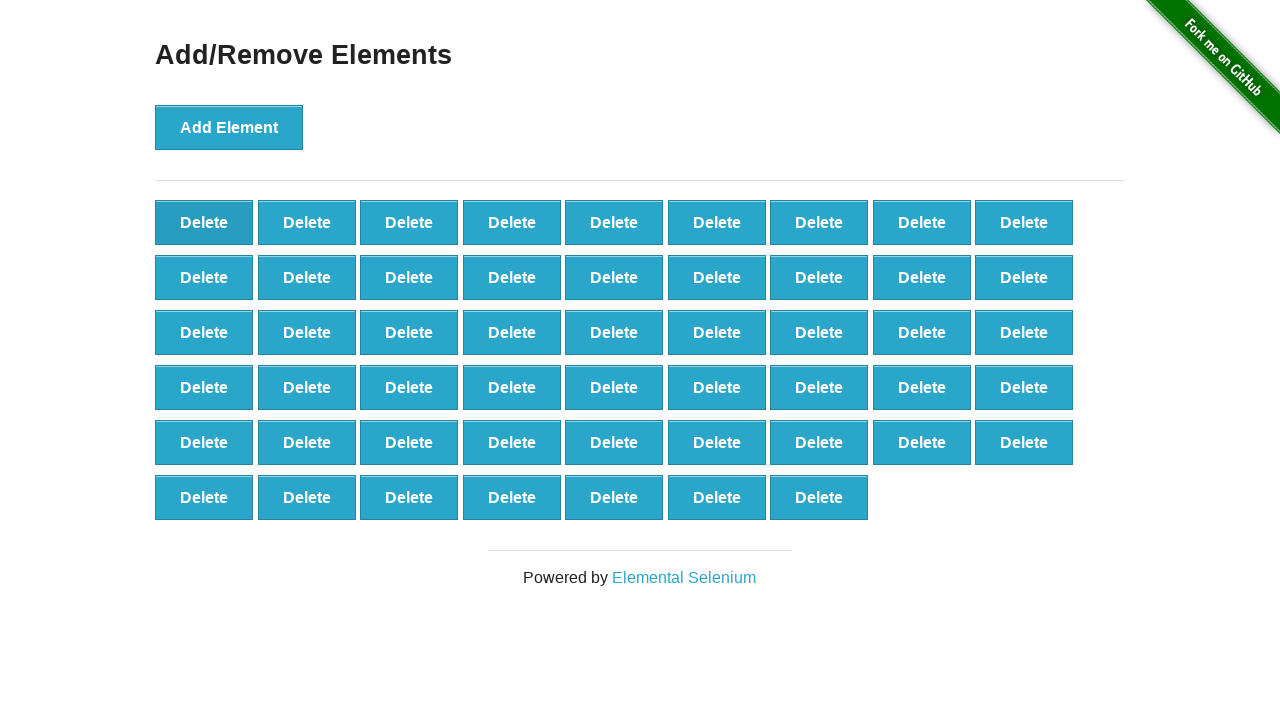

Clicked 'Delete' button to remove element (iteration 49/100) at (204, 222) on button[onclick='deleteElement()'] >> nth=0
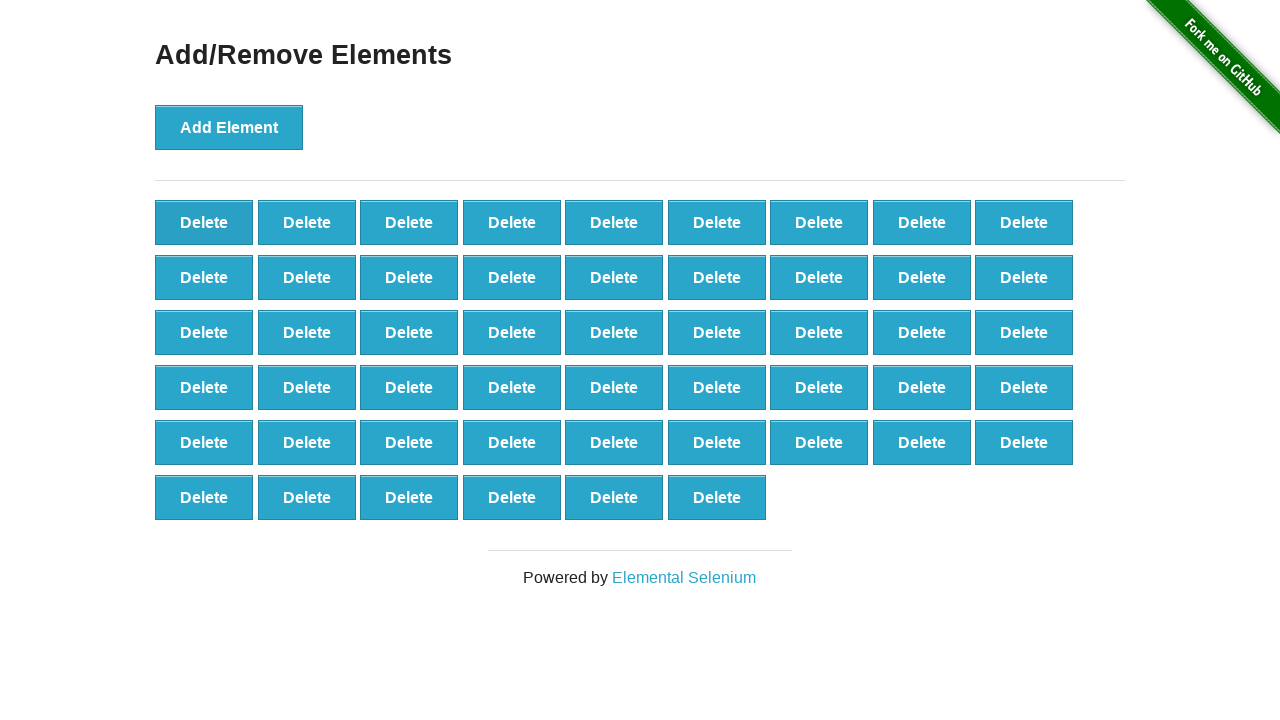

Clicked 'Delete' button to remove element (iteration 50/100) at (204, 222) on button[onclick='deleteElement()'] >> nth=0
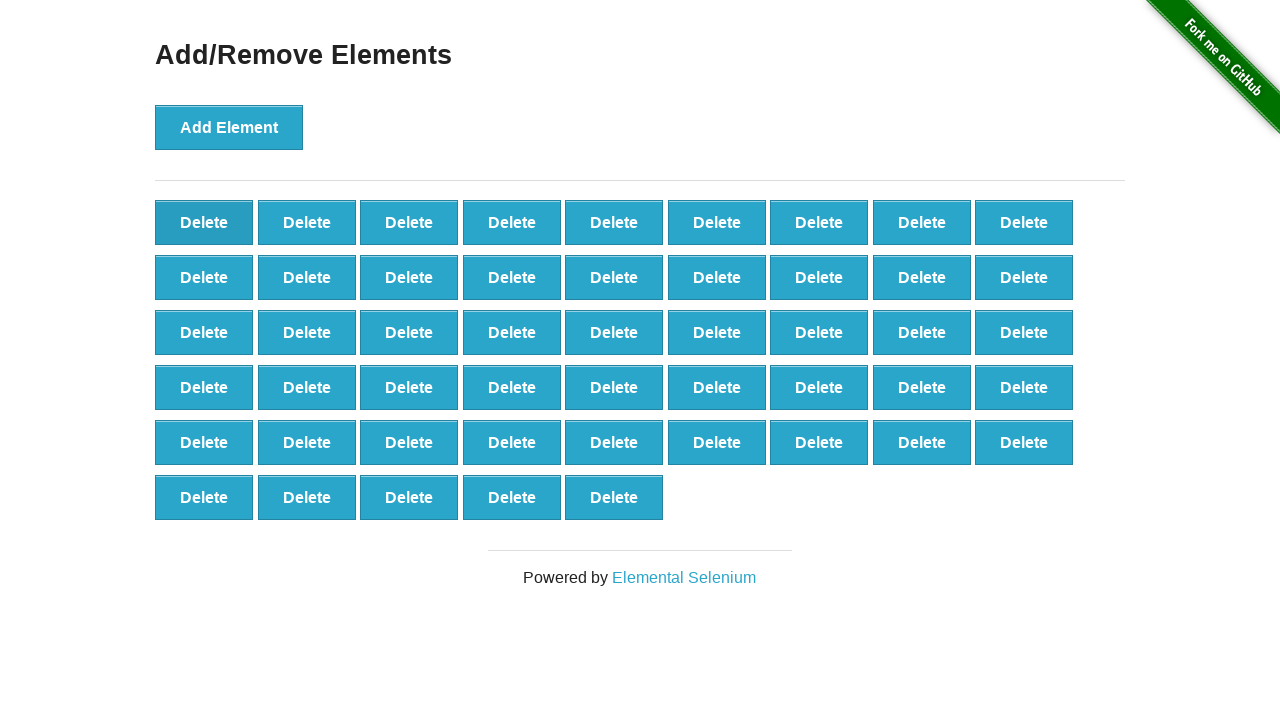

Clicked 'Delete' button to remove element (iteration 51/100) at (204, 222) on button[onclick='deleteElement()'] >> nth=0
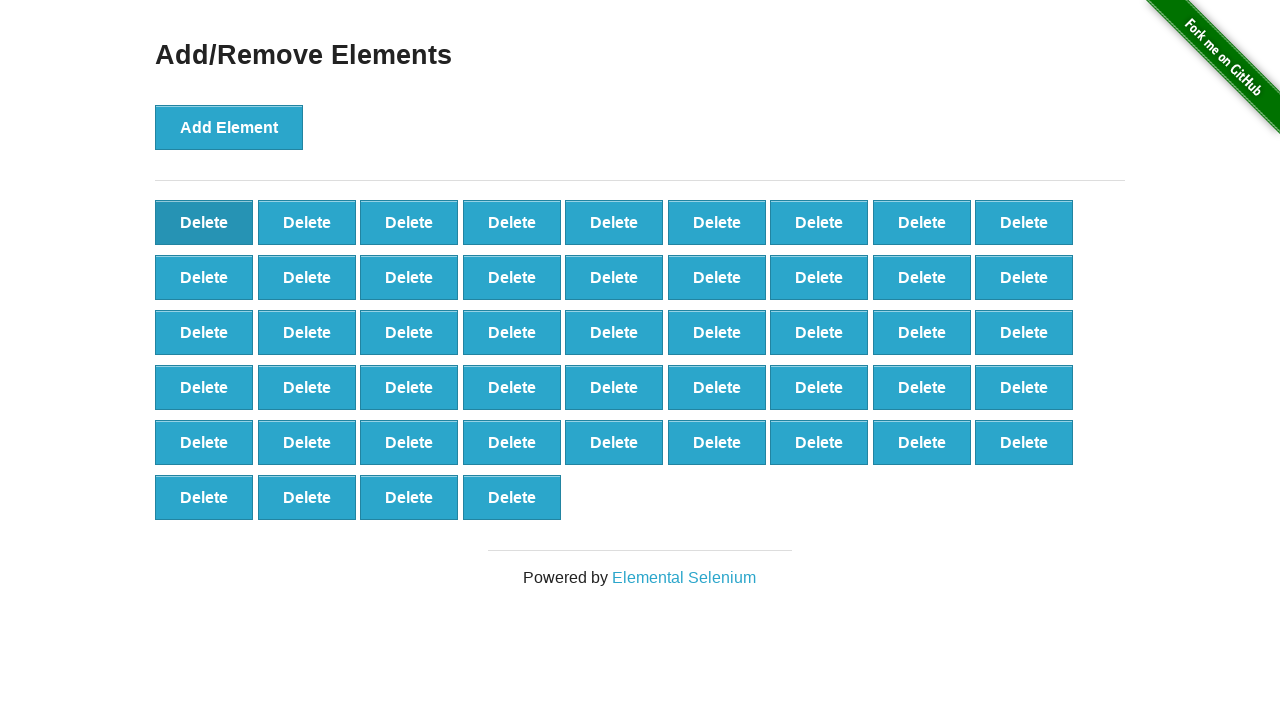

Clicked 'Delete' button to remove element (iteration 52/100) at (204, 222) on button[onclick='deleteElement()'] >> nth=0
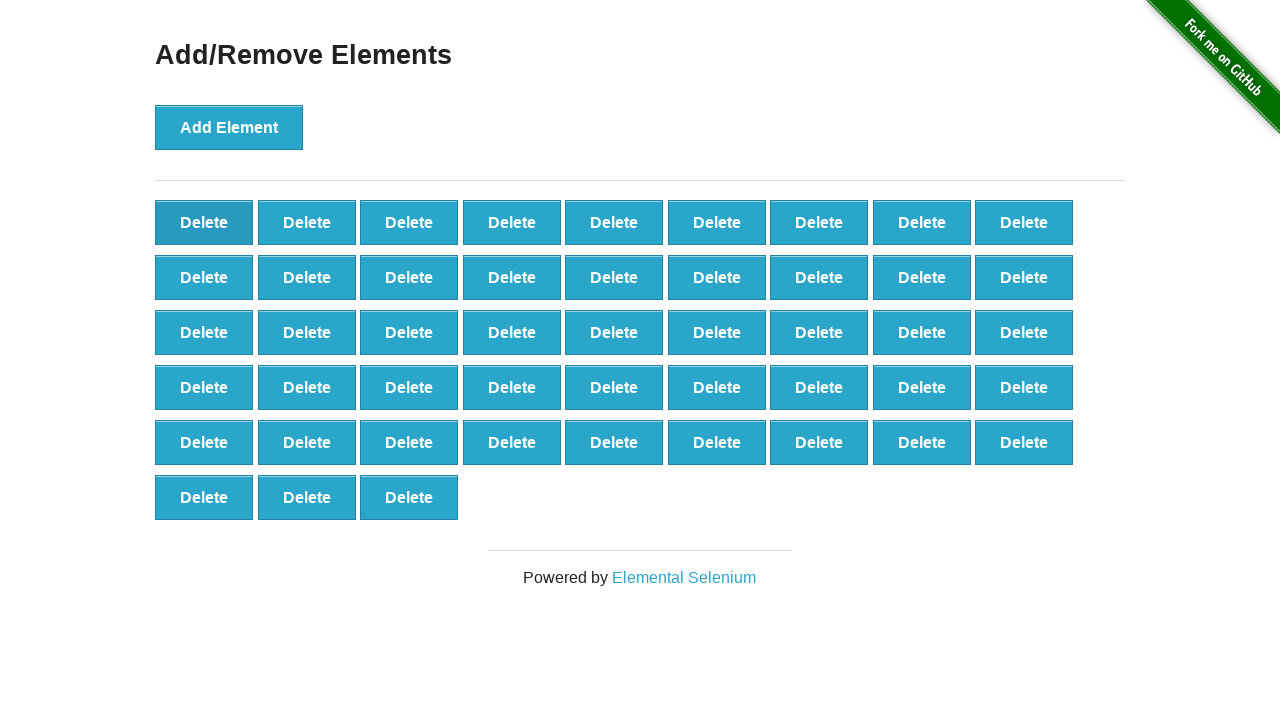

Clicked 'Delete' button to remove element (iteration 53/100) at (204, 222) on button[onclick='deleteElement()'] >> nth=0
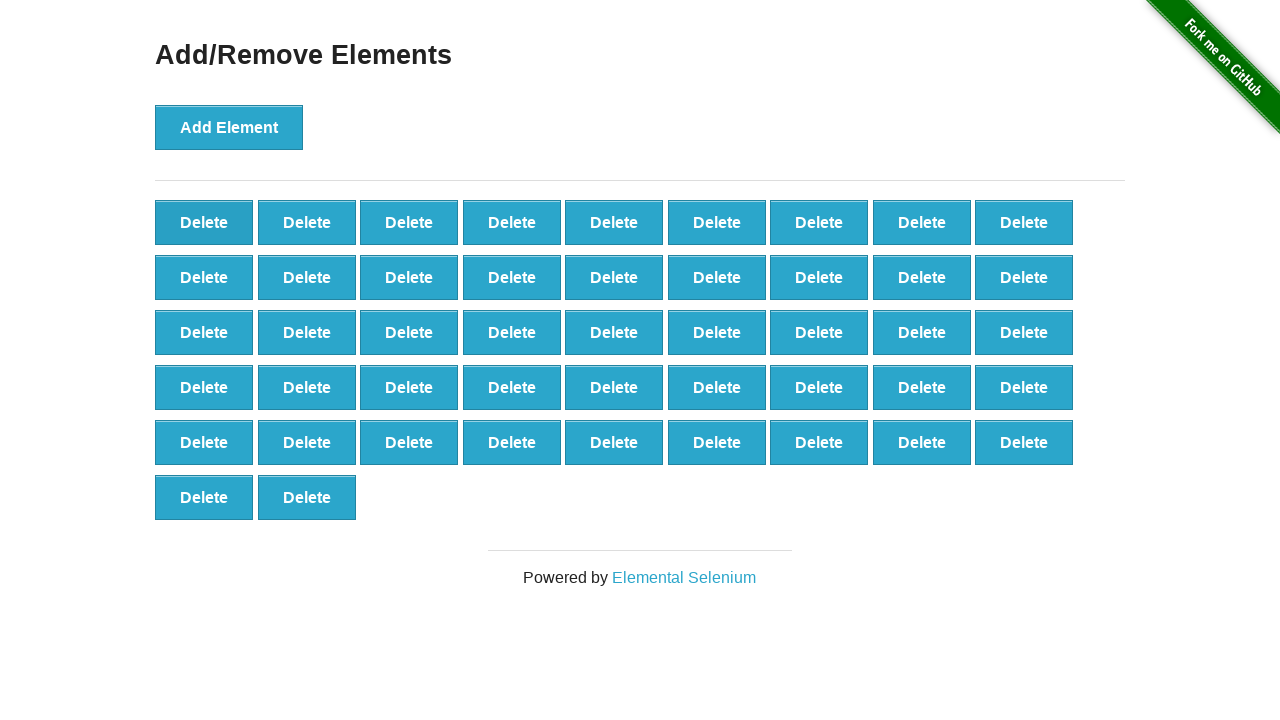

Clicked 'Delete' button to remove element (iteration 54/100) at (204, 222) on button[onclick='deleteElement()'] >> nth=0
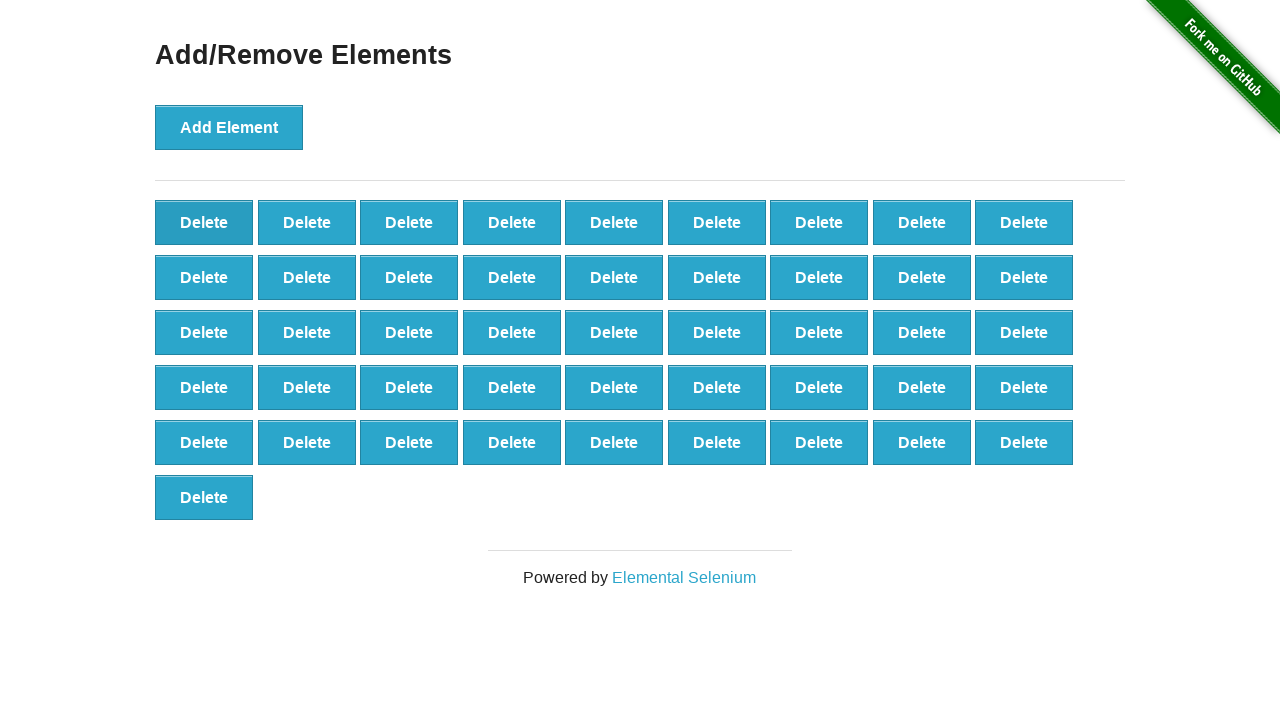

Clicked 'Delete' button to remove element (iteration 55/100) at (204, 222) on button[onclick='deleteElement()'] >> nth=0
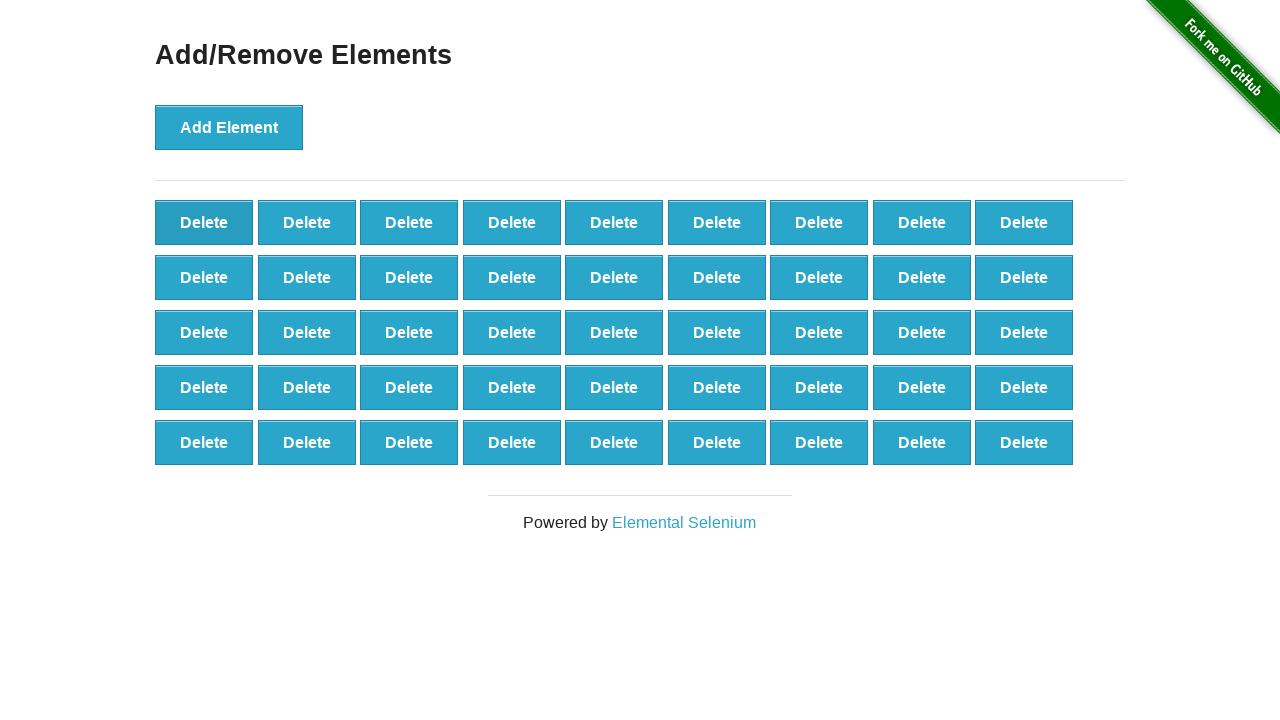

Clicked 'Delete' button to remove element (iteration 56/100) at (204, 222) on button[onclick='deleteElement()'] >> nth=0
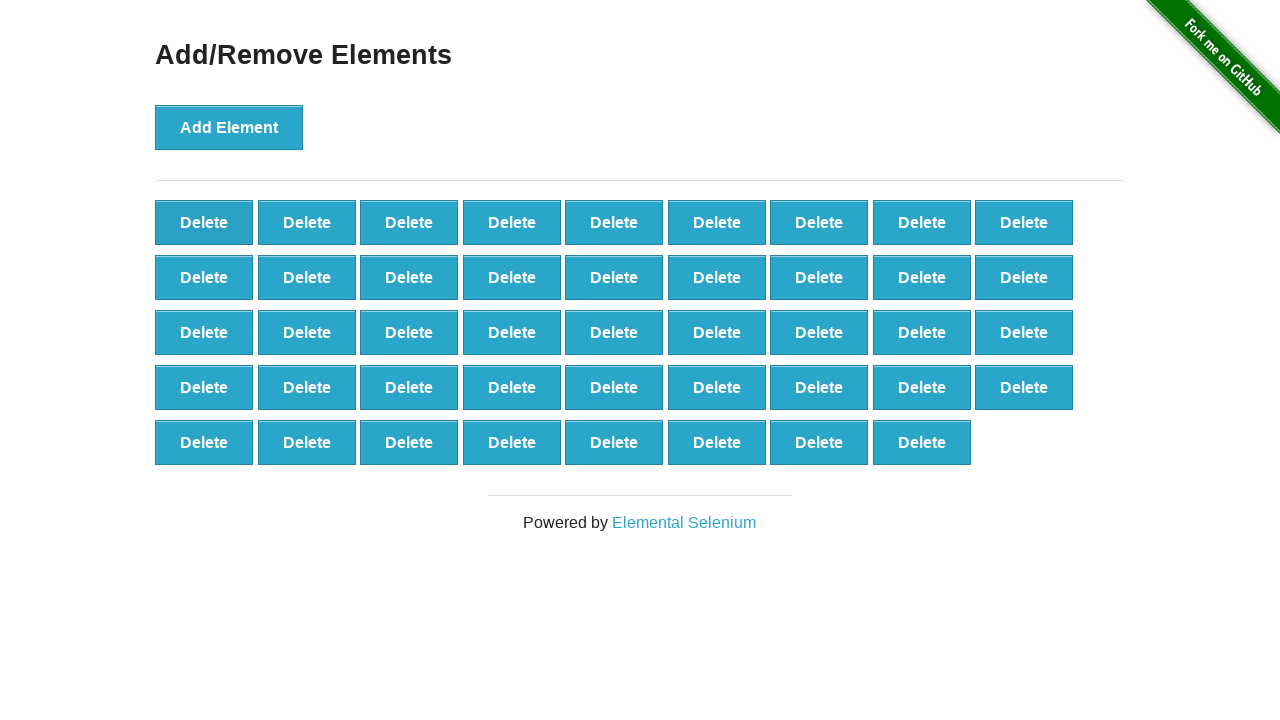

Clicked 'Delete' button to remove element (iteration 57/100) at (204, 222) on button[onclick='deleteElement()'] >> nth=0
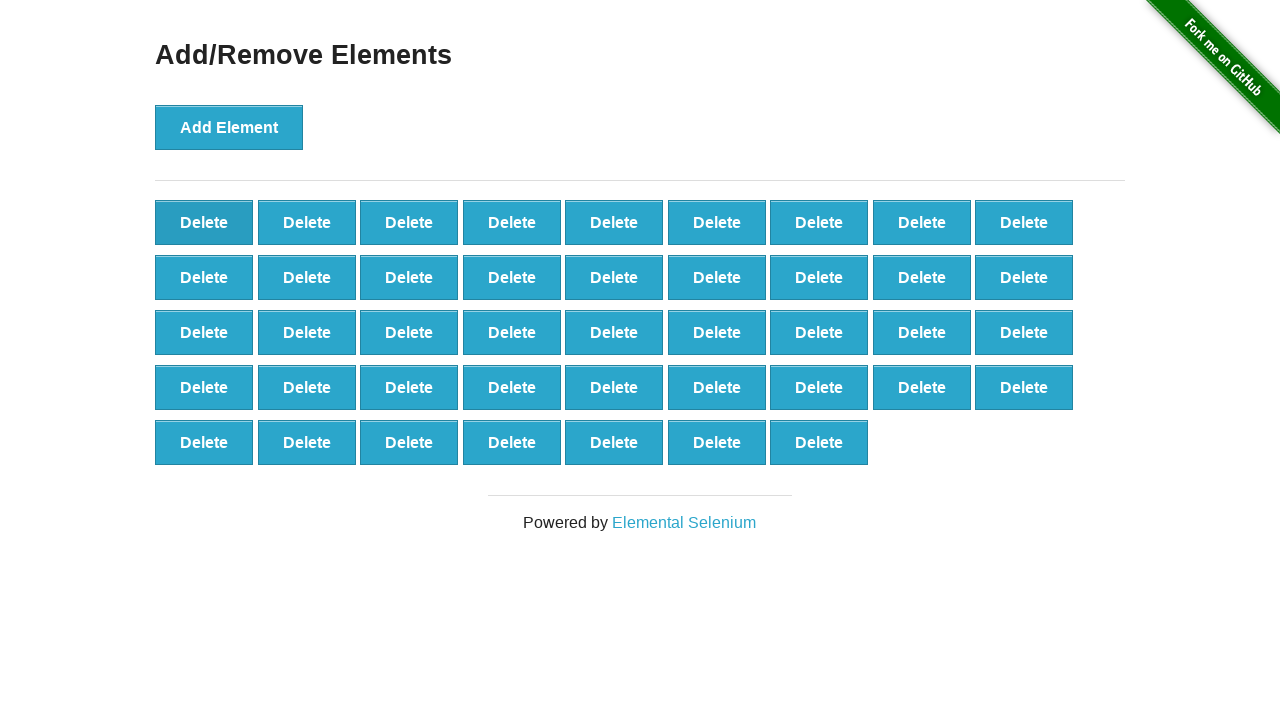

Clicked 'Delete' button to remove element (iteration 58/100) at (204, 222) on button[onclick='deleteElement()'] >> nth=0
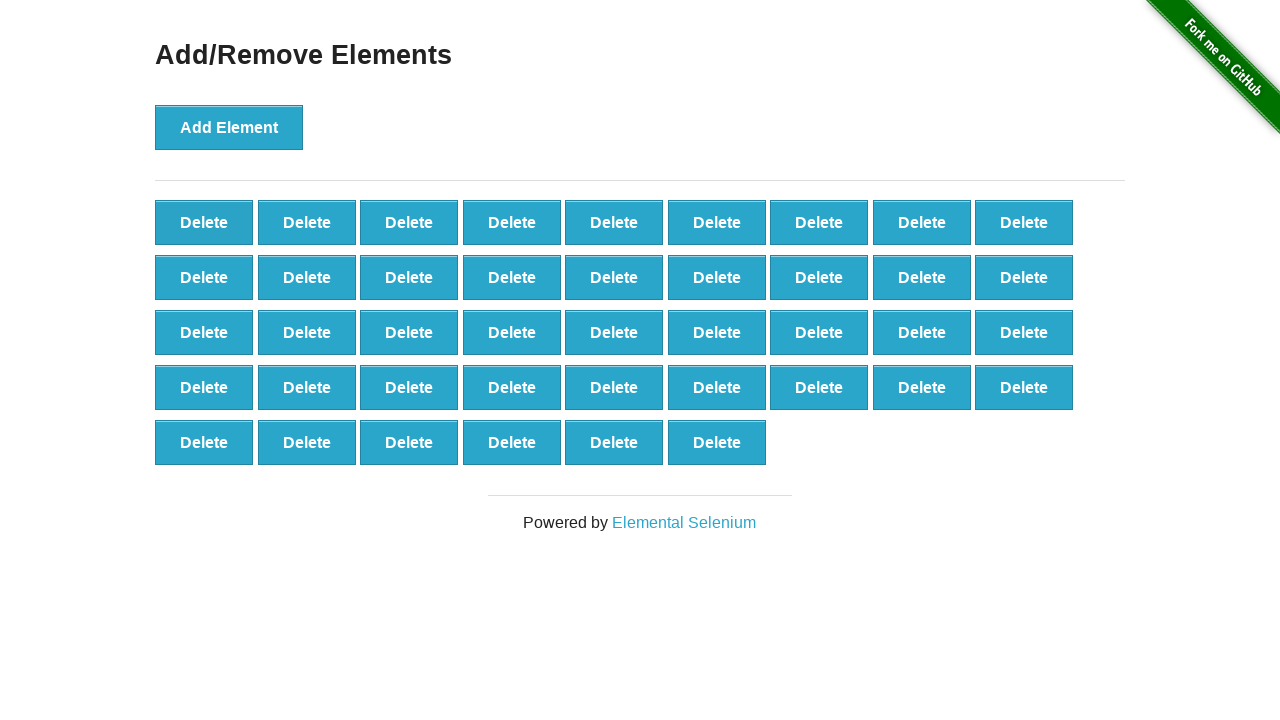

Clicked 'Delete' button to remove element (iteration 59/100) at (204, 222) on button[onclick='deleteElement()'] >> nth=0
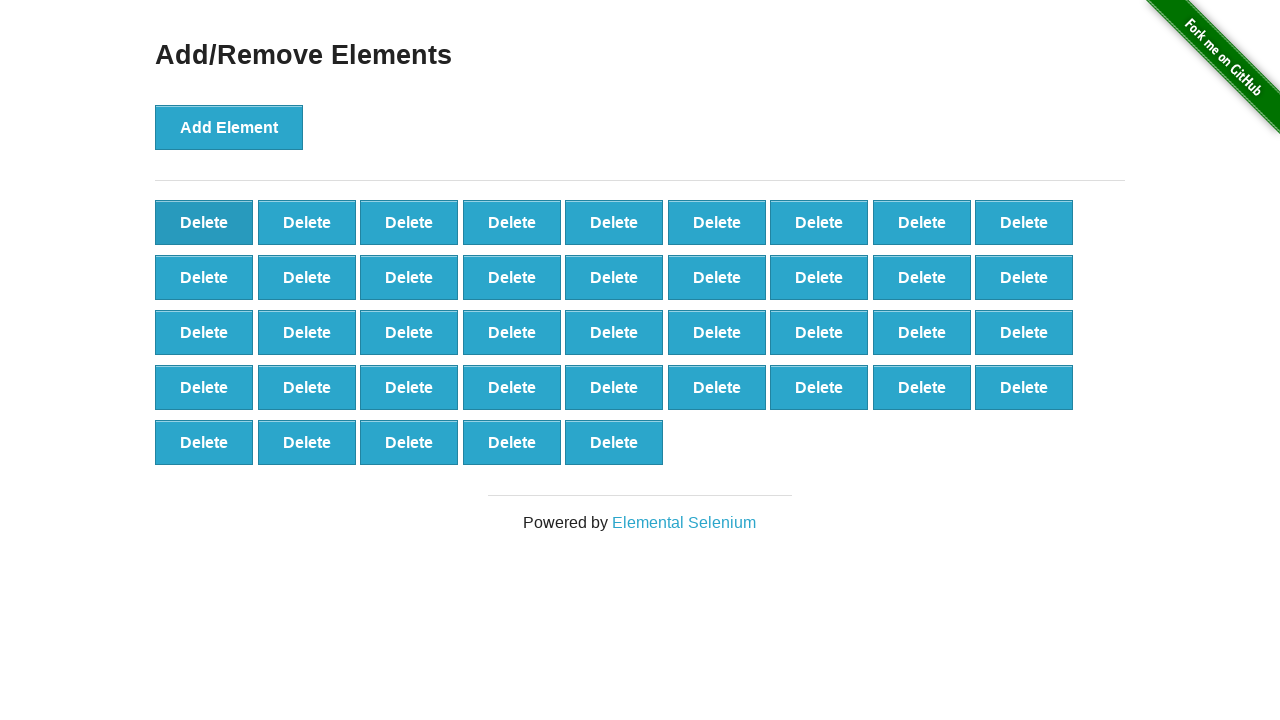

Clicked 'Delete' button to remove element (iteration 60/100) at (204, 222) on button[onclick='deleteElement()'] >> nth=0
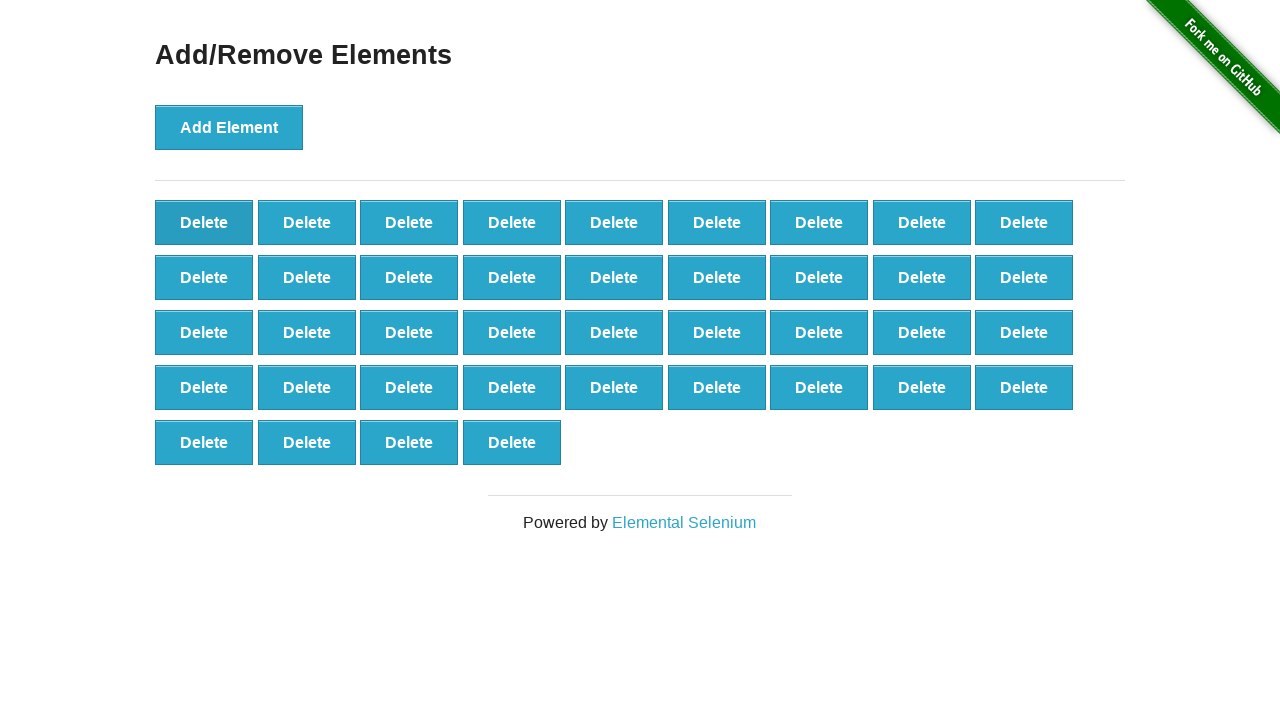

Clicked 'Delete' button to remove element (iteration 61/100) at (204, 222) on button[onclick='deleteElement()'] >> nth=0
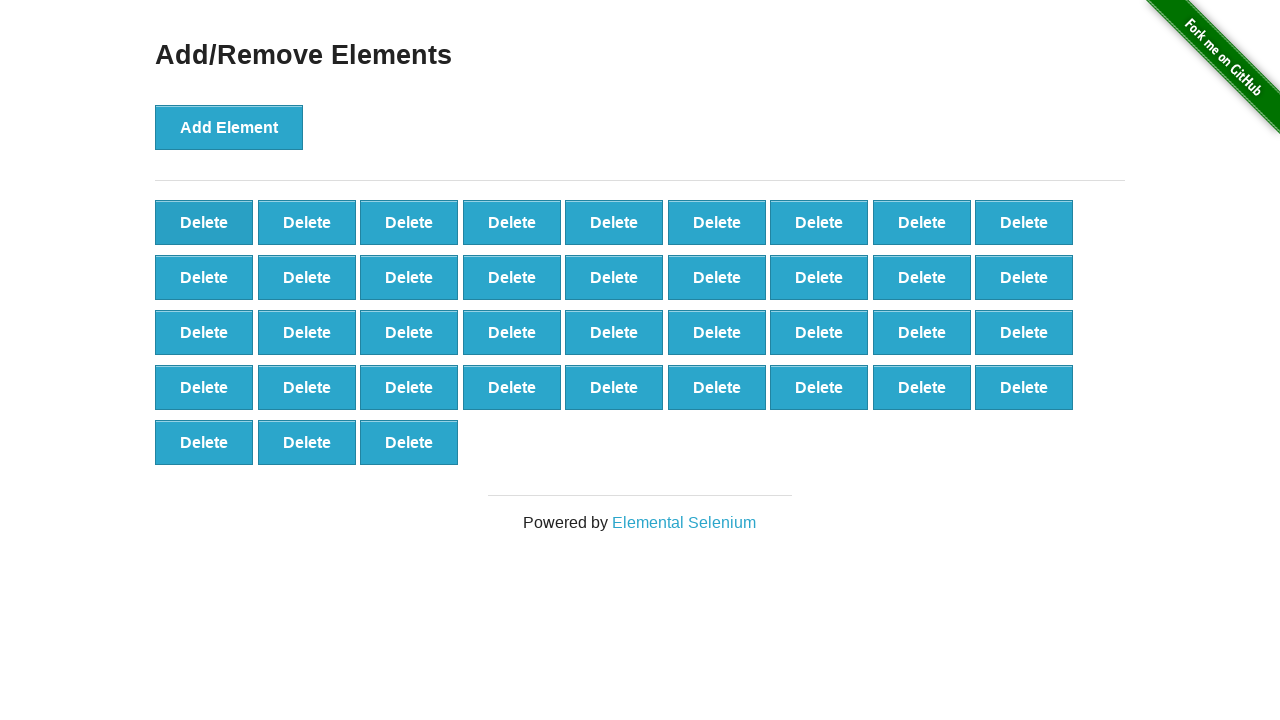

Clicked 'Delete' button to remove element (iteration 62/100) at (204, 222) on button[onclick='deleteElement()'] >> nth=0
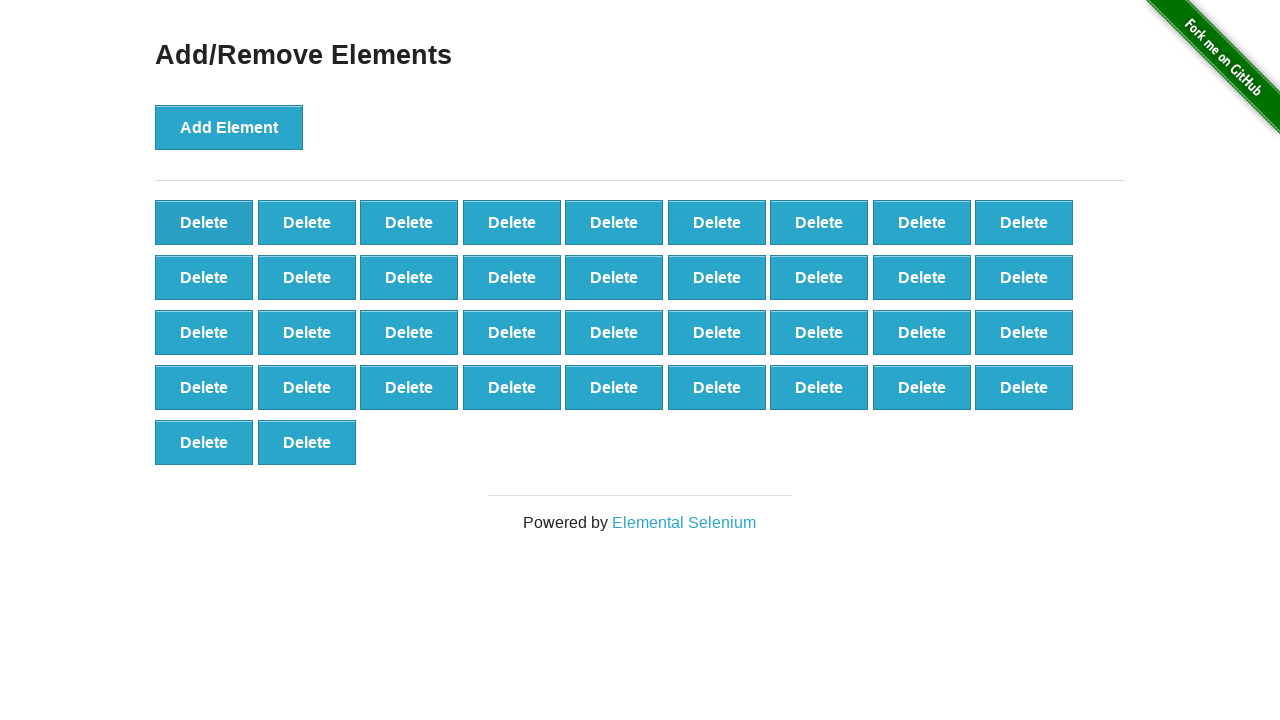

Clicked 'Delete' button to remove element (iteration 63/100) at (204, 222) on button[onclick='deleteElement()'] >> nth=0
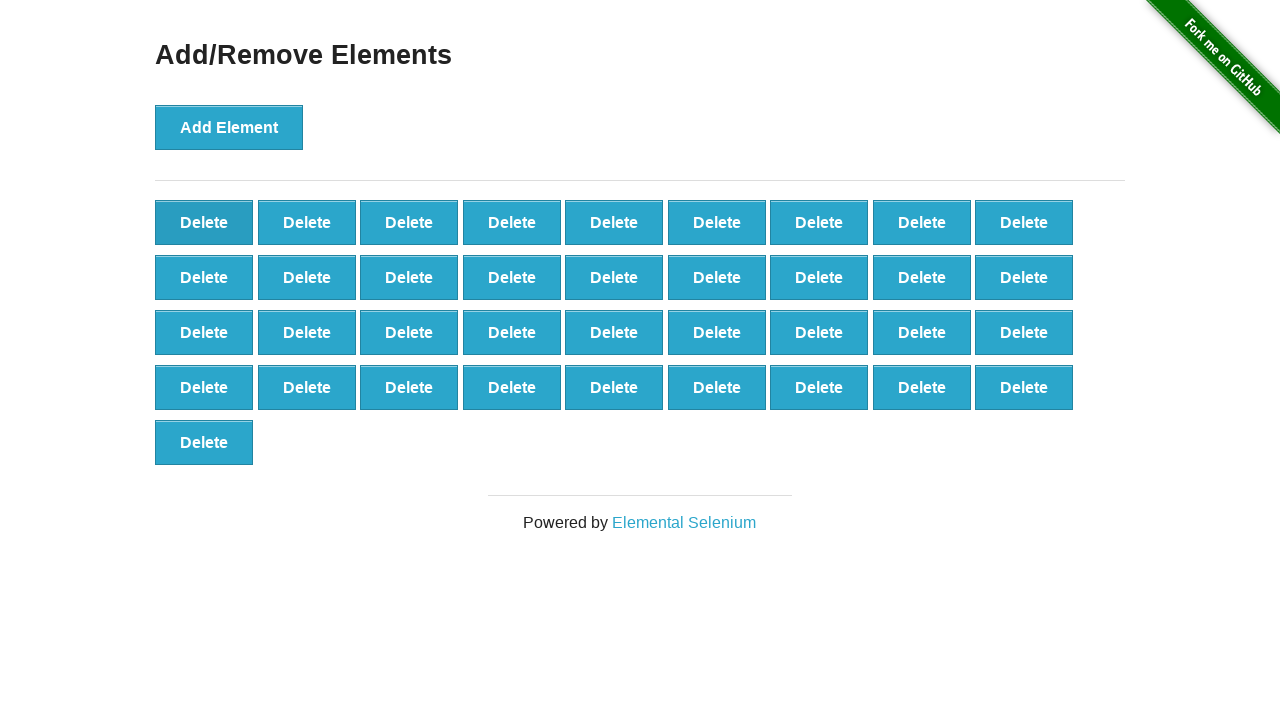

Clicked 'Delete' button to remove element (iteration 64/100) at (204, 222) on button[onclick='deleteElement()'] >> nth=0
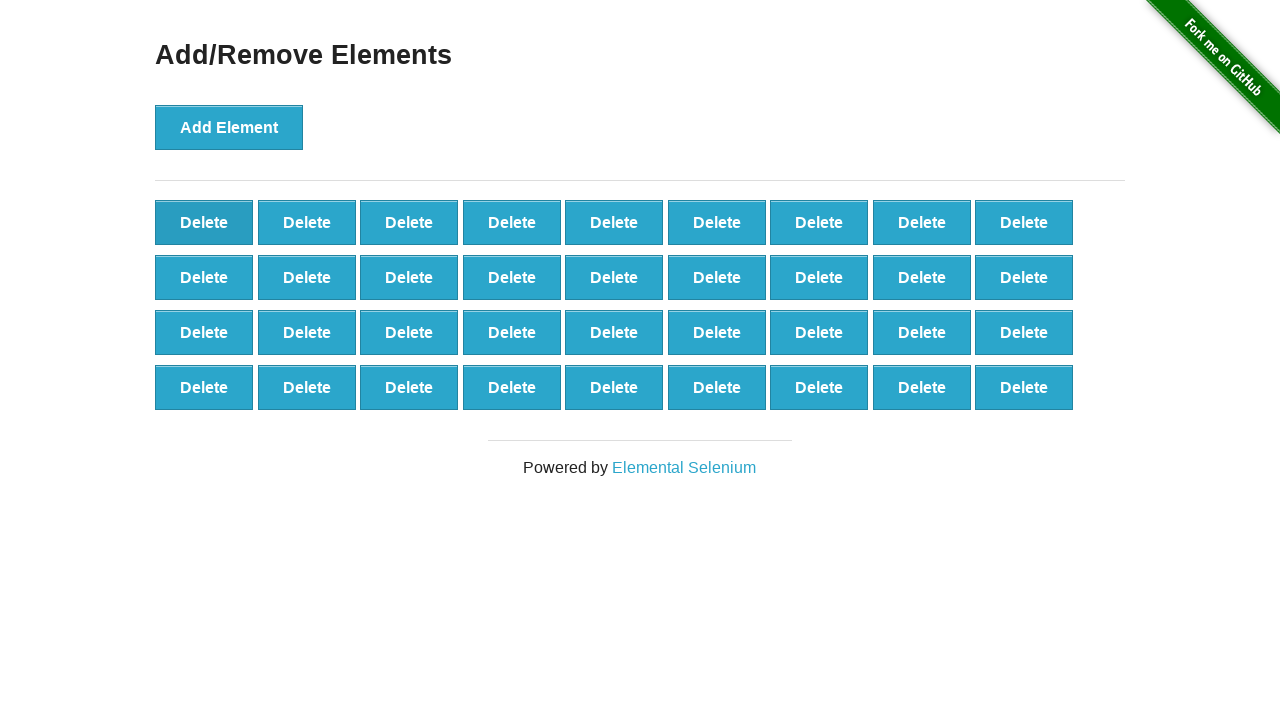

Clicked 'Delete' button to remove element (iteration 65/100) at (204, 222) on button[onclick='deleteElement()'] >> nth=0
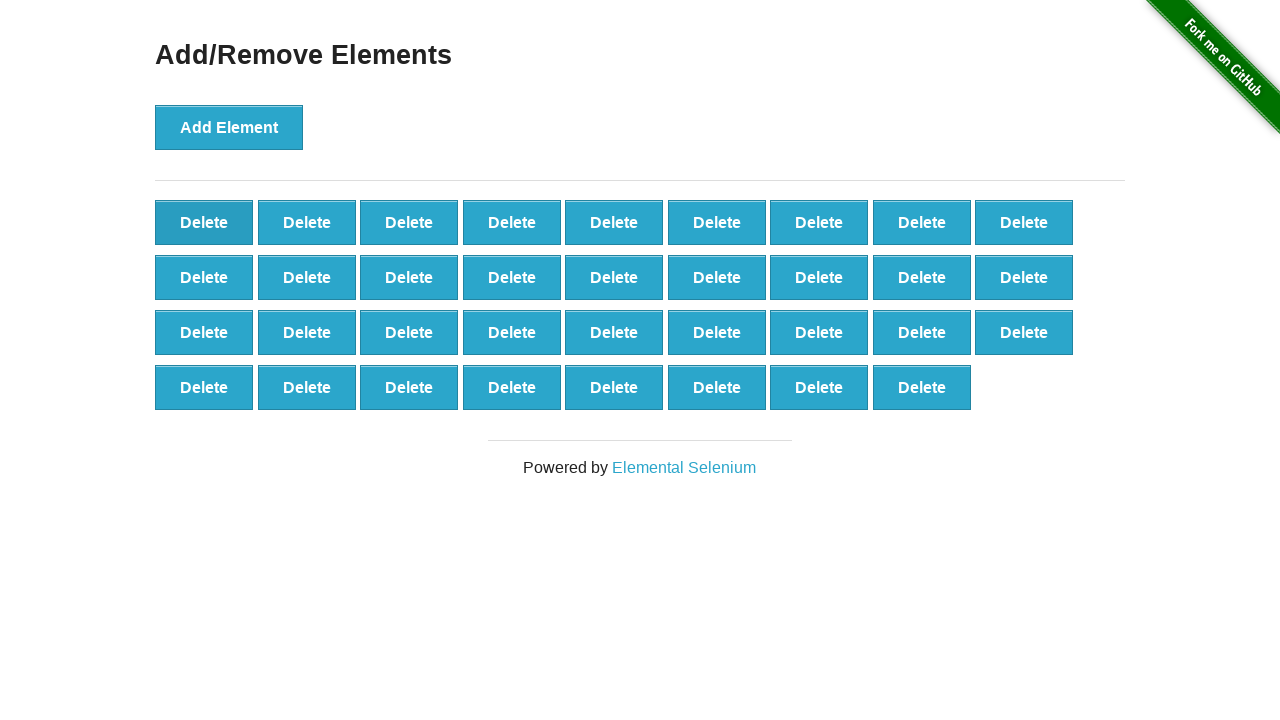

Clicked 'Delete' button to remove element (iteration 66/100) at (204, 222) on button[onclick='deleteElement()'] >> nth=0
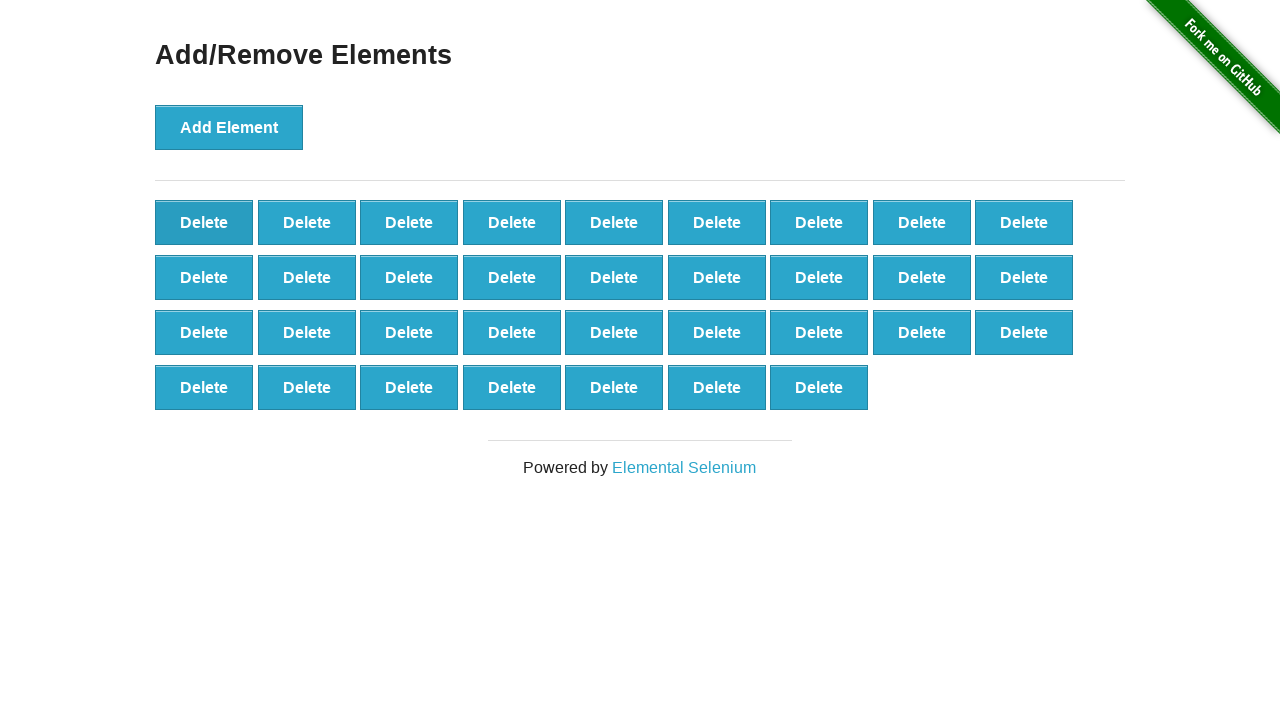

Clicked 'Delete' button to remove element (iteration 67/100) at (204, 222) on button[onclick='deleteElement()'] >> nth=0
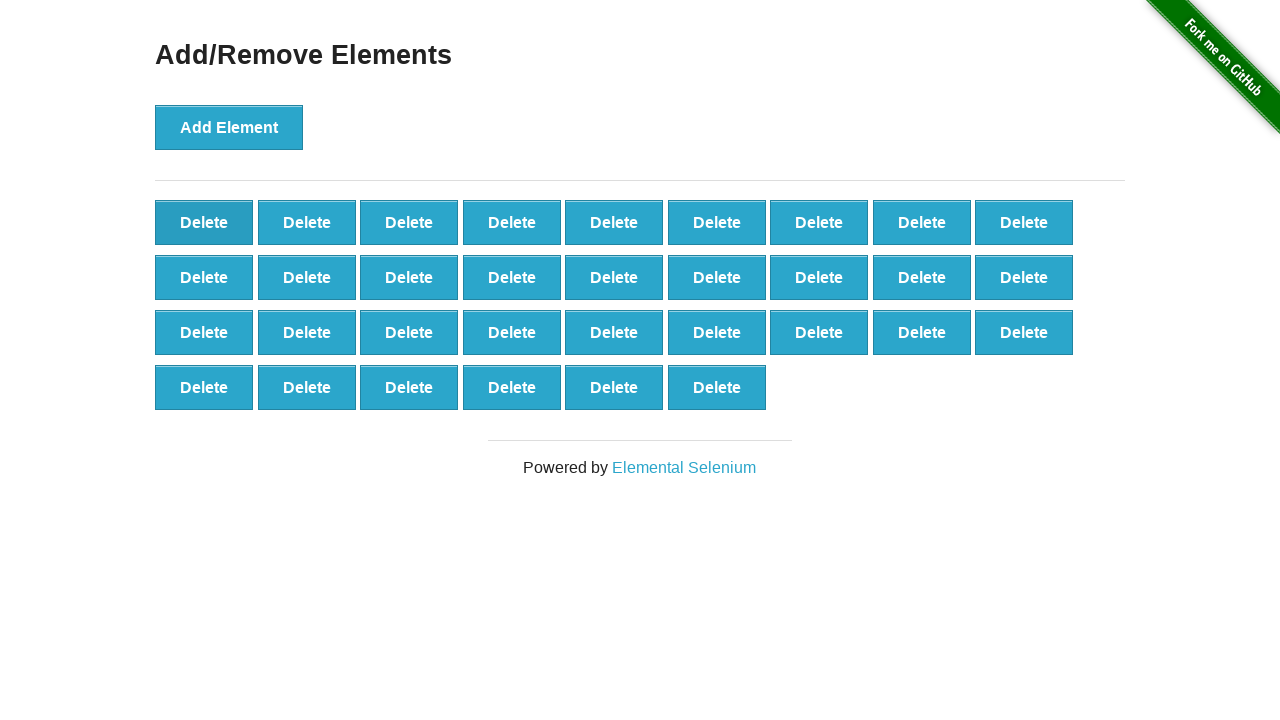

Clicked 'Delete' button to remove element (iteration 68/100) at (204, 222) on button[onclick='deleteElement()'] >> nth=0
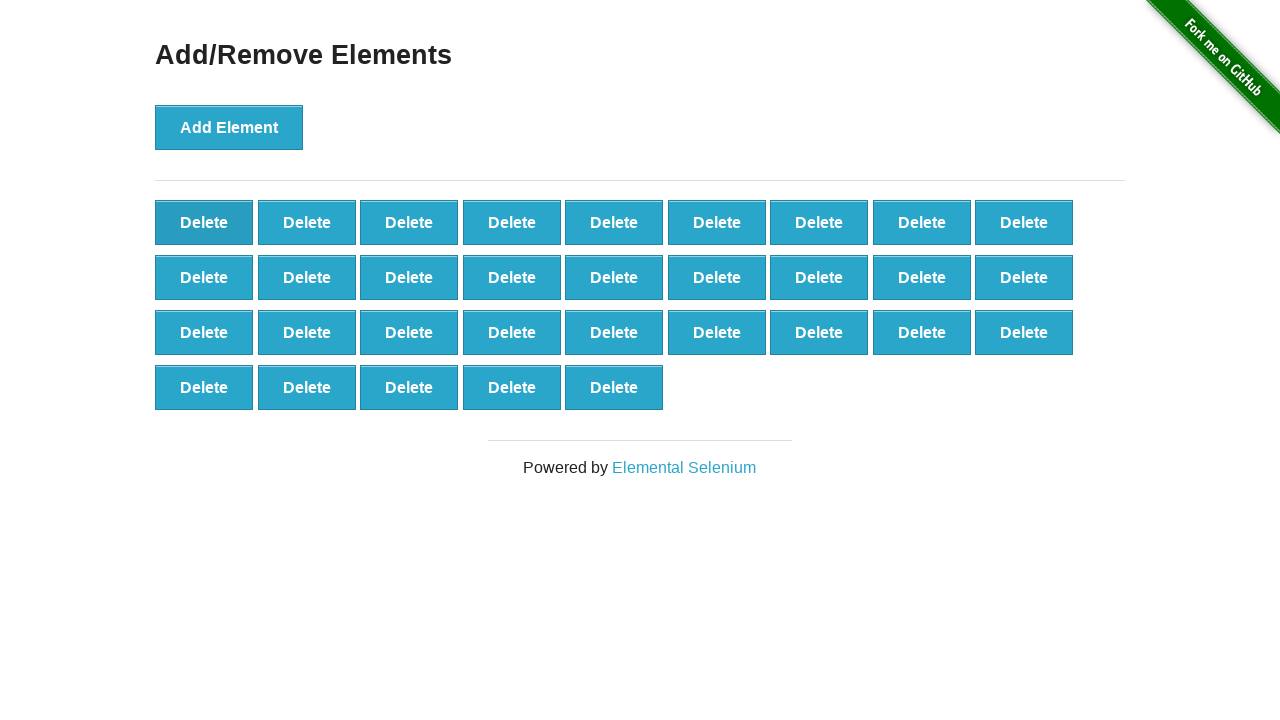

Clicked 'Delete' button to remove element (iteration 69/100) at (204, 222) on button[onclick='deleteElement()'] >> nth=0
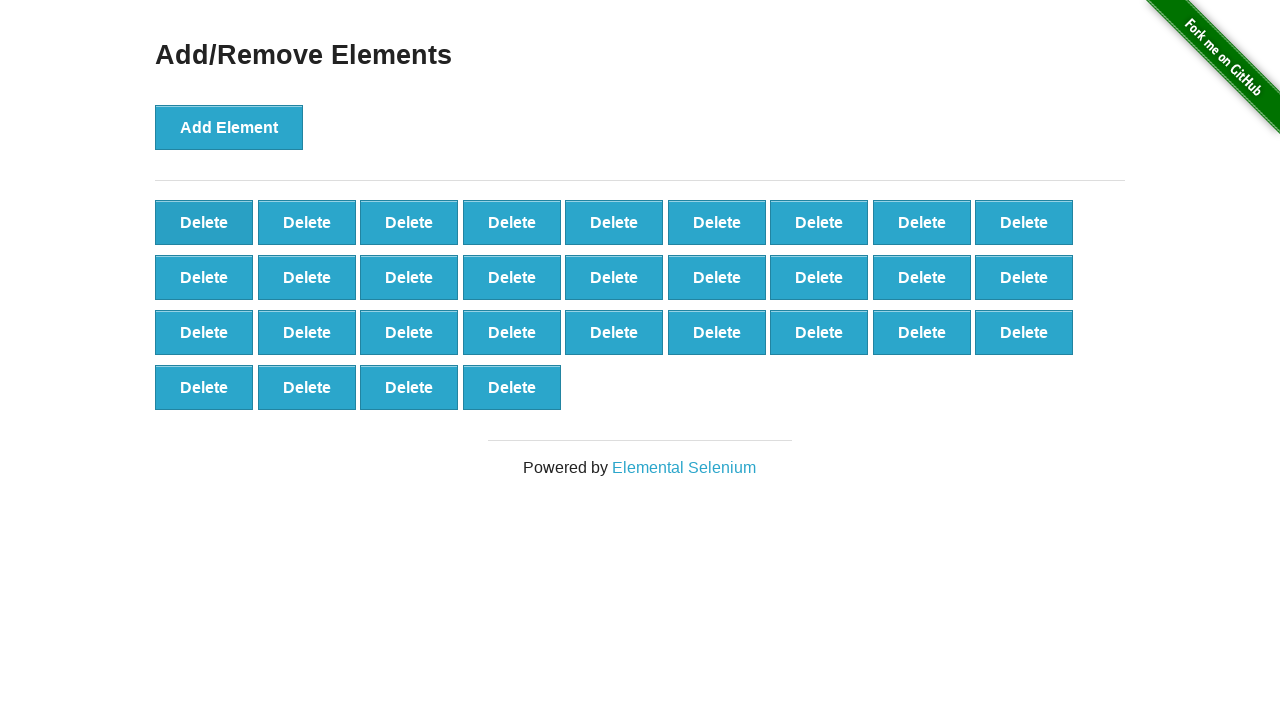

Clicked 'Delete' button to remove element (iteration 70/100) at (204, 222) on button[onclick='deleteElement()'] >> nth=0
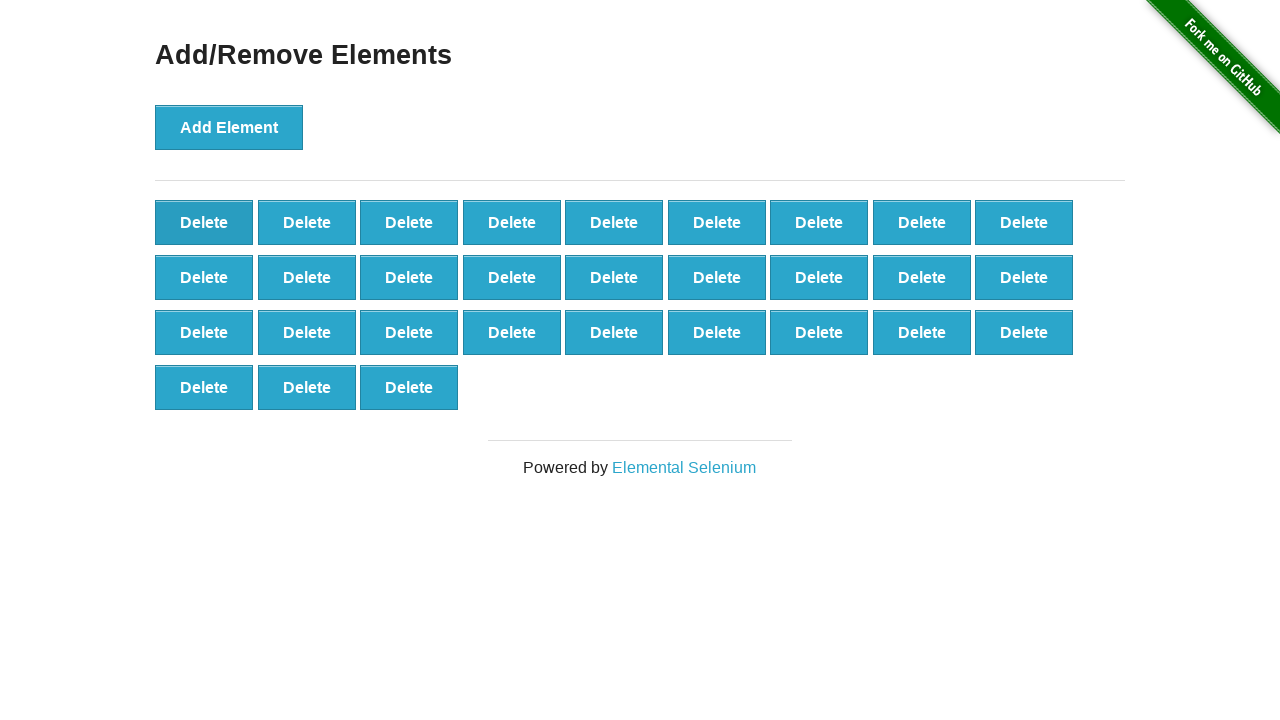

Clicked 'Delete' button to remove element (iteration 71/100) at (204, 222) on button[onclick='deleteElement()'] >> nth=0
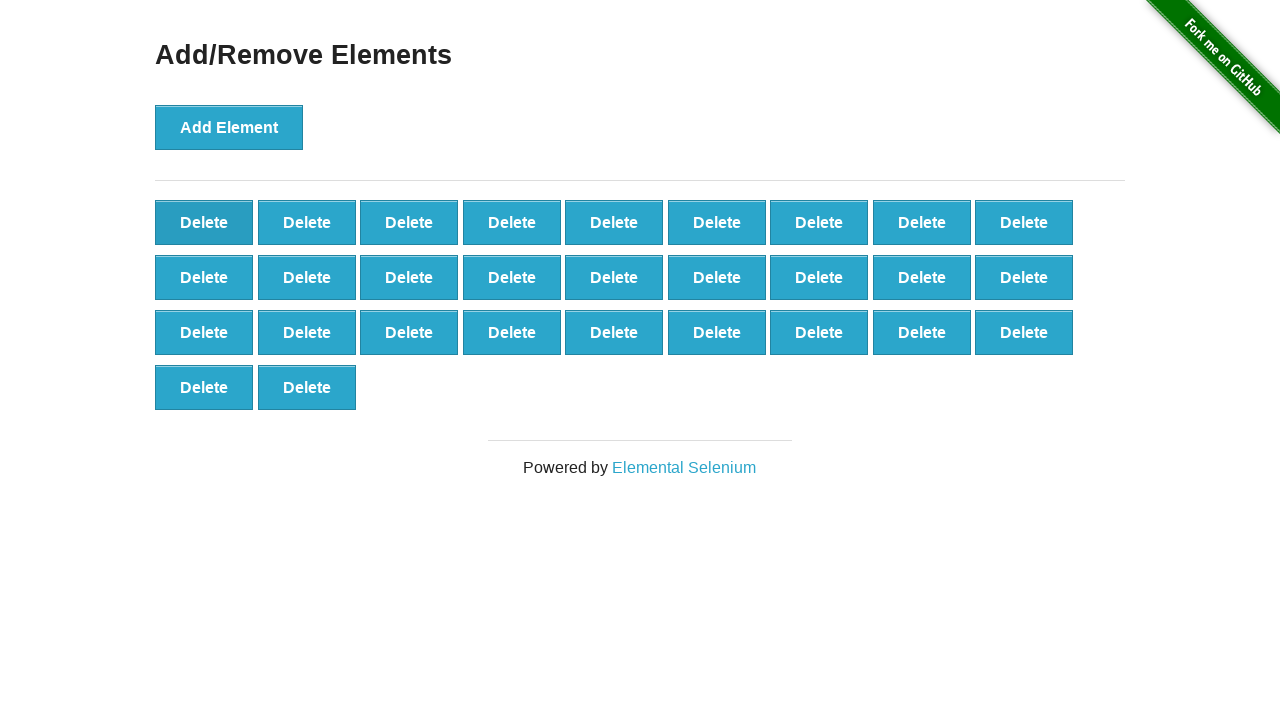

Clicked 'Delete' button to remove element (iteration 72/100) at (204, 222) on button[onclick='deleteElement()'] >> nth=0
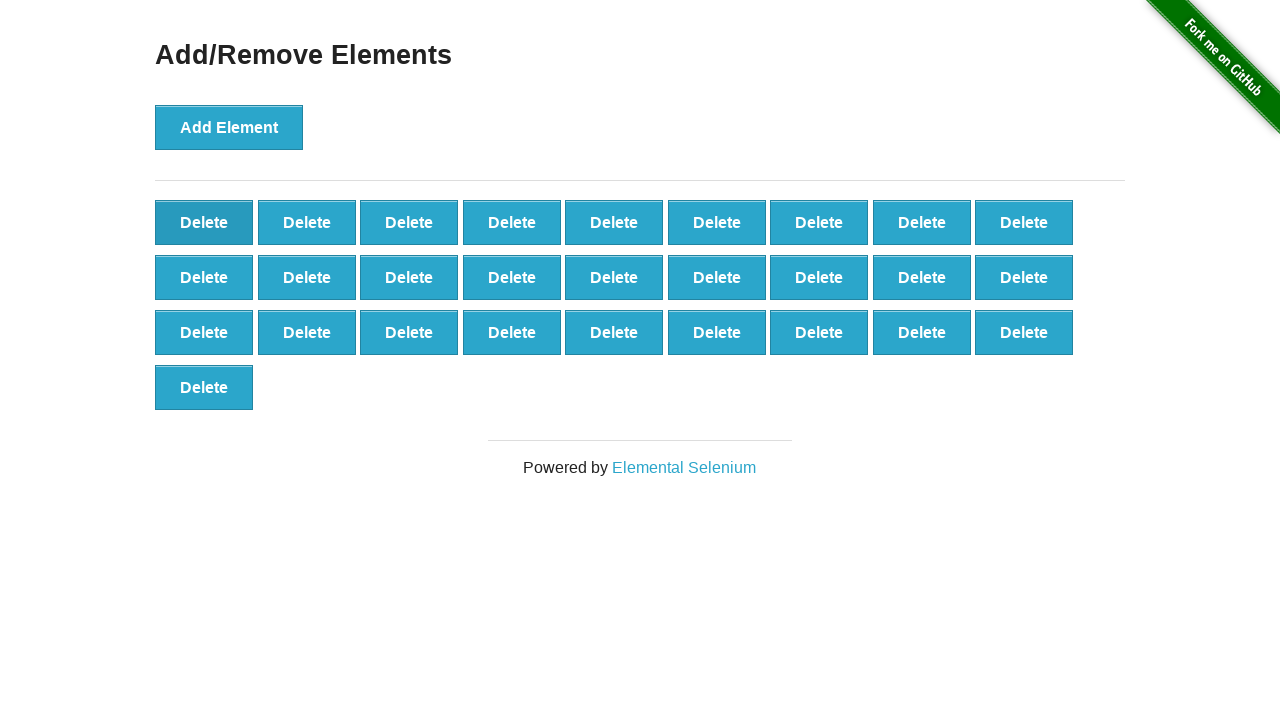

Clicked 'Delete' button to remove element (iteration 73/100) at (204, 222) on button[onclick='deleteElement()'] >> nth=0
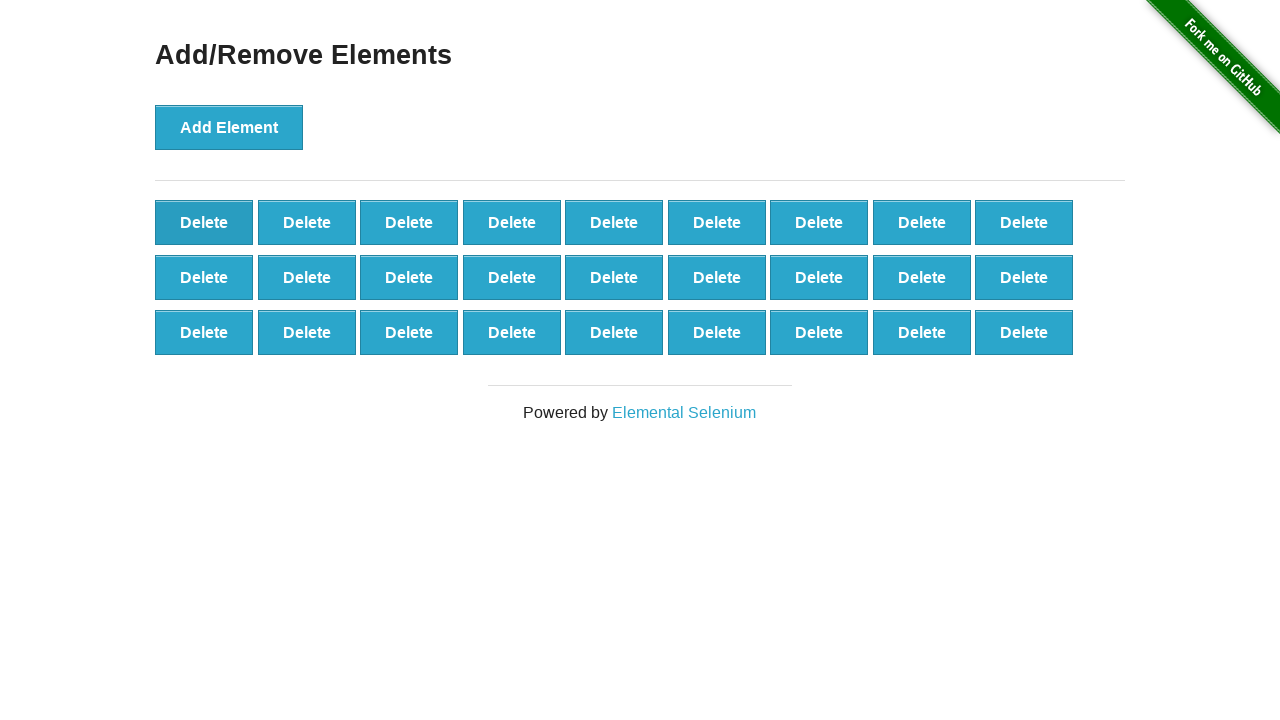

Clicked 'Delete' button to remove element (iteration 74/100) at (204, 222) on button[onclick='deleteElement()'] >> nth=0
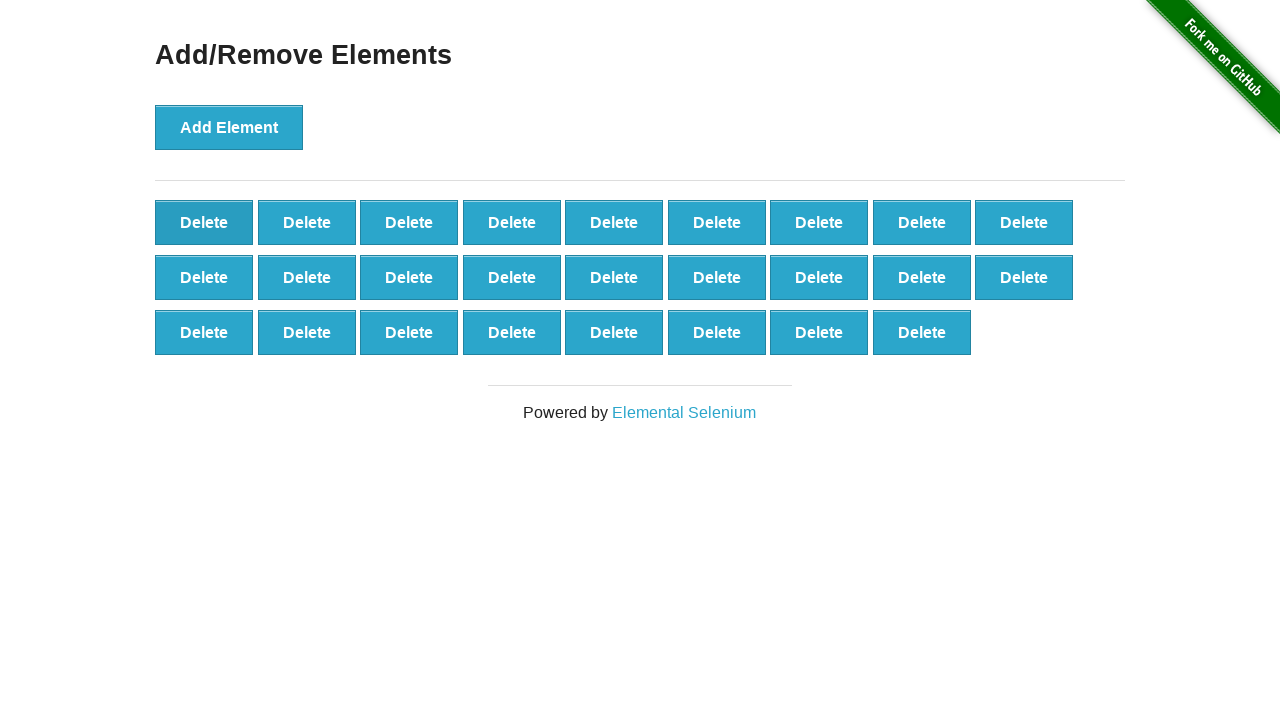

Clicked 'Delete' button to remove element (iteration 75/100) at (204, 222) on button[onclick='deleteElement()'] >> nth=0
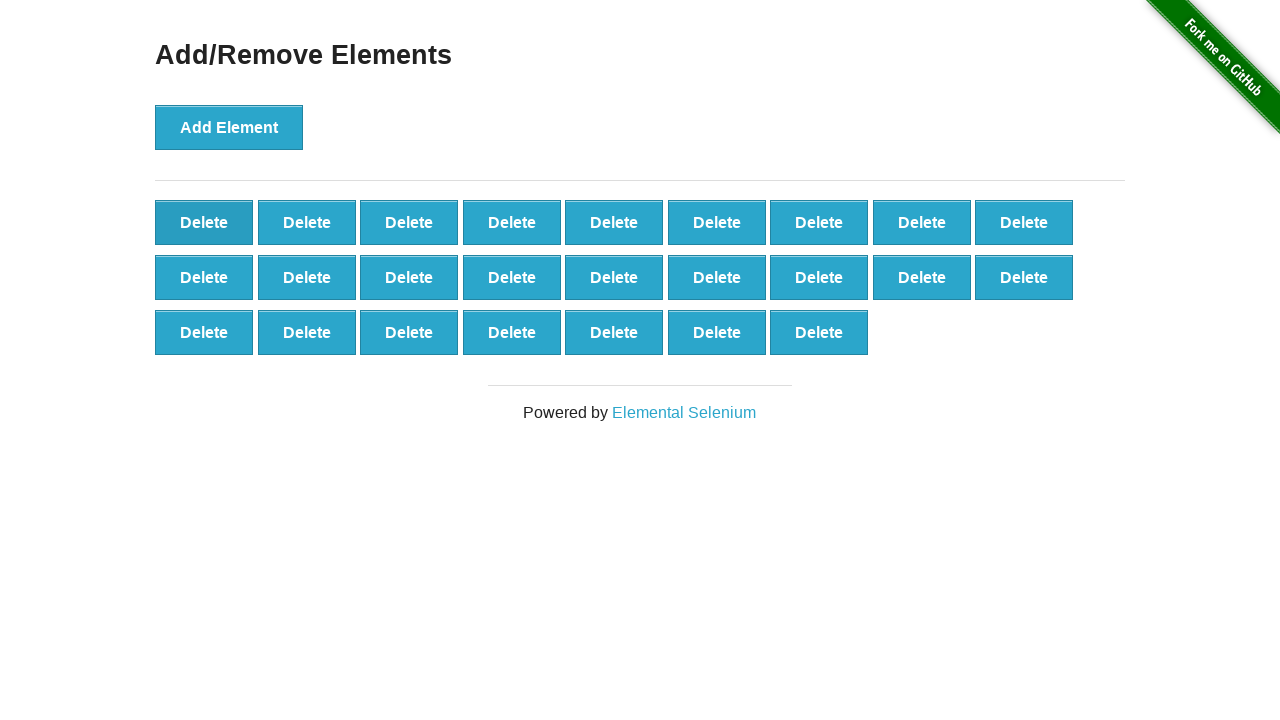

Clicked 'Delete' button to remove element (iteration 76/100) at (204, 222) on button[onclick='deleteElement()'] >> nth=0
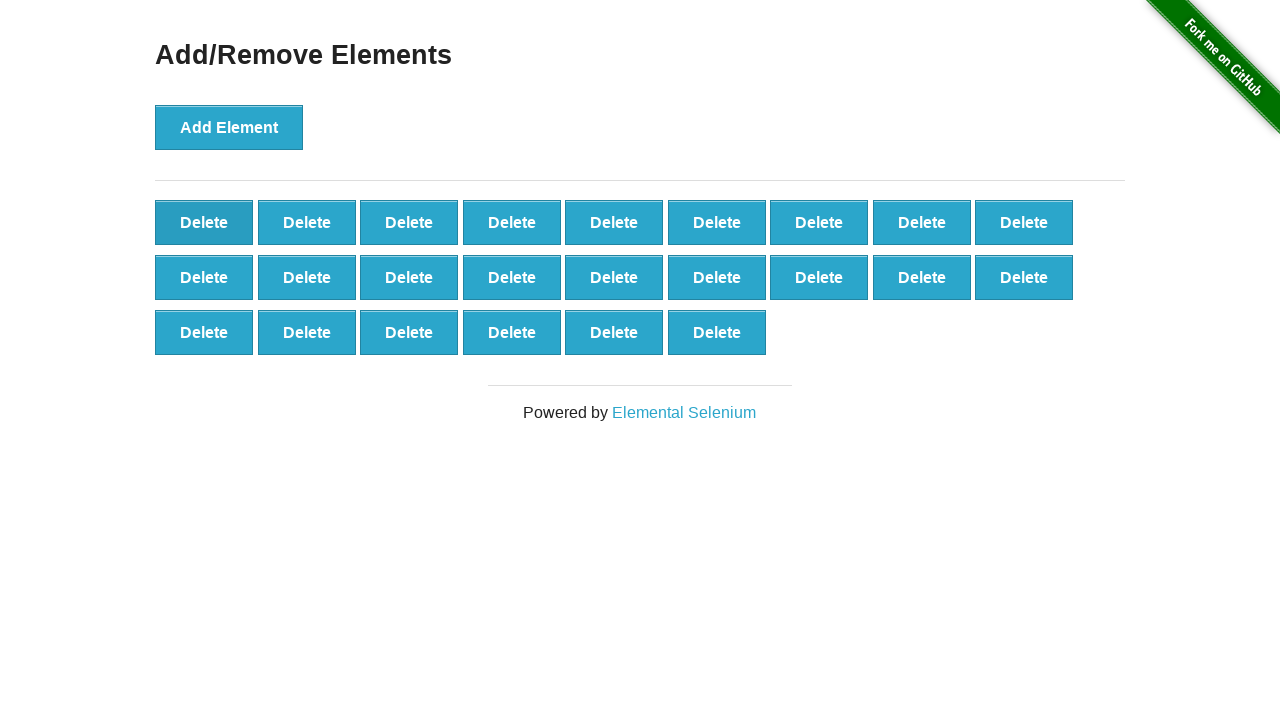

Clicked 'Delete' button to remove element (iteration 77/100) at (204, 222) on button[onclick='deleteElement()'] >> nth=0
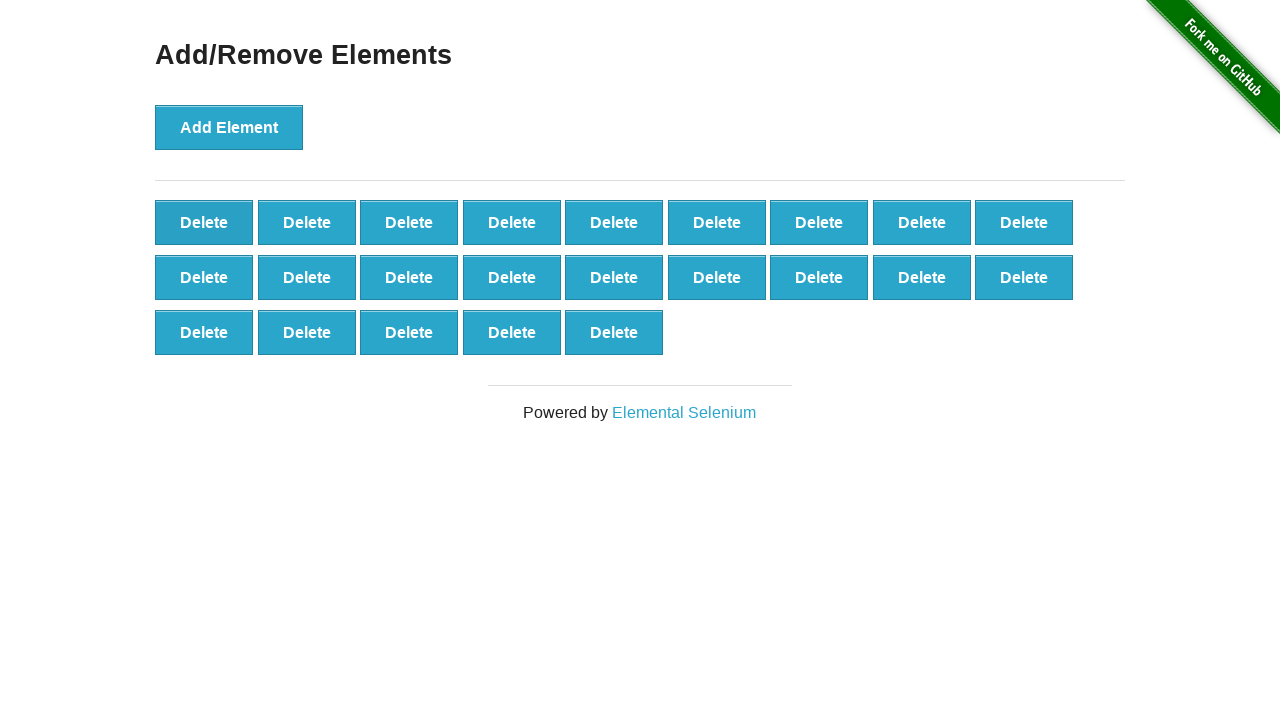

Clicked 'Delete' button to remove element (iteration 78/100) at (204, 222) on button[onclick='deleteElement()'] >> nth=0
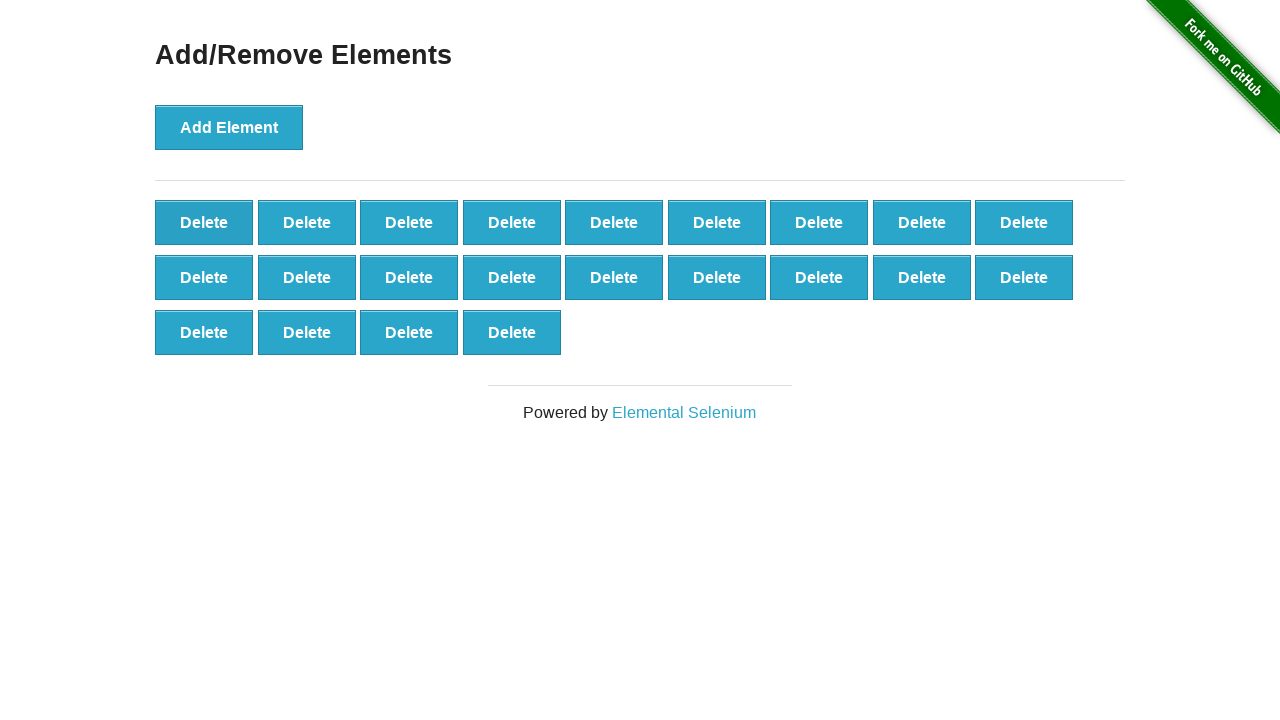

Clicked 'Delete' button to remove element (iteration 79/100) at (204, 222) on button[onclick='deleteElement()'] >> nth=0
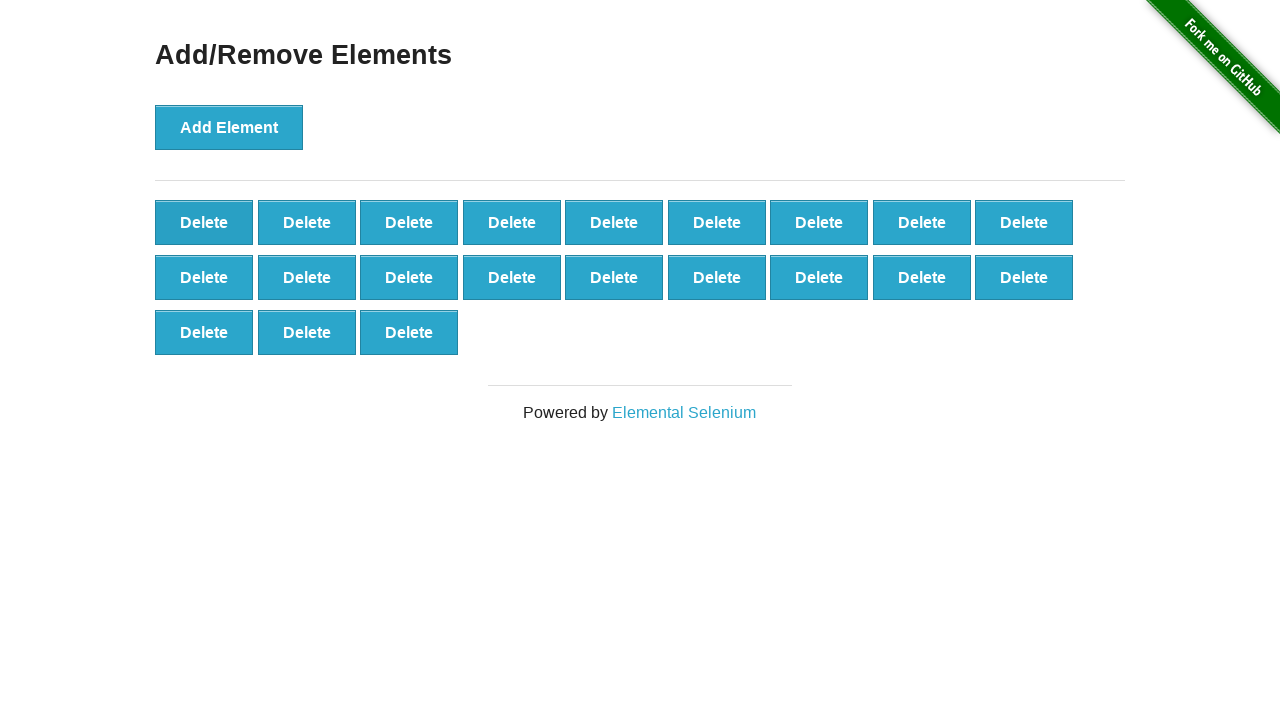

Clicked 'Delete' button to remove element (iteration 80/100) at (204, 222) on button[onclick='deleteElement()'] >> nth=0
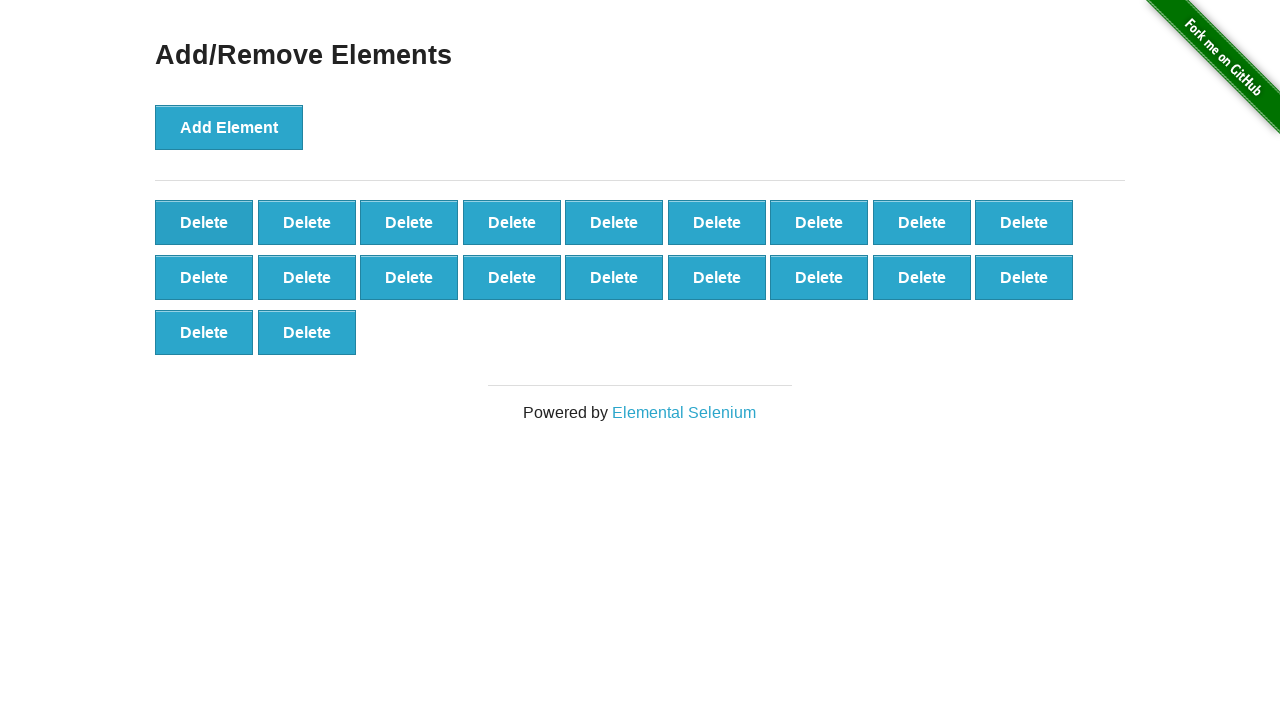

Clicked 'Delete' button to remove element (iteration 81/100) at (204, 222) on button[onclick='deleteElement()'] >> nth=0
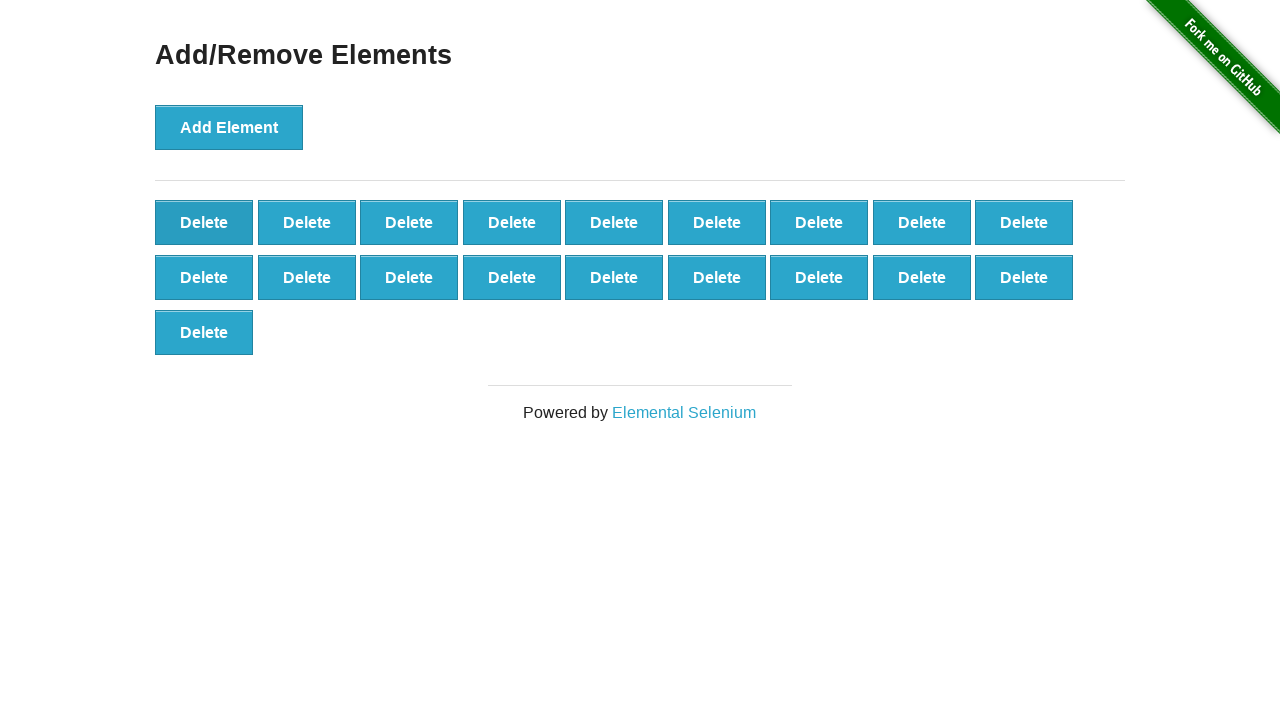

Clicked 'Delete' button to remove element (iteration 82/100) at (204, 222) on button[onclick='deleteElement()'] >> nth=0
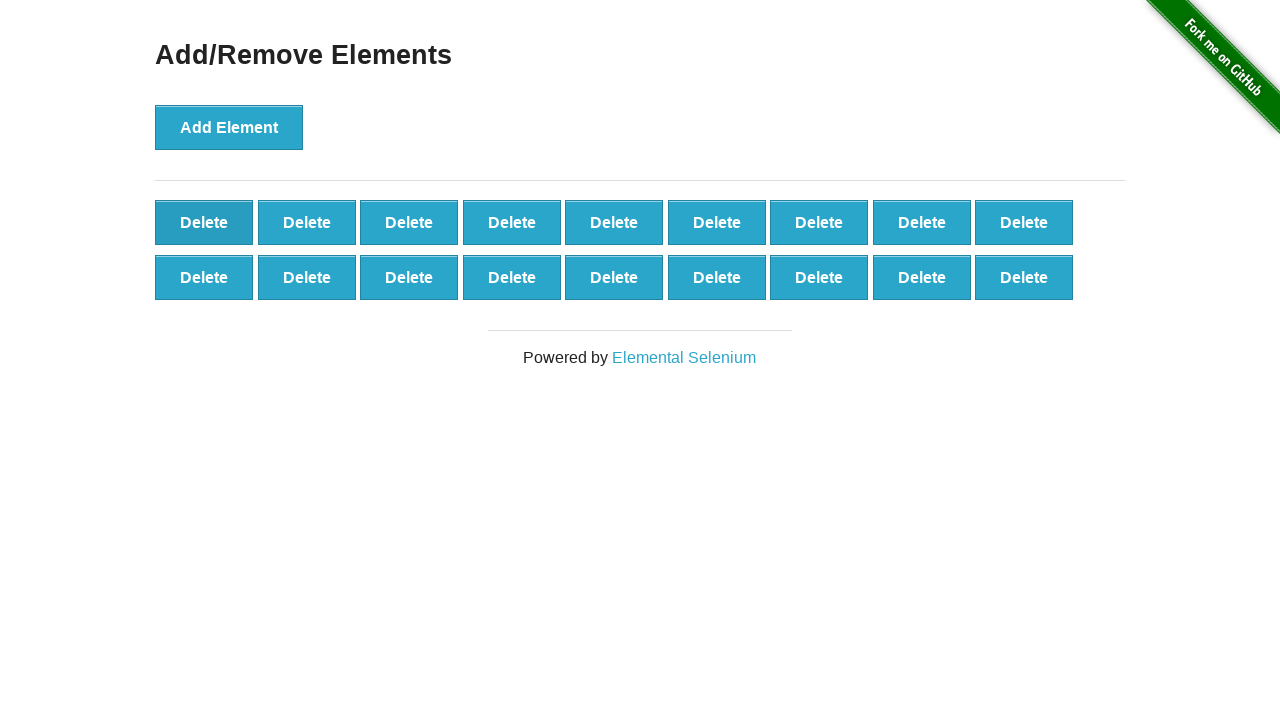

Clicked 'Delete' button to remove element (iteration 83/100) at (204, 222) on button[onclick='deleteElement()'] >> nth=0
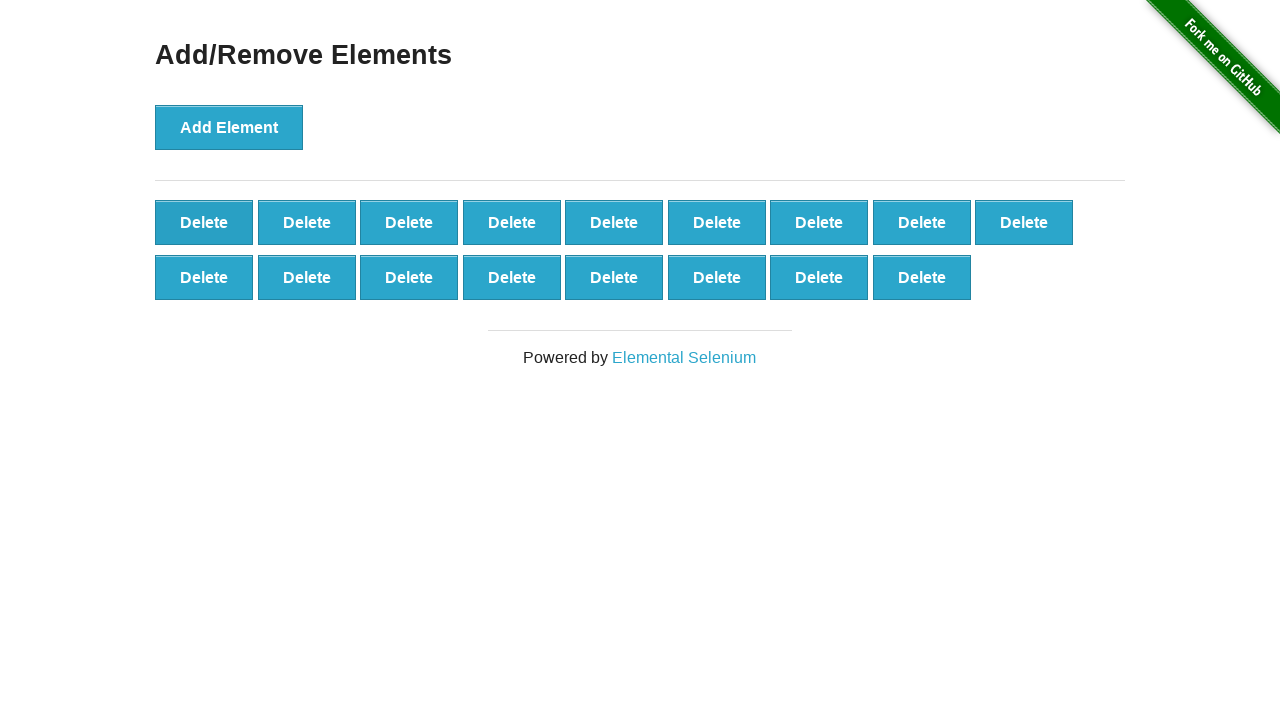

Clicked 'Delete' button to remove element (iteration 84/100) at (204, 222) on button[onclick='deleteElement()'] >> nth=0
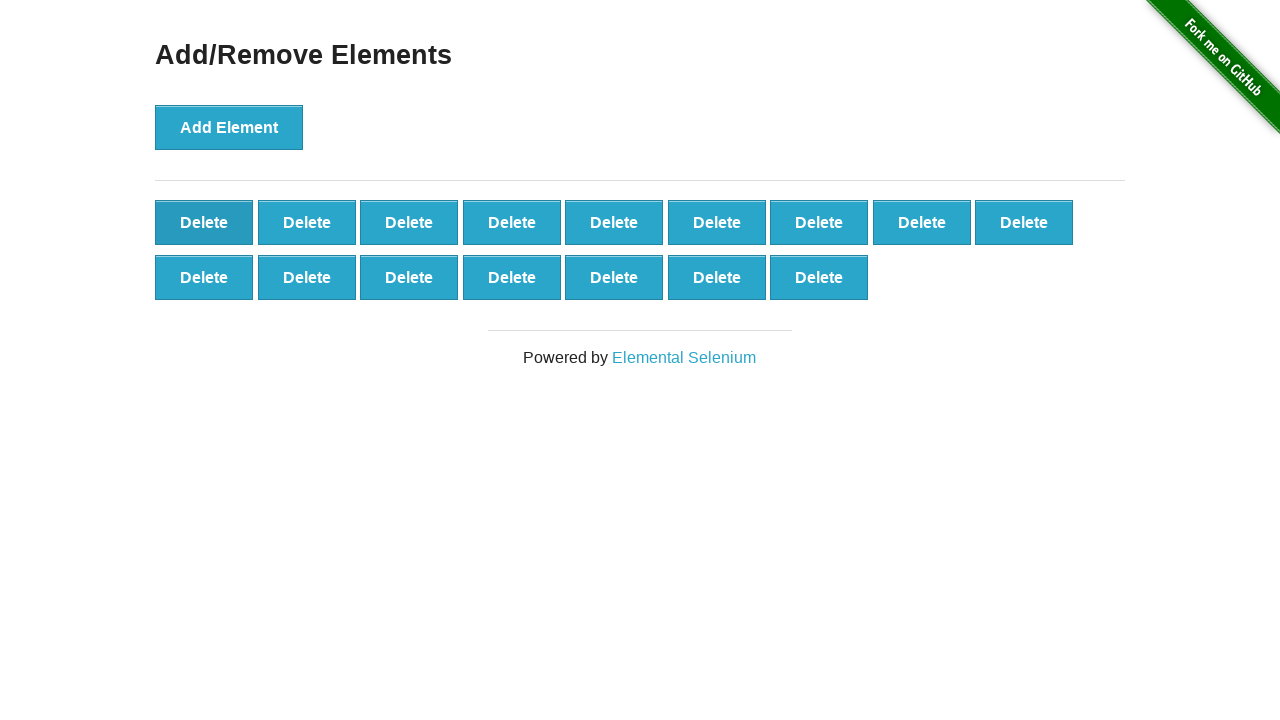

Clicked 'Delete' button to remove element (iteration 85/100) at (204, 222) on button[onclick='deleteElement()'] >> nth=0
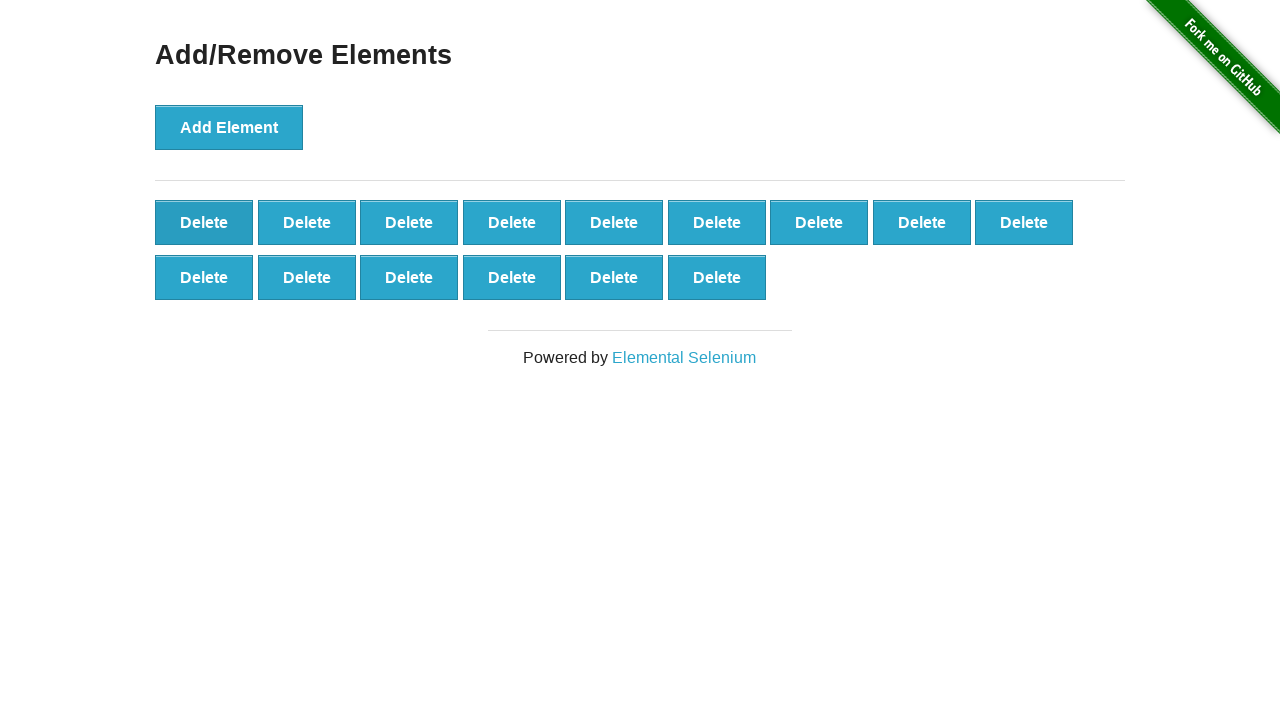

Clicked 'Delete' button to remove element (iteration 86/100) at (204, 222) on button[onclick='deleteElement()'] >> nth=0
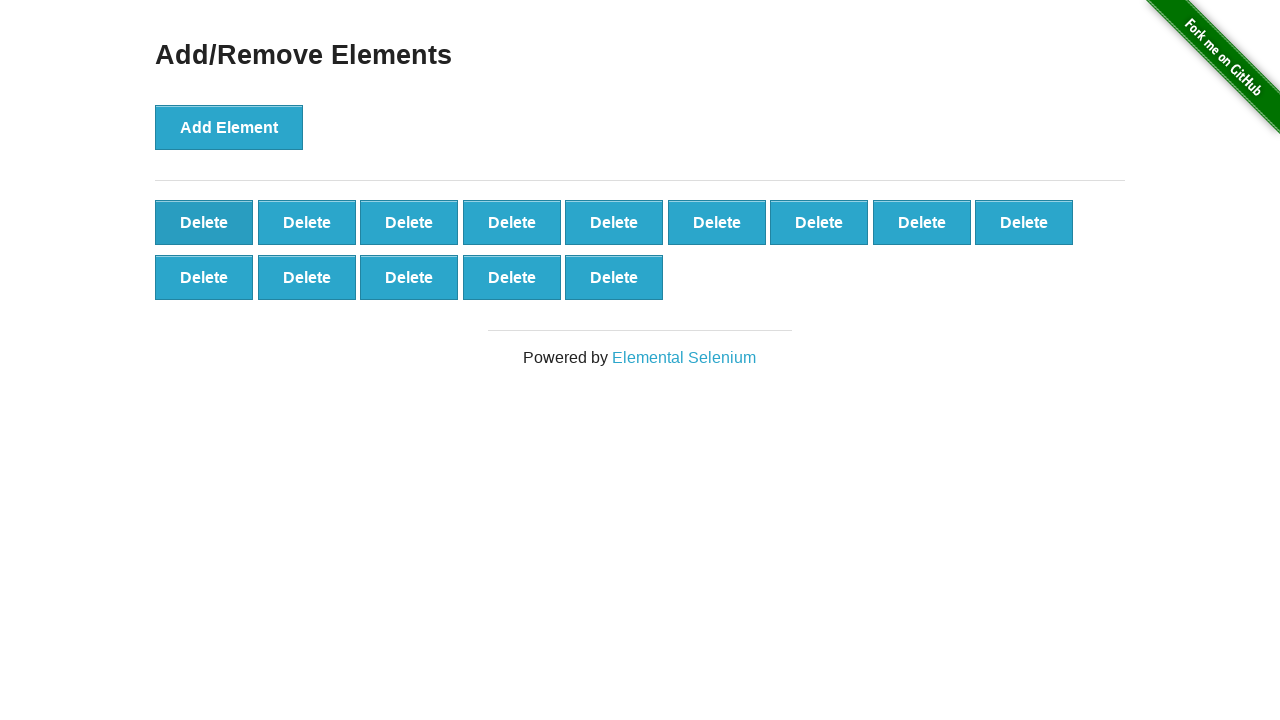

Clicked 'Delete' button to remove element (iteration 87/100) at (204, 222) on button[onclick='deleteElement()'] >> nth=0
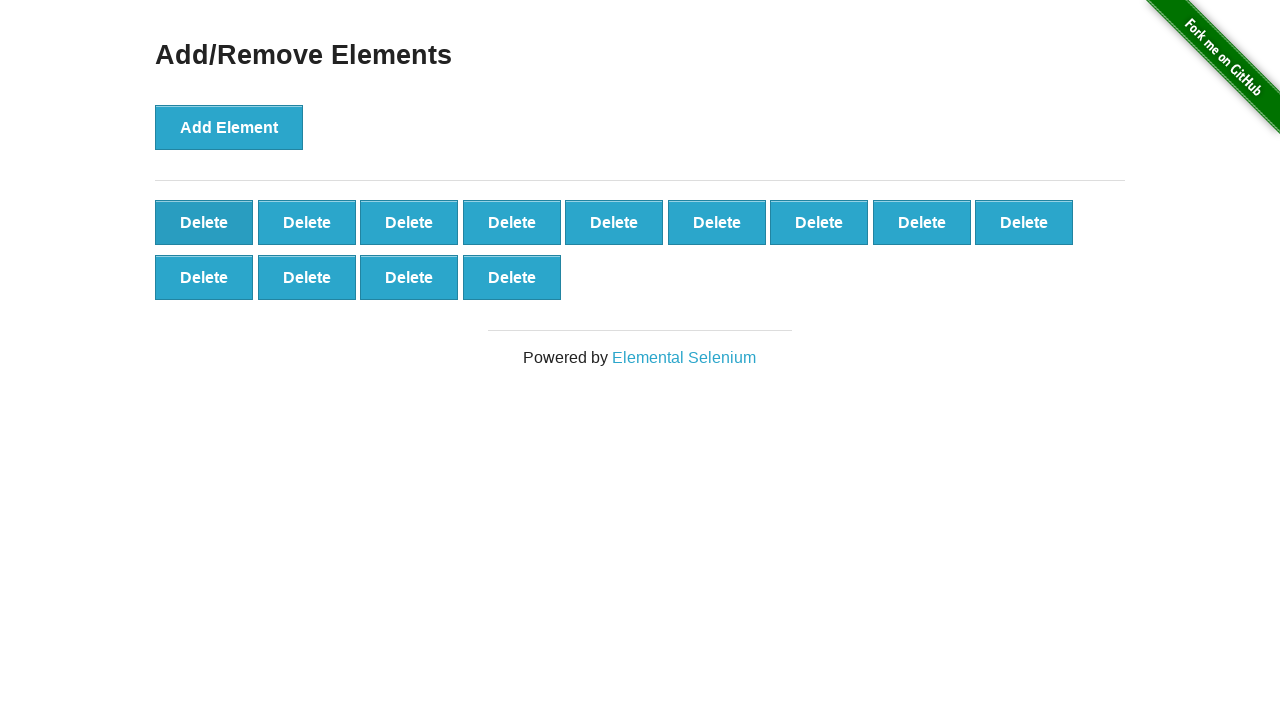

Clicked 'Delete' button to remove element (iteration 88/100) at (204, 222) on button[onclick='deleteElement()'] >> nth=0
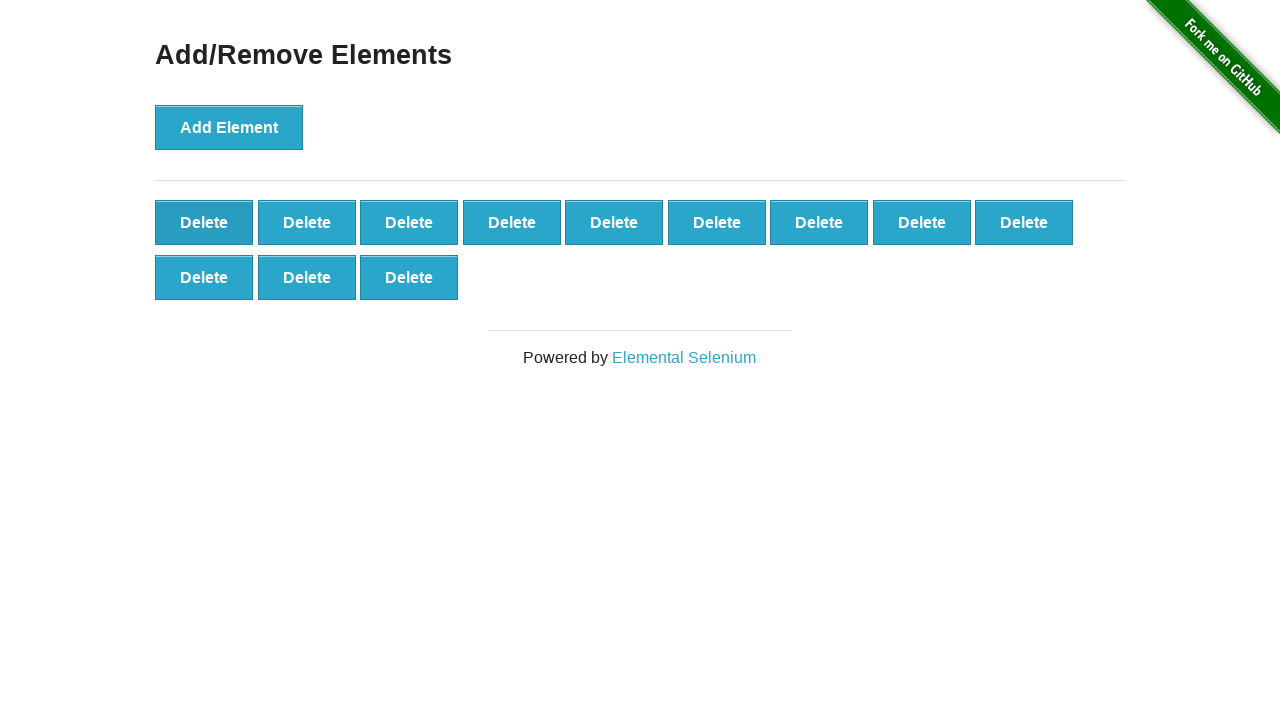

Clicked 'Delete' button to remove element (iteration 89/100) at (204, 222) on button[onclick='deleteElement()'] >> nth=0
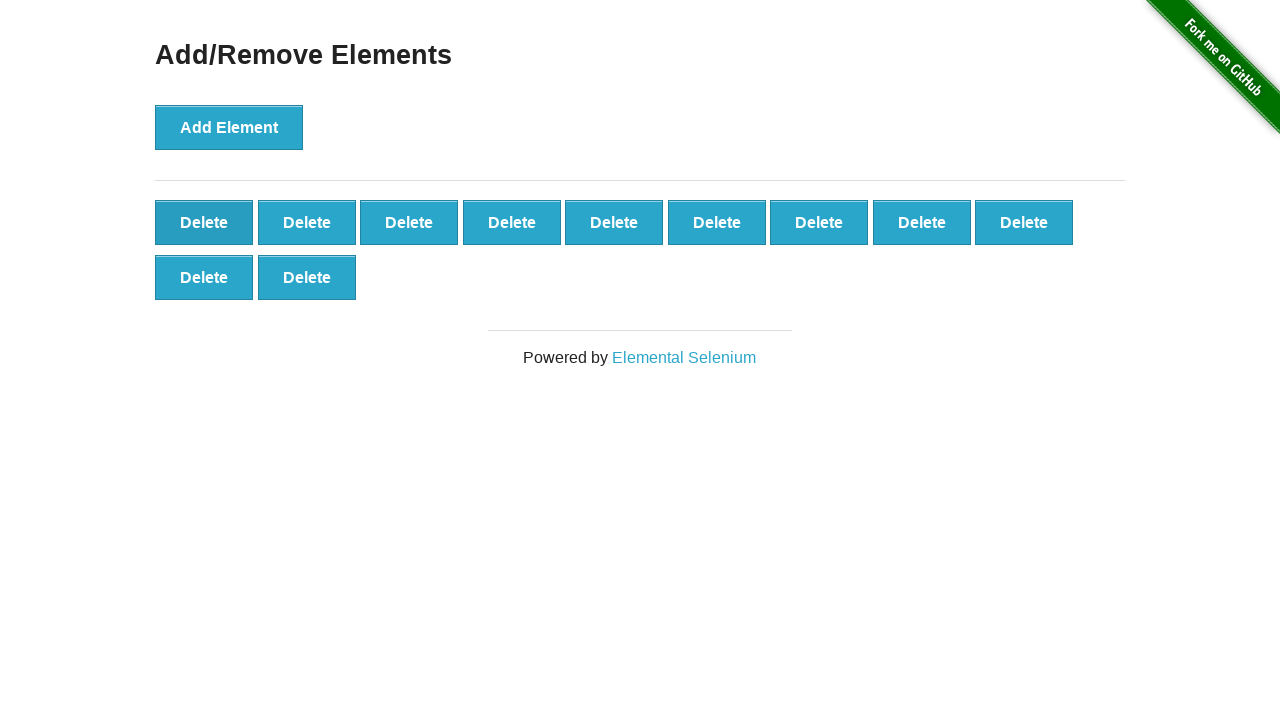

Clicked 'Delete' button to remove element (iteration 90/100) at (204, 222) on button[onclick='deleteElement()'] >> nth=0
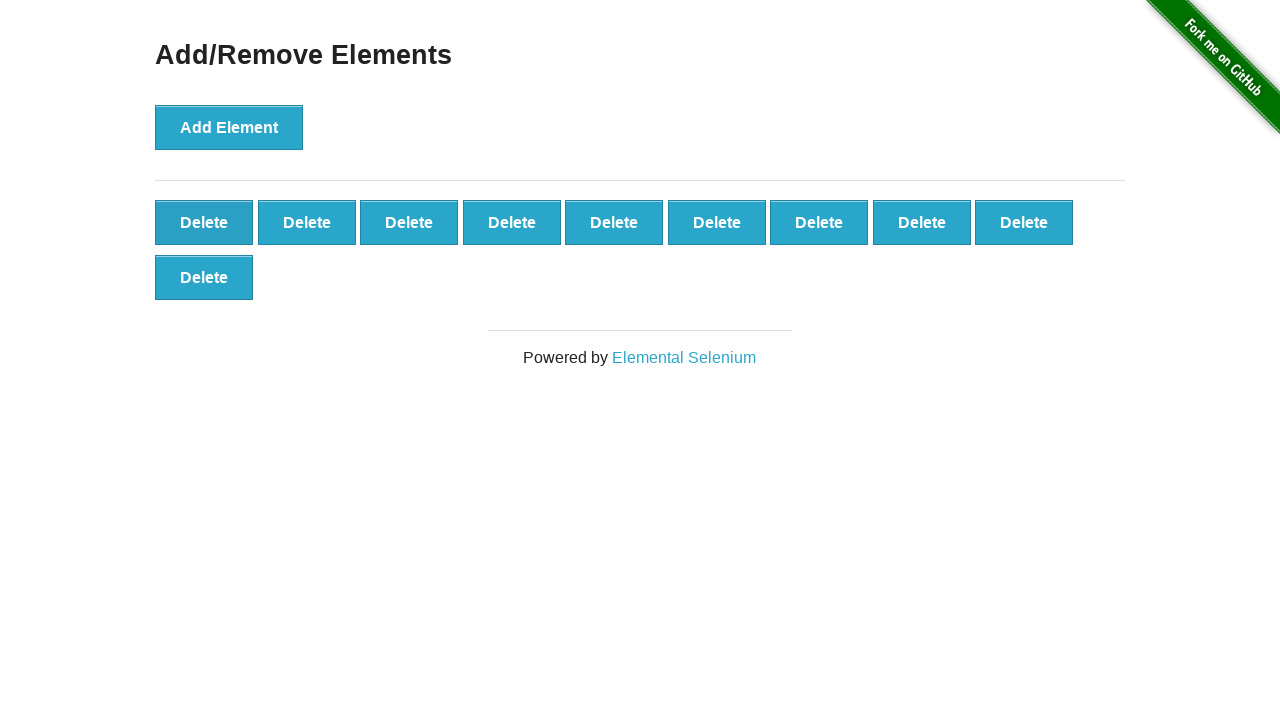

Clicked 'Delete' button to remove element (iteration 91/100) at (204, 222) on button[onclick='deleteElement()'] >> nth=0
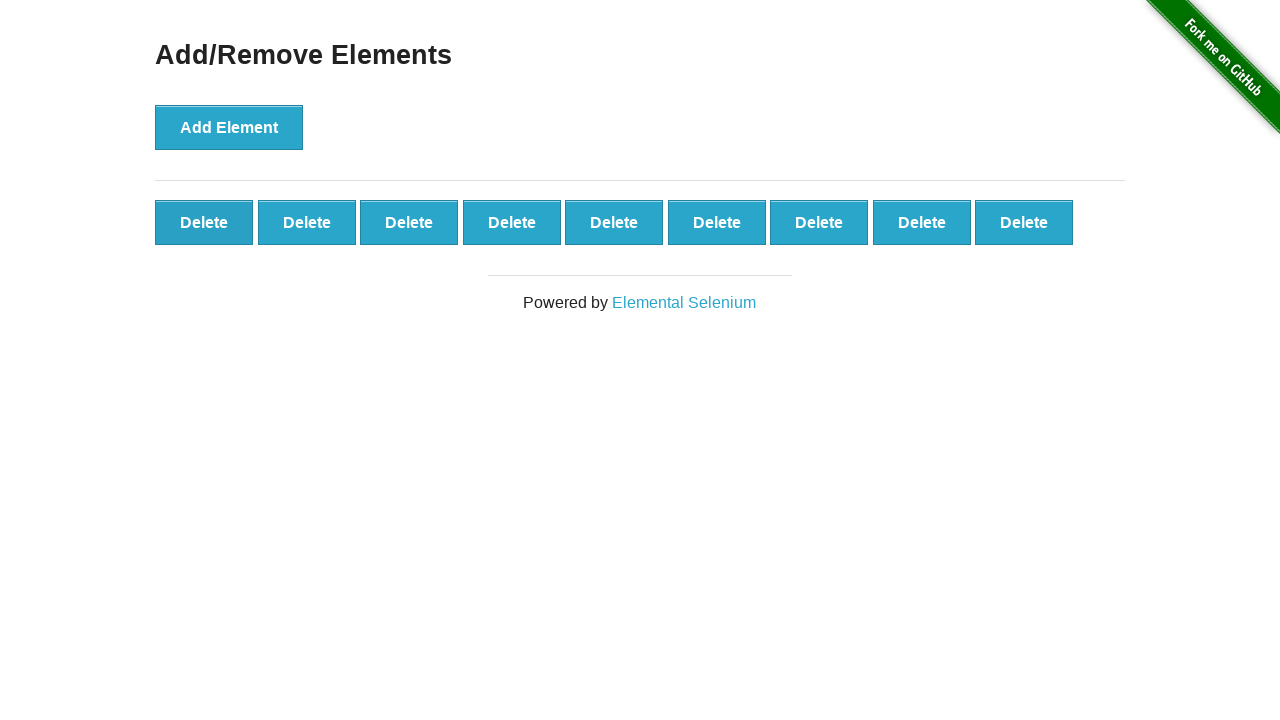

Clicked 'Delete' button to remove element (iteration 92/100) at (204, 222) on button[onclick='deleteElement()'] >> nth=0
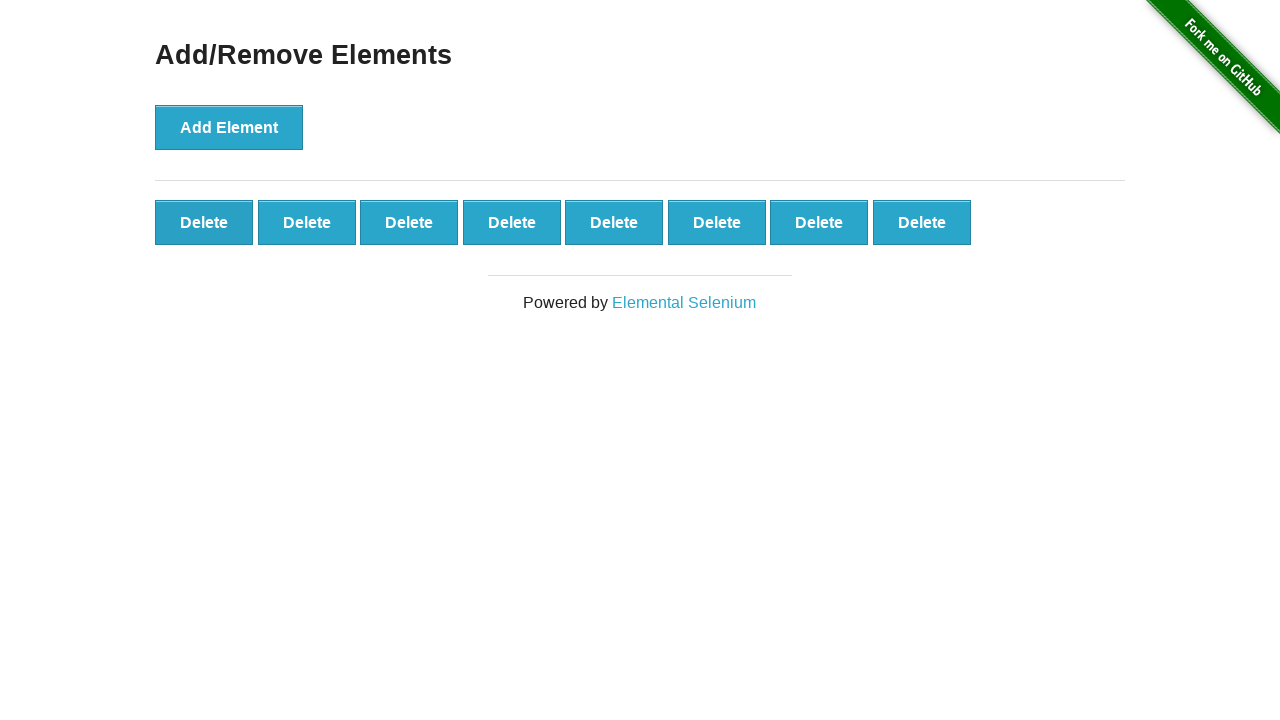

Clicked 'Delete' button to remove element (iteration 93/100) at (204, 222) on button[onclick='deleteElement()'] >> nth=0
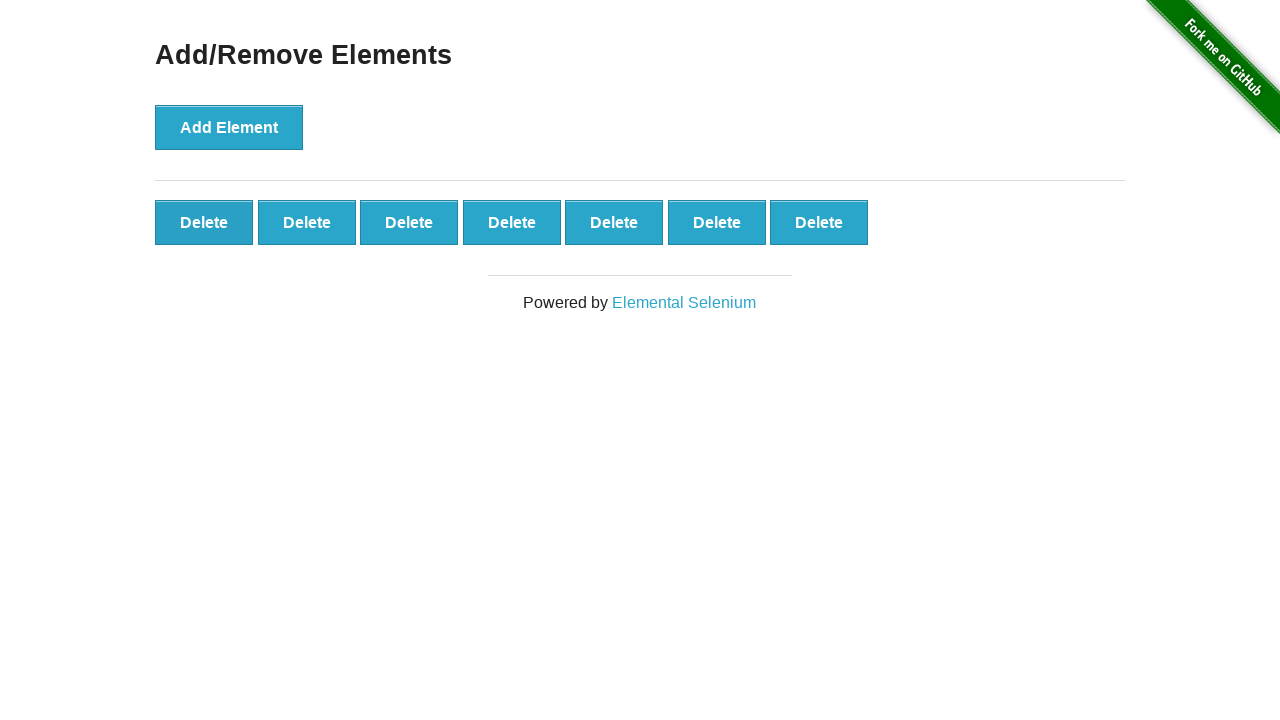

Clicked 'Delete' button to remove element (iteration 94/100) at (204, 222) on button[onclick='deleteElement()'] >> nth=0
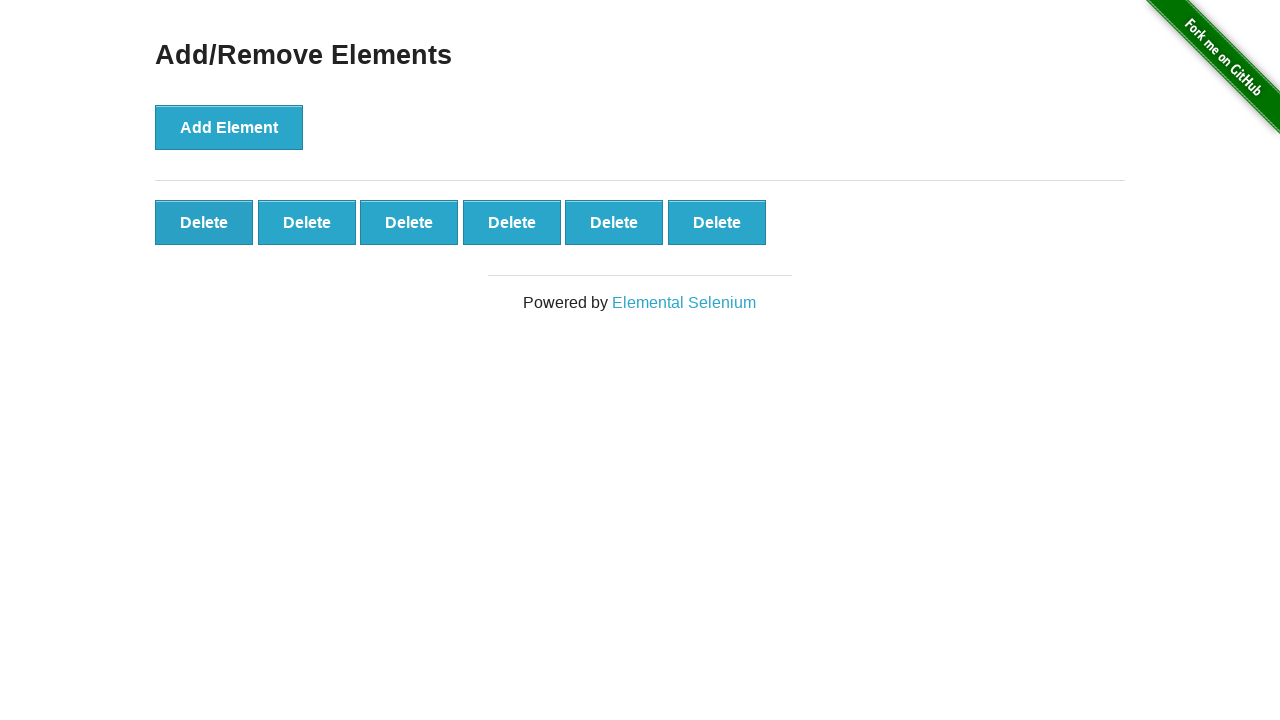

Clicked 'Delete' button to remove element (iteration 95/100) at (204, 222) on button[onclick='deleteElement()'] >> nth=0
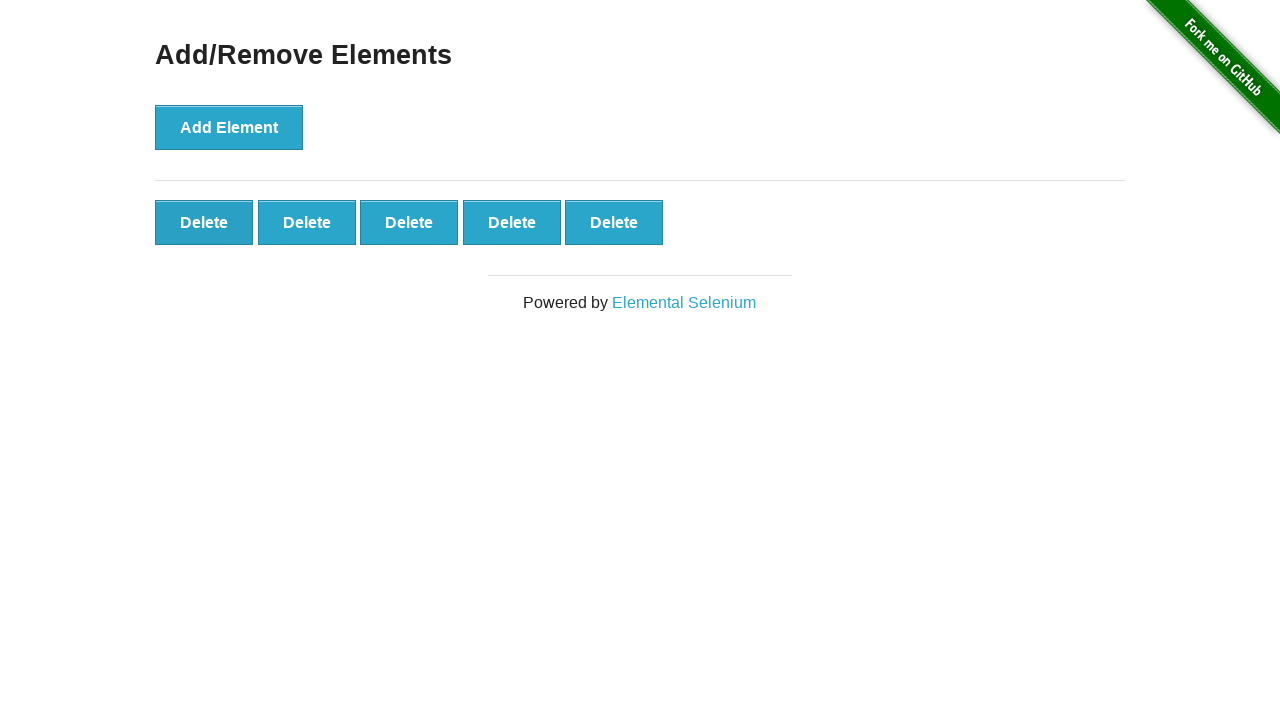

Clicked 'Delete' button to remove element (iteration 96/100) at (204, 222) on button[onclick='deleteElement()'] >> nth=0
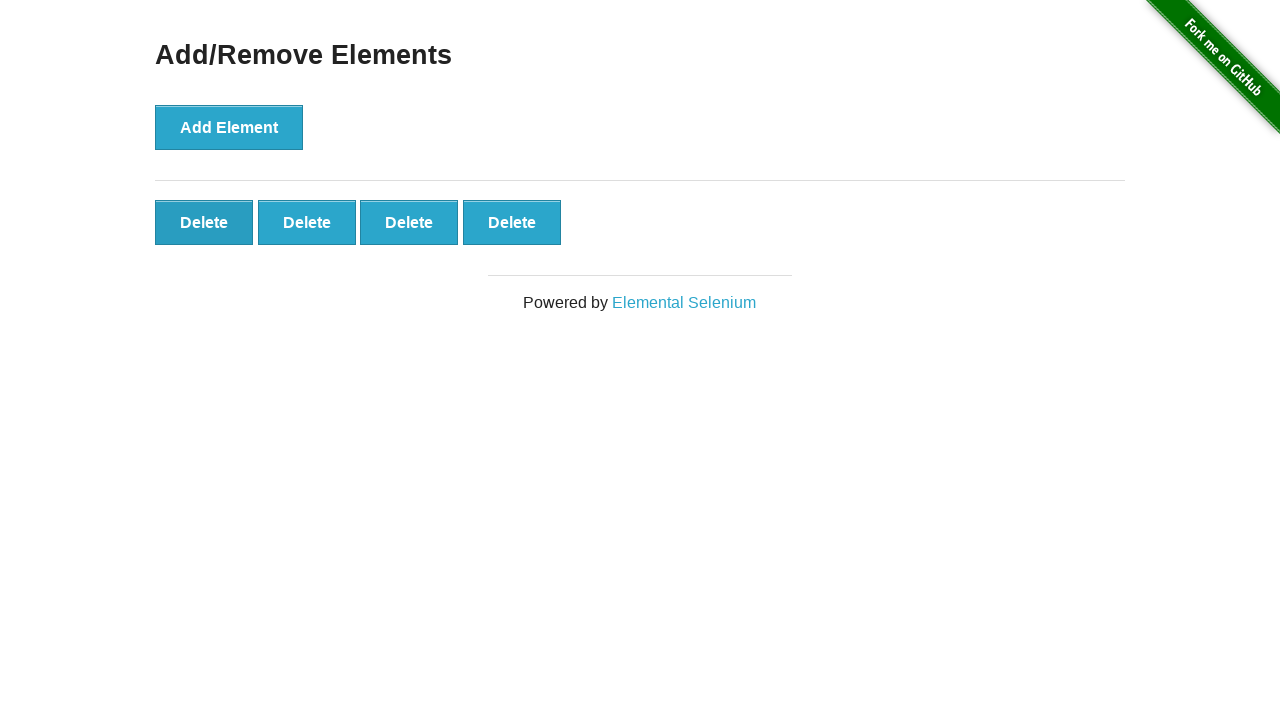

Clicked 'Delete' button to remove element (iteration 97/100) at (204, 222) on button[onclick='deleteElement()'] >> nth=0
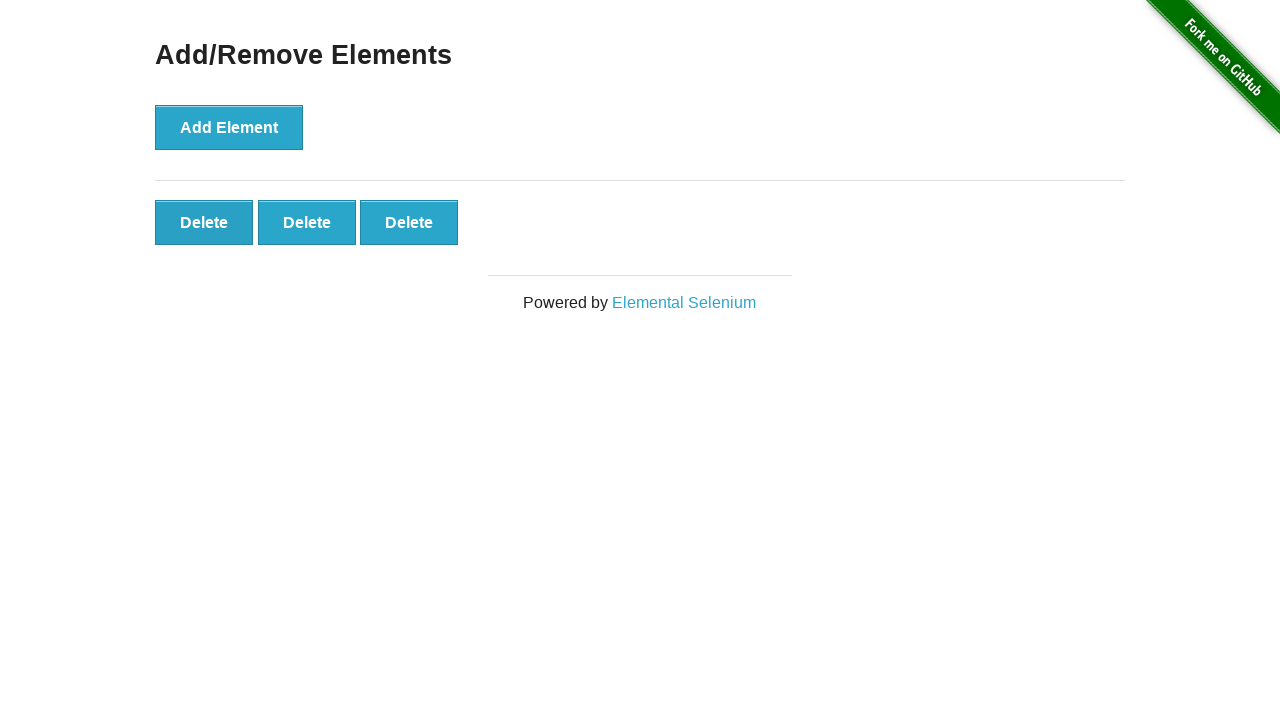

Clicked 'Delete' button to remove element (iteration 98/100) at (204, 222) on button[onclick='deleteElement()'] >> nth=0
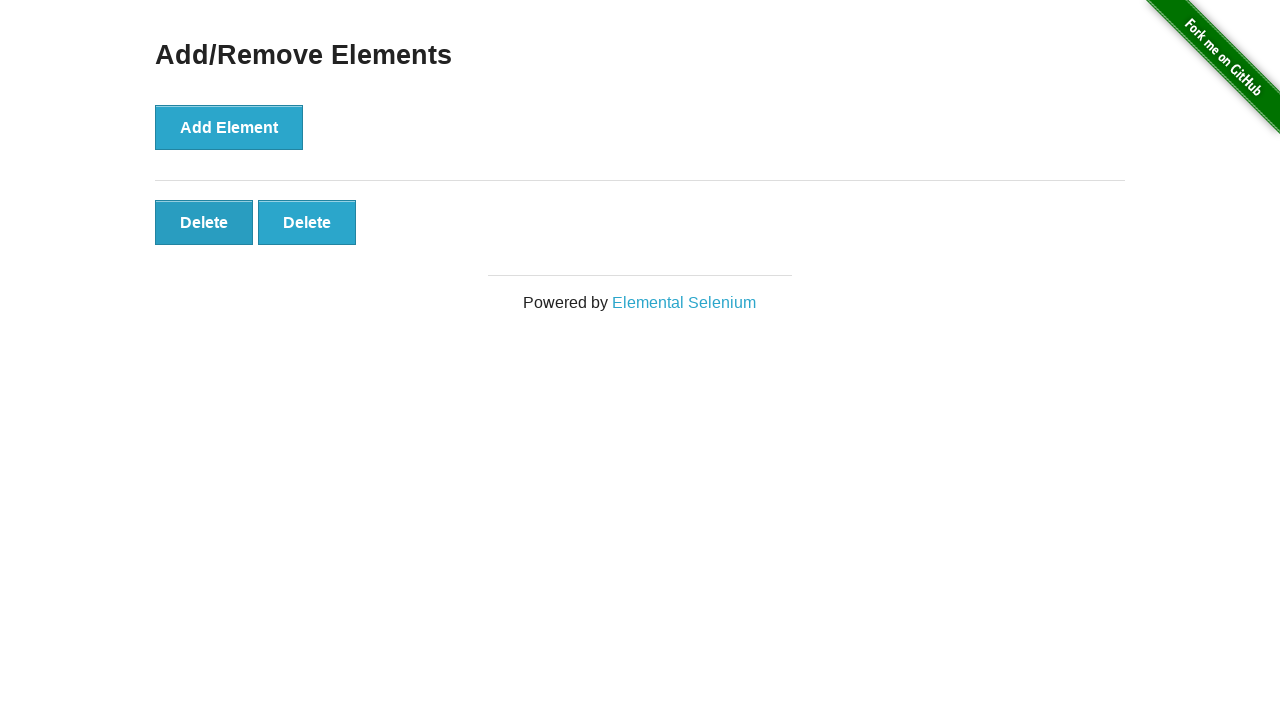

Clicked 'Delete' button to remove element (iteration 99/100) at (204, 222) on button[onclick='deleteElement()'] >> nth=0
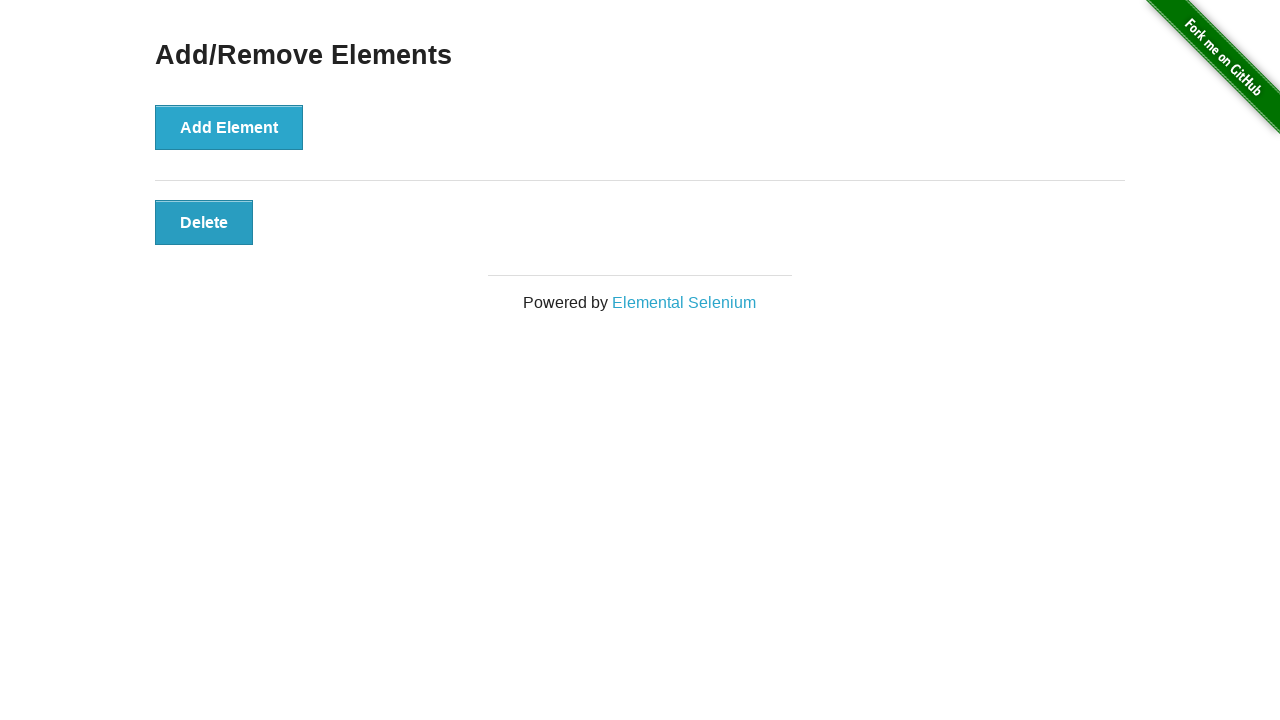

Clicked 'Delete' button to remove element (iteration 100/100) at (204, 222) on button[onclick='deleteElement()'] >> nth=0
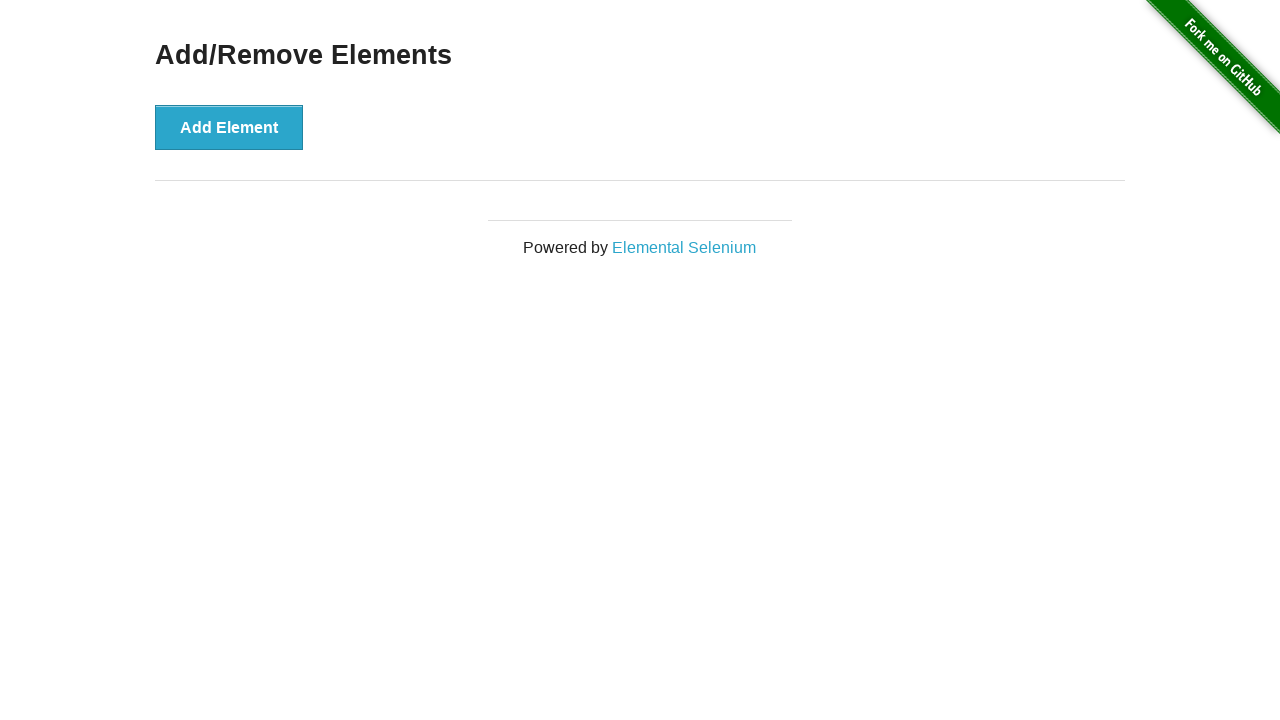

Verified delete operation: 0 buttons remaining
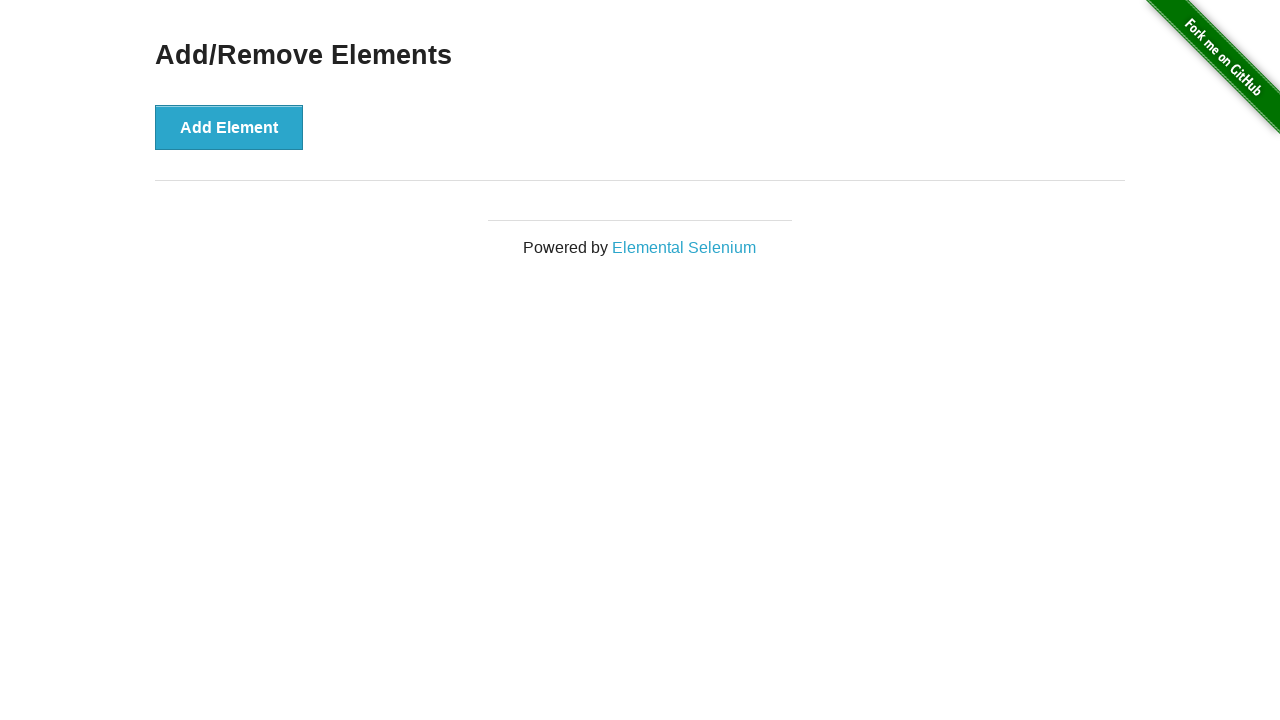

Assertion passed: all delete buttons were successfully removed
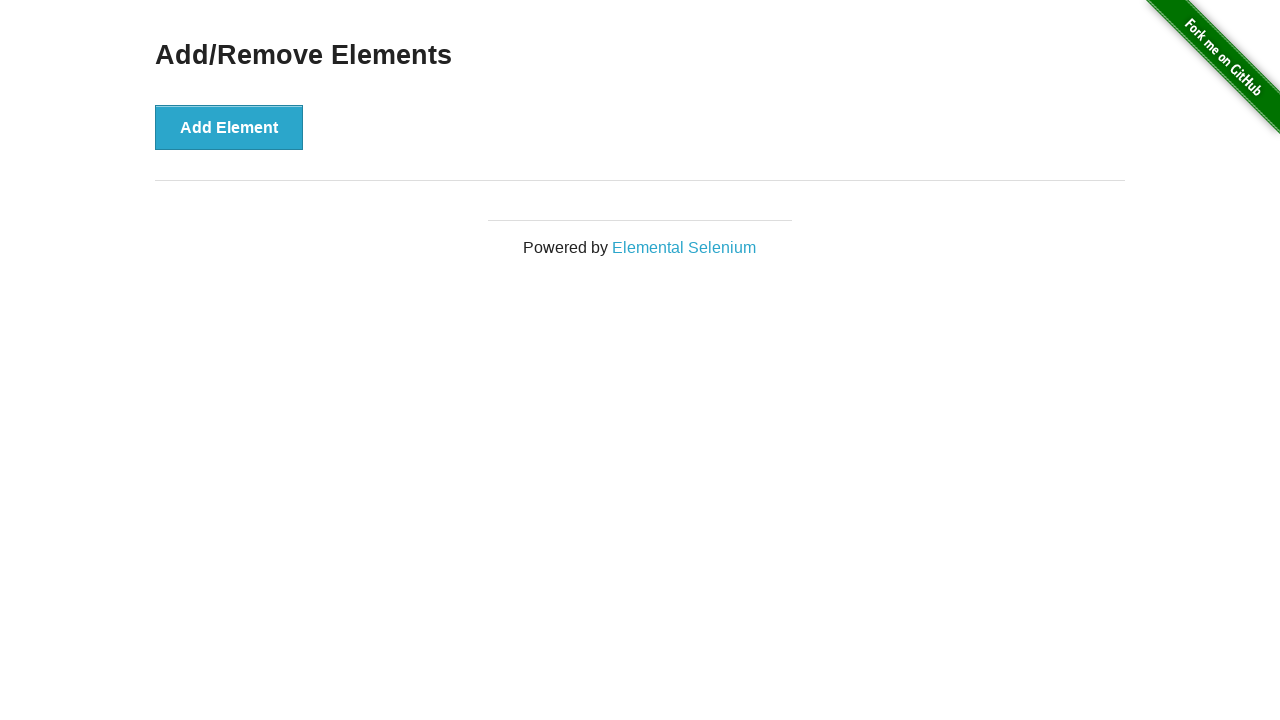

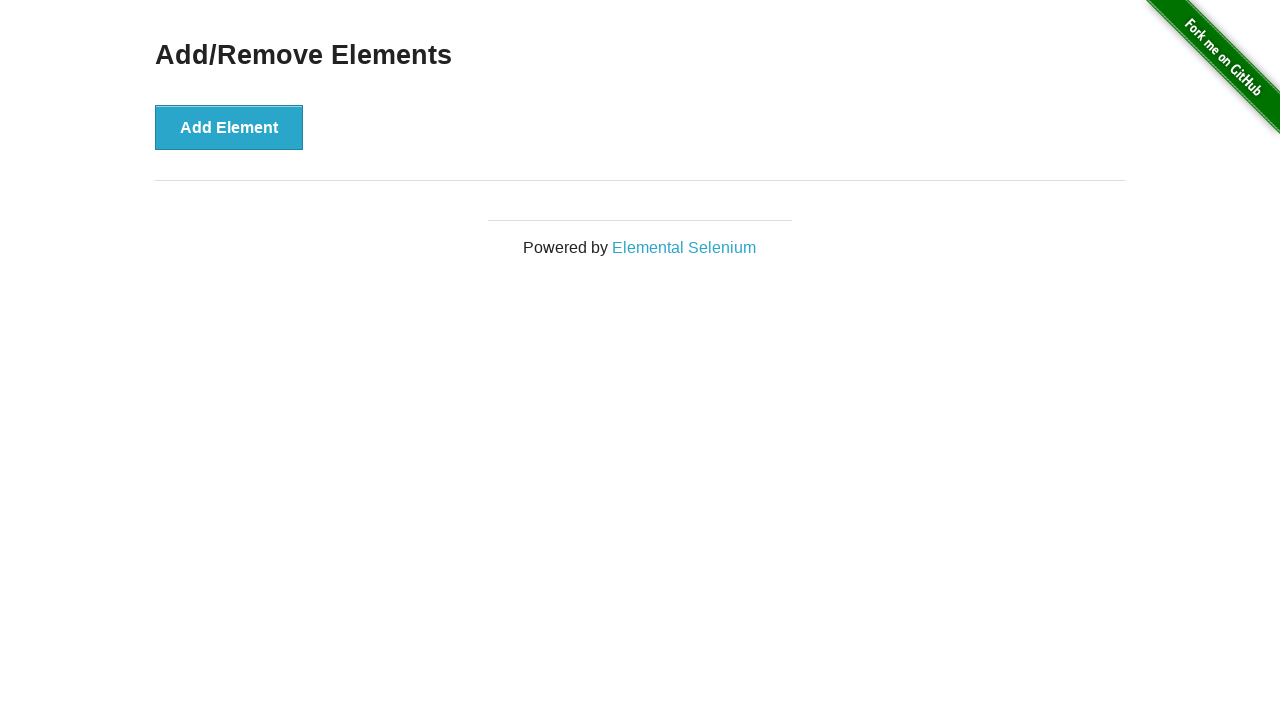